Tests the add/remove elements functionality by clicking the Add Element button 100 times, verifying 100 delete buttons appear, then clicking delete 90 times and verifying 10 remain.

Starting URL: http://the-internet.herokuapp.com/add_remove_elements/

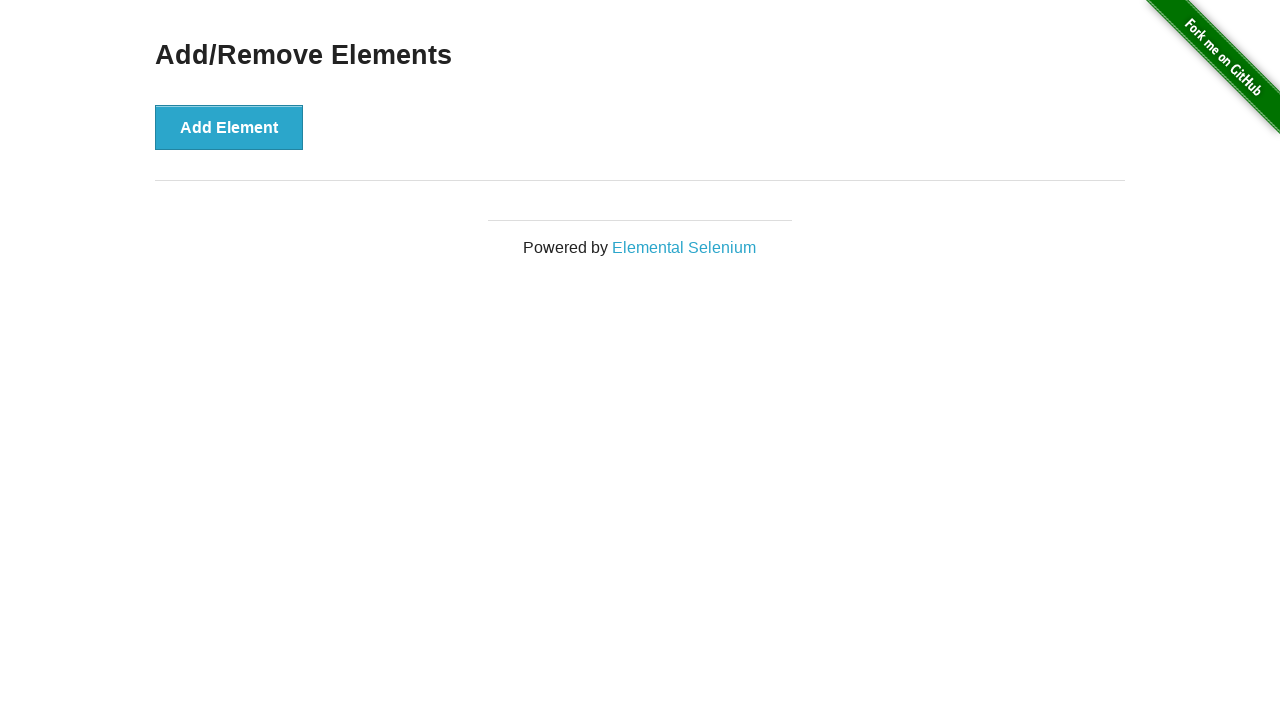

Clicked Add Element button (iteration 1/100) at (229, 127) on button:has-text('Add Element')
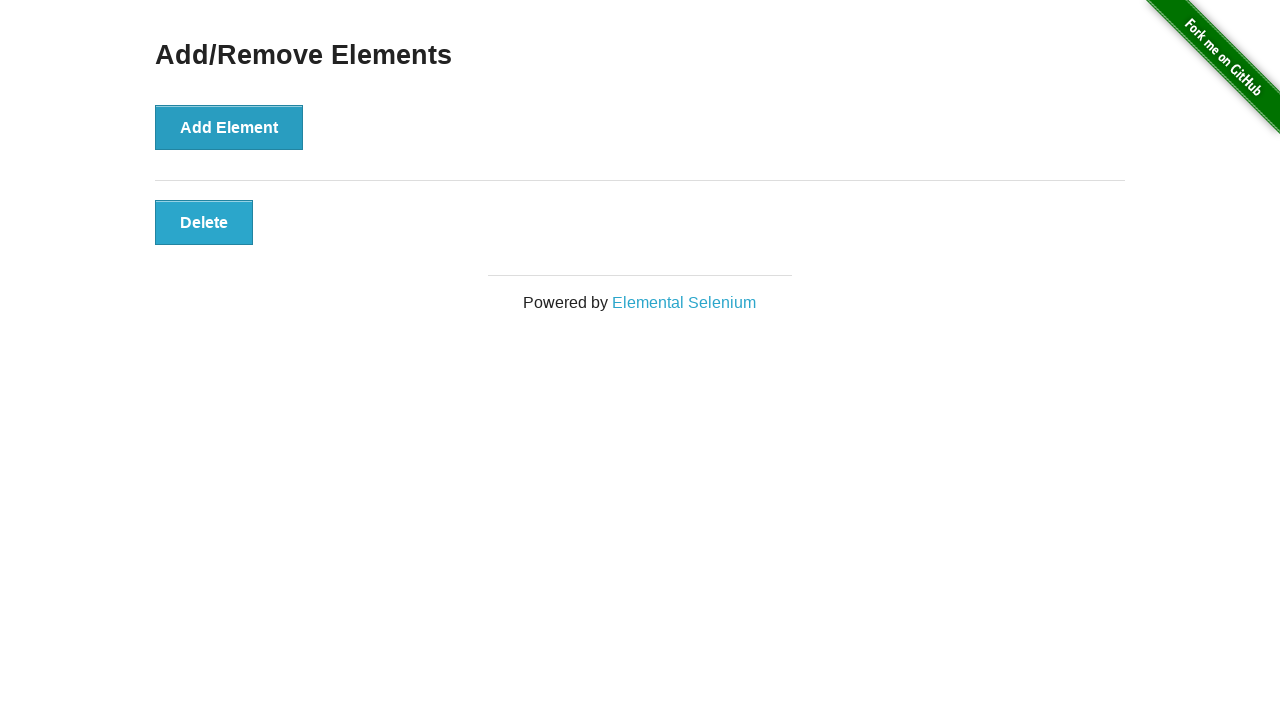

Clicked Add Element button (iteration 2/100) at (229, 127) on button:has-text('Add Element')
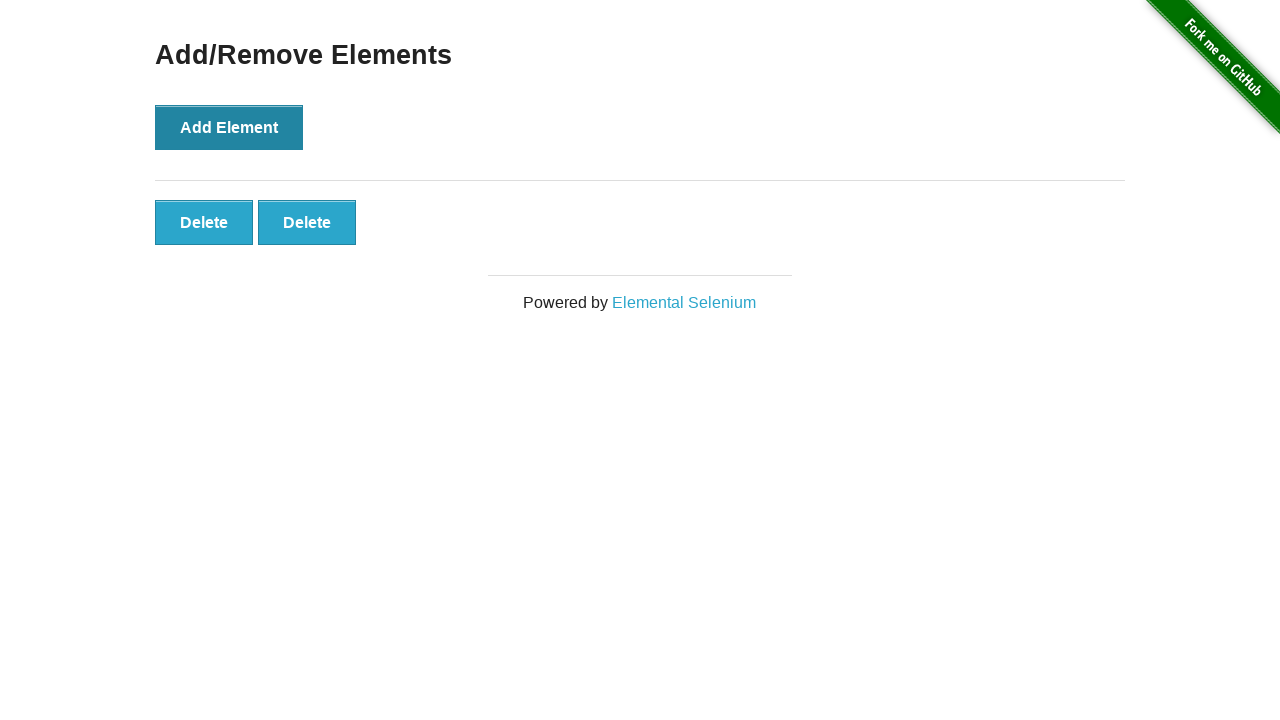

Clicked Add Element button (iteration 3/100) at (229, 127) on button:has-text('Add Element')
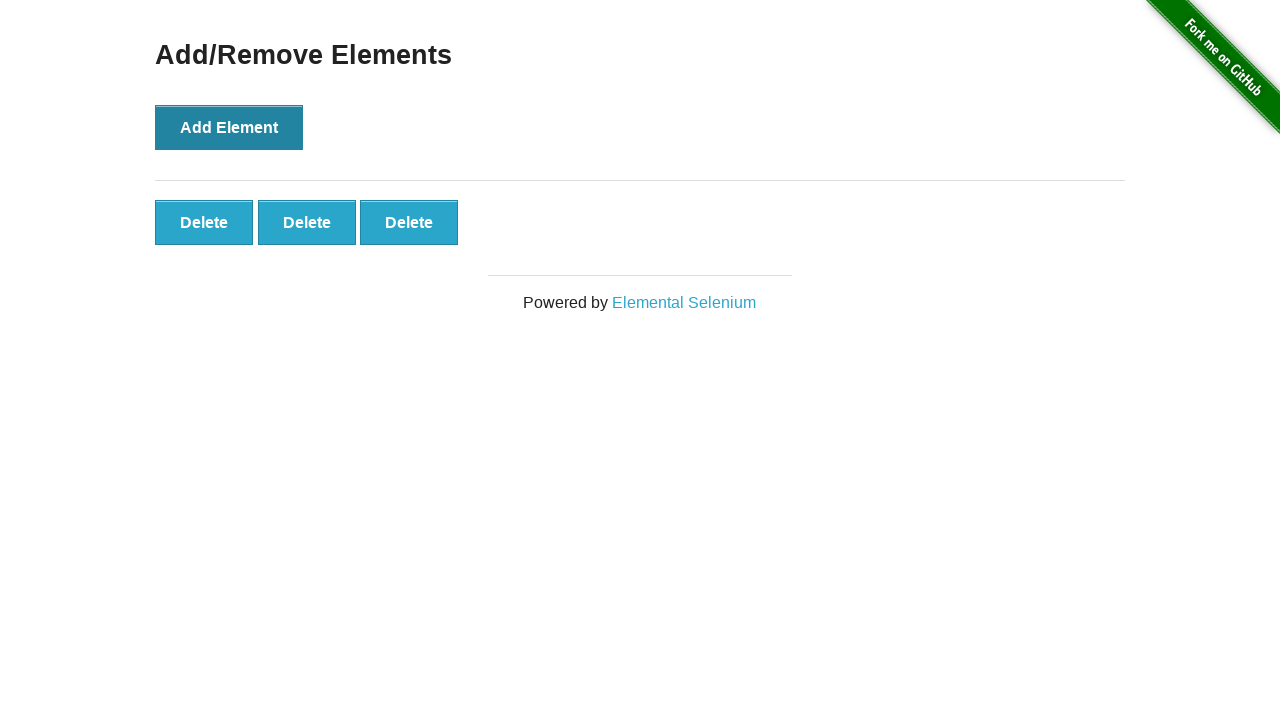

Clicked Add Element button (iteration 4/100) at (229, 127) on button:has-text('Add Element')
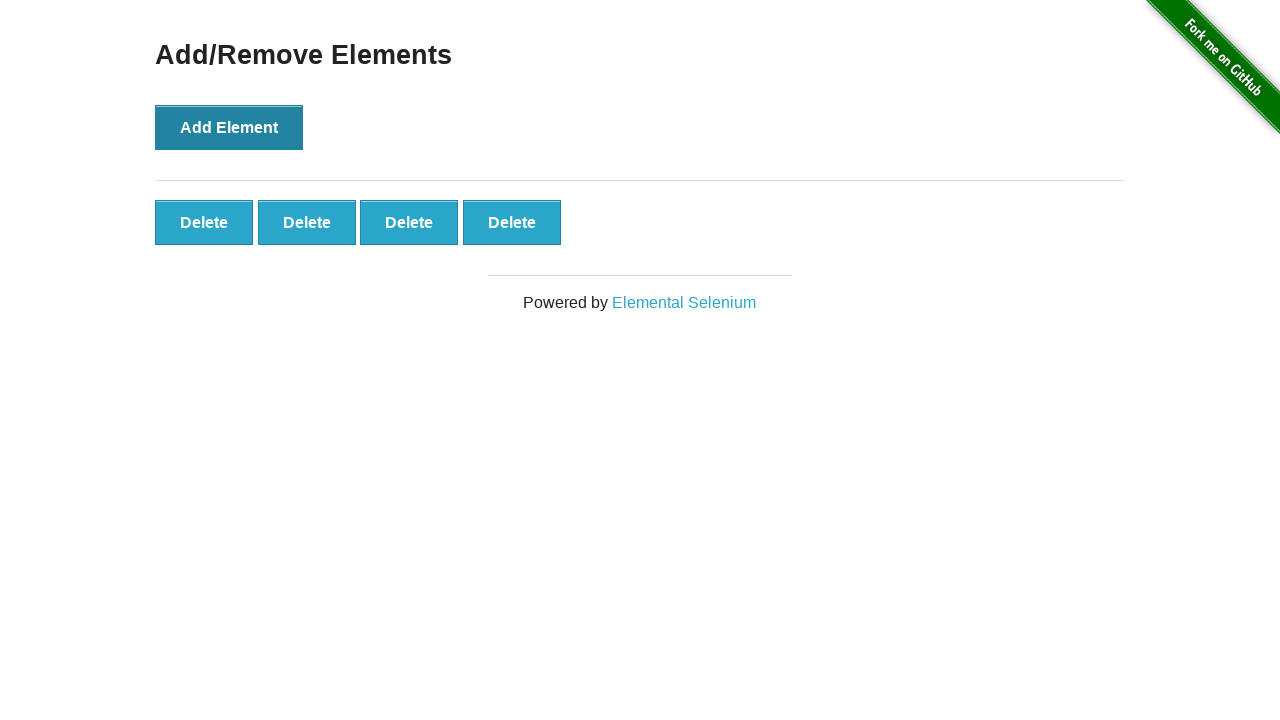

Clicked Add Element button (iteration 5/100) at (229, 127) on button:has-text('Add Element')
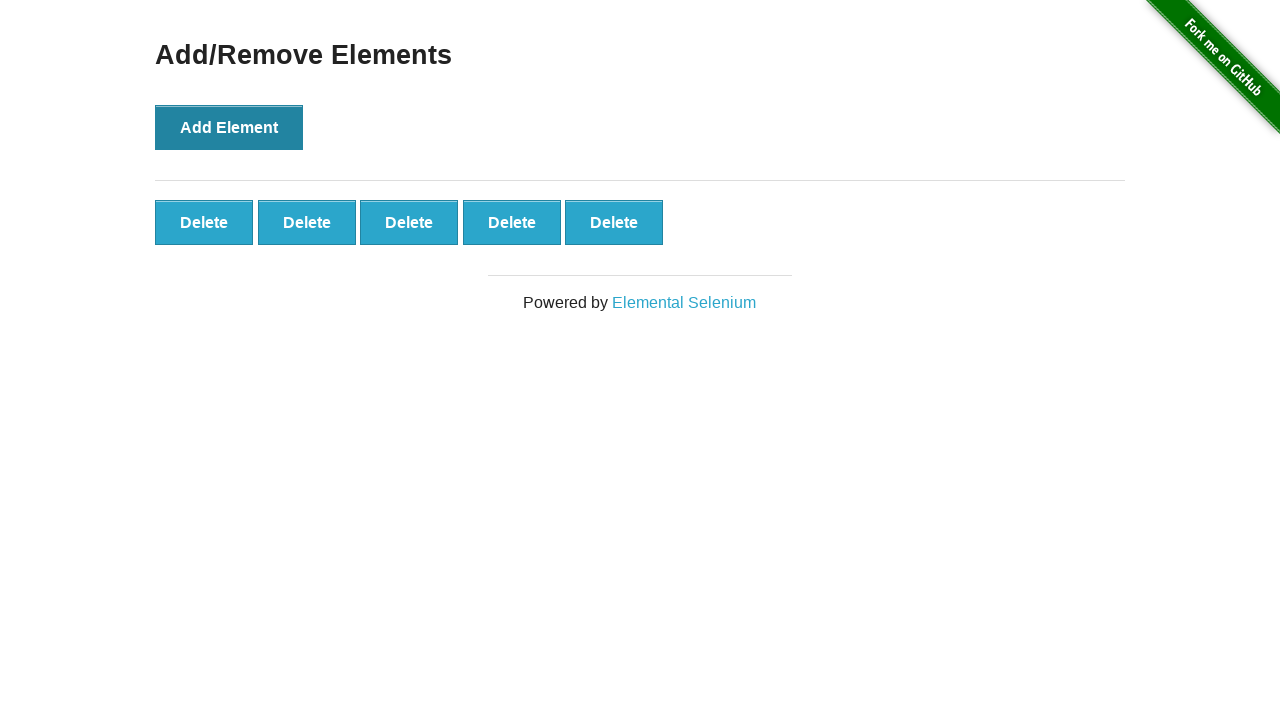

Clicked Add Element button (iteration 6/100) at (229, 127) on button:has-text('Add Element')
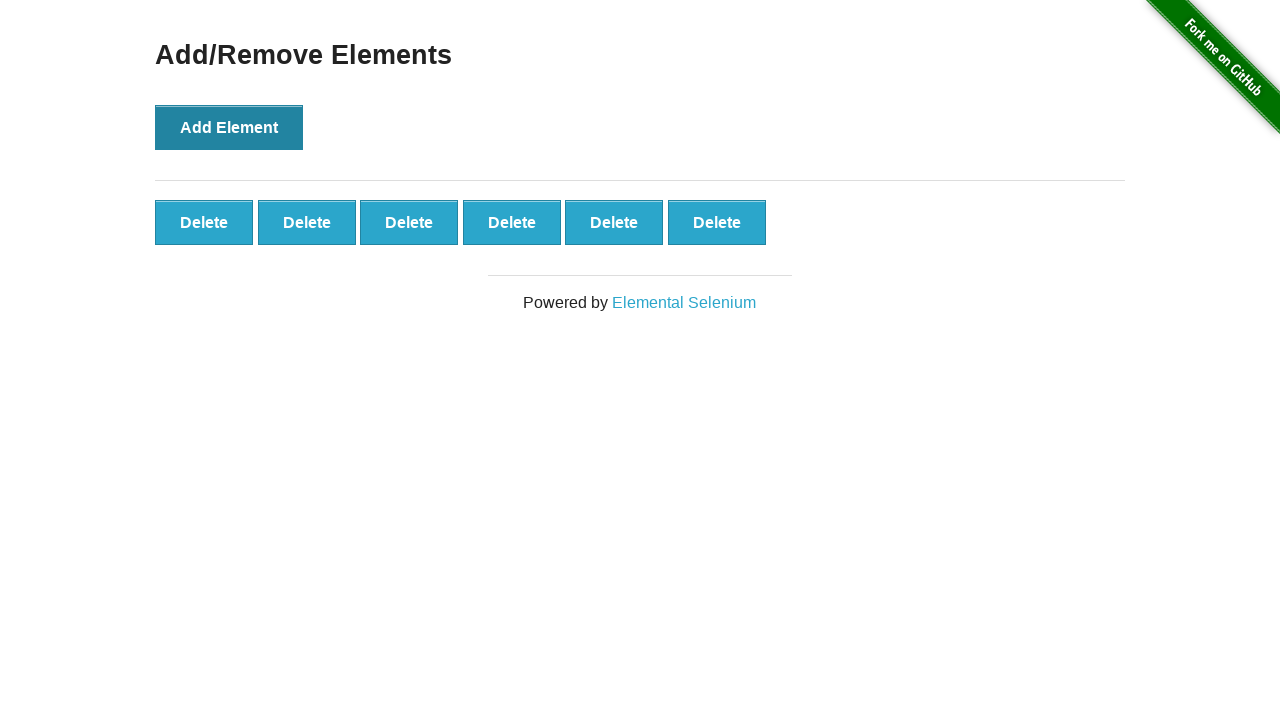

Clicked Add Element button (iteration 7/100) at (229, 127) on button:has-text('Add Element')
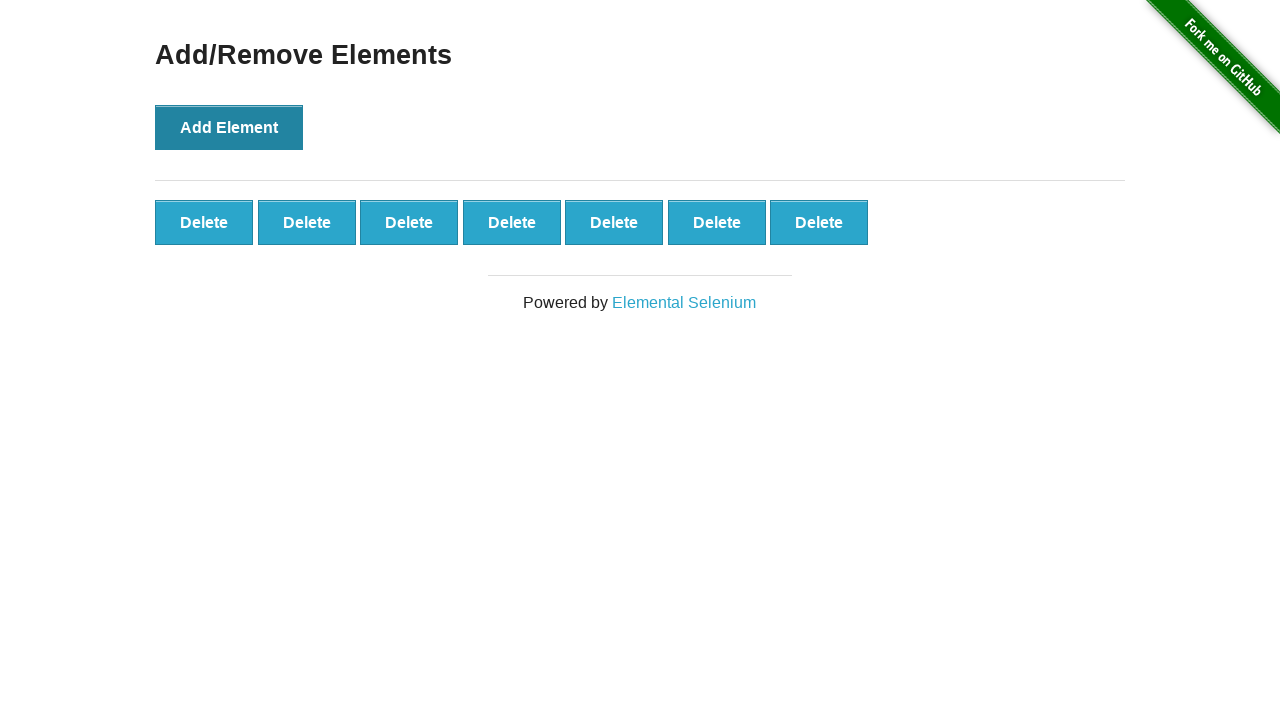

Clicked Add Element button (iteration 8/100) at (229, 127) on button:has-text('Add Element')
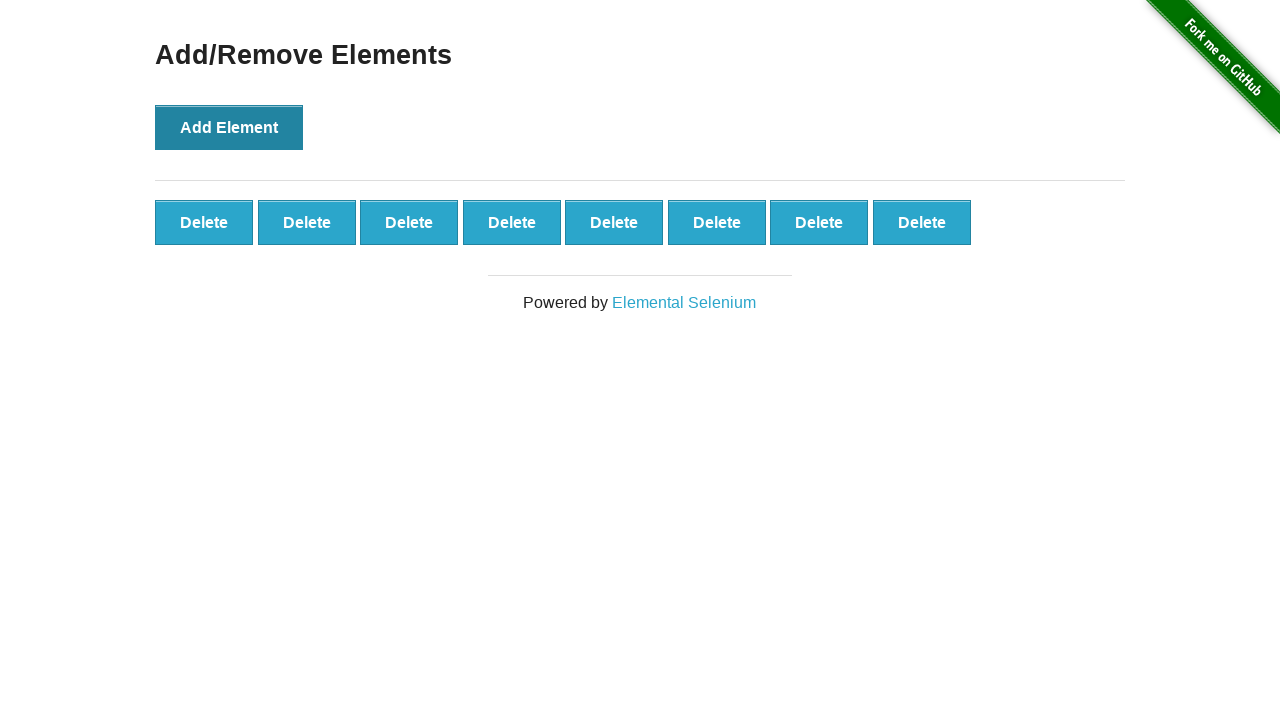

Clicked Add Element button (iteration 9/100) at (229, 127) on button:has-text('Add Element')
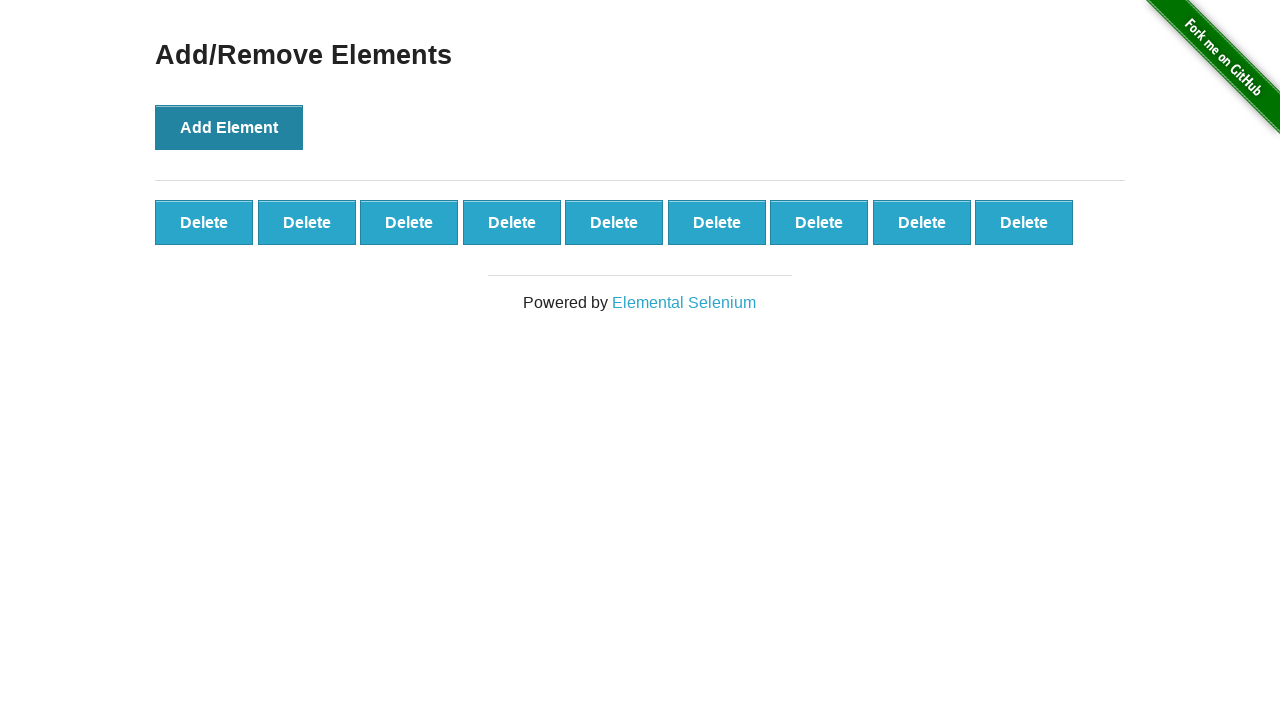

Clicked Add Element button (iteration 10/100) at (229, 127) on button:has-text('Add Element')
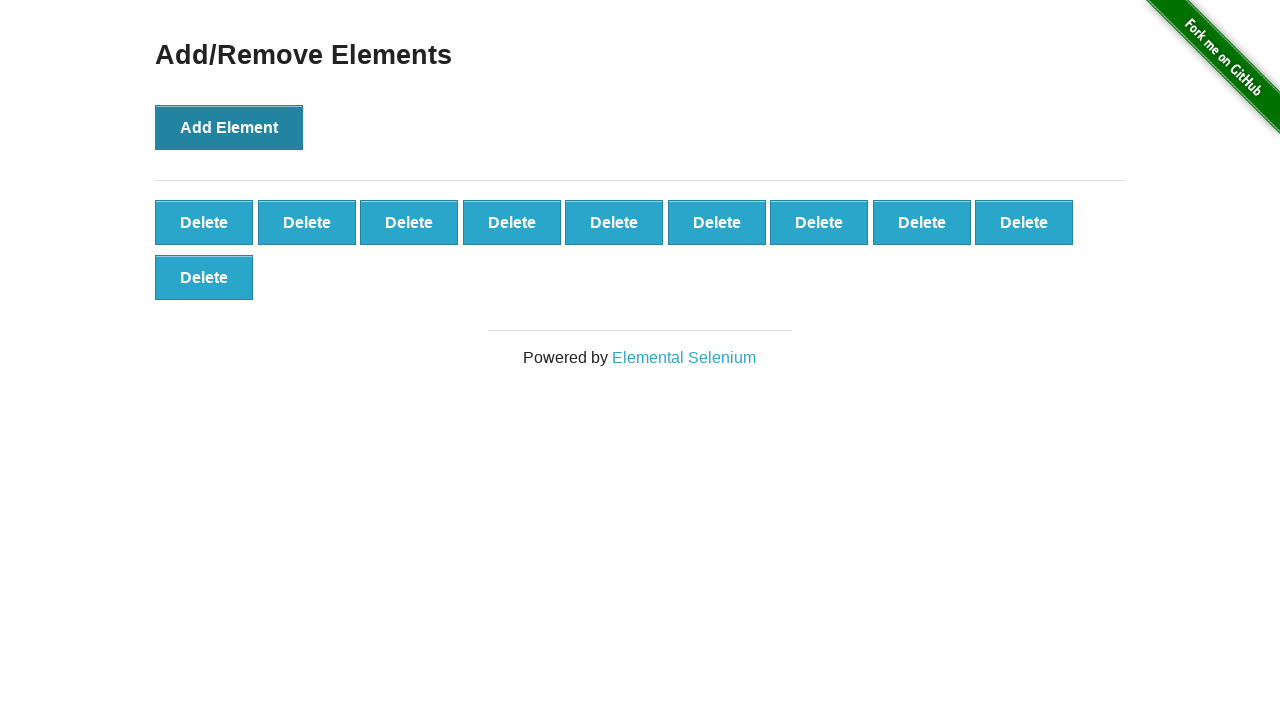

Clicked Add Element button (iteration 11/100) at (229, 127) on button:has-text('Add Element')
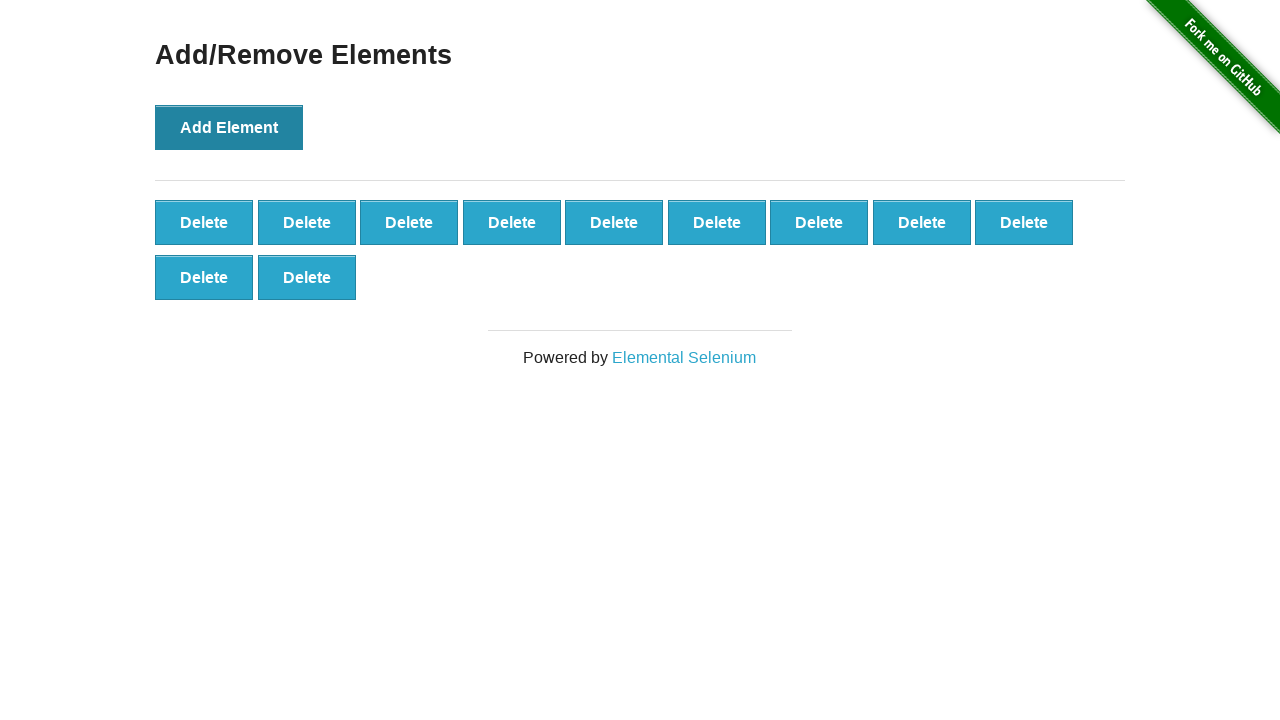

Clicked Add Element button (iteration 12/100) at (229, 127) on button:has-text('Add Element')
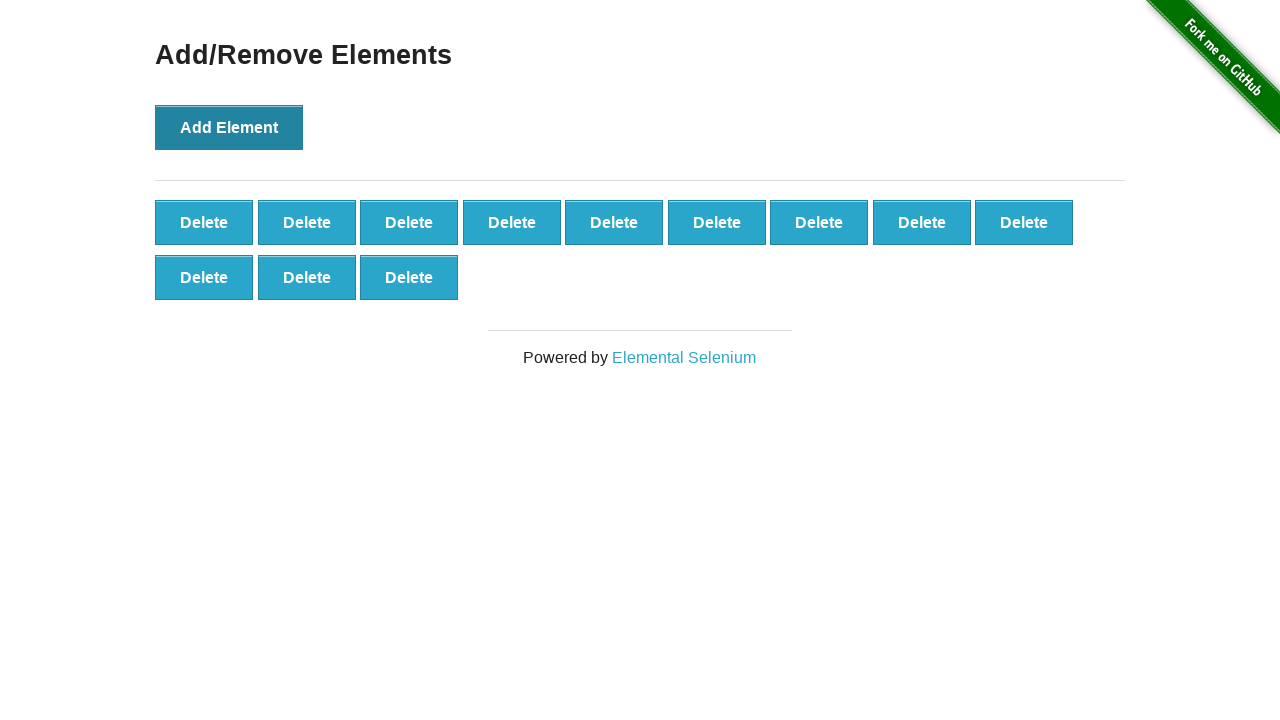

Clicked Add Element button (iteration 13/100) at (229, 127) on button:has-text('Add Element')
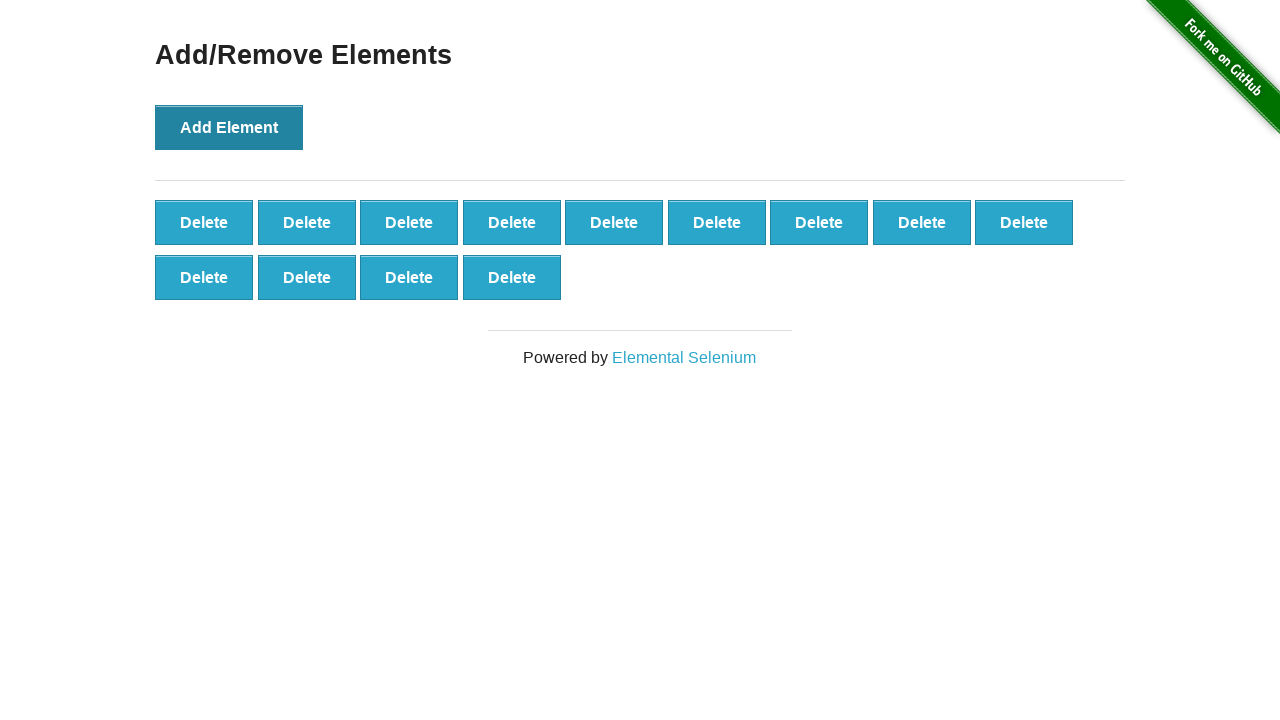

Clicked Add Element button (iteration 14/100) at (229, 127) on button:has-text('Add Element')
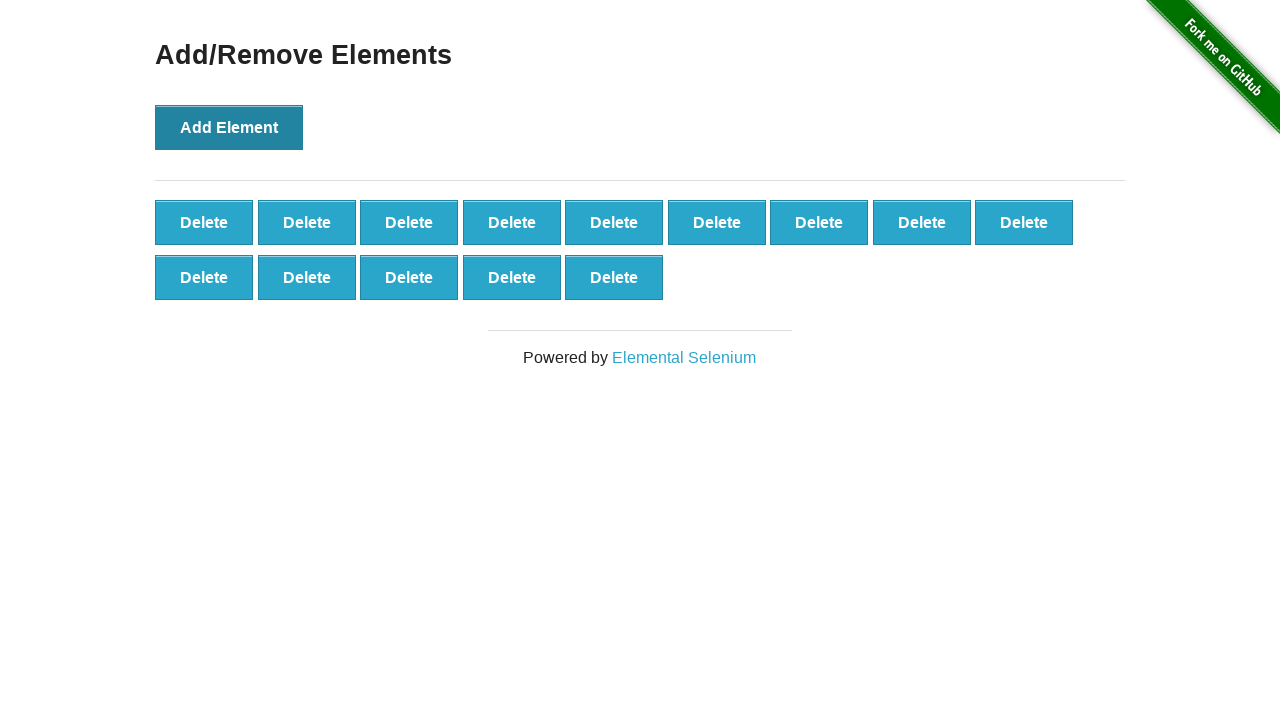

Clicked Add Element button (iteration 15/100) at (229, 127) on button:has-text('Add Element')
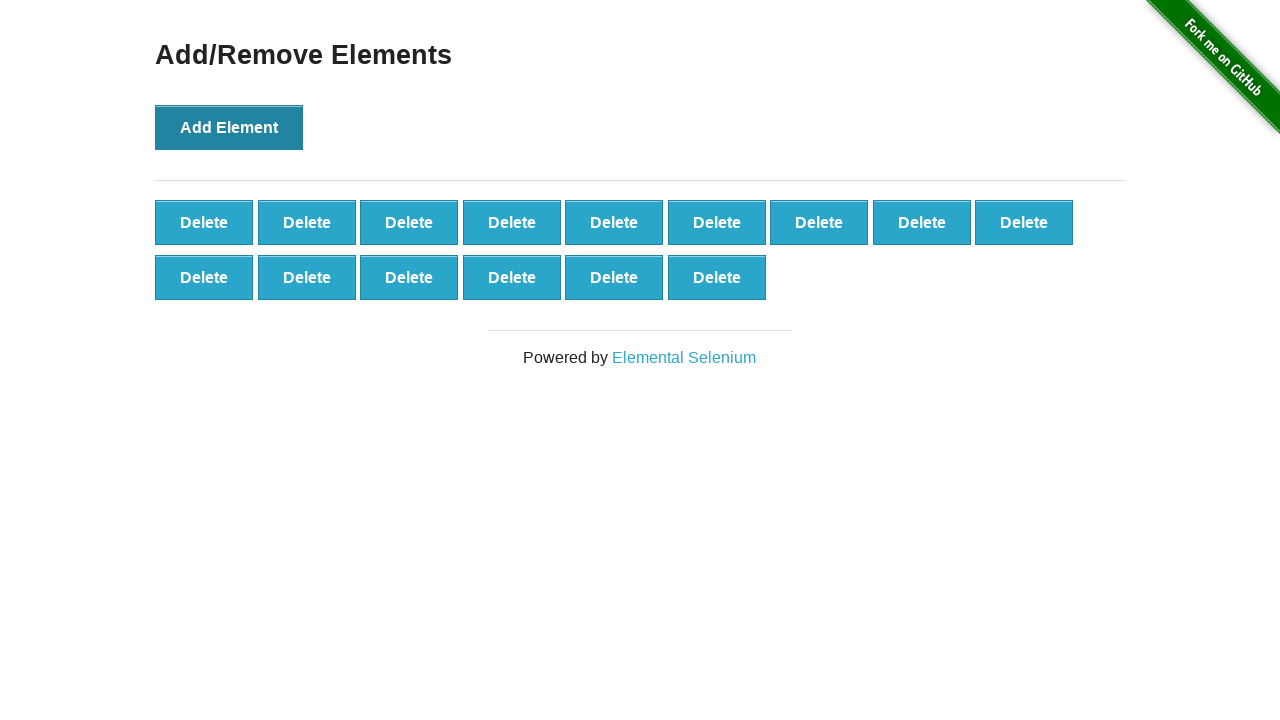

Clicked Add Element button (iteration 16/100) at (229, 127) on button:has-text('Add Element')
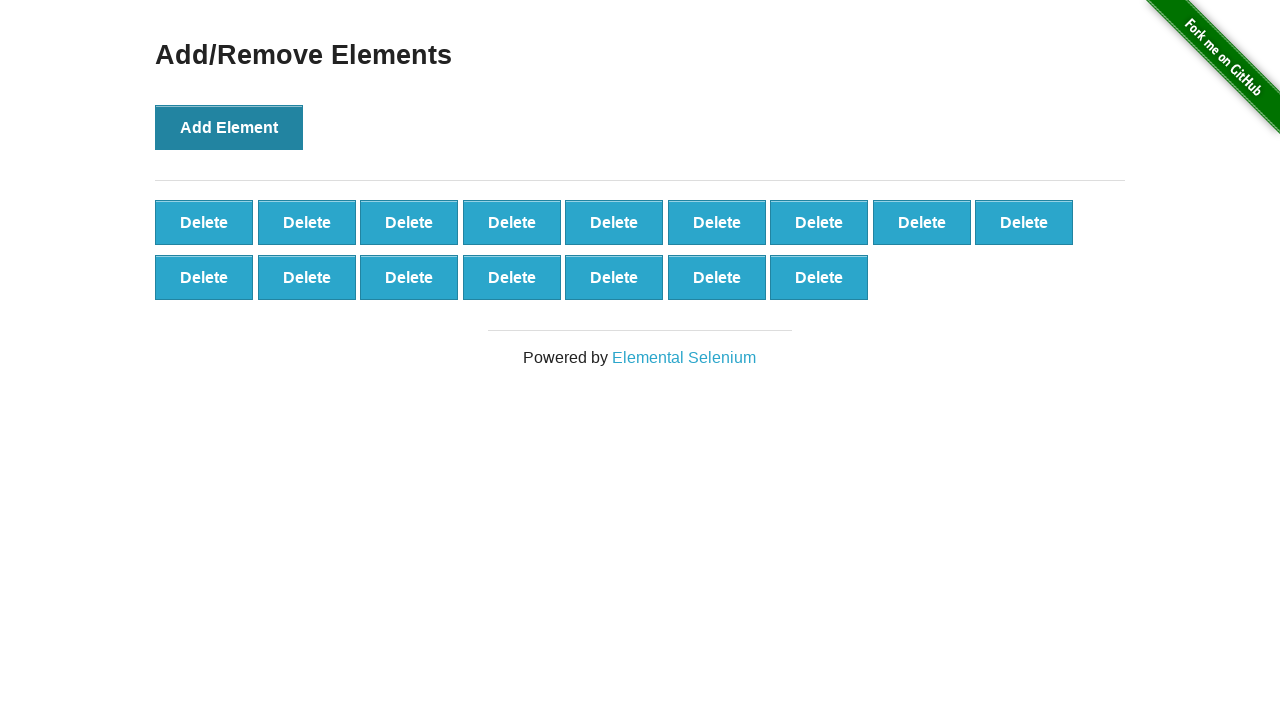

Clicked Add Element button (iteration 17/100) at (229, 127) on button:has-text('Add Element')
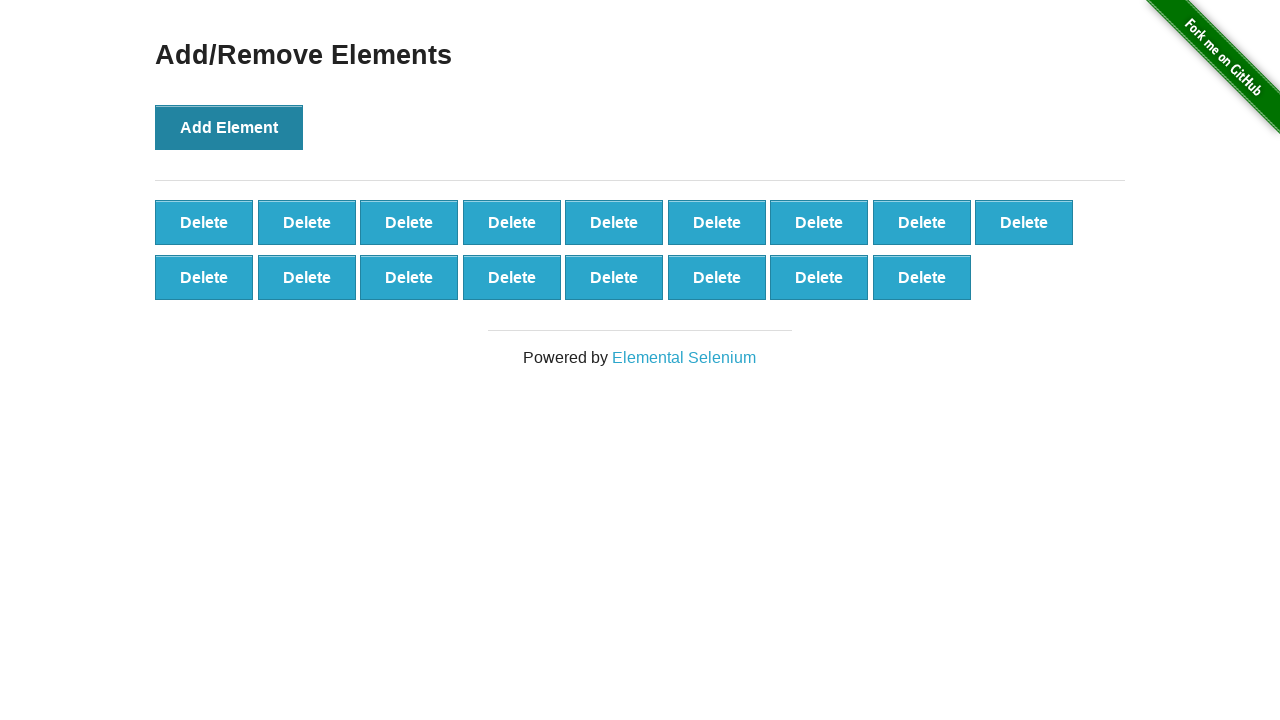

Clicked Add Element button (iteration 18/100) at (229, 127) on button:has-text('Add Element')
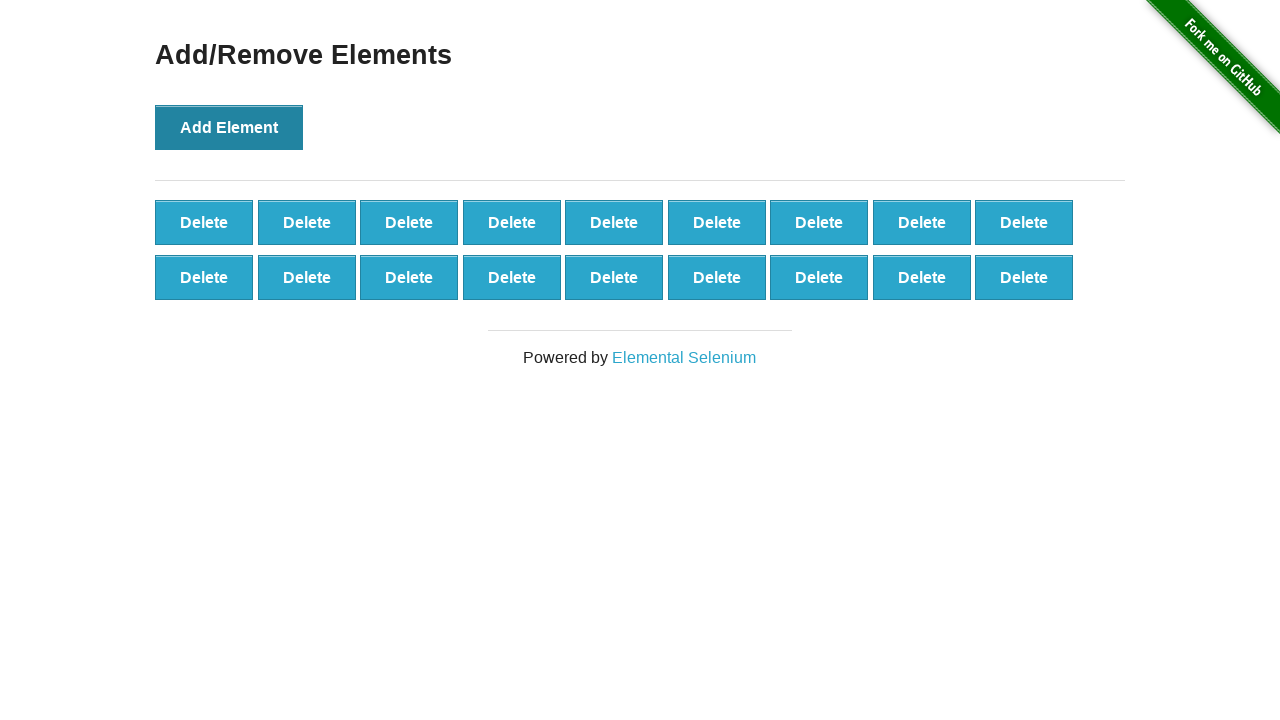

Clicked Add Element button (iteration 19/100) at (229, 127) on button:has-text('Add Element')
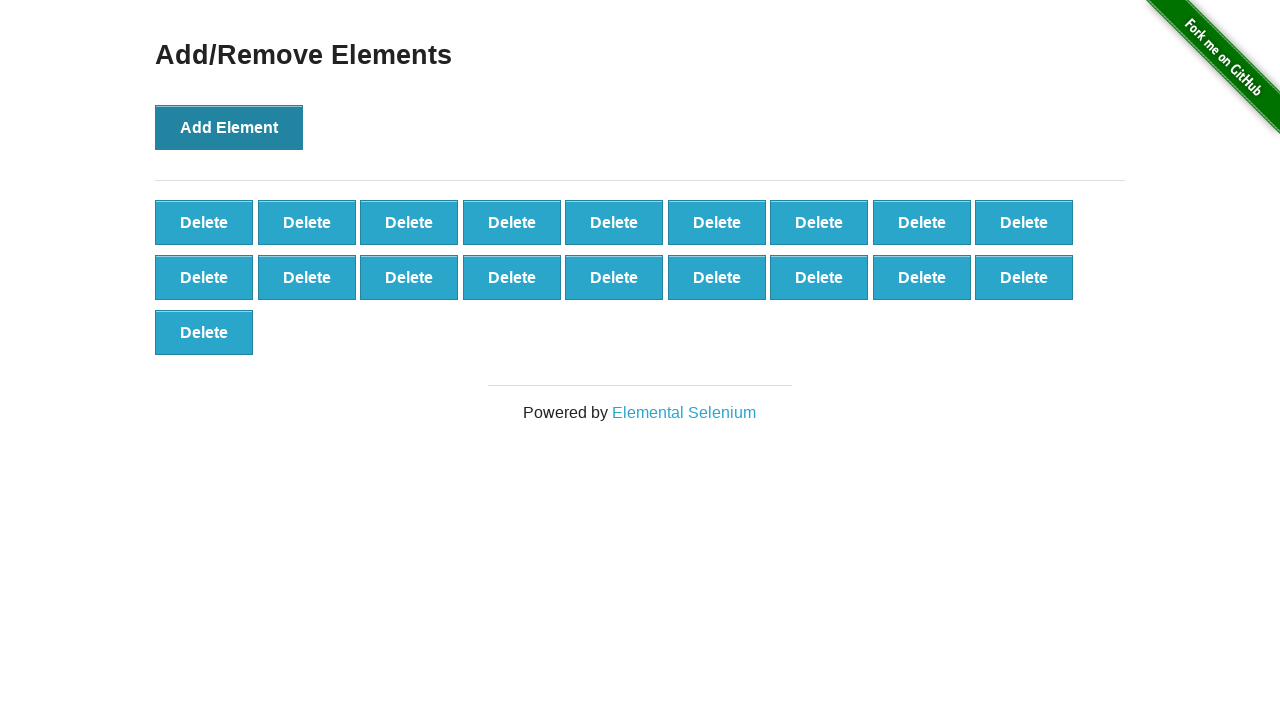

Clicked Add Element button (iteration 20/100) at (229, 127) on button:has-text('Add Element')
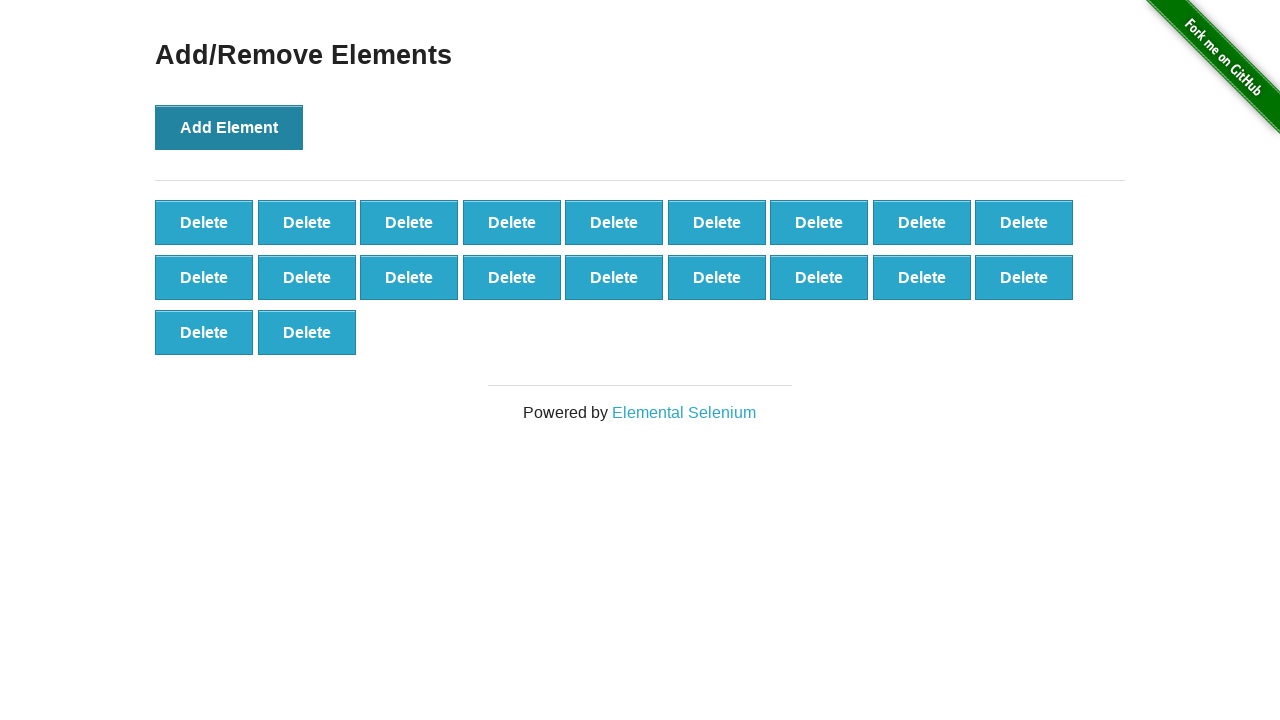

Clicked Add Element button (iteration 21/100) at (229, 127) on button:has-text('Add Element')
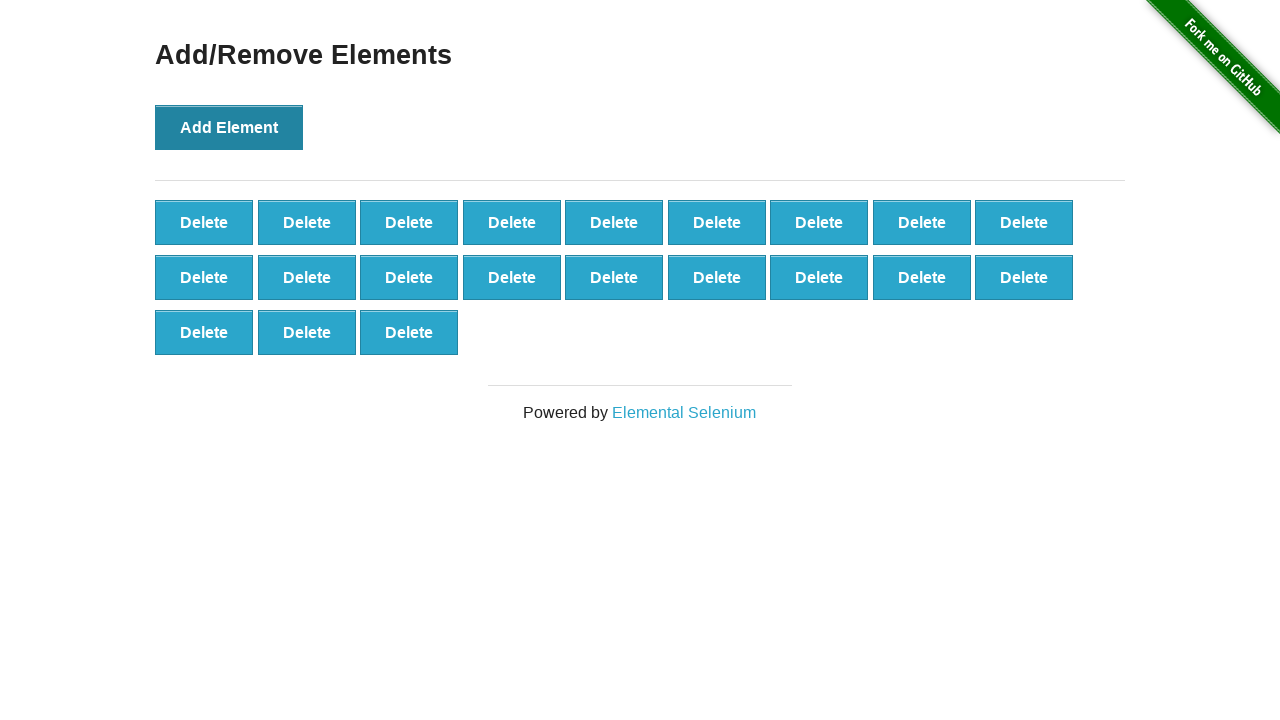

Clicked Add Element button (iteration 22/100) at (229, 127) on button:has-text('Add Element')
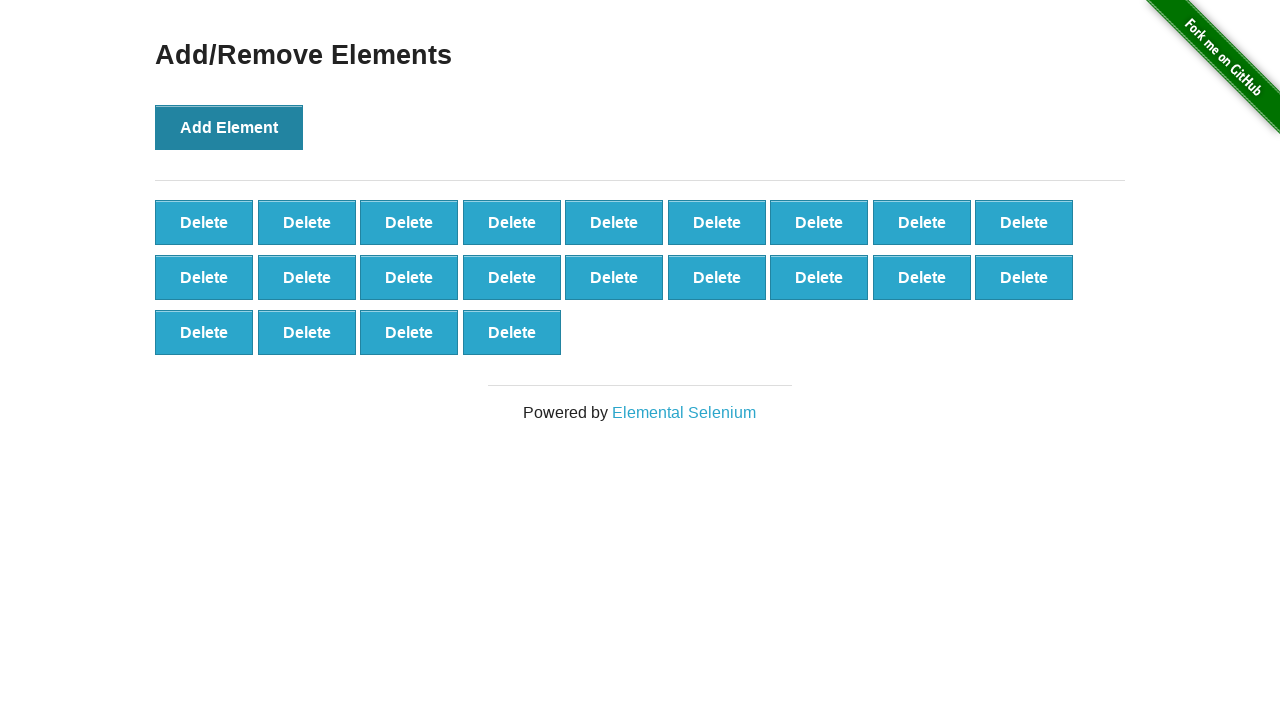

Clicked Add Element button (iteration 23/100) at (229, 127) on button:has-text('Add Element')
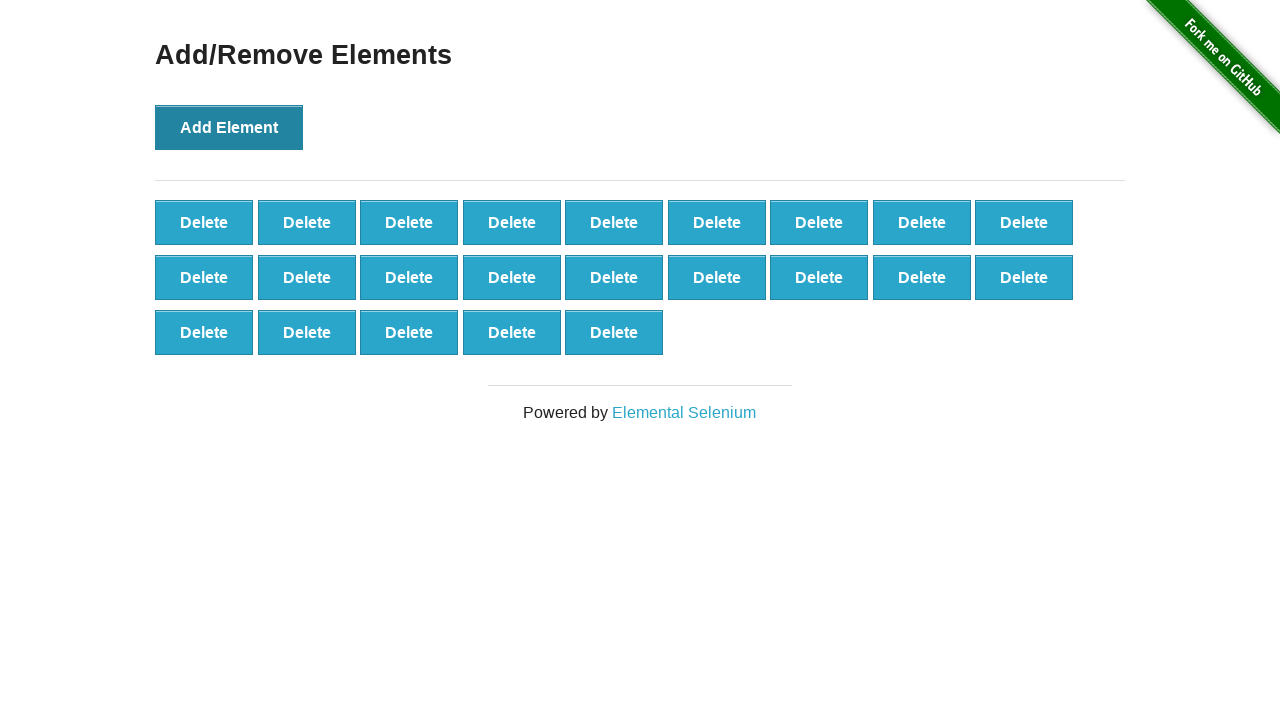

Clicked Add Element button (iteration 24/100) at (229, 127) on button:has-text('Add Element')
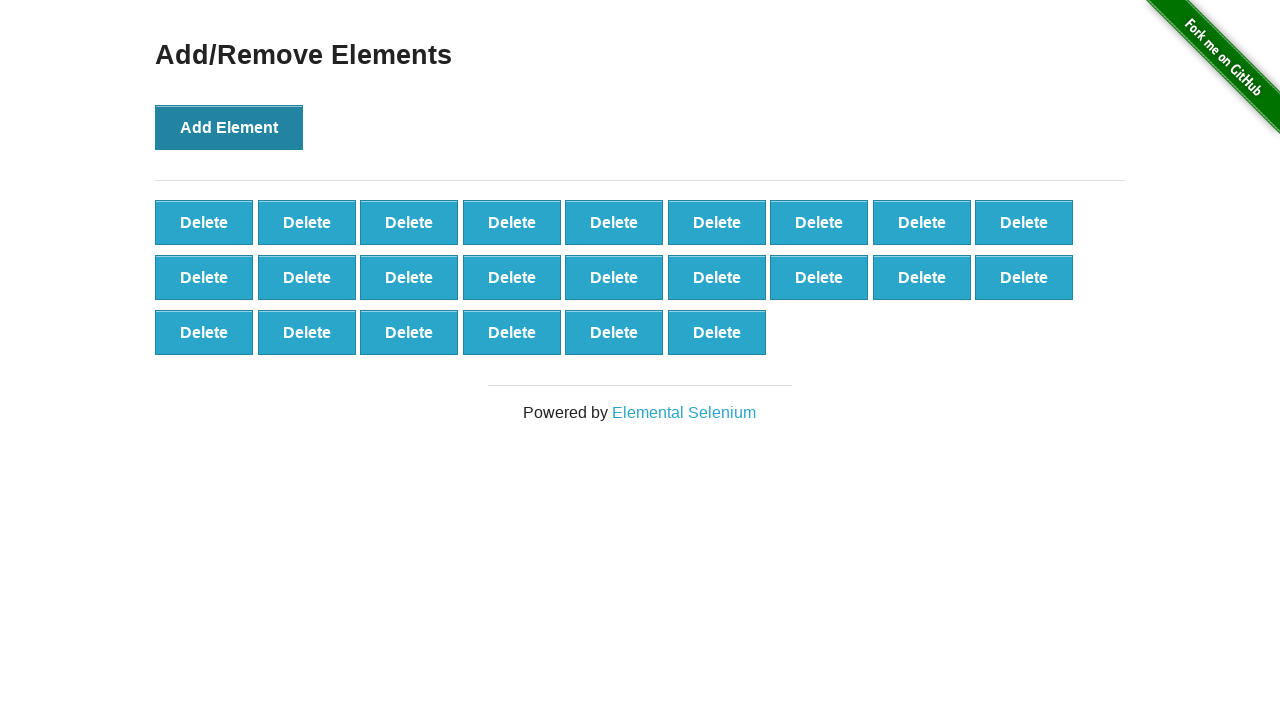

Clicked Add Element button (iteration 25/100) at (229, 127) on button:has-text('Add Element')
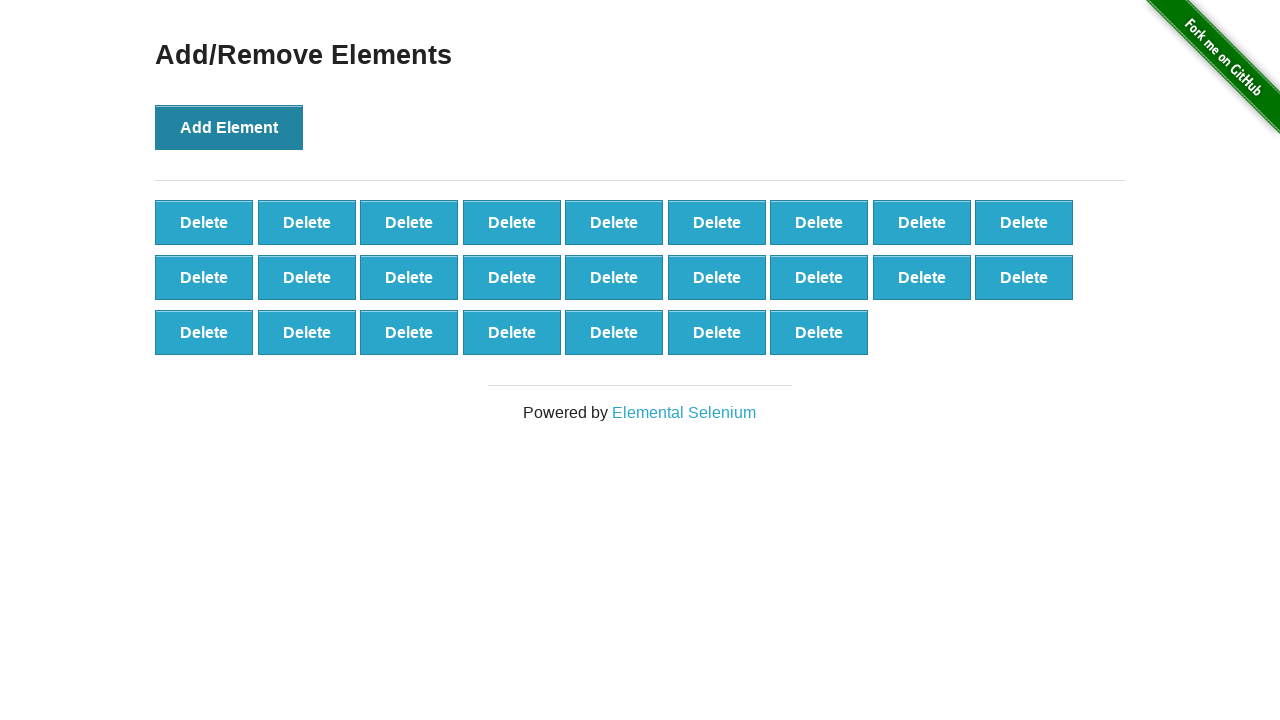

Clicked Add Element button (iteration 26/100) at (229, 127) on button:has-text('Add Element')
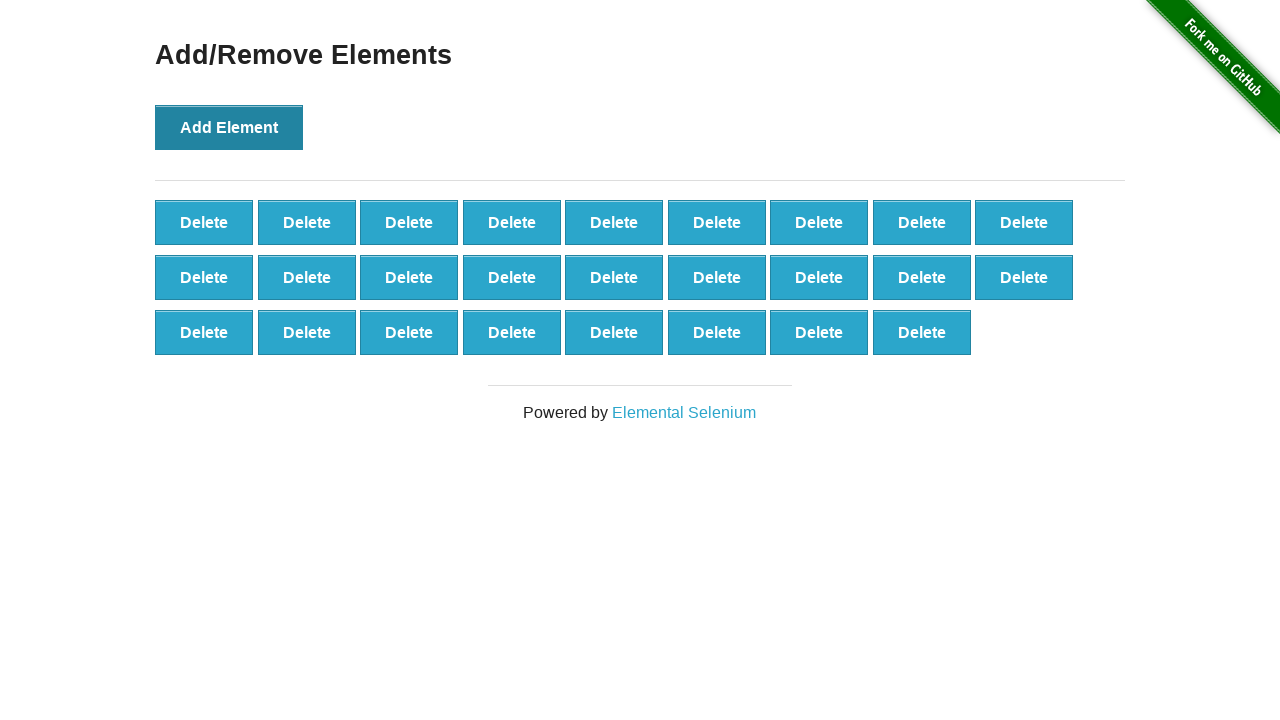

Clicked Add Element button (iteration 27/100) at (229, 127) on button:has-text('Add Element')
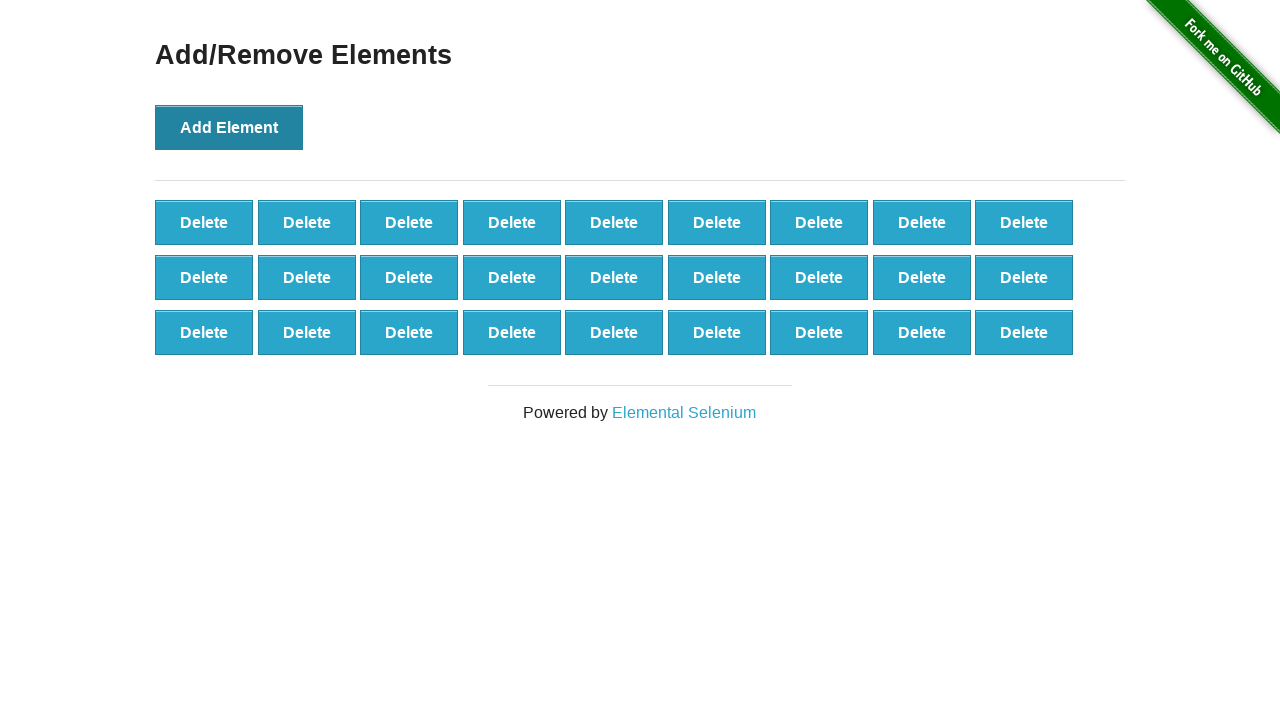

Clicked Add Element button (iteration 28/100) at (229, 127) on button:has-text('Add Element')
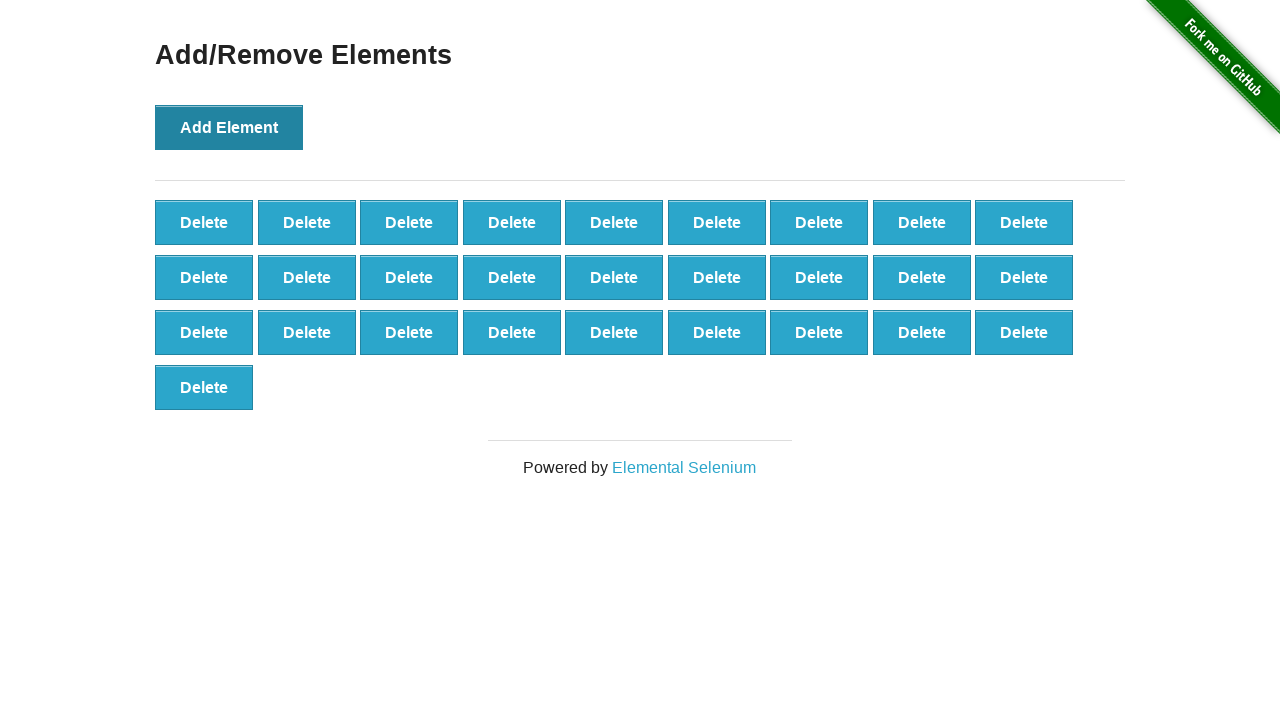

Clicked Add Element button (iteration 29/100) at (229, 127) on button:has-text('Add Element')
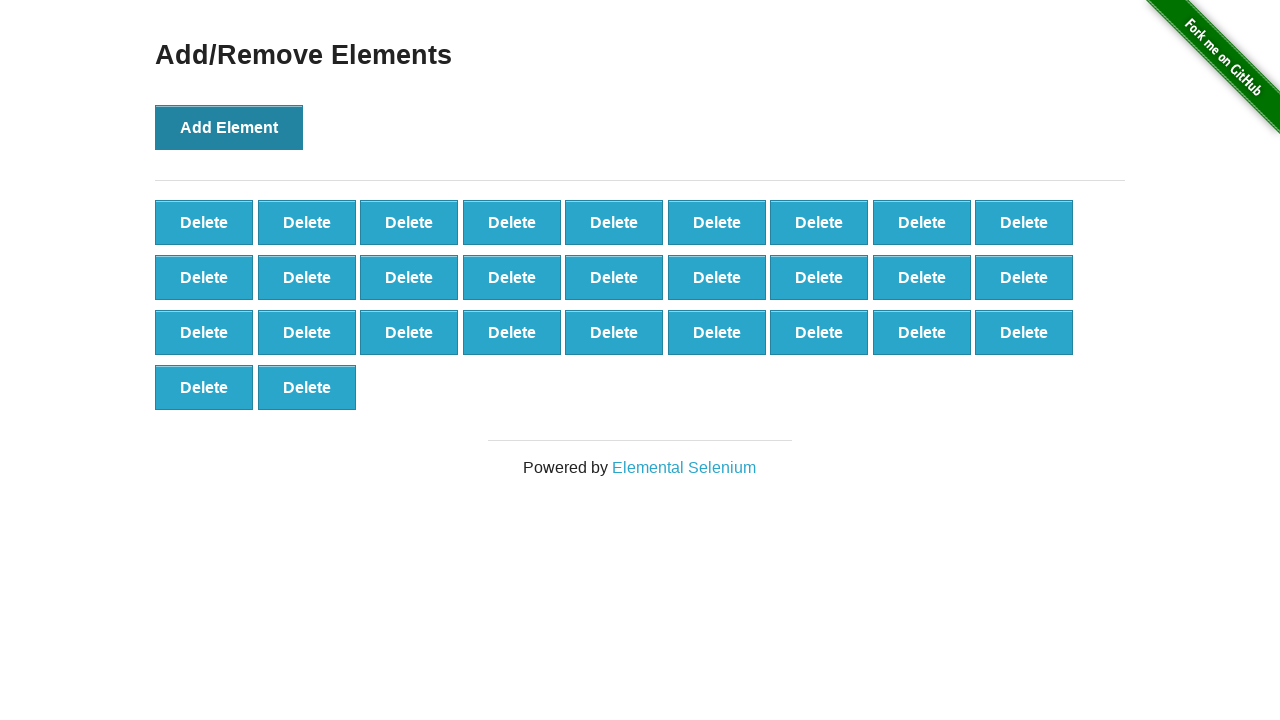

Clicked Add Element button (iteration 30/100) at (229, 127) on button:has-text('Add Element')
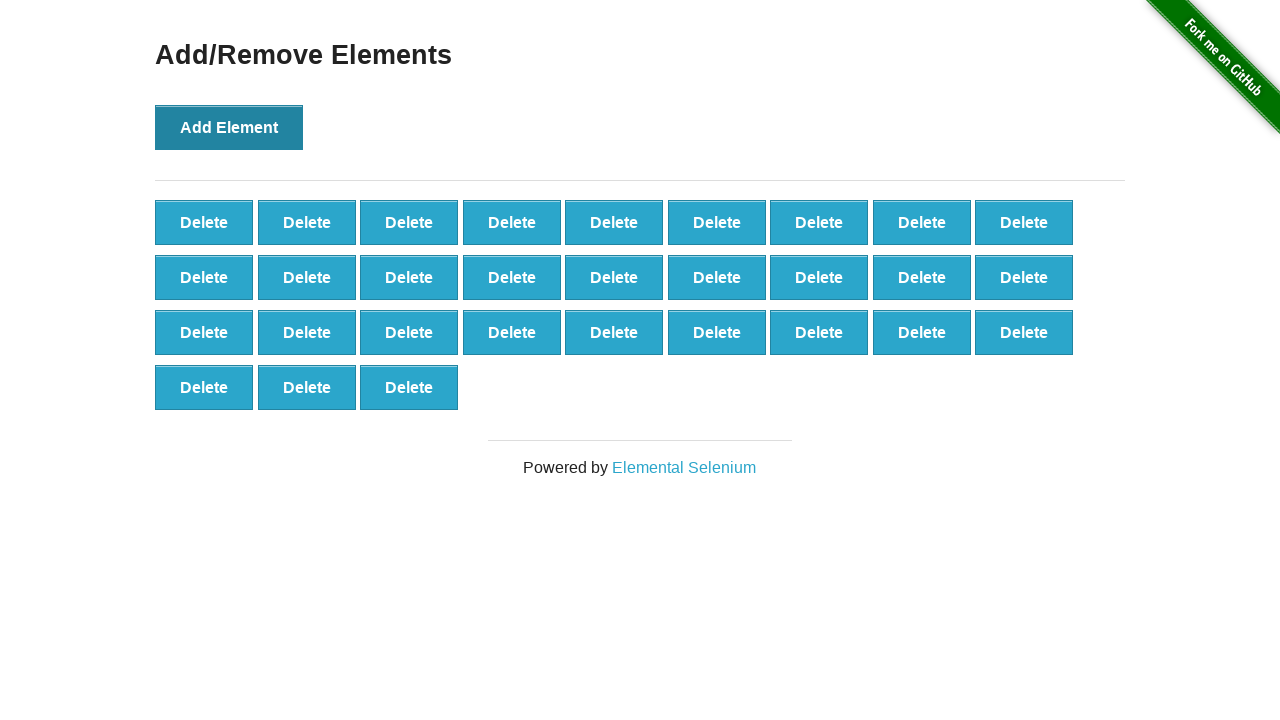

Clicked Add Element button (iteration 31/100) at (229, 127) on button:has-text('Add Element')
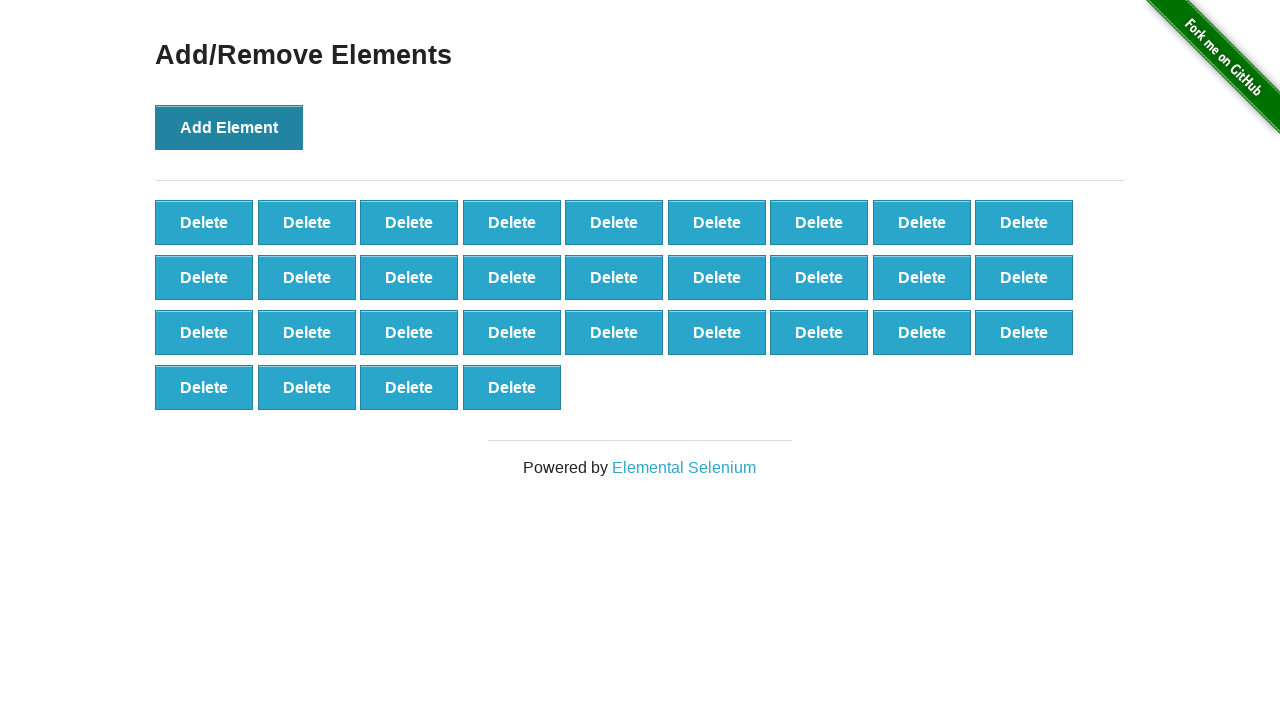

Clicked Add Element button (iteration 32/100) at (229, 127) on button:has-text('Add Element')
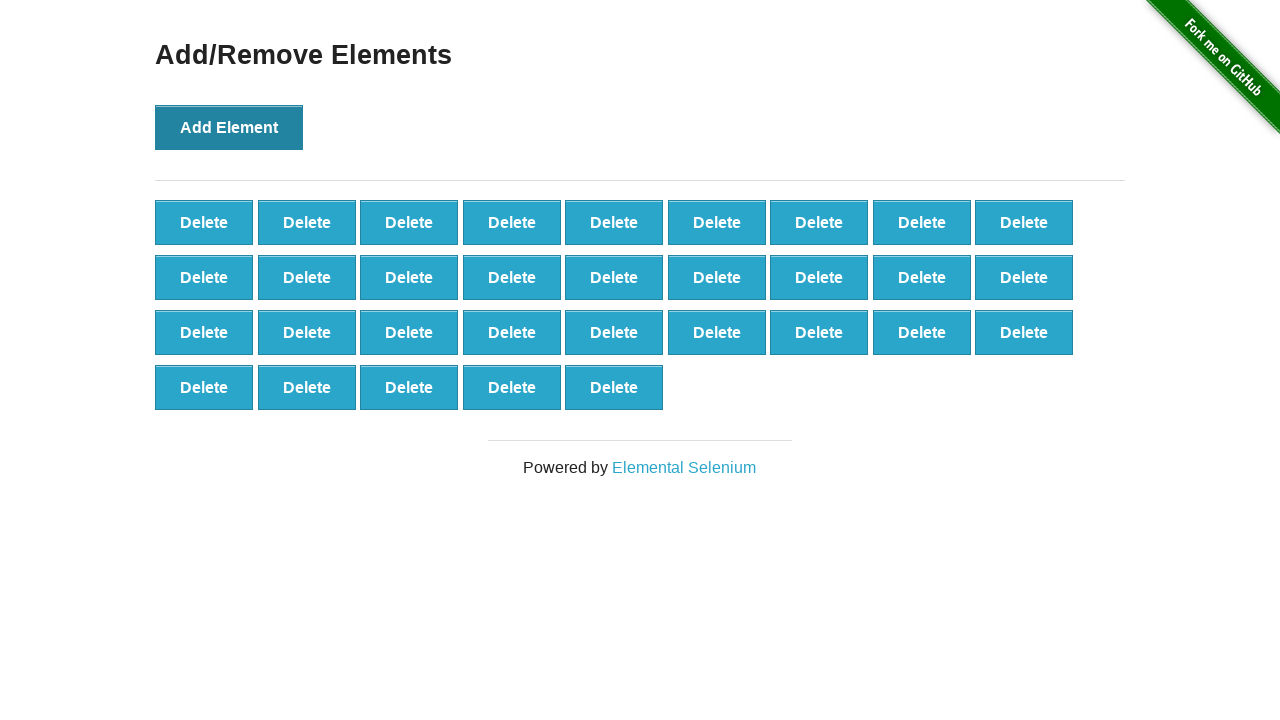

Clicked Add Element button (iteration 33/100) at (229, 127) on button:has-text('Add Element')
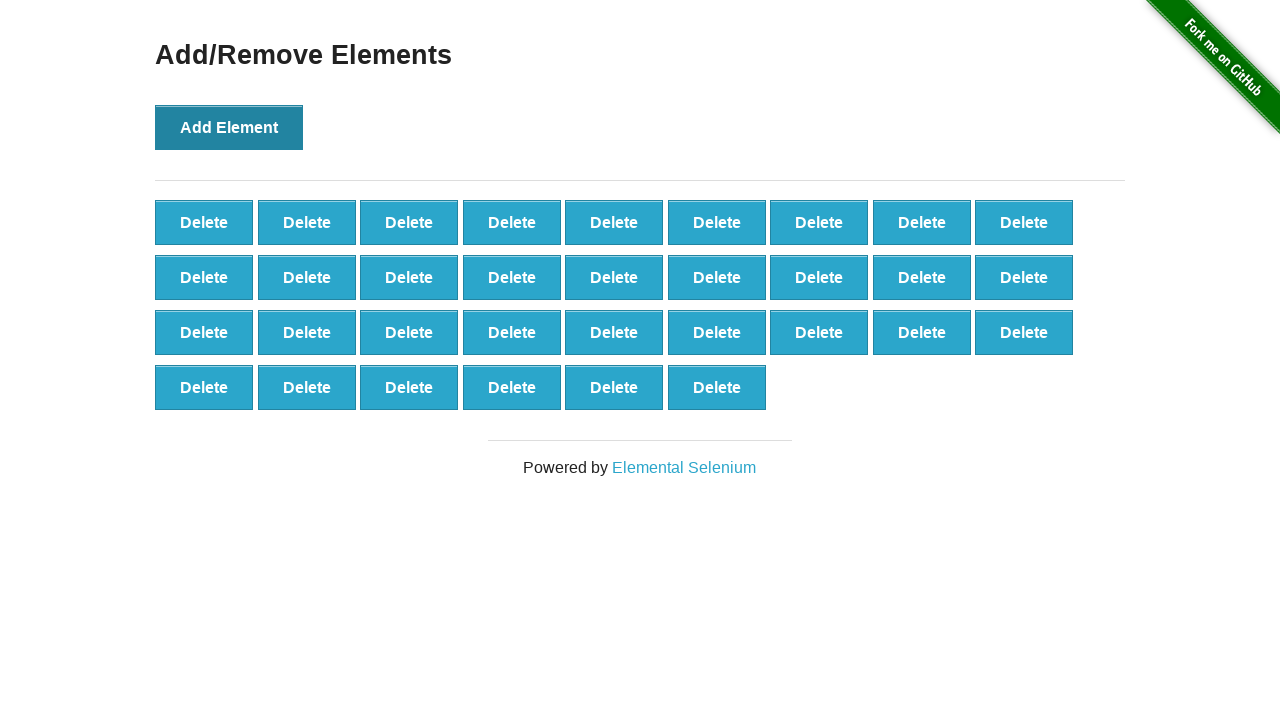

Clicked Add Element button (iteration 34/100) at (229, 127) on button:has-text('Add Element')
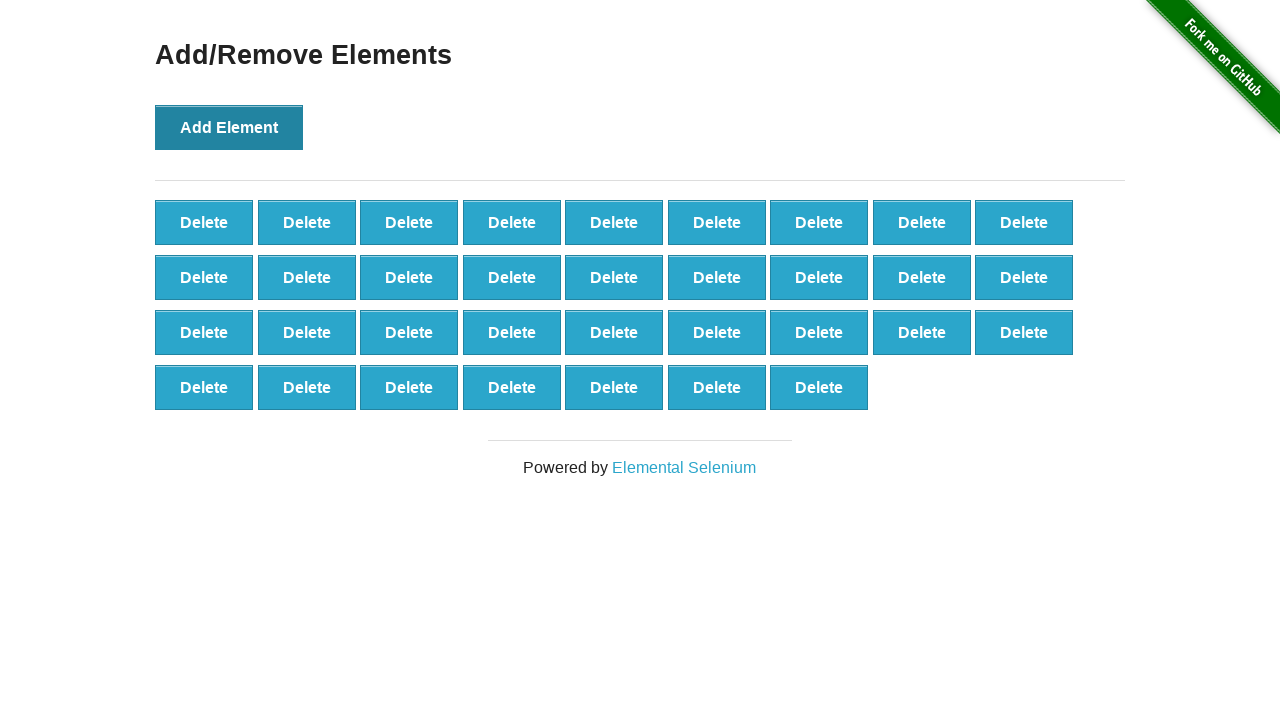

Clicked Add Element button (iteration 35/100) at (229, 127) on button:has-text('Add Element')
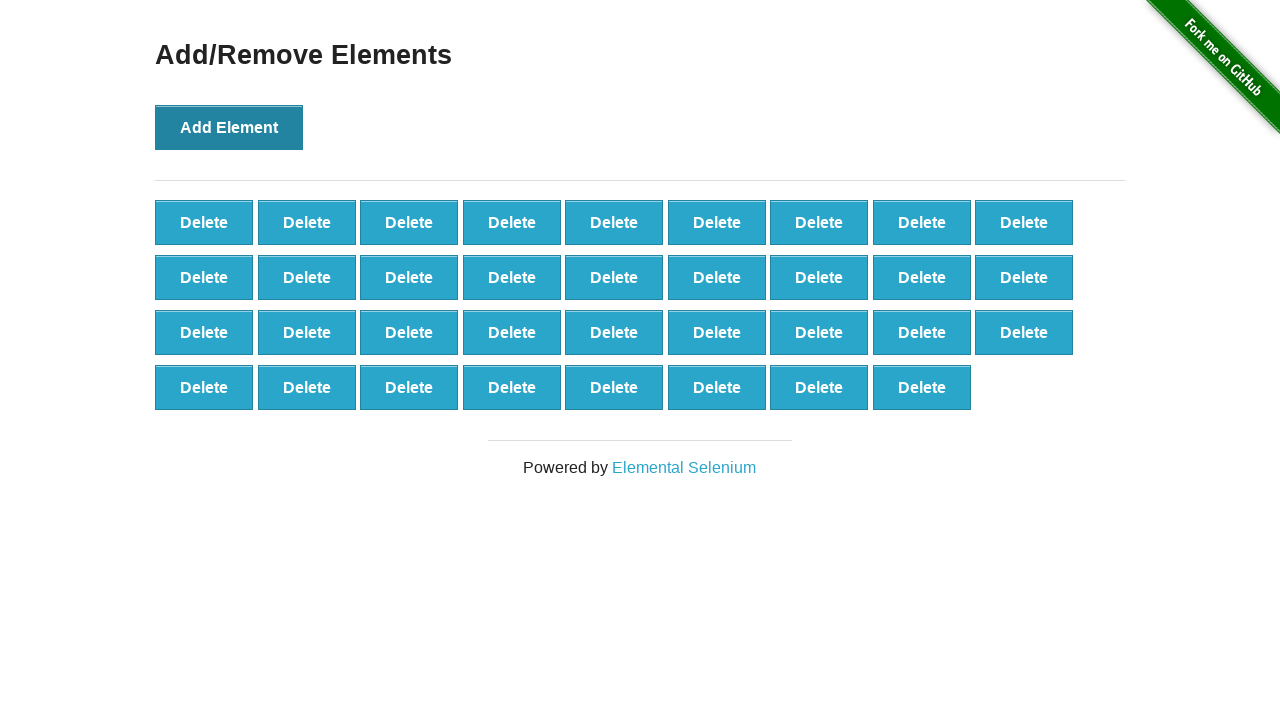

Clicked Add Element button (iteration 36/100) at (229, 127) on button:has-text('Add Element')
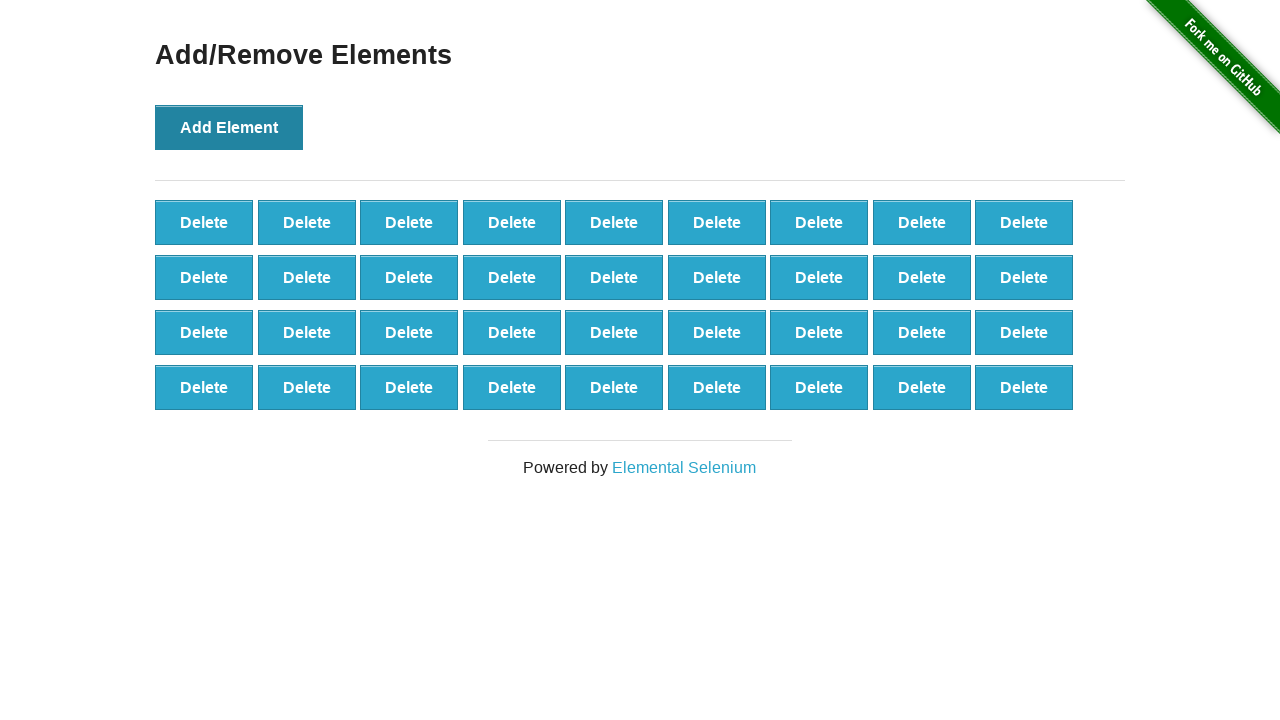

Clicked Add Element button (iteration 37/100) at (229, 127) on button:has-text('Add Element')
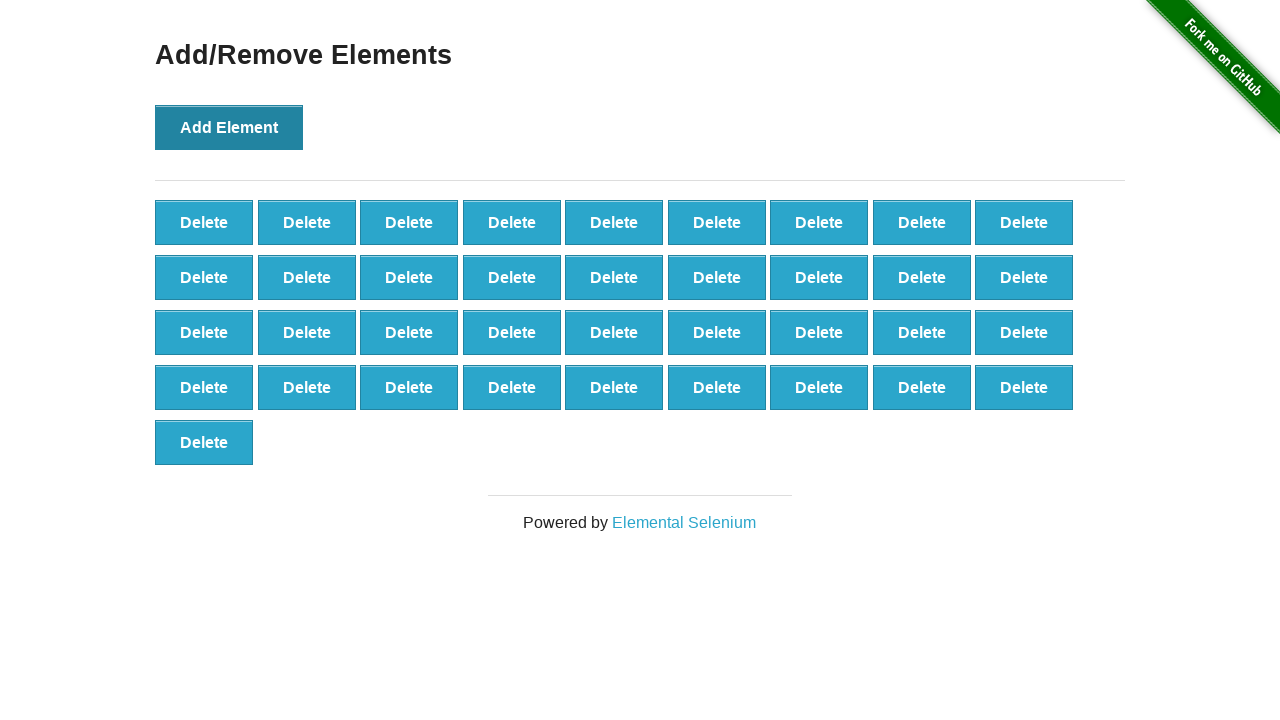

Clicked Add Element button (iteration 38/100) at (229, 127) on button:has-text('Add Element')
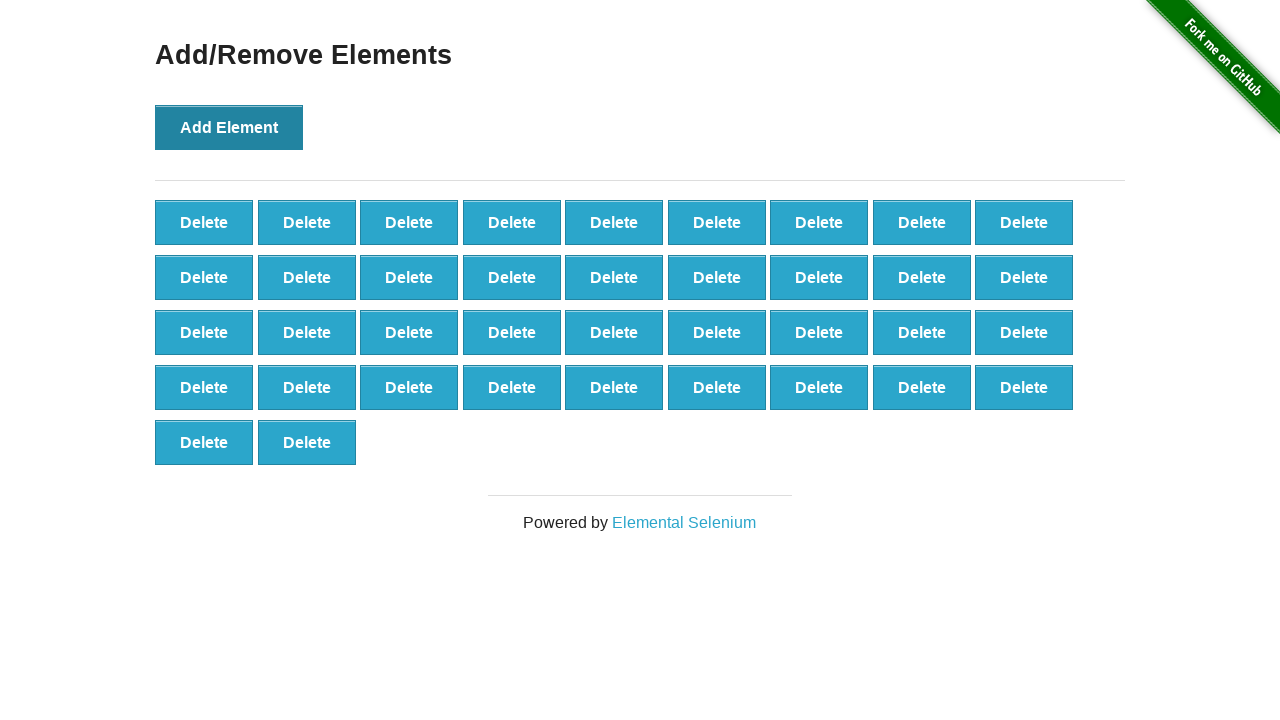

Clicked Add Element button (iteration 39/100) at (229, 127) on button:has-text('Add Element')
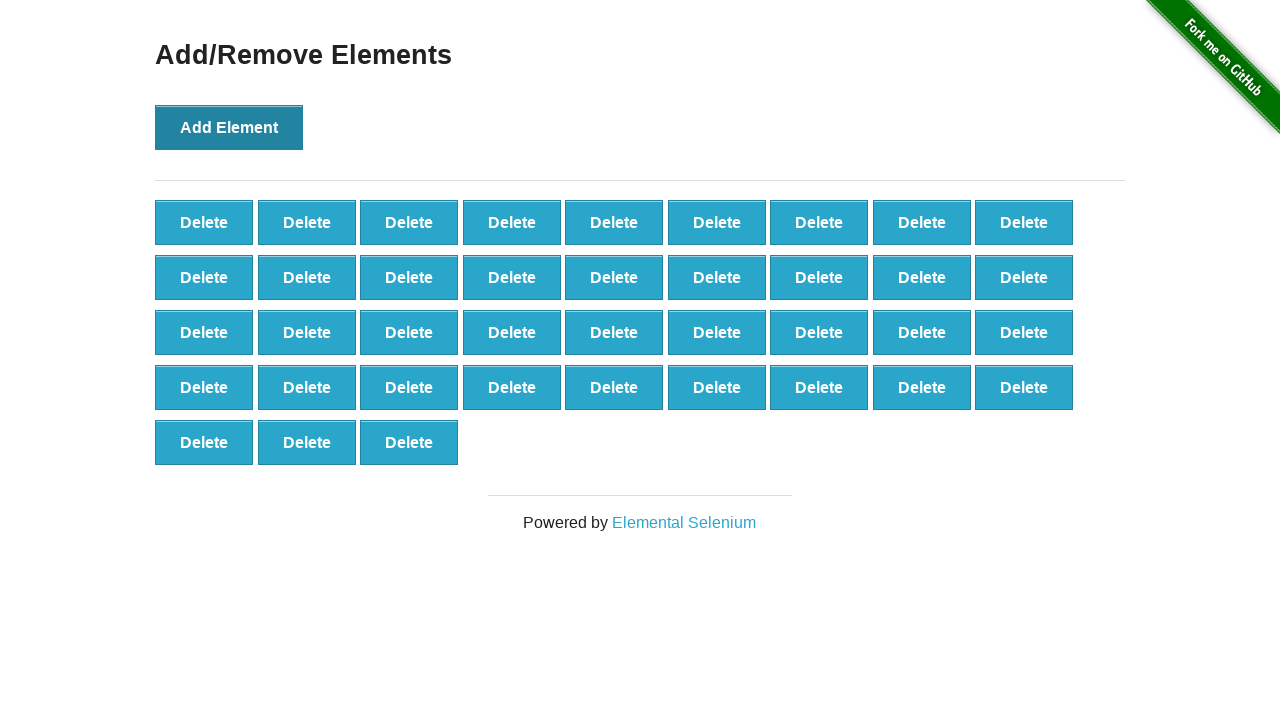

Clicked Add Element button (iteration 40/100) at (229, 127) on button:has-text('Add Element')
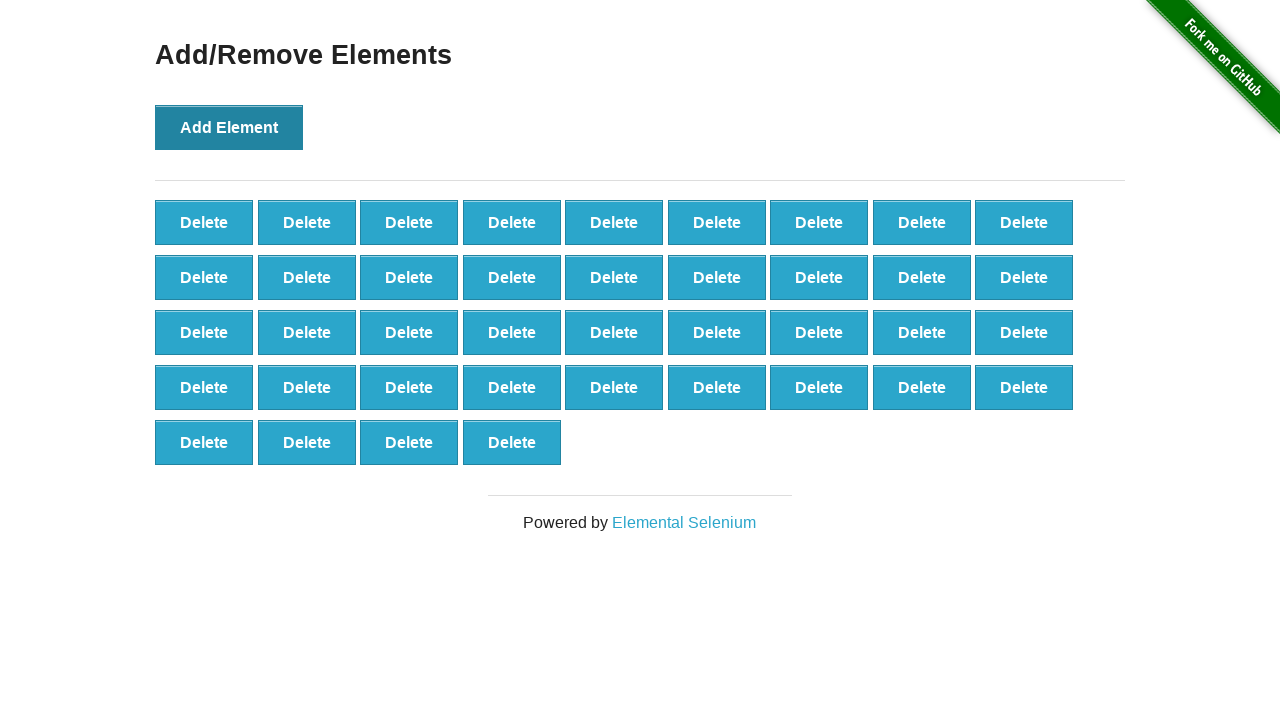

Clicked Add Element button (iteration 41/100) at (229, 127) on button:has-text('Add Element')
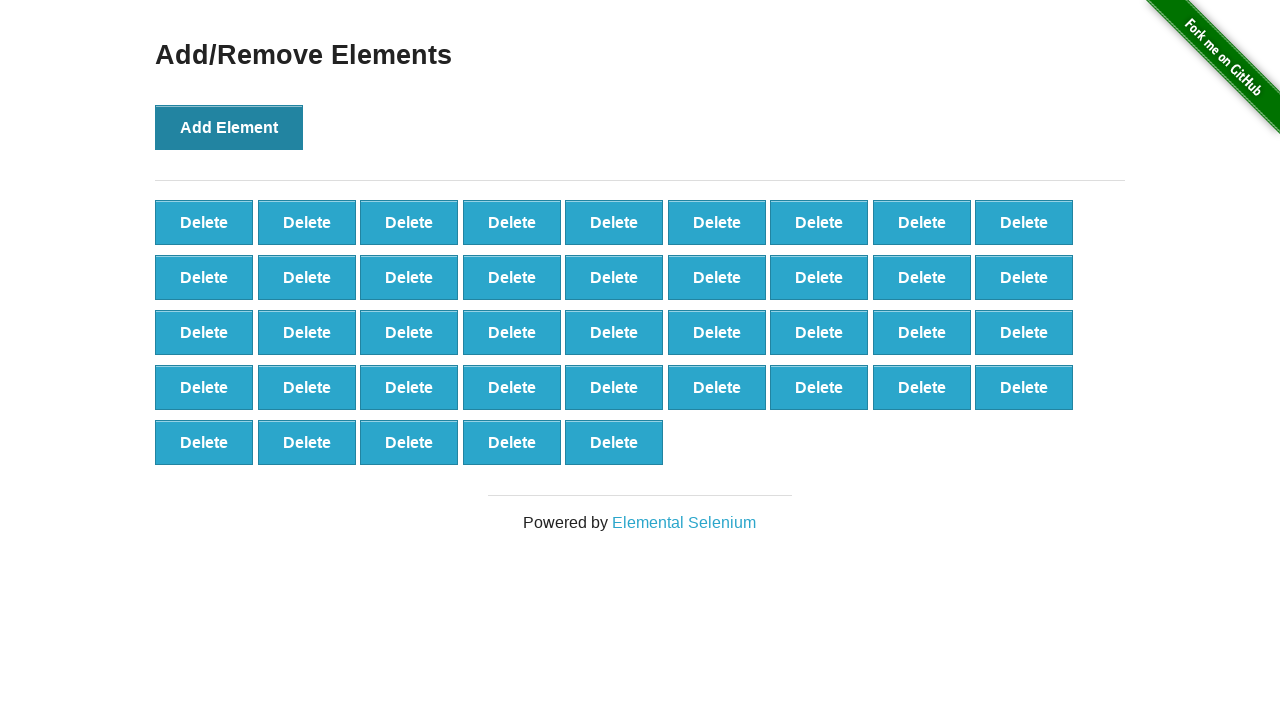

Clicked Add Element button (iteration 42/100) at (229, 127) on button:has-text('Add Element')
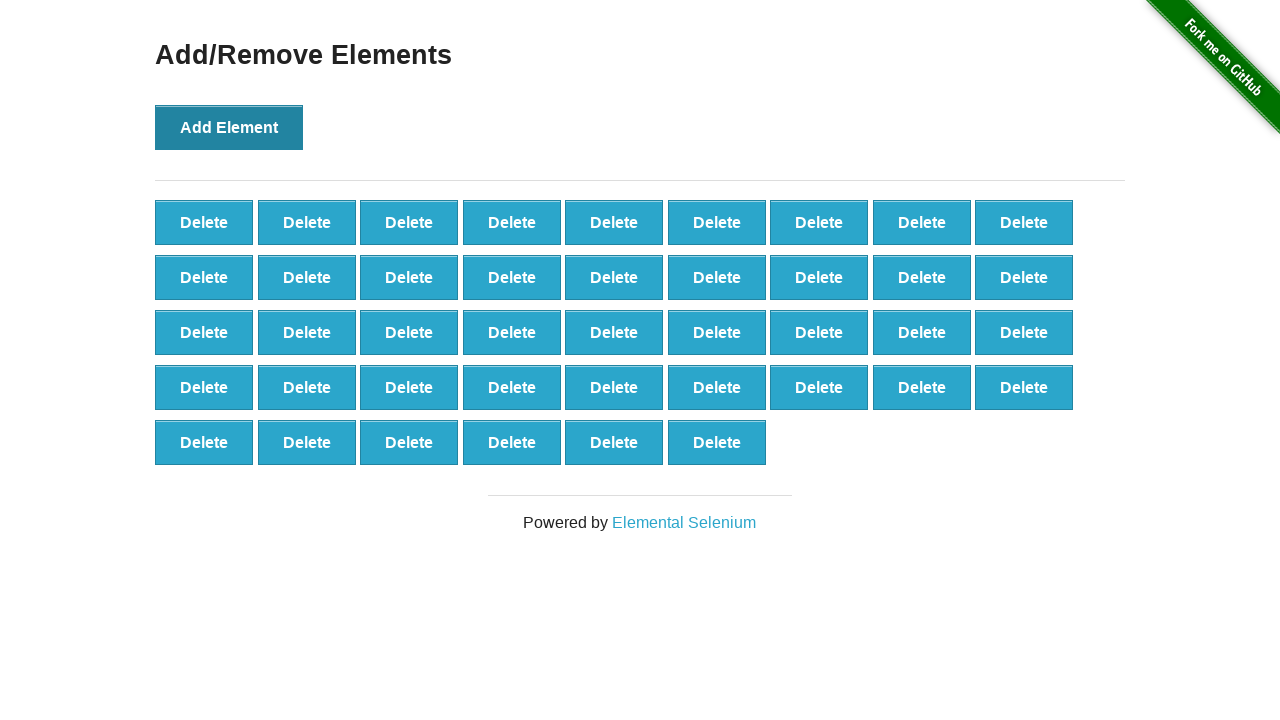

Clicked Add Element button (iteration 43/100) at (229, 127) on button:has-text('Add Element')
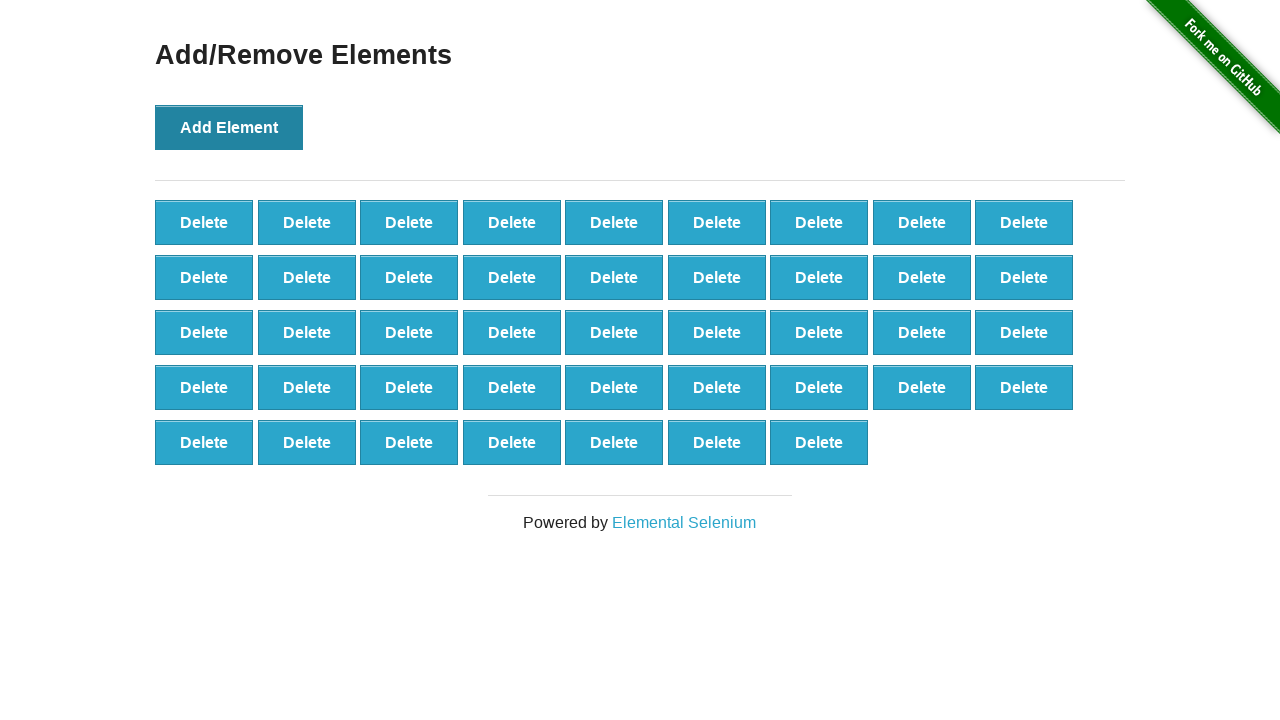

Clicked Add Element button (iteration 44/100) at (229, 127) on button:has-text('Add Element')
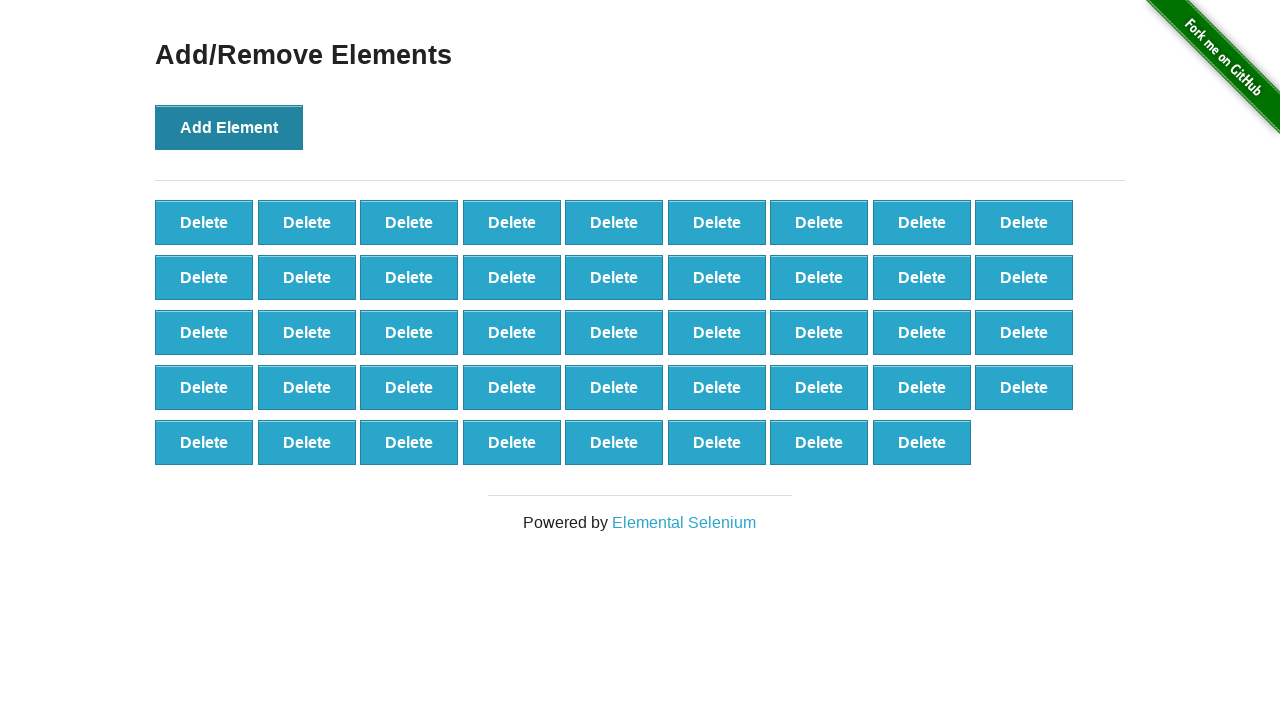

Clicked Add Element button (iteration 45/100) at (229, 127) on button:has-text('Add Element')
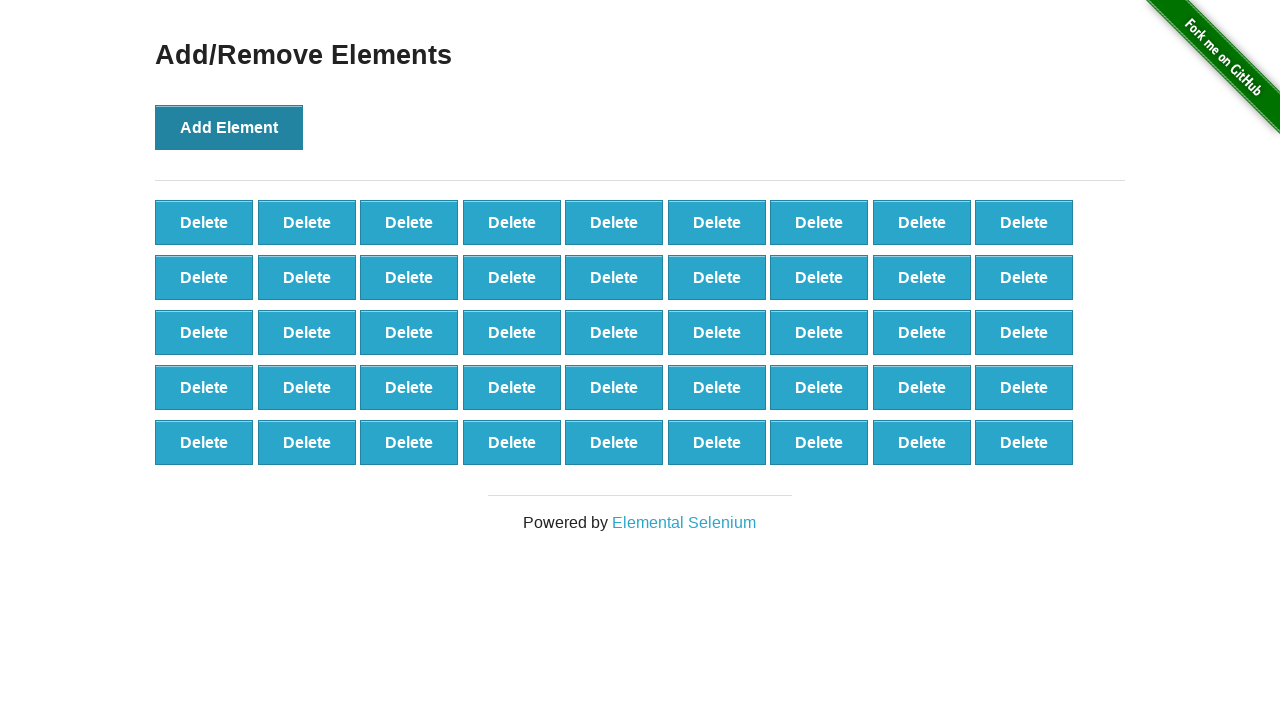

Clicked Add Element button (iteration 46/100) at (229, 127) on button:has-text('Add Element')
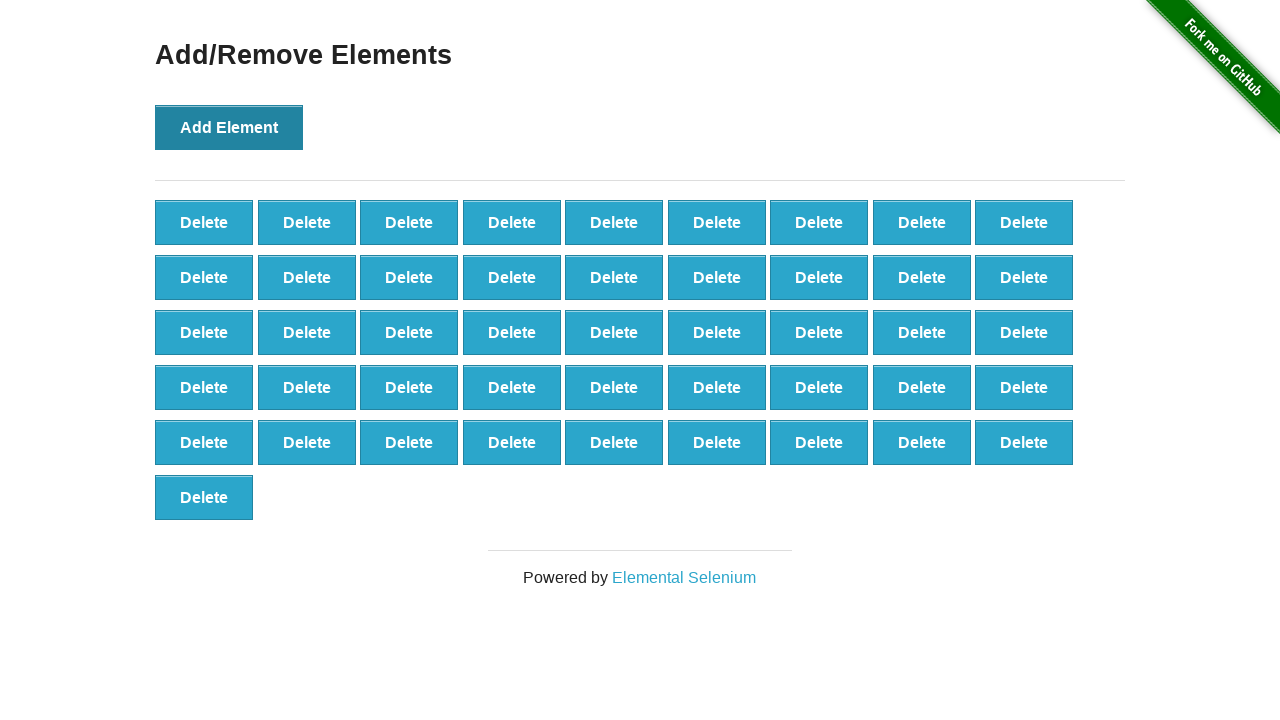

Clicked Add Element button (iteration 47/100) at (229, 127) on button:has-text('Add Element')
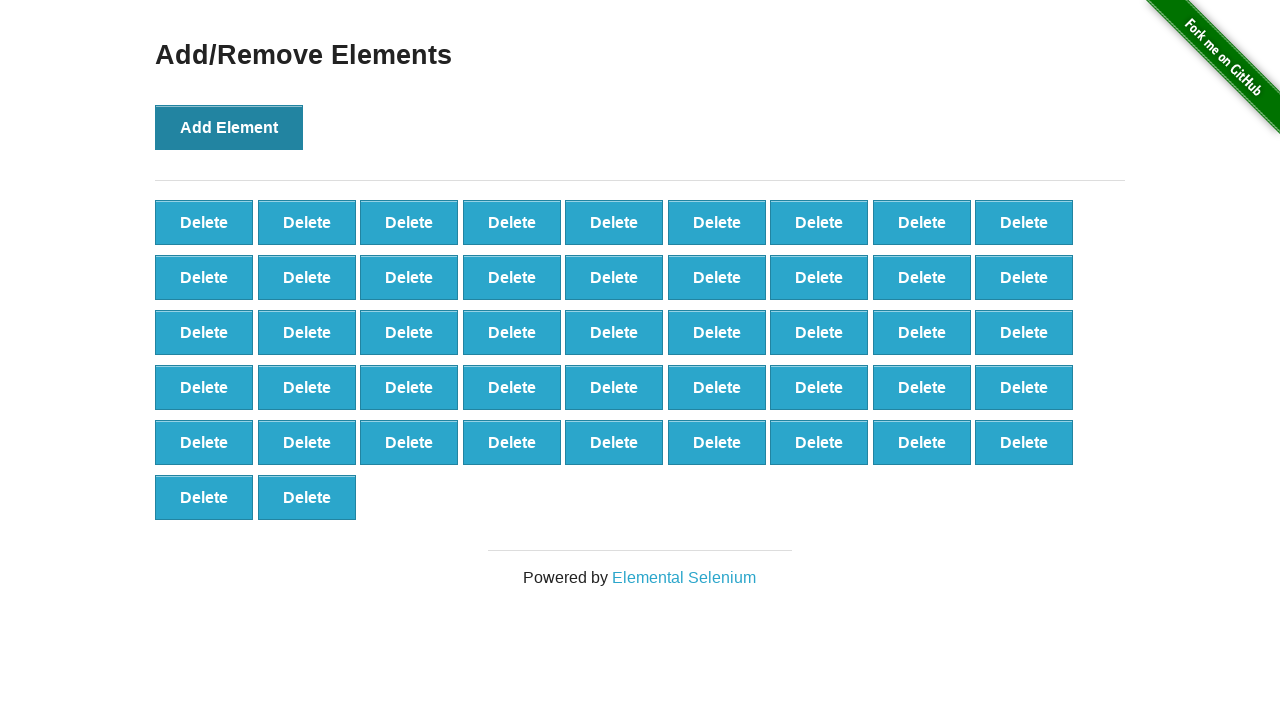

Clicked Add Element button (iteration 48/100) at (229, 127) on button:has-text('Add Element')
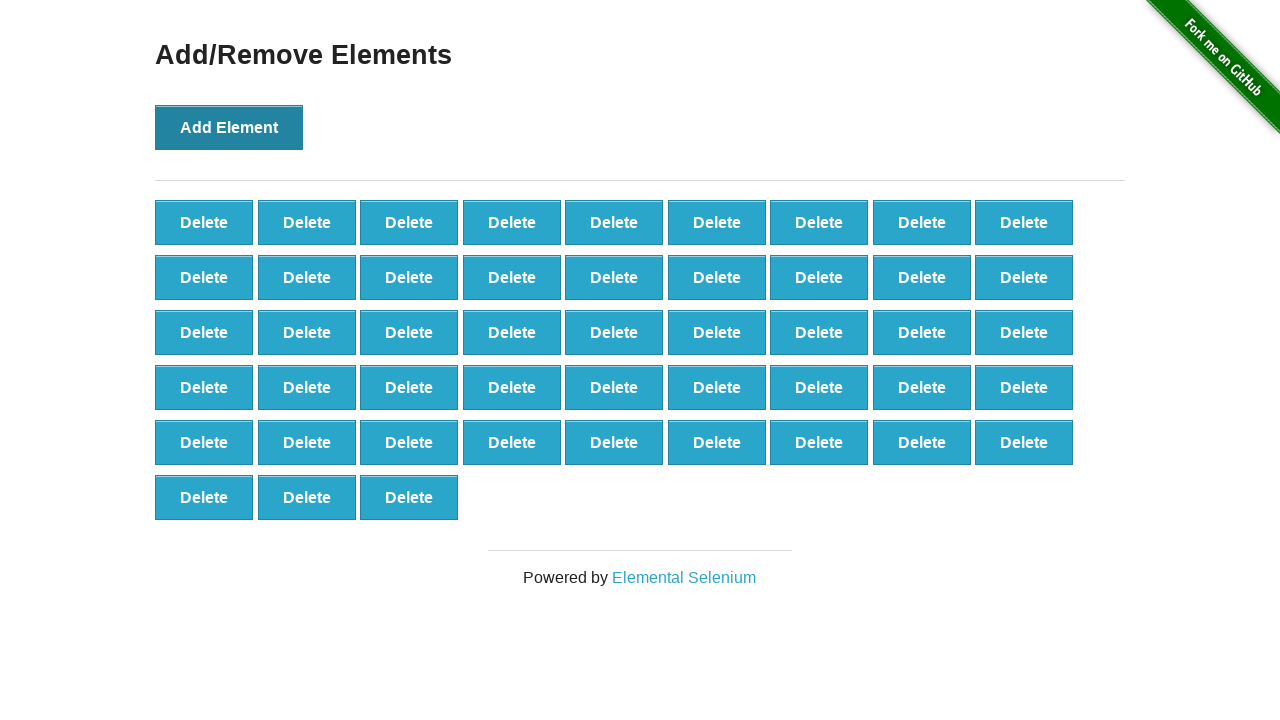

Clicked Add Element button (iteration 49/100) at (229, 127) on button:has-text('Add Element')
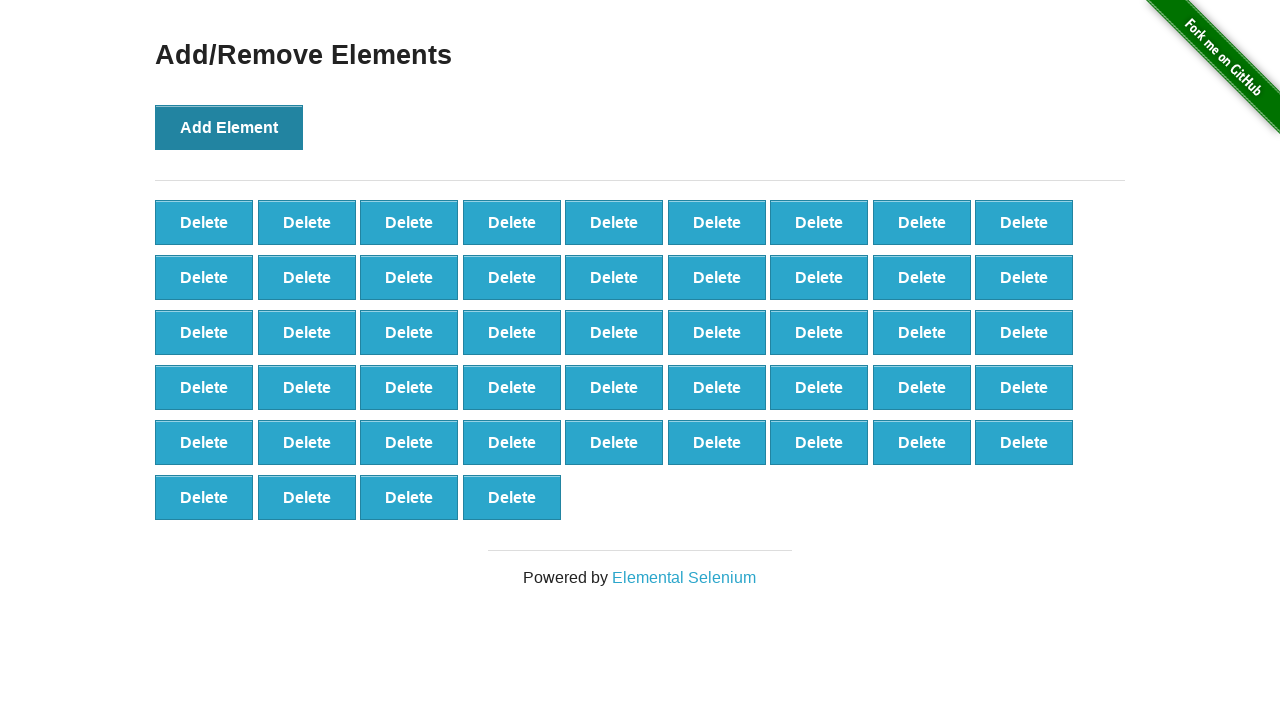

Clicked Add Element button (iteration 50/100) at (229, 127) on button:has-text('Add Element')
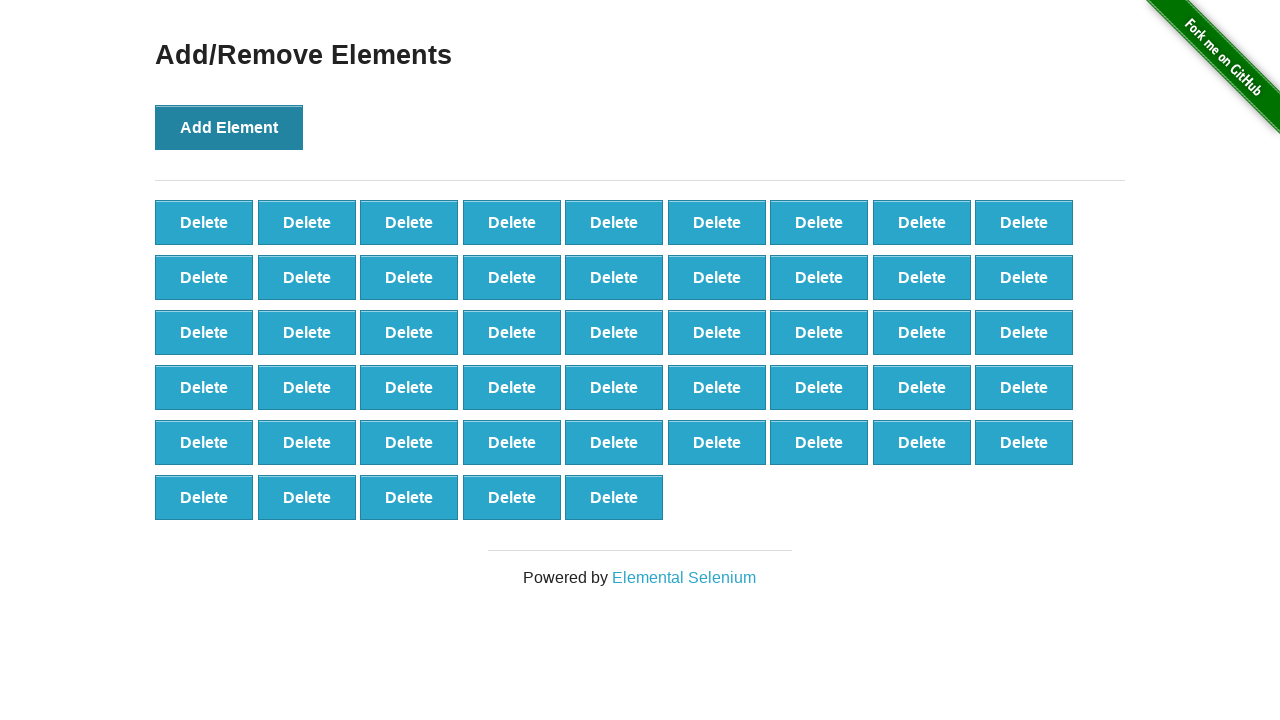

Clicked Add Element button (iteration 51/100) at (229, 127) on button:has-text('Add Element')
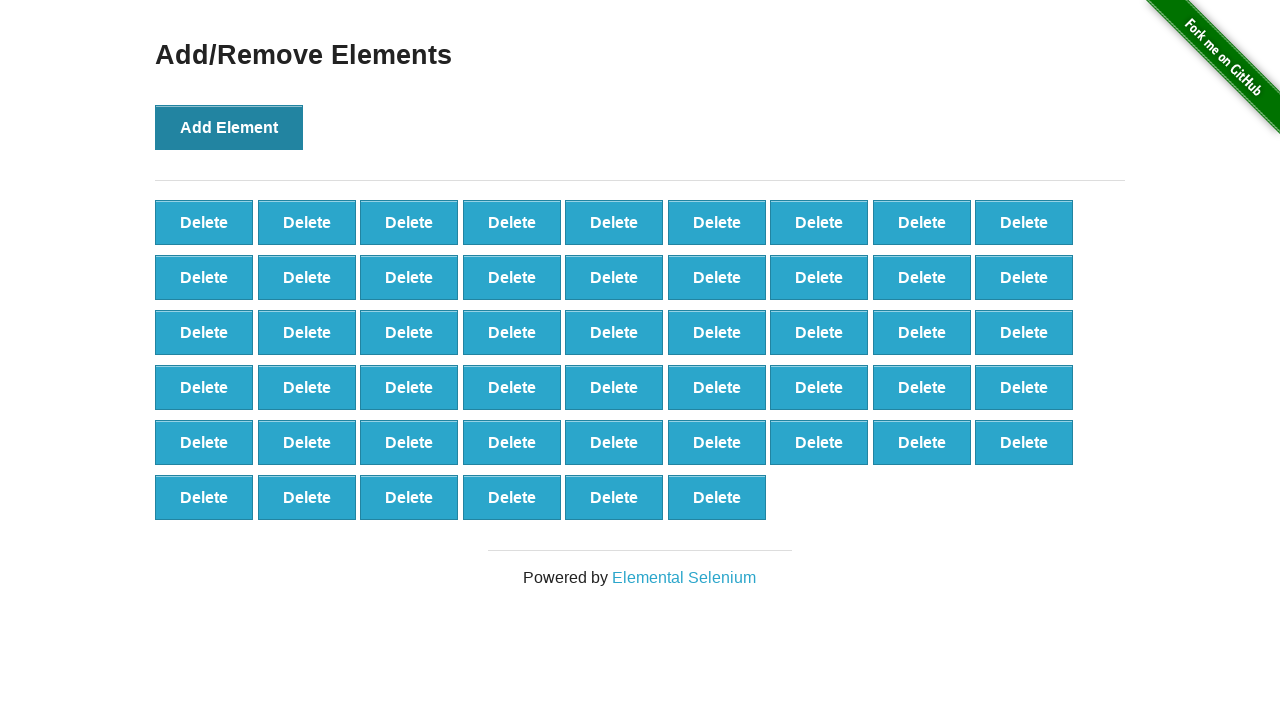

Clicked Add Element button (iteration 52/100) at (229, 127) on button:has-text('Add Element')
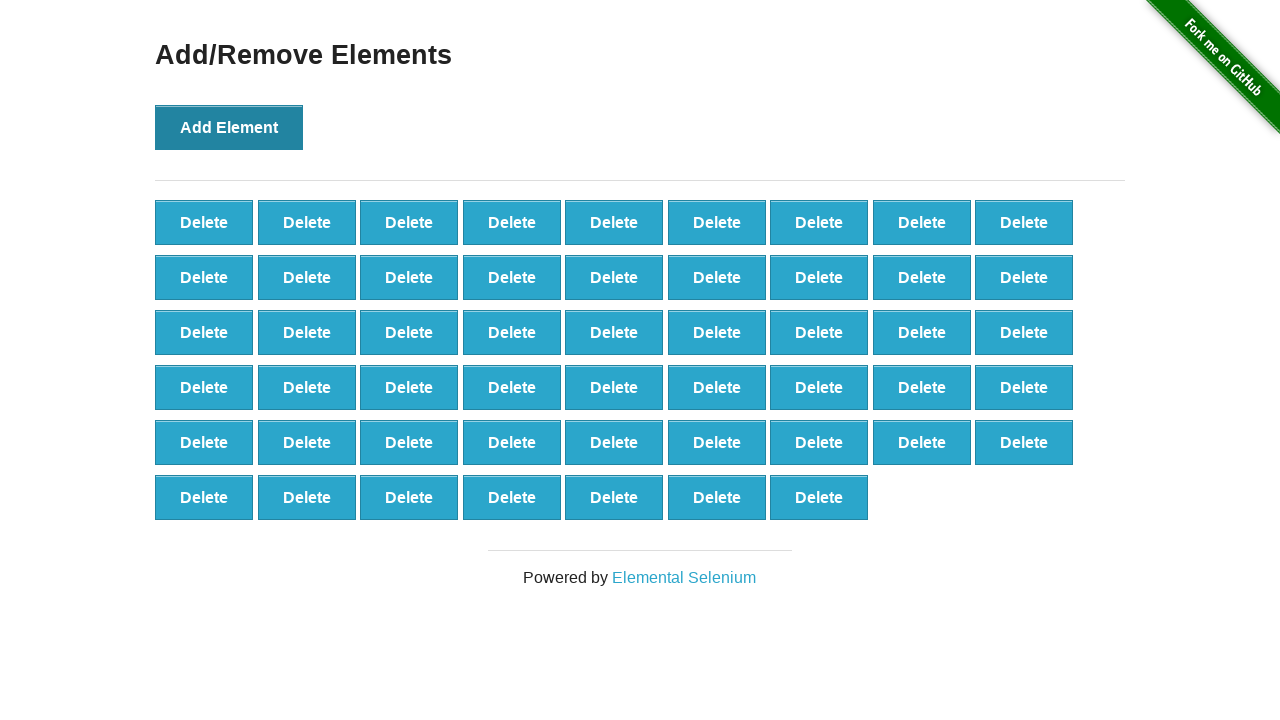

Clicked Add Element button (iteration 53/100) at (229, 127) on button:has-text('Add Element')
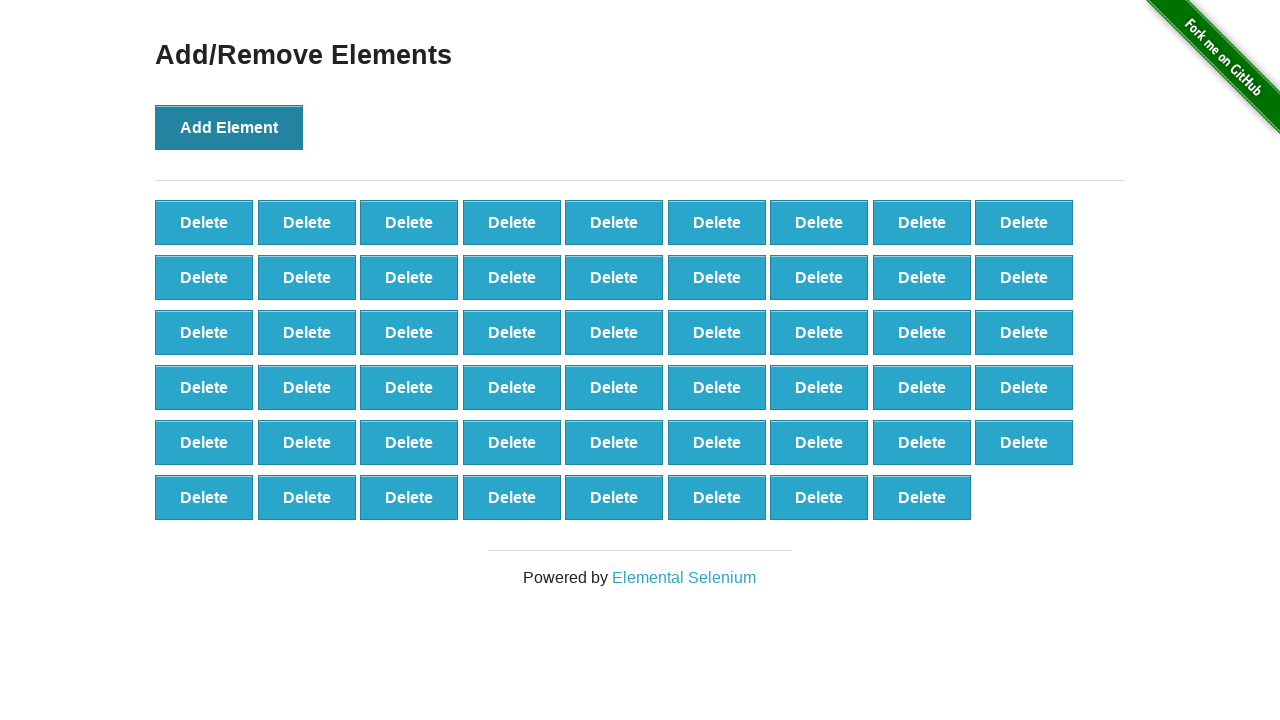

Clicked Add Element button (iteration 54/100) at (229, 127) on button:has-text('Add Element')
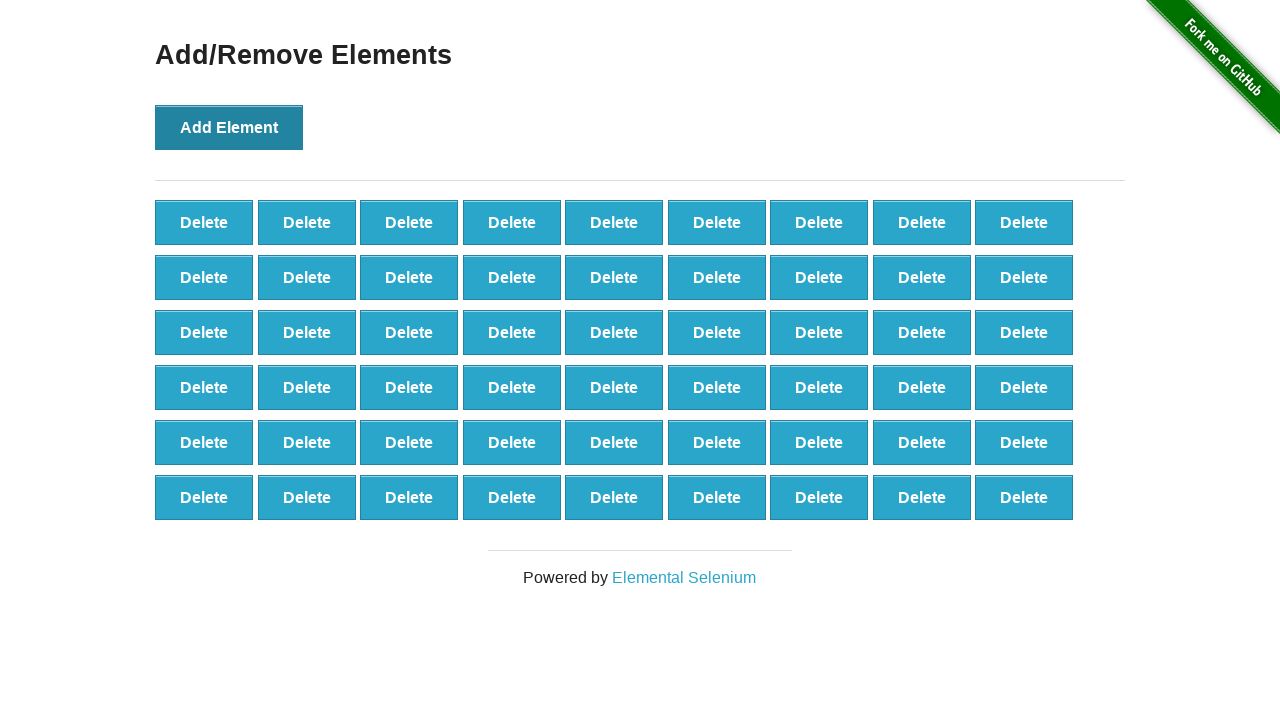

Clicked Add Element button (iteration 55/100) at (229, 127) on button:has-text('Add Element')
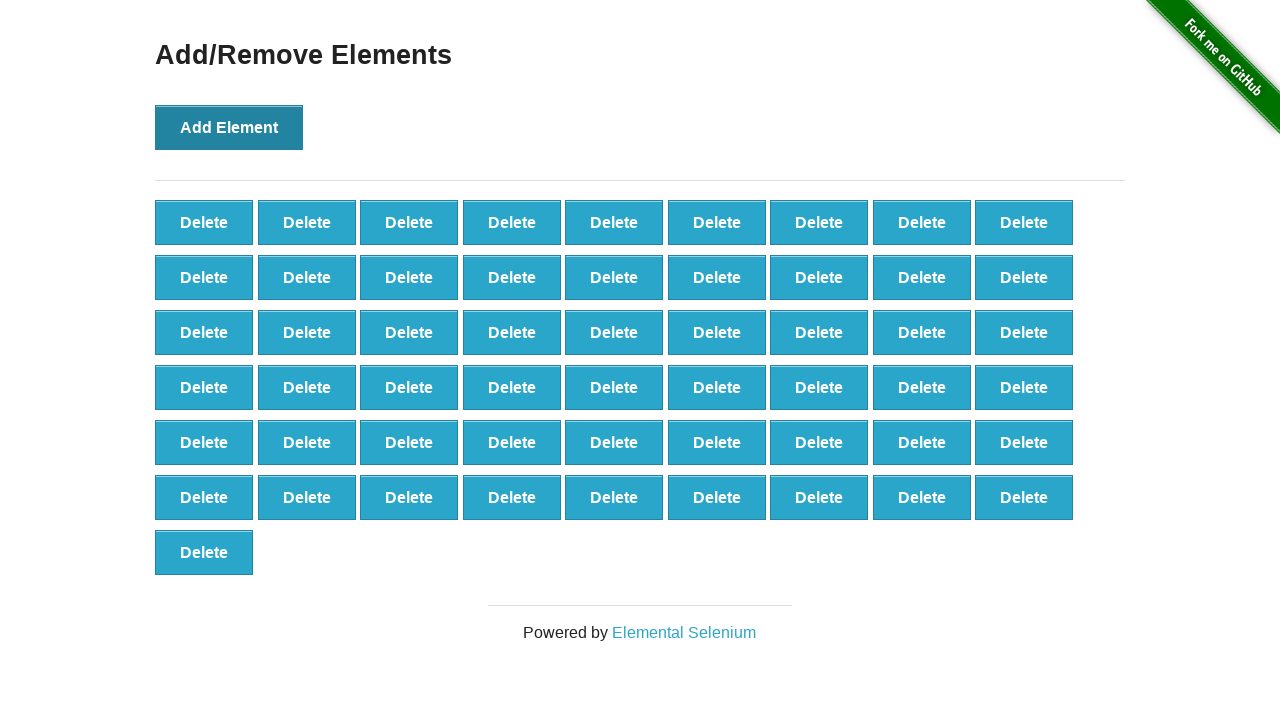

Clicked Add Element button (iteration 56/100) at (229, 127) on button:has-text('Add Element')
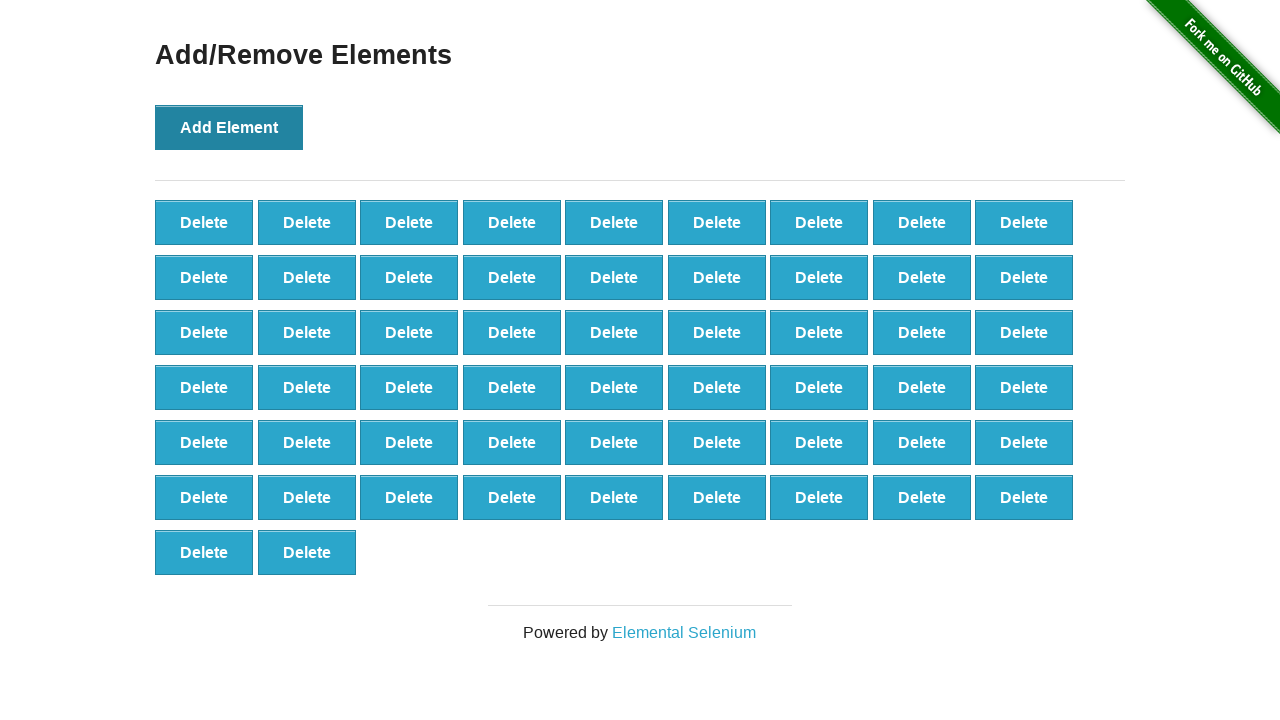

Clicked Add Element button (iteration 57/100) at (229, 127) on button:has-text('Add Element')
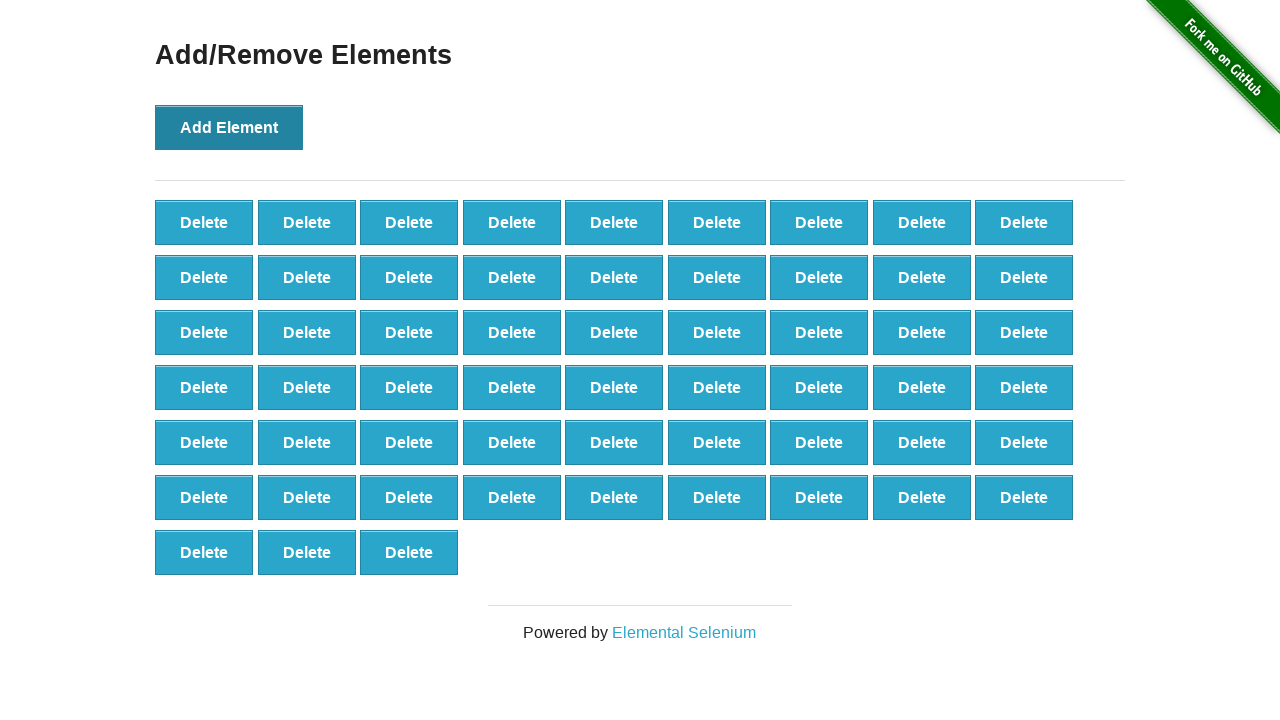

Clicked Add Element button (iteration 58/100) at (229, 127) on button:has-text('Add Element')
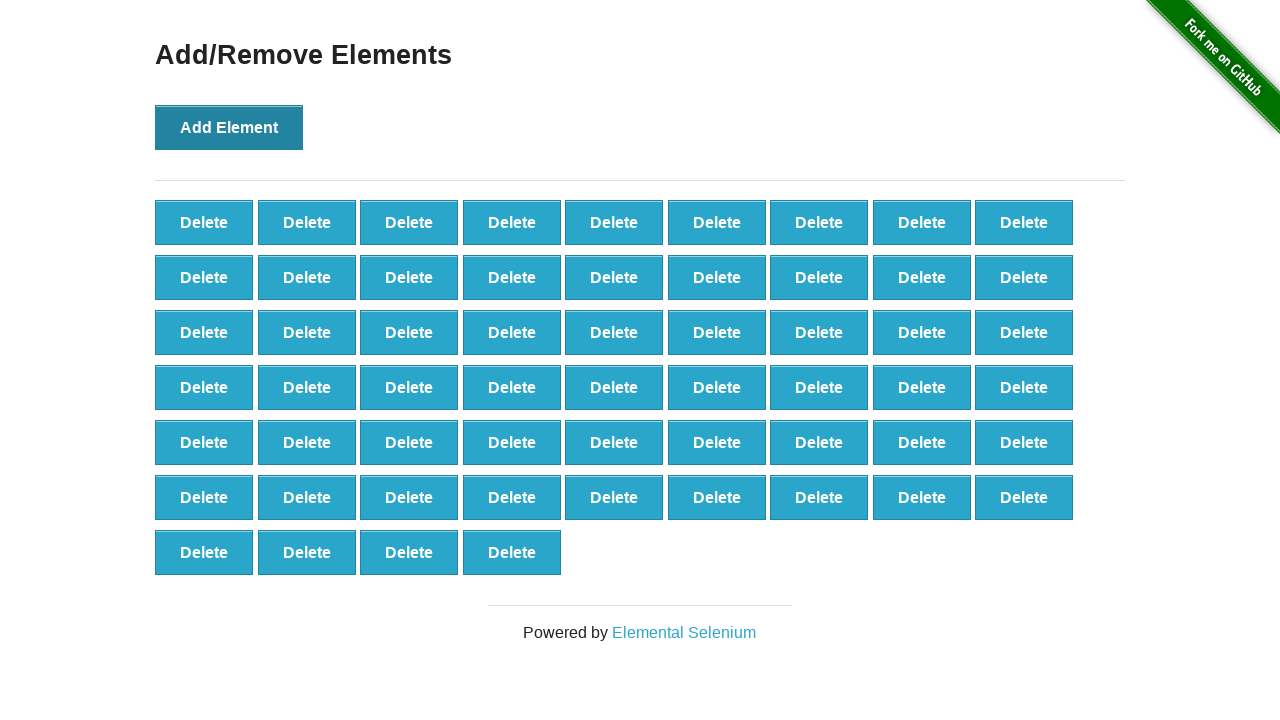

Clicked Add Element button (iteration 59/100) at (229, 127) on button:has-text('Add Element')
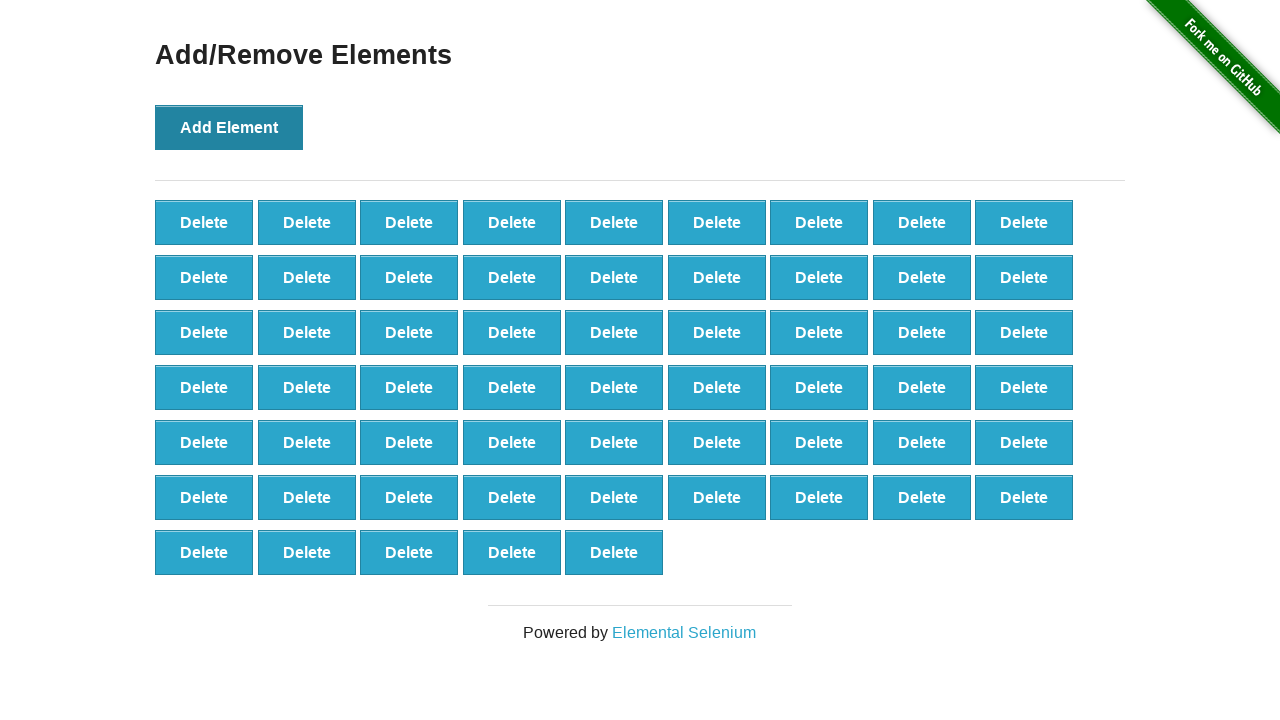

Clicked Add Element button (iteration 60/100) at (229, 127) on button:has-text('Add Element')
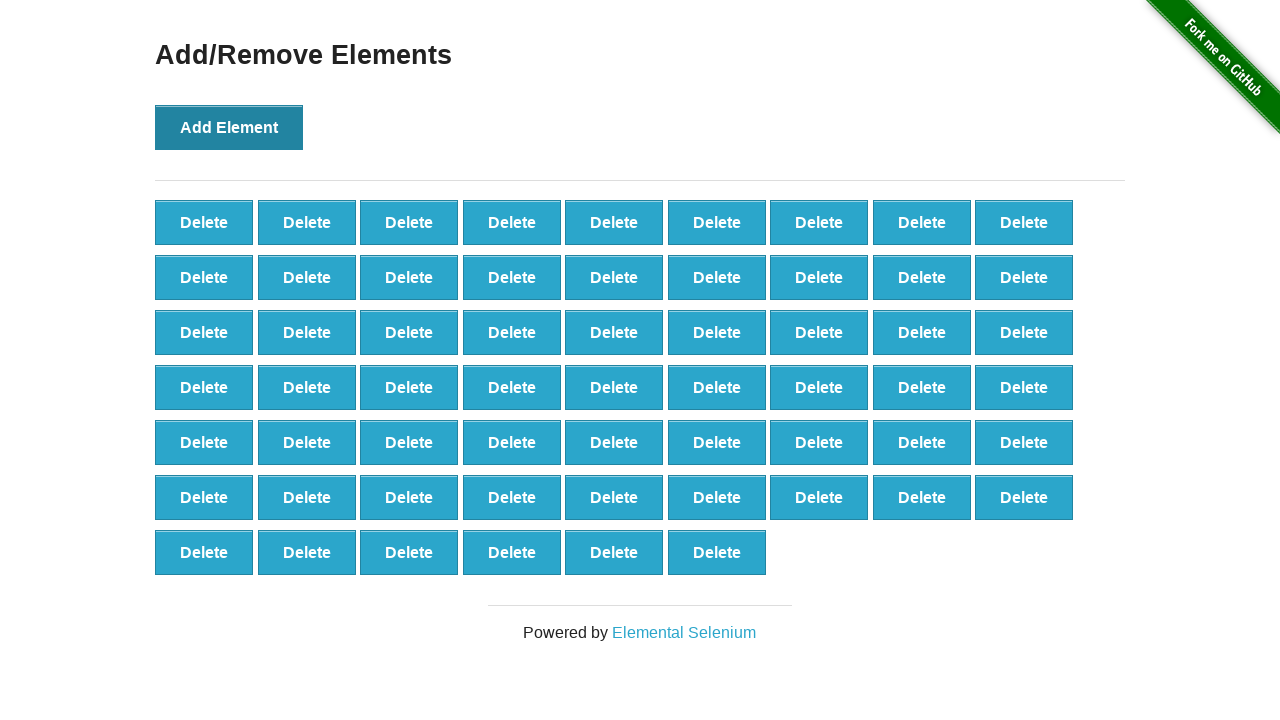

Clicked Add Element button (iteration 61/100) at (229, 127) on button:has-text('Add Element')
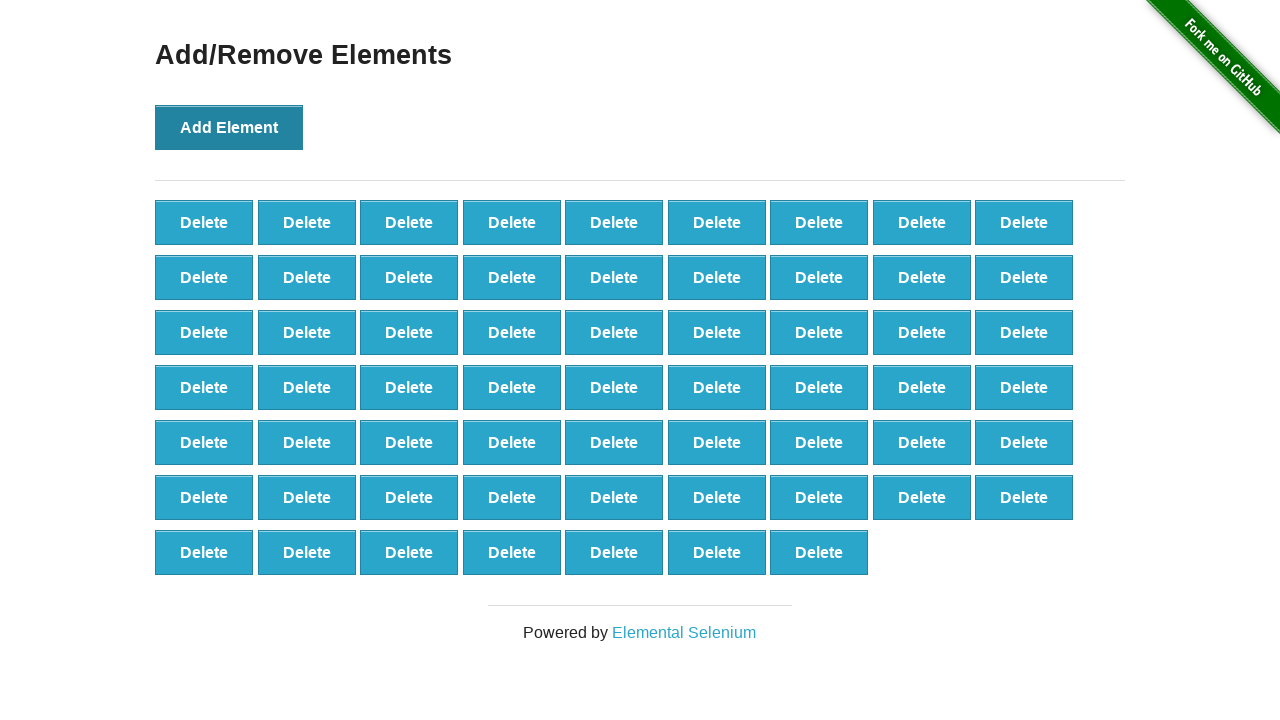

Clicked Add Element button (iteration 62/100) at (229, 127) on button:has-text('Add Element')
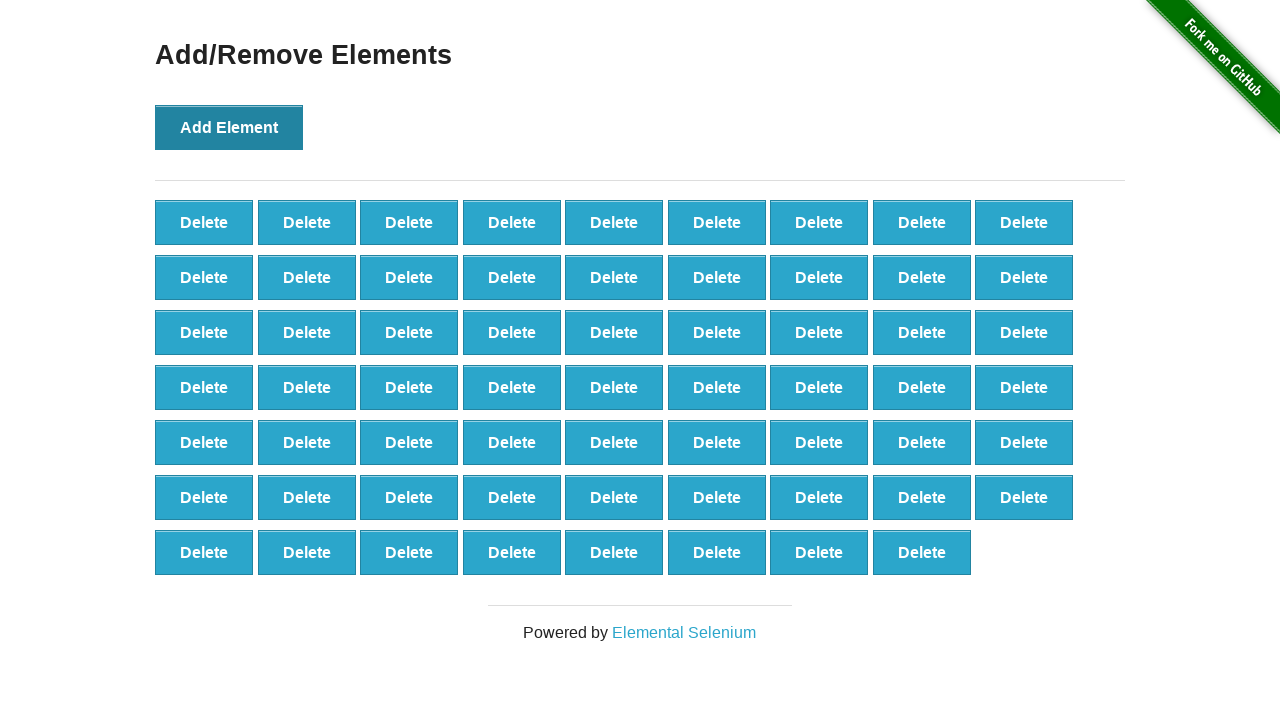

Clicked Add Element button (iteration 63/100) at (229, 127) on button:has-text('Add Element')
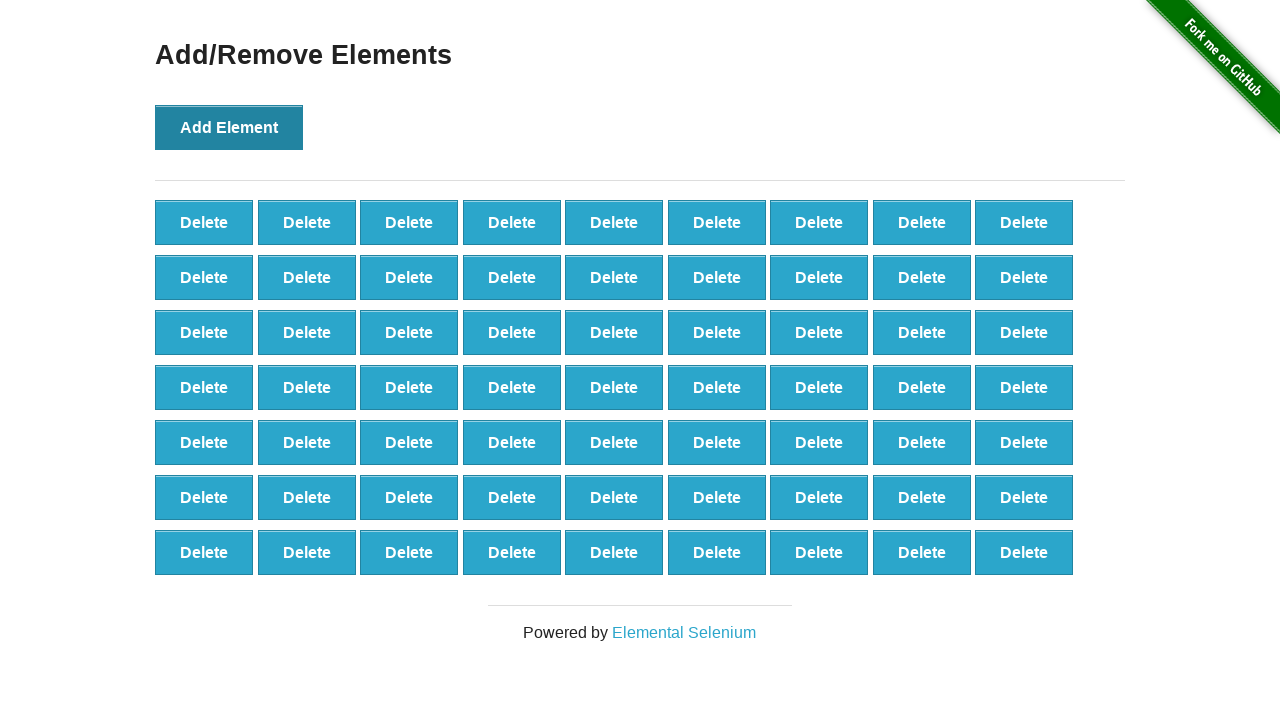

Clicked Add Element button (iteration 64/100) at (229, 127) on button:has-text('Add Element')
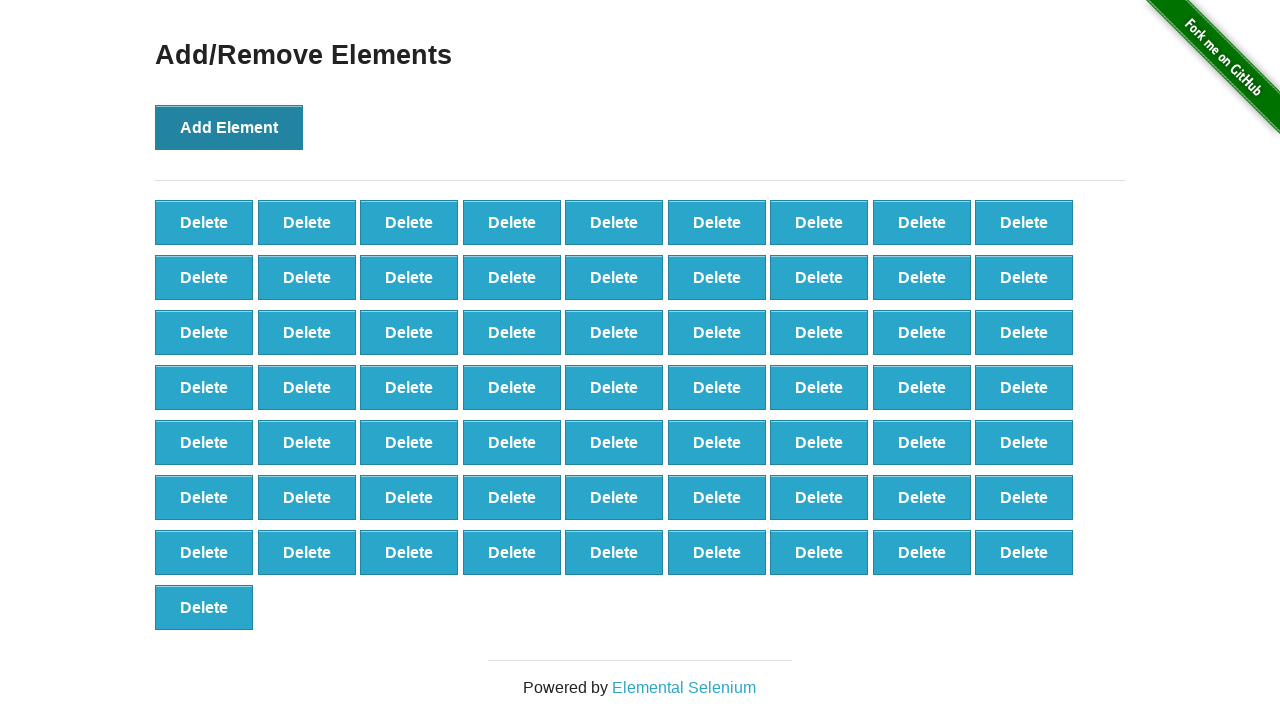

Clicked Add Element button (iteration 65/100) at (229, 127) on button:has-text('Add Element')
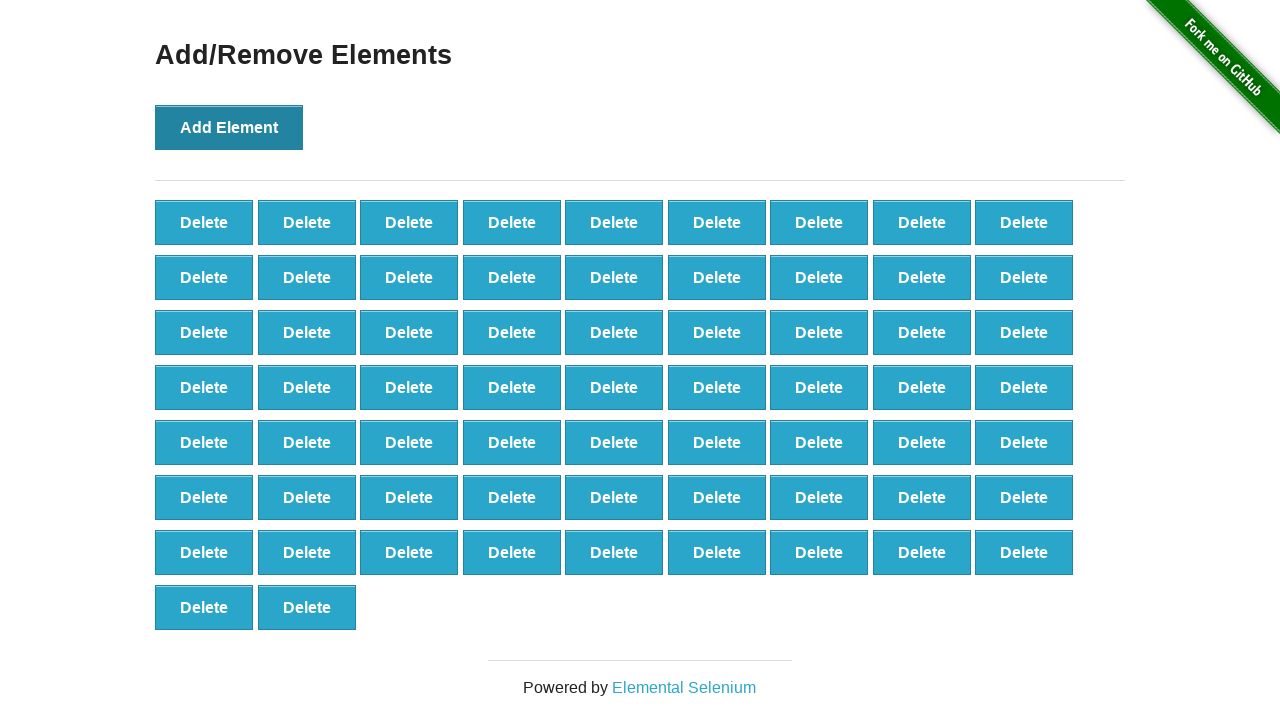

Clicked Add Element button (iteration 66/100) at (229, 127) on button:has-text('Add Element')
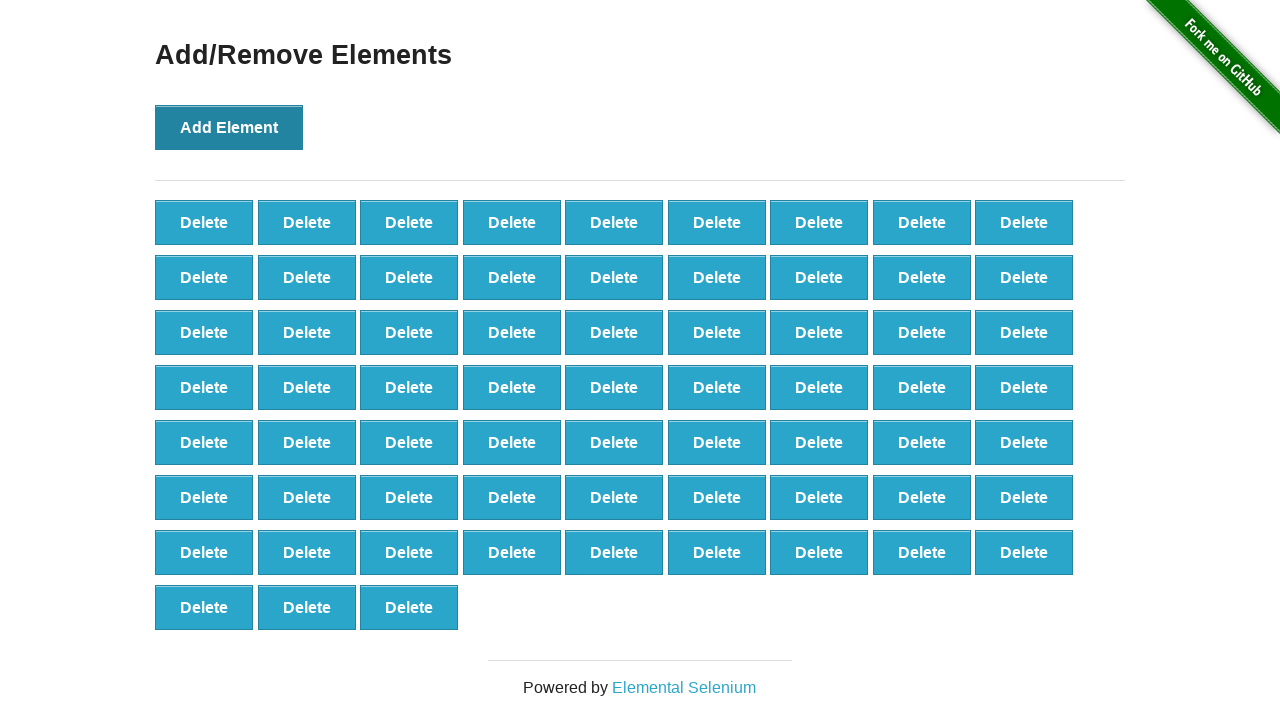

Clicked Add Element button (iteration 67/100) at (229, 127) on button:has-text('Add Element')
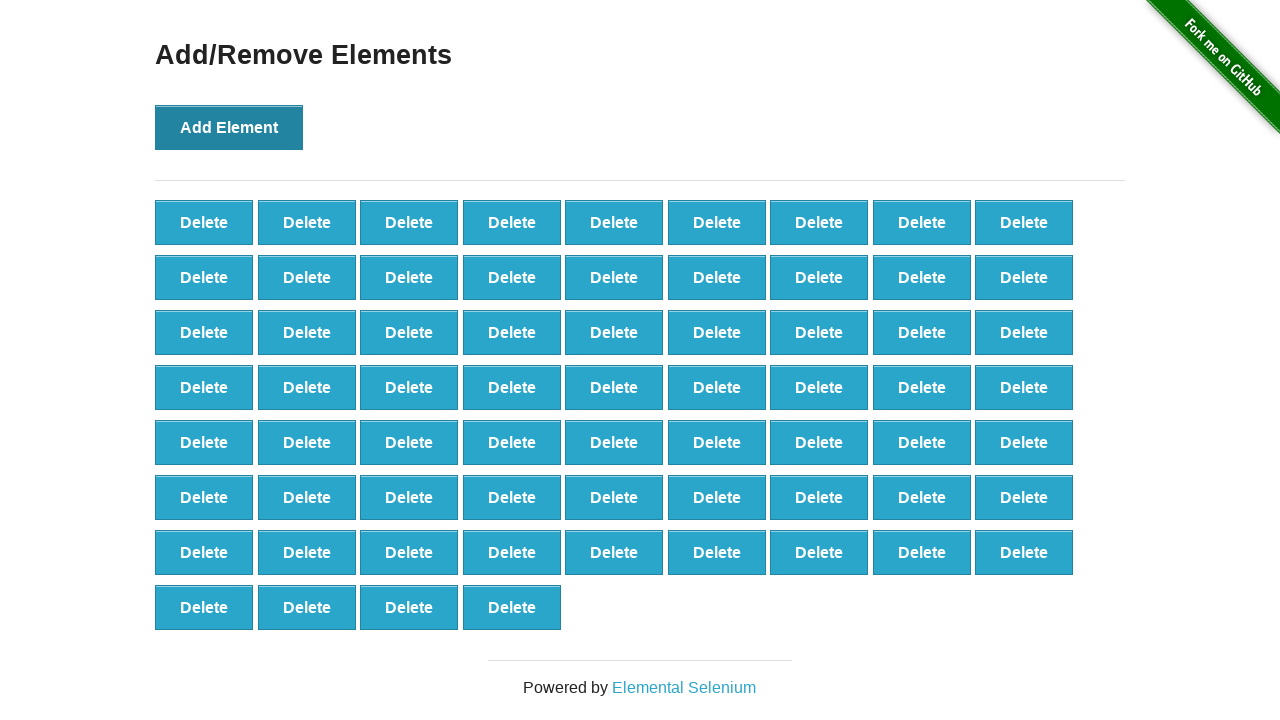

Clicked Add Element button (iteration 68/100) at (229, 127) on button:has-text('Add Element')
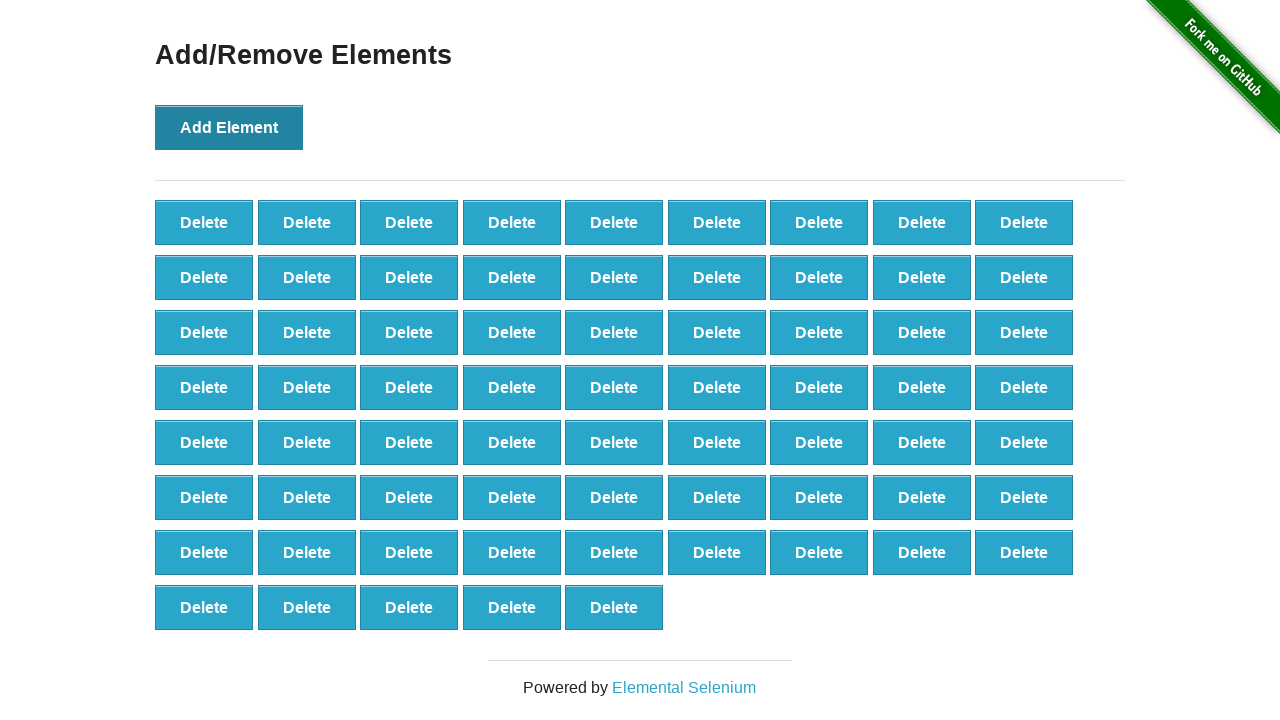

Clicked Add Element button (iteration 69/100) at (229, 127) on button:has-text('Add Element')
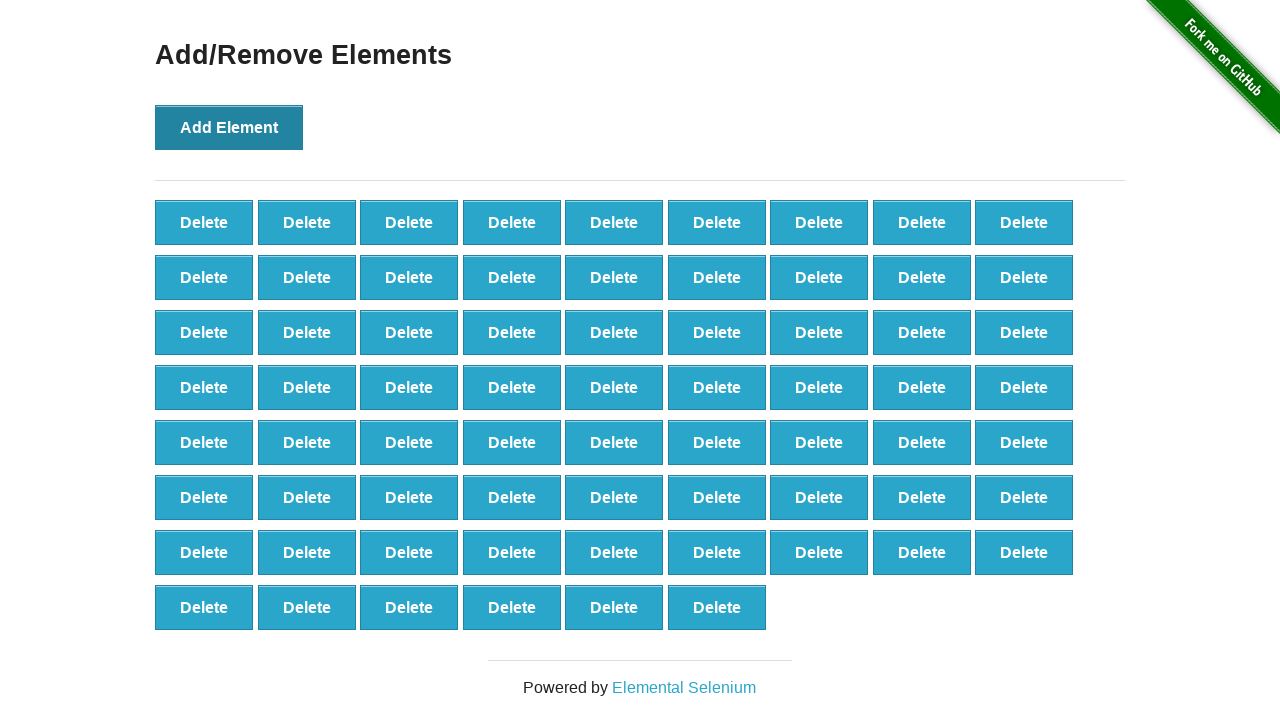

Clicked Add Element button (iteration 70/100) at (229, 127) on button:has-text('Add Element')
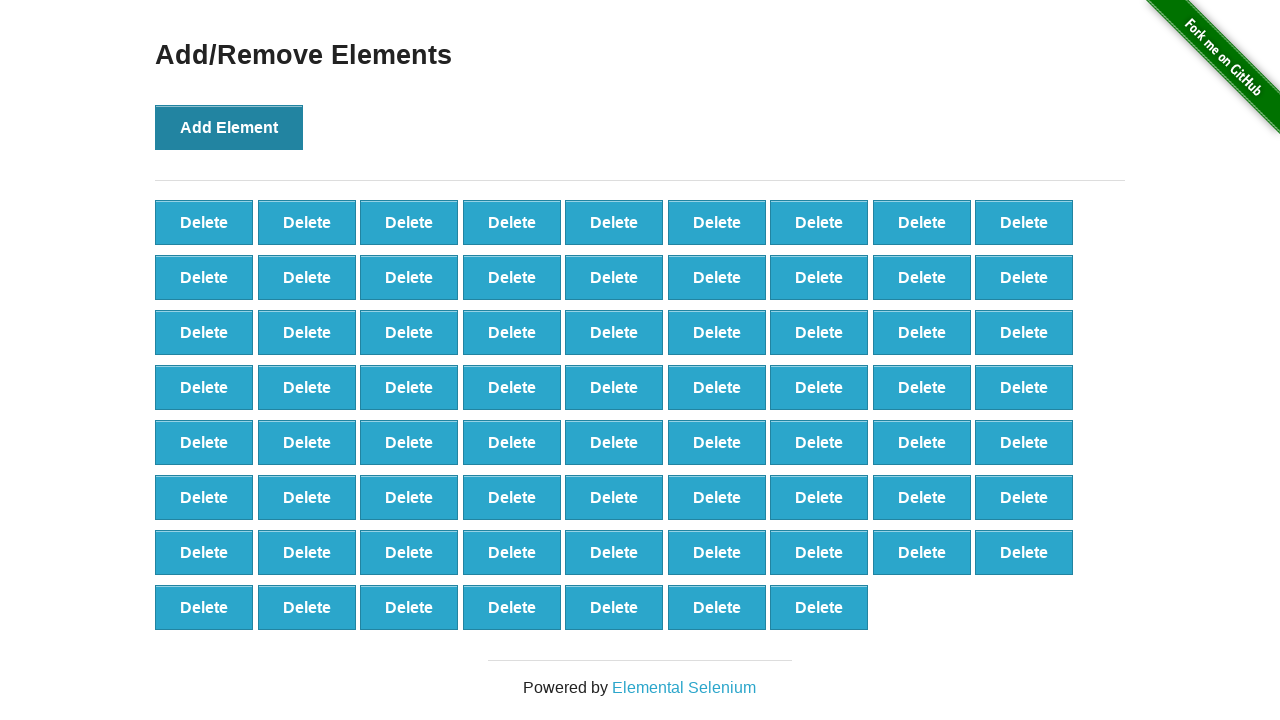

Clicked Add Element button (iteration 71/100) at (229, 127) on button:has-text('Add Element')
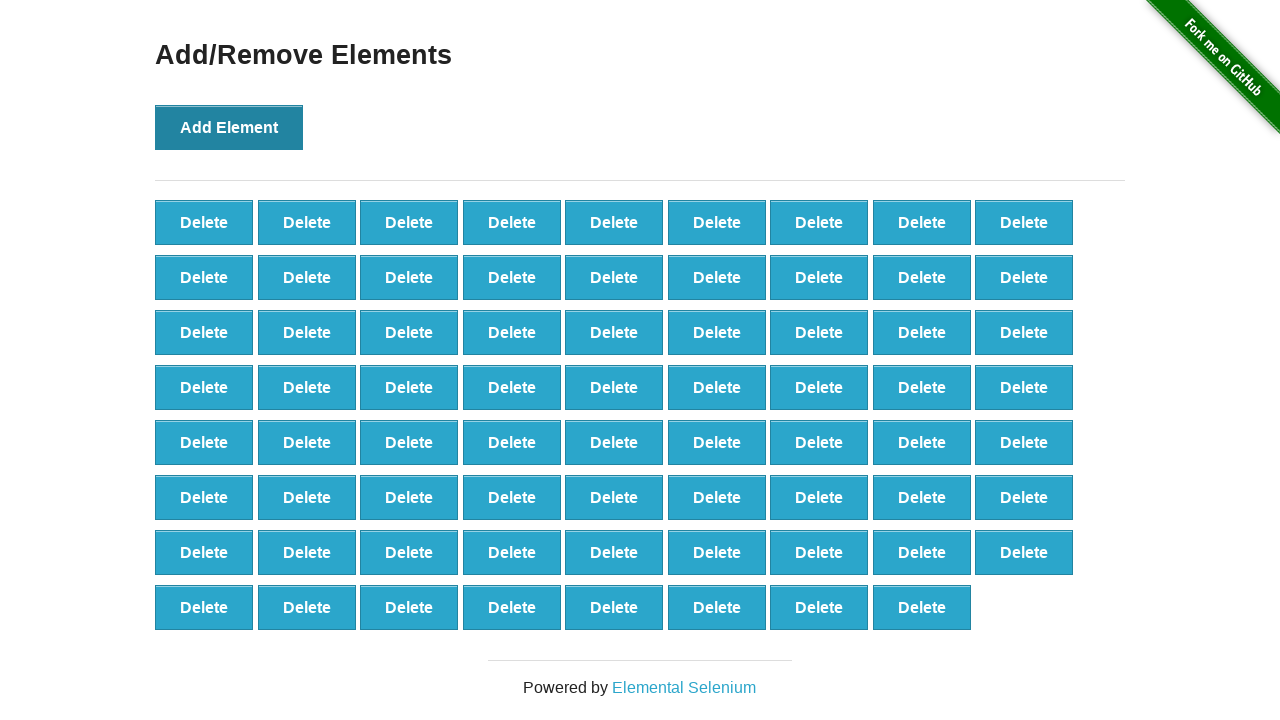

Clicked Add Element button (iteration 72/100) at (229, 127) on button:has-text('Add Element')
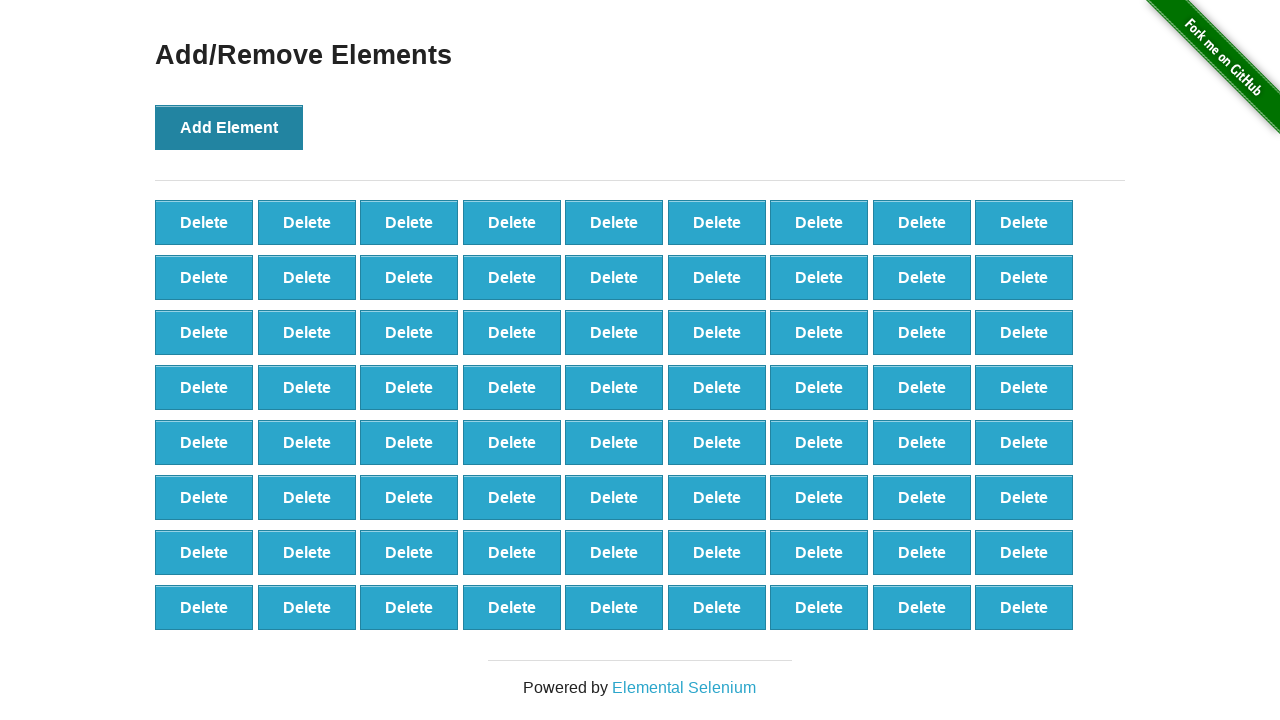

Clicked Add Element button (iteration 73/100) at (229, 127) on button:has-text('Add Element')
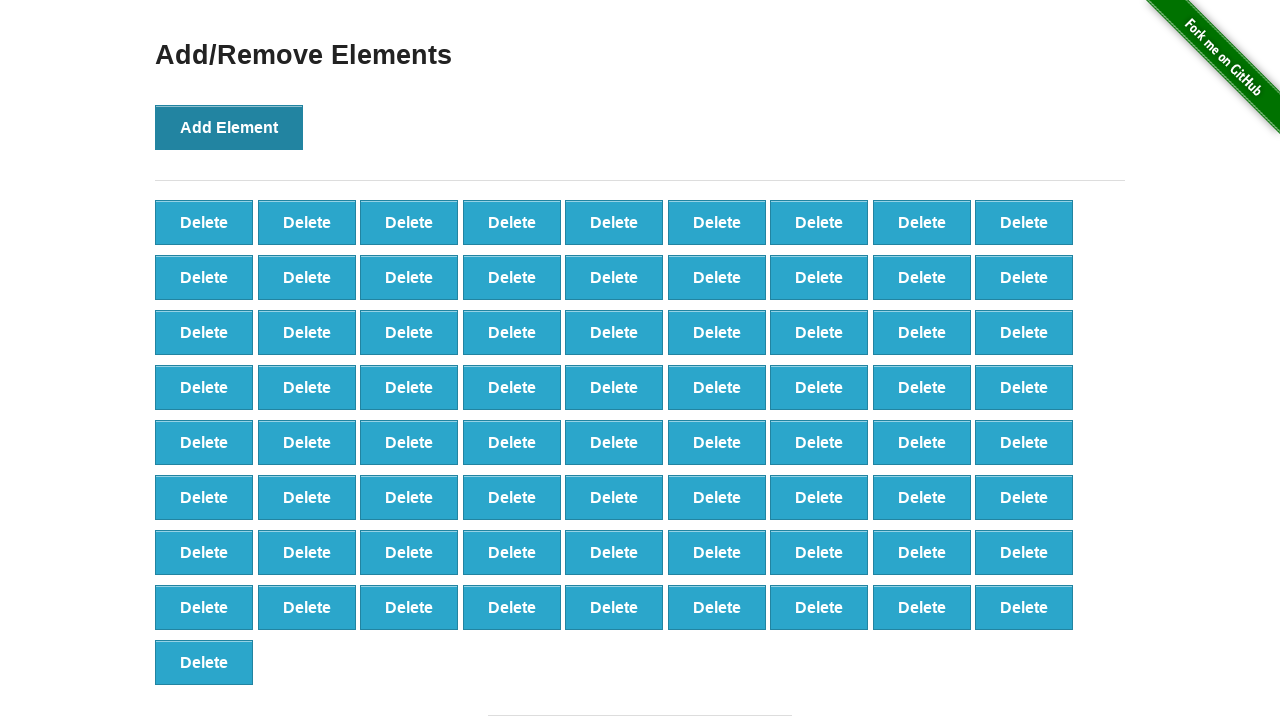

Clicked Add Element button (iteration 74/100) at (229, 127) on button:has-text('Add Element')
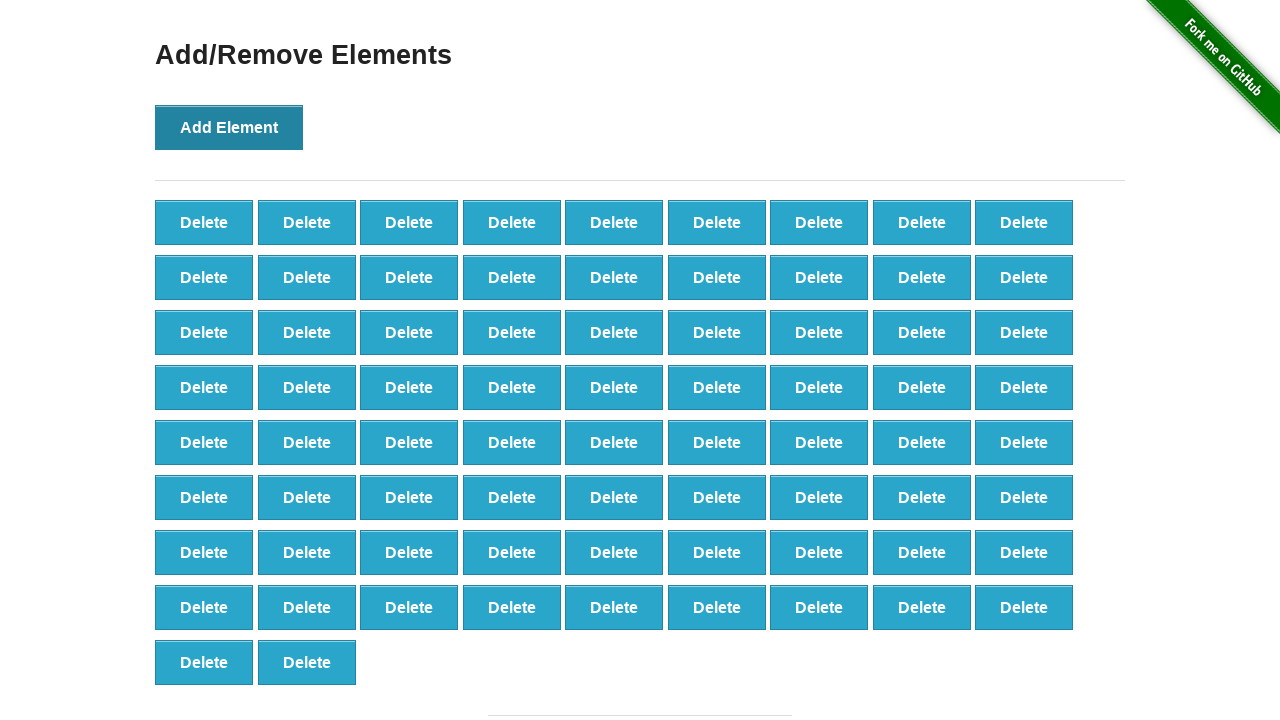

Clicked Add Element button (iteration 75/100) at (229, 127) on button:has-text('Add Element')
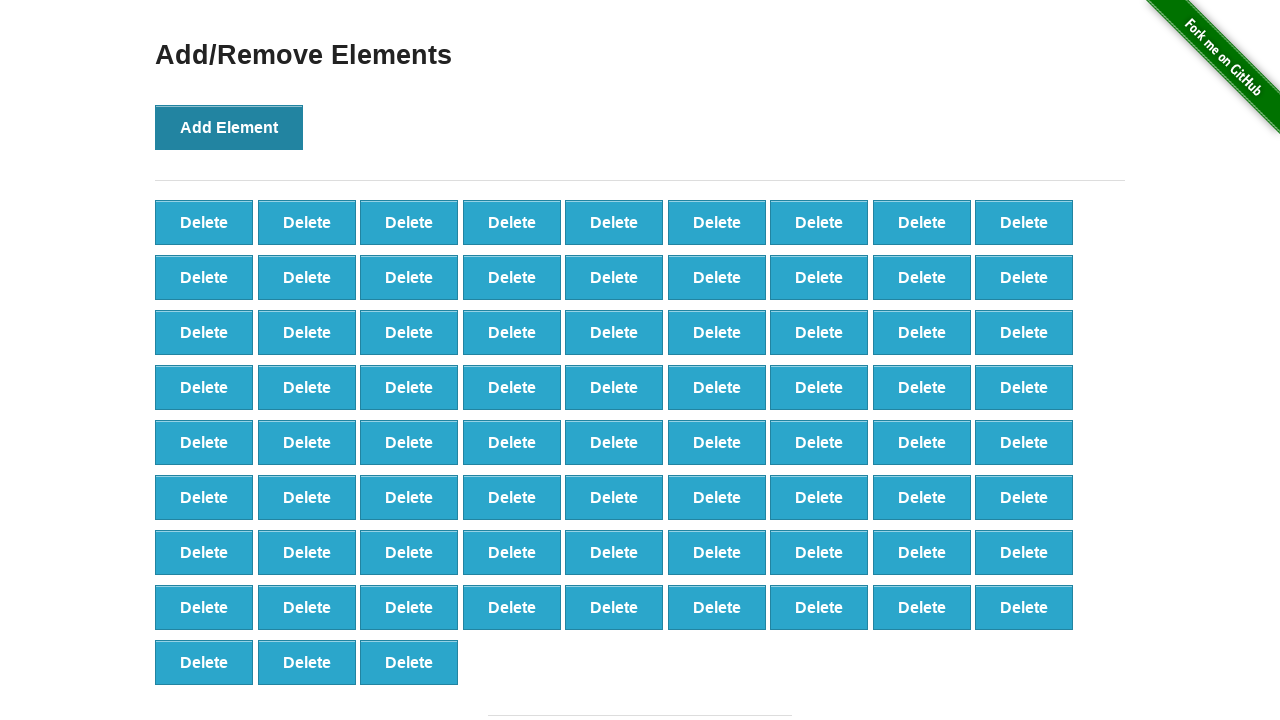

Clicked Add Element button (iteration 76/100) at (229, 127) on button:has-text('Add Element')
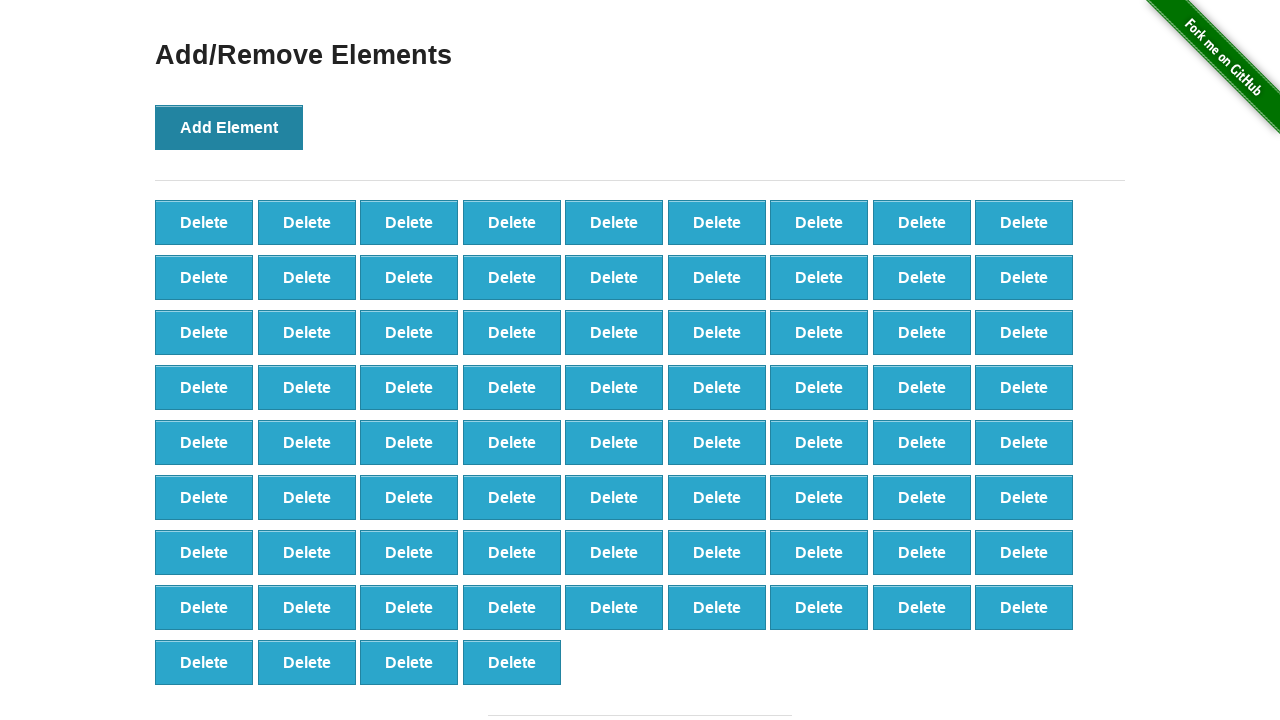

Clicked Add Element button (iteration 77/100) at (229, 127) on button:has-text('Add Element')
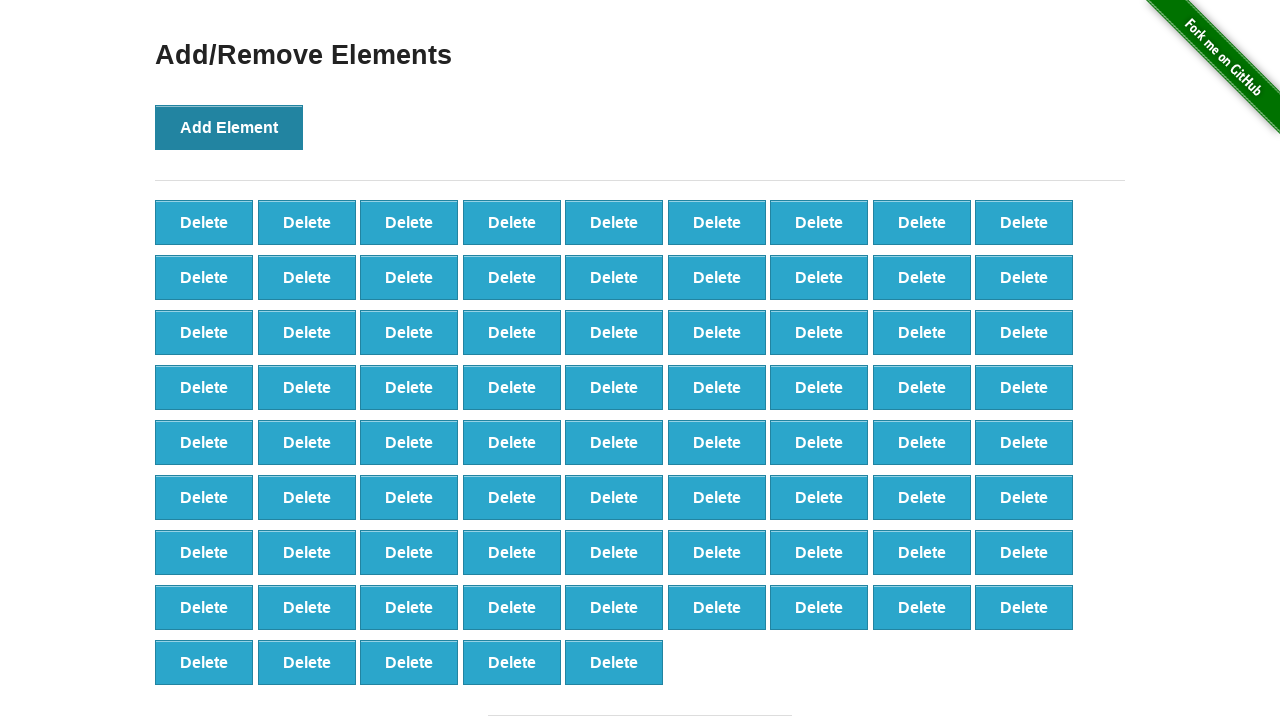

Clicked Add Element button (iteration 78/100) at (229, 127) on button:has-text('Add Element')
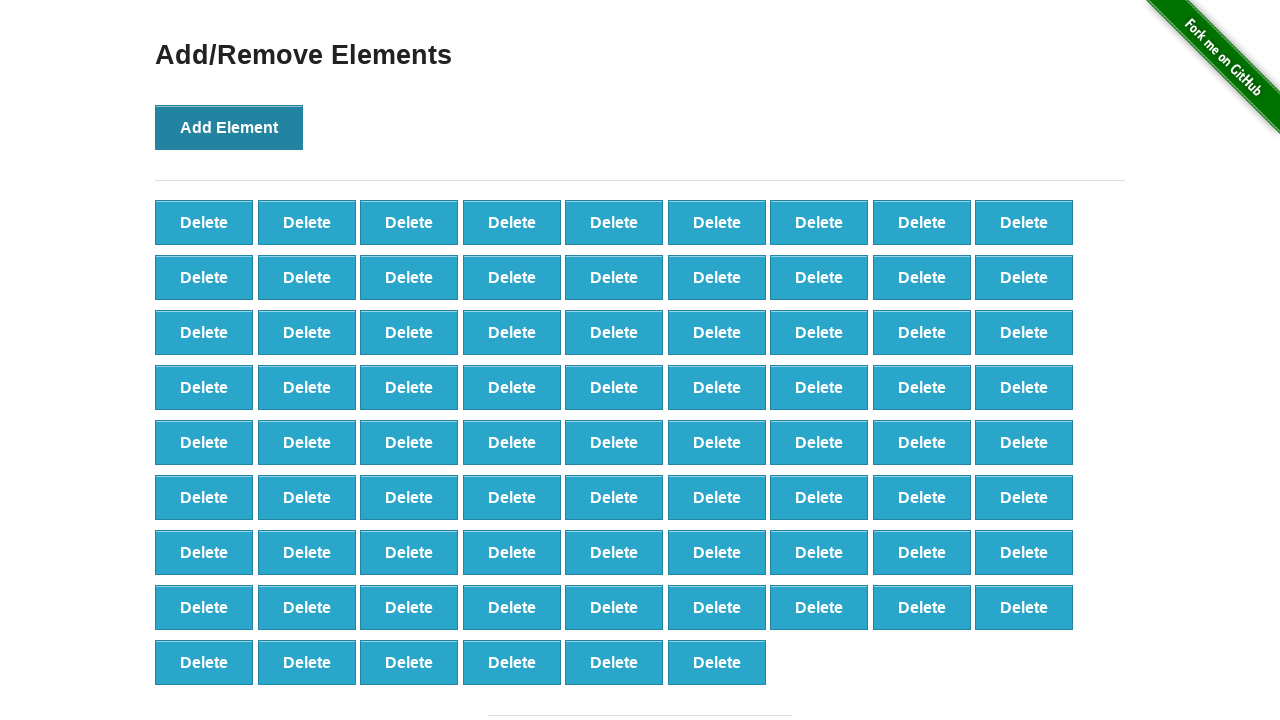

Clicked Add Element button (iteration 79/100) at (229, 127) on button:has-text('Add Element')
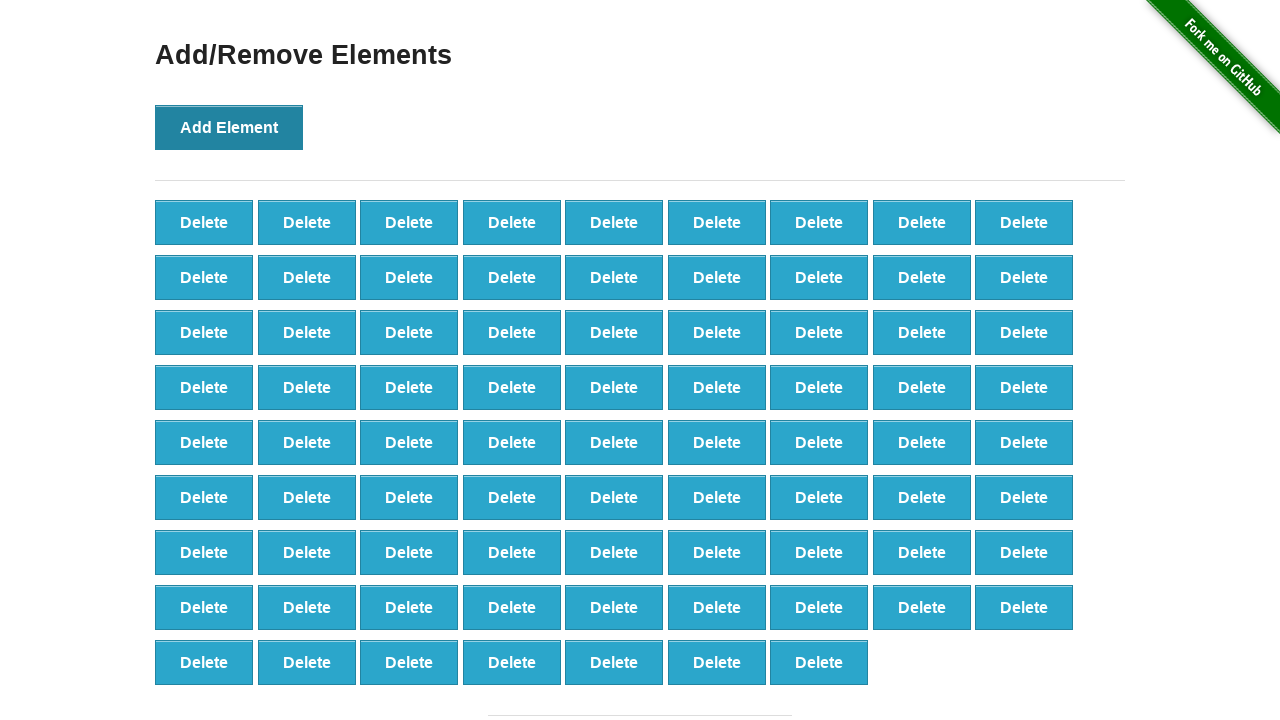

Clicked Add Element button (iteration 80/100) at (229, 127) on button:has-text('Add Element')
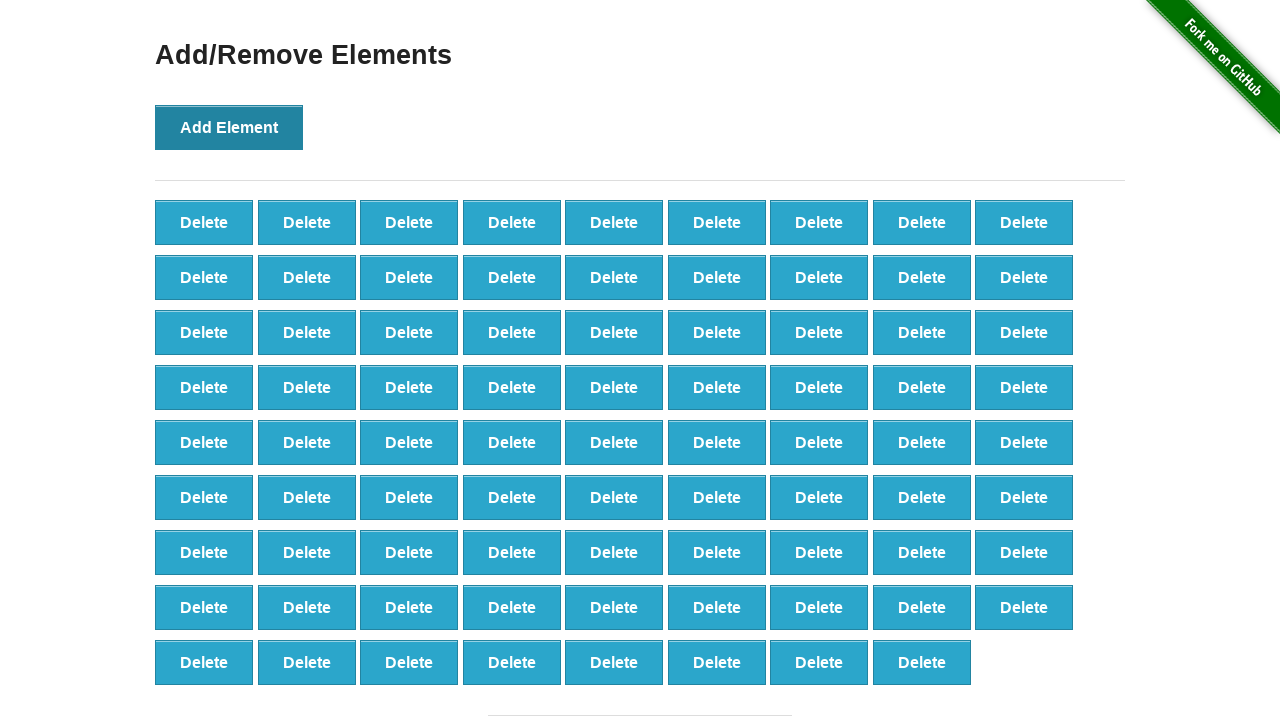

Clicked Add Element button (iteration 81/100) at (229, 127) on button:has-text('Add Element')
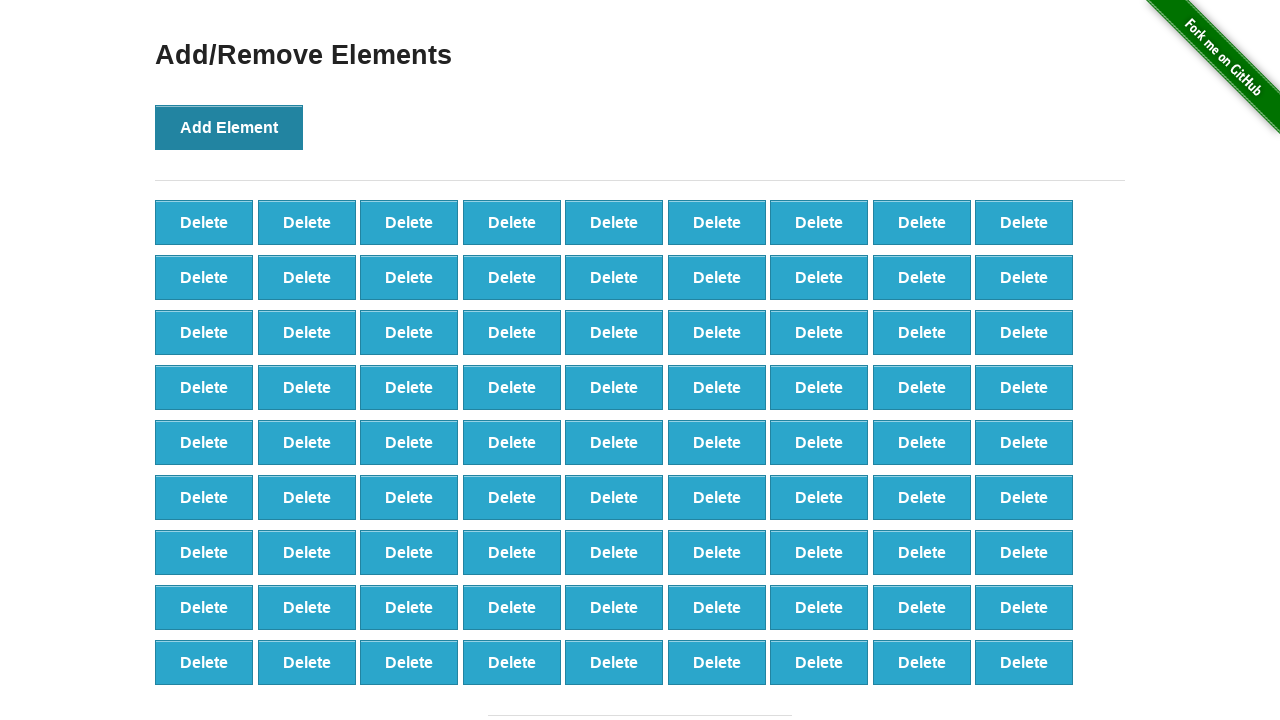

Clicked Add Element button (iteration 82/100) at (229, 127) on button:has-text('Add Element')
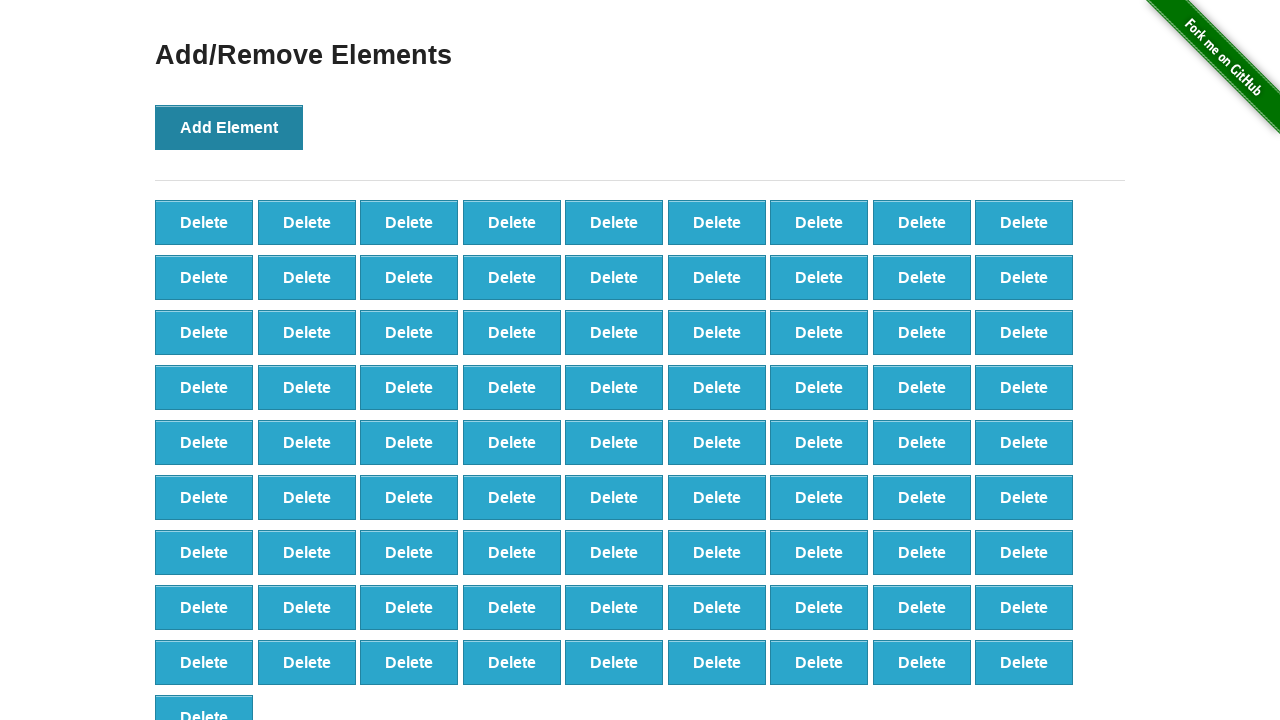

Clicked Add Element button (iteration 83/100) at (229, 127) on button:has-text('Add Element')
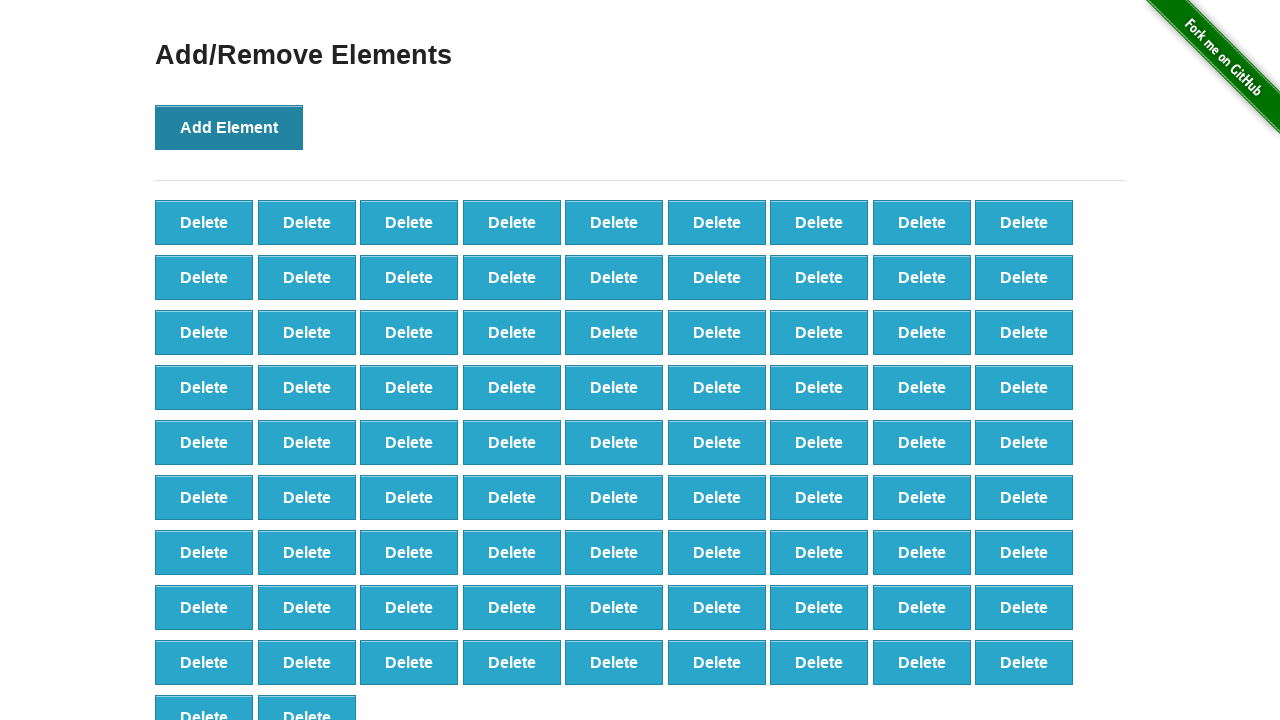

Clicked Add Element button (iteration 84/100) at (229, 127) on button:has-text('Add Element')
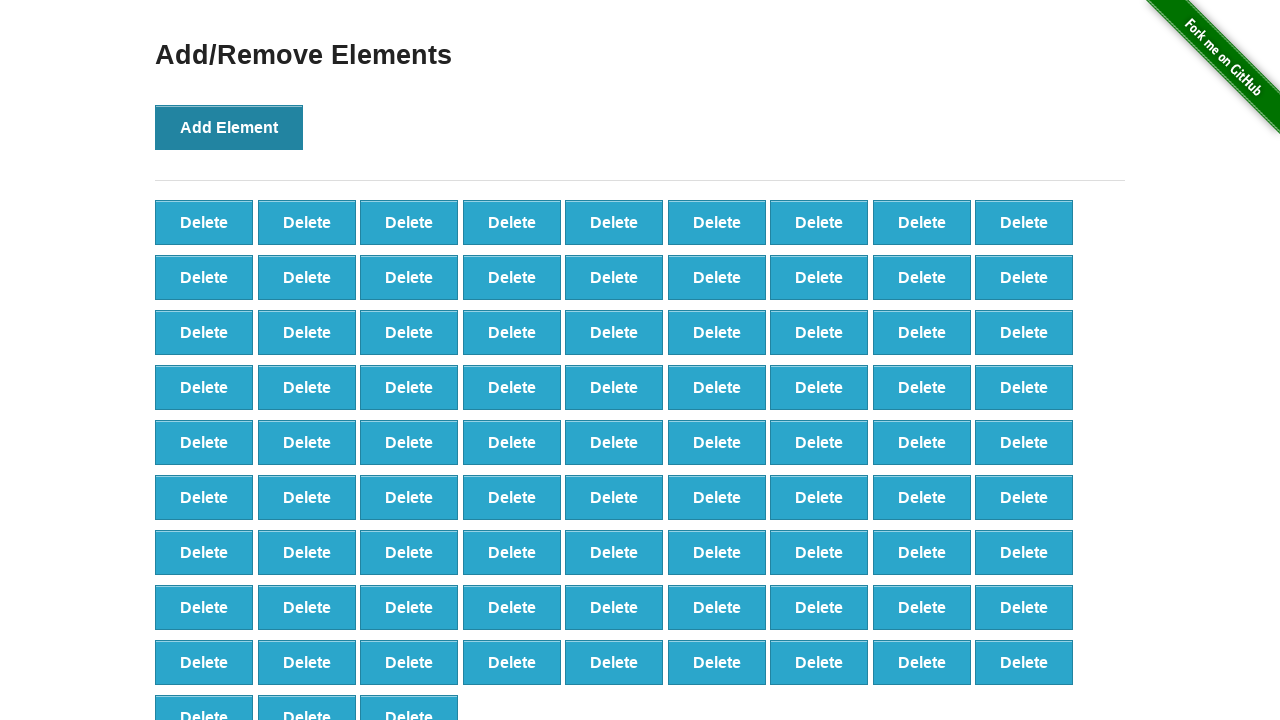

Clicked Add Element button (iteration 85/100) at (229, 127) on button:has-text('Add Element')
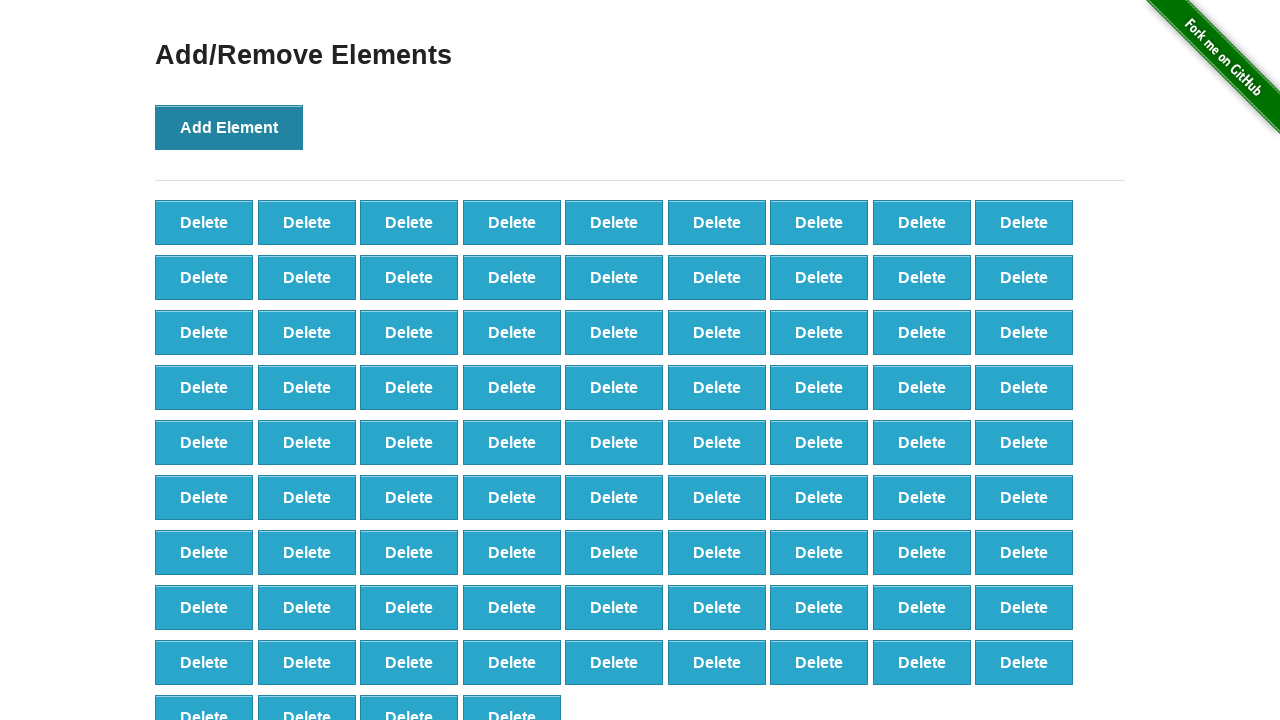

Clicked Add Element button (iteration 86/100) at (229, 127) on button:has-text('Add Element')
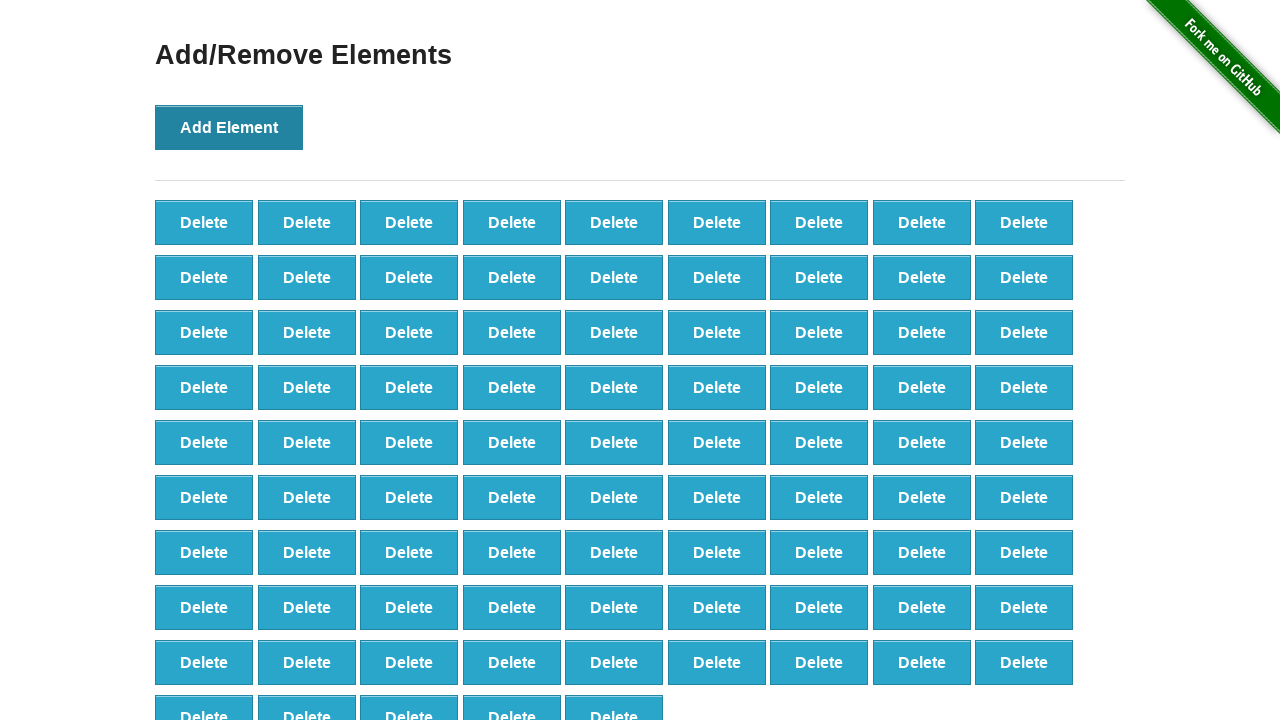

Clicked Add Element button (iteration 87/100) at (229, 127) on button:has-text('Add Element')
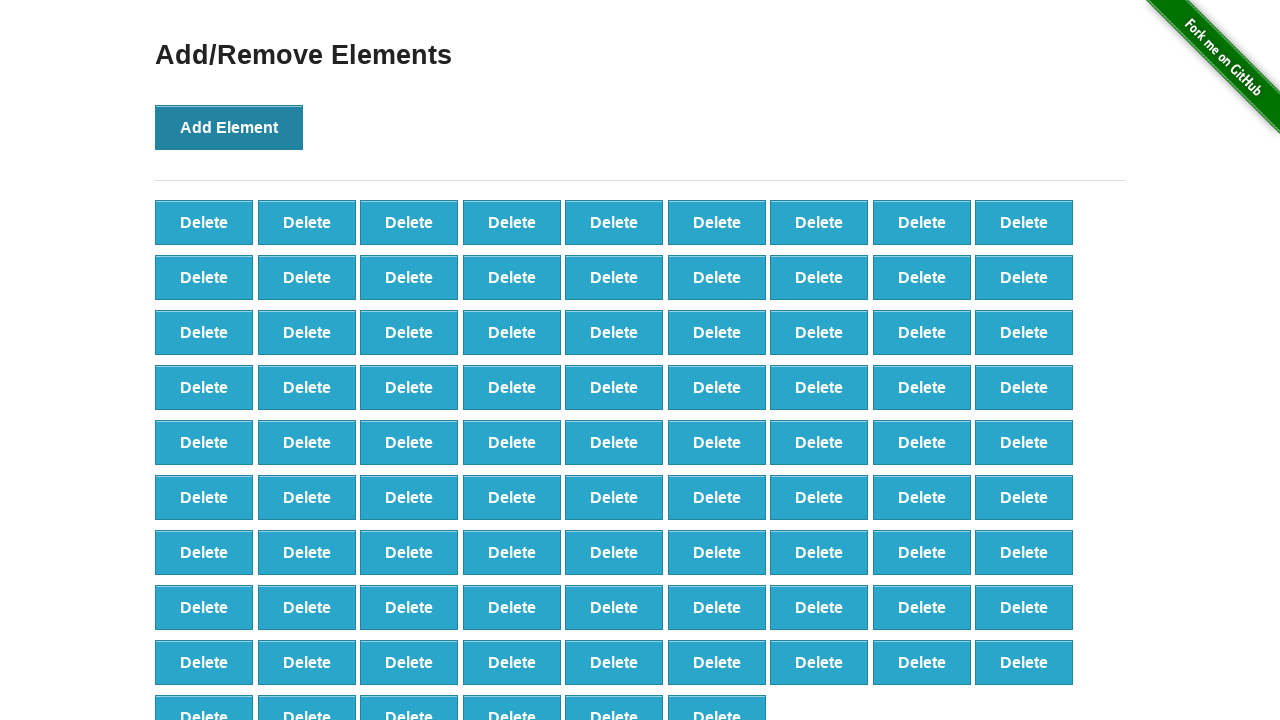

Clicked Add Element button (iteration 88/100) at (229, 127) on button:has-text('Add Element')
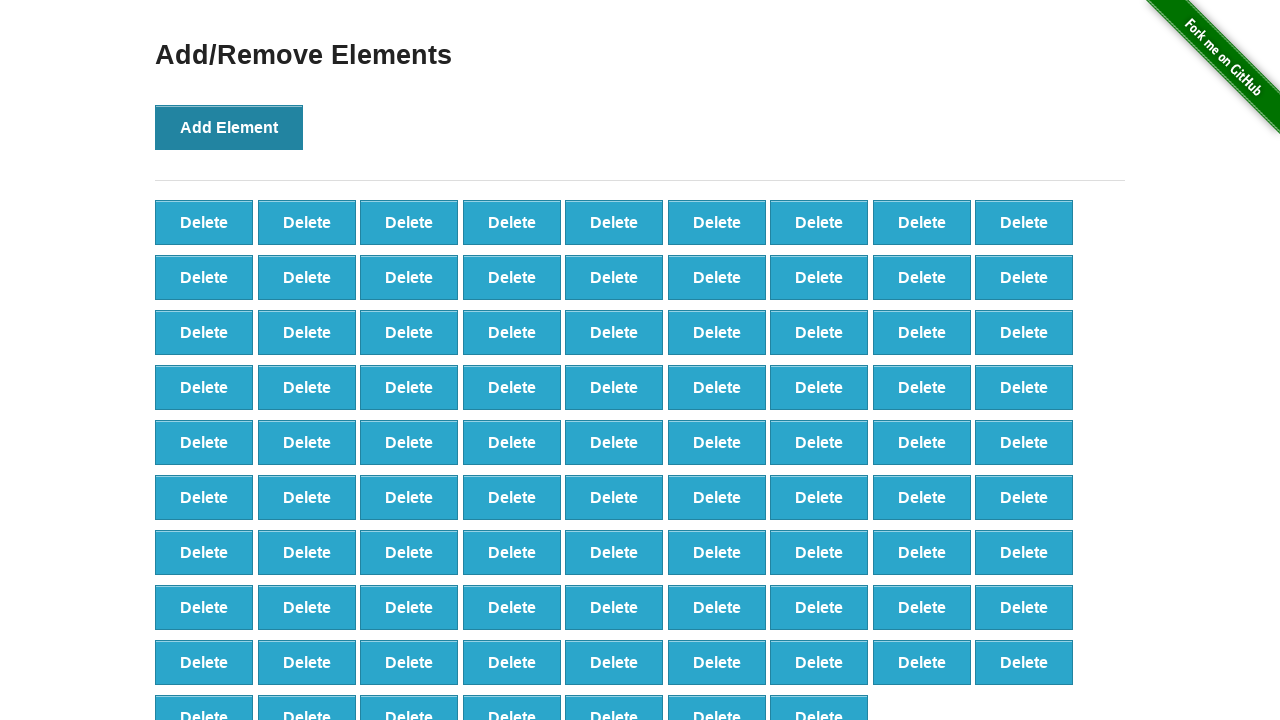

Clicked Add Element button (iteration 89/100) at (229, 127) on button:has-text('Add Element')
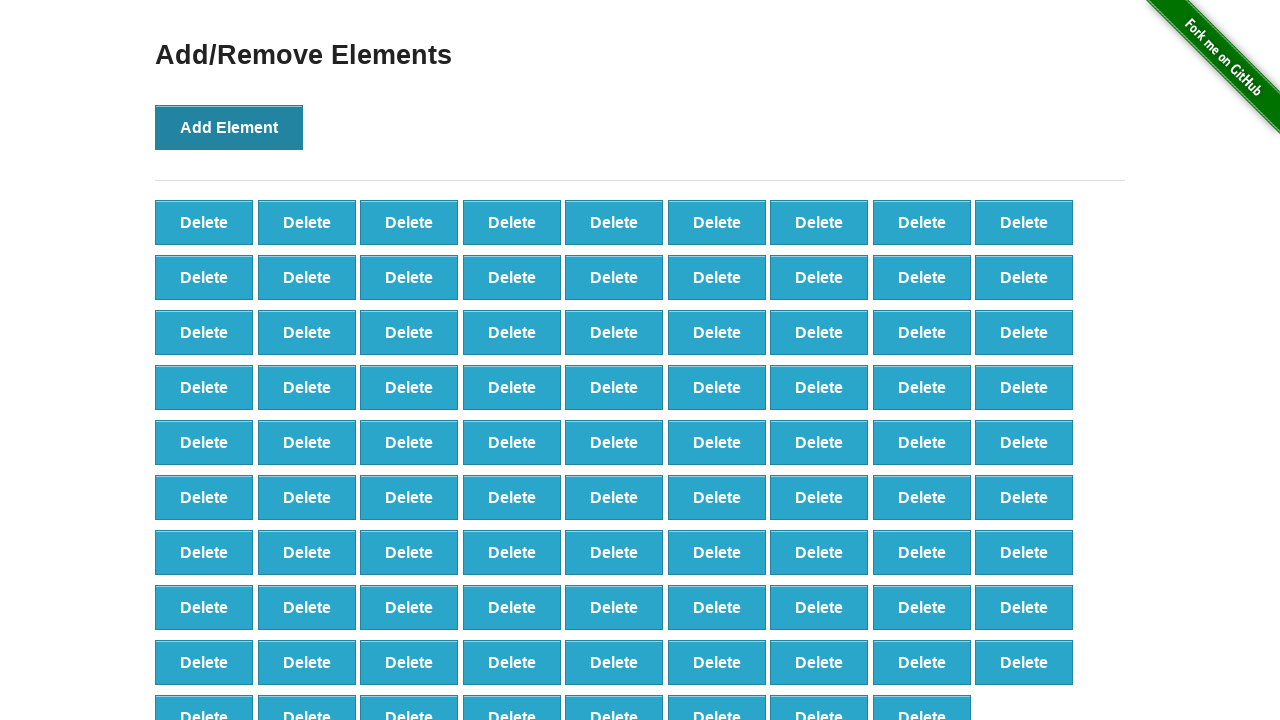

Clicked Add Element button (iteration 90/100) at (229, 127) on button:has-text('Add Element')
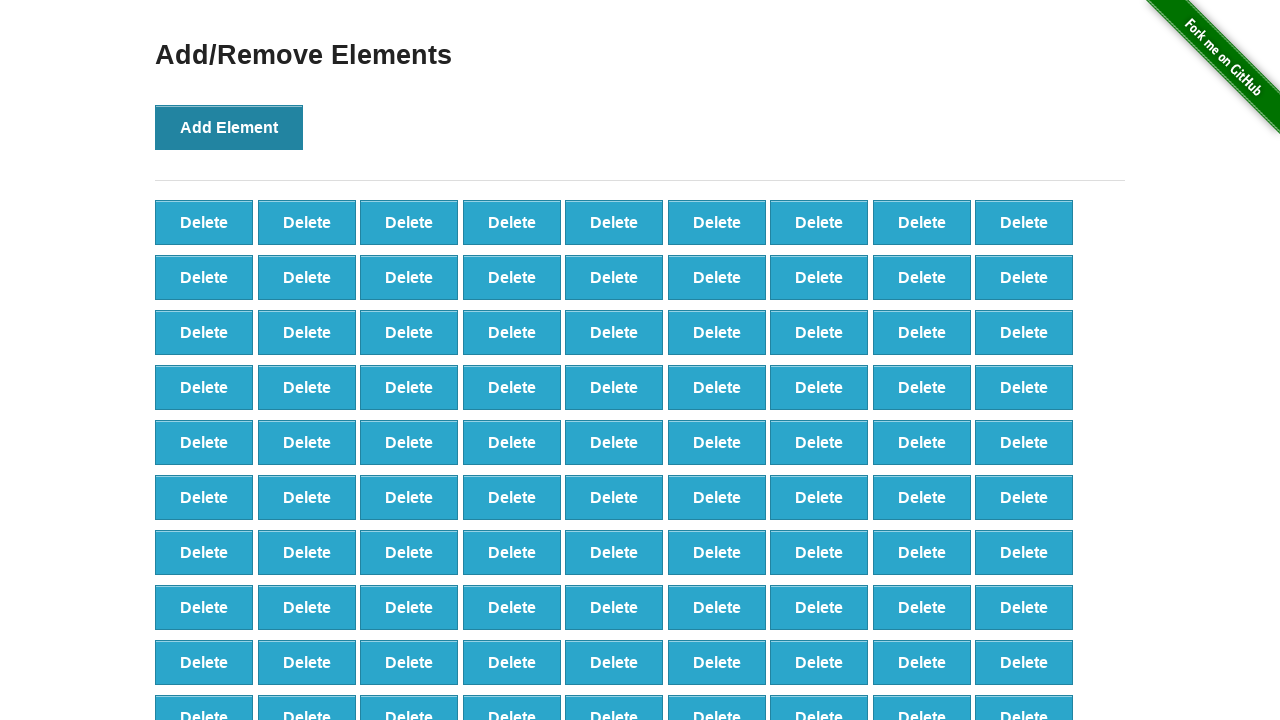

Clicked Add Element button (iteration 91/100) at (229, 127) on button:has-text('Add Element')
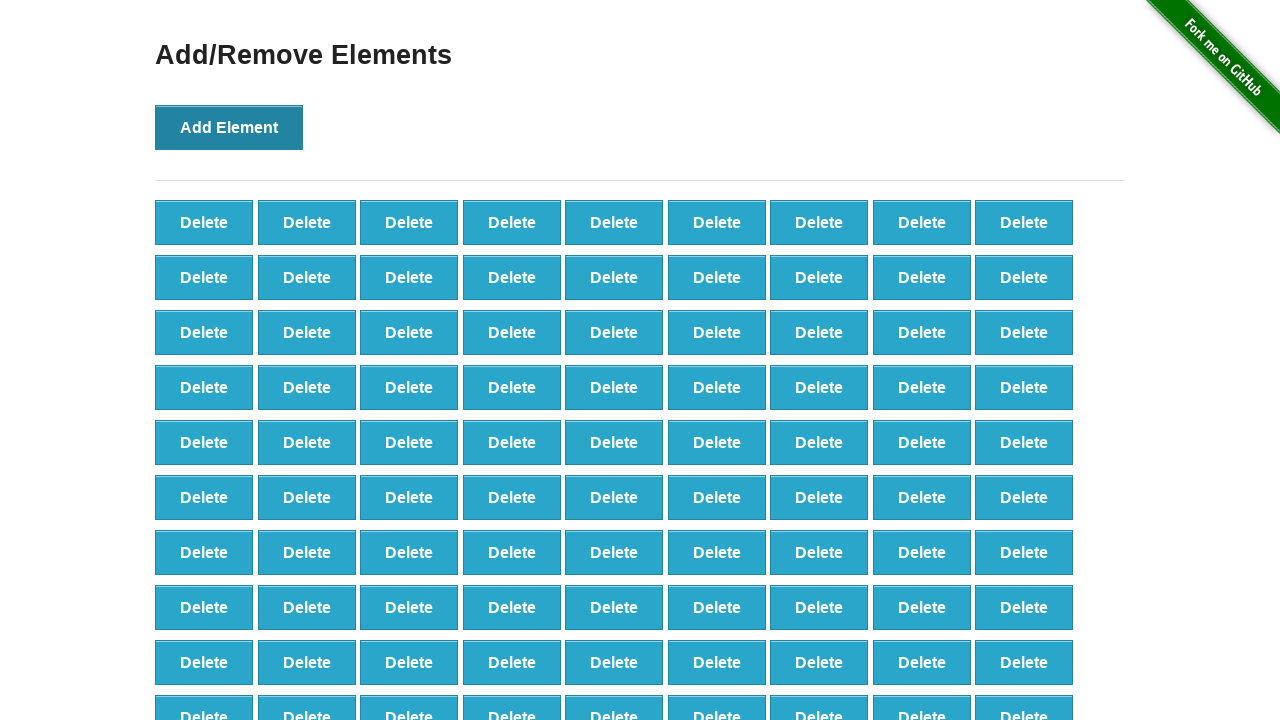

Clicked Add Element button (iteration 92/100) at (229, 127) on button:has-text('Add Element')
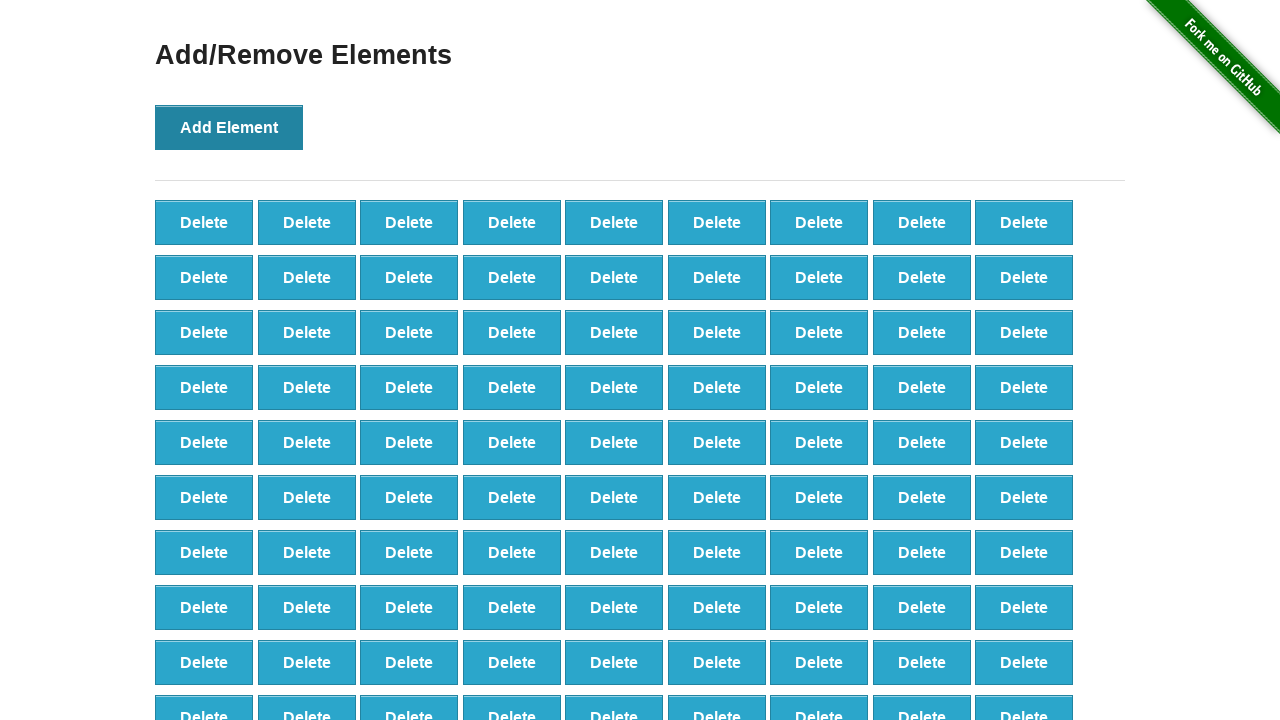

Clicked Add Element button (iteration 93/100) at (229, 127) on button:has-text('Add Element')
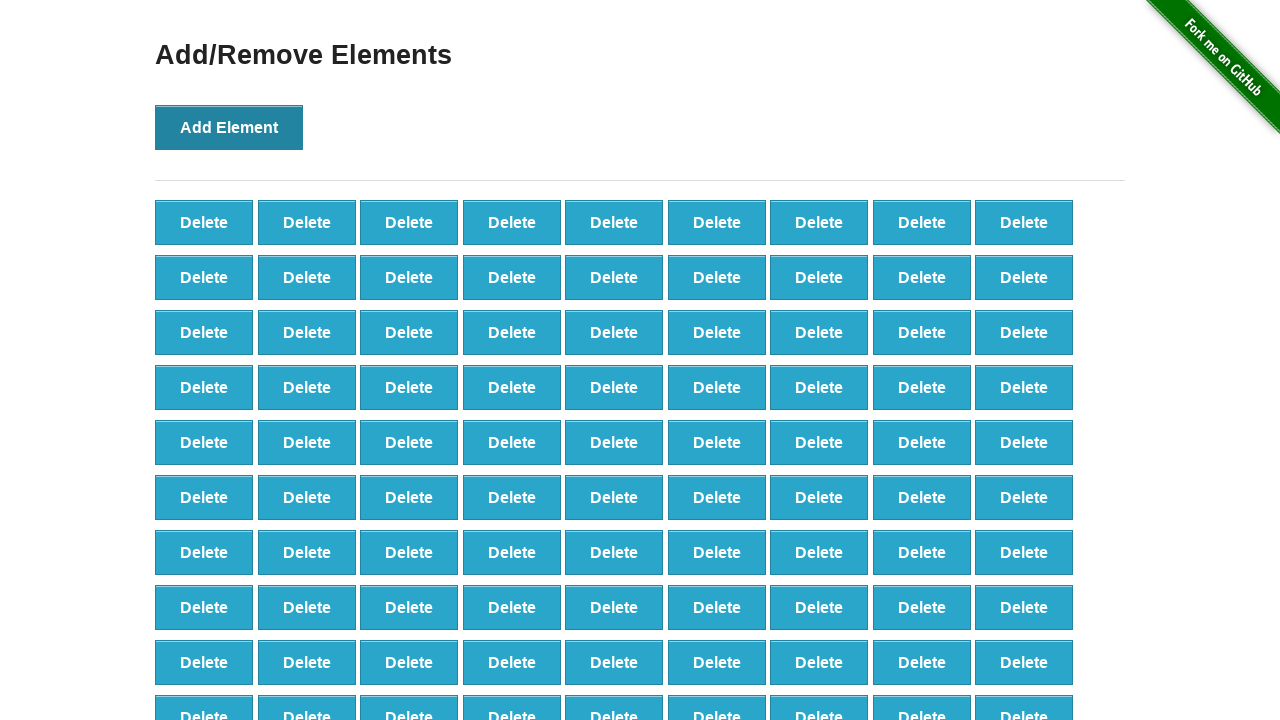

Clicked Add Element button (iteration 94/100) at (229, 127) on button:has-text('Add Element')
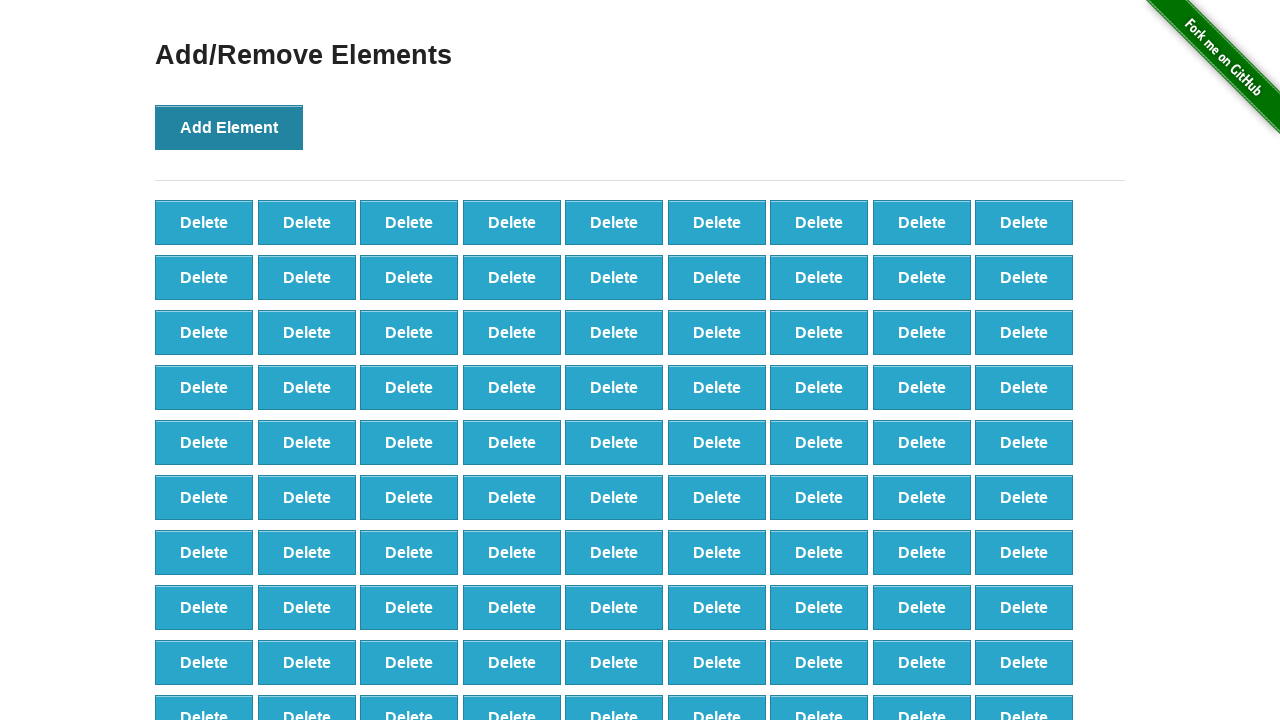

Clicked Add Element button (iteration 95/100) at (229, 127) on button:has-text('Add Element')
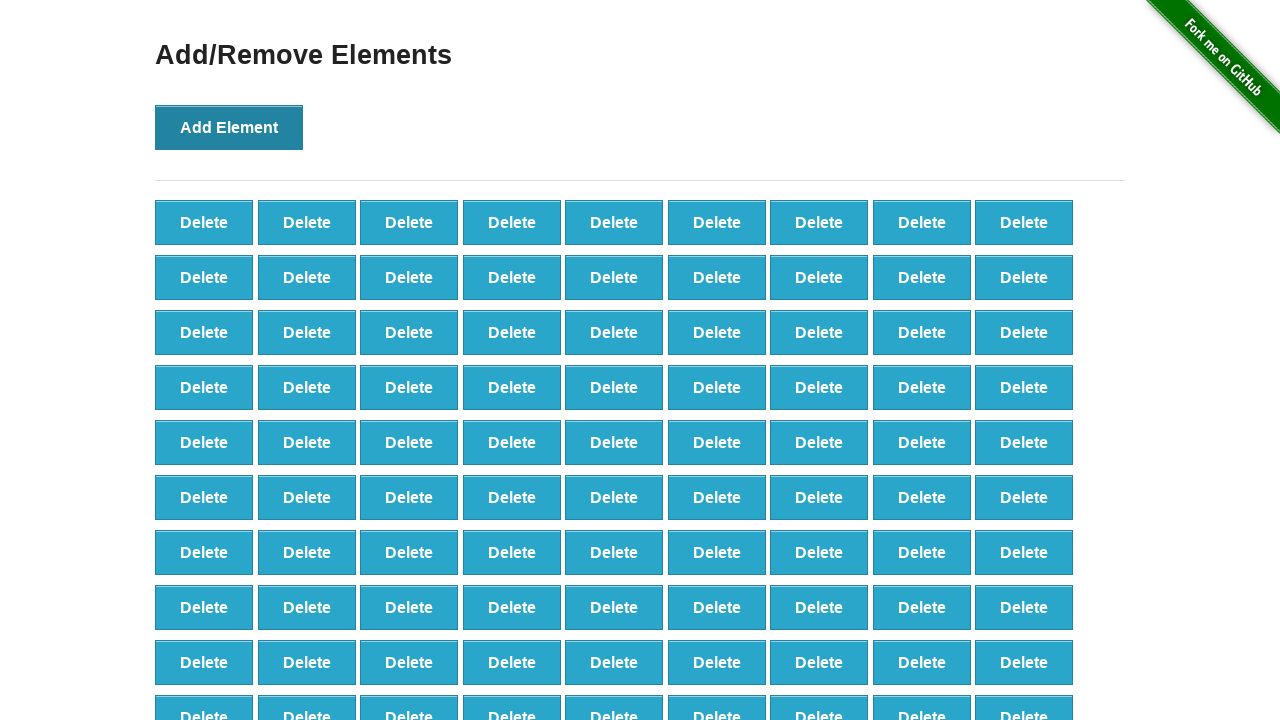

Clicked Add Element button (iteration 96/100) at (229, 127) on button:has-text('Add Element')
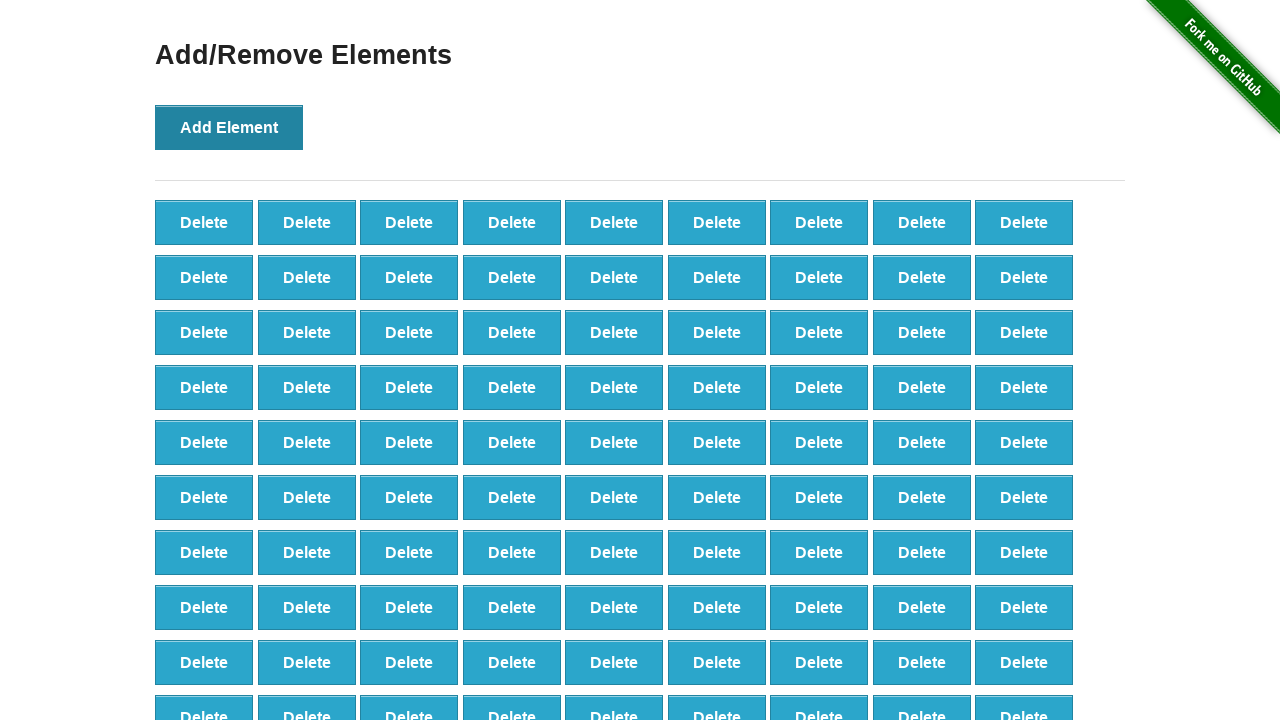

Clicked Add Element button (iteration 97/100) at (229, 127) on button:has-text('Add Element')
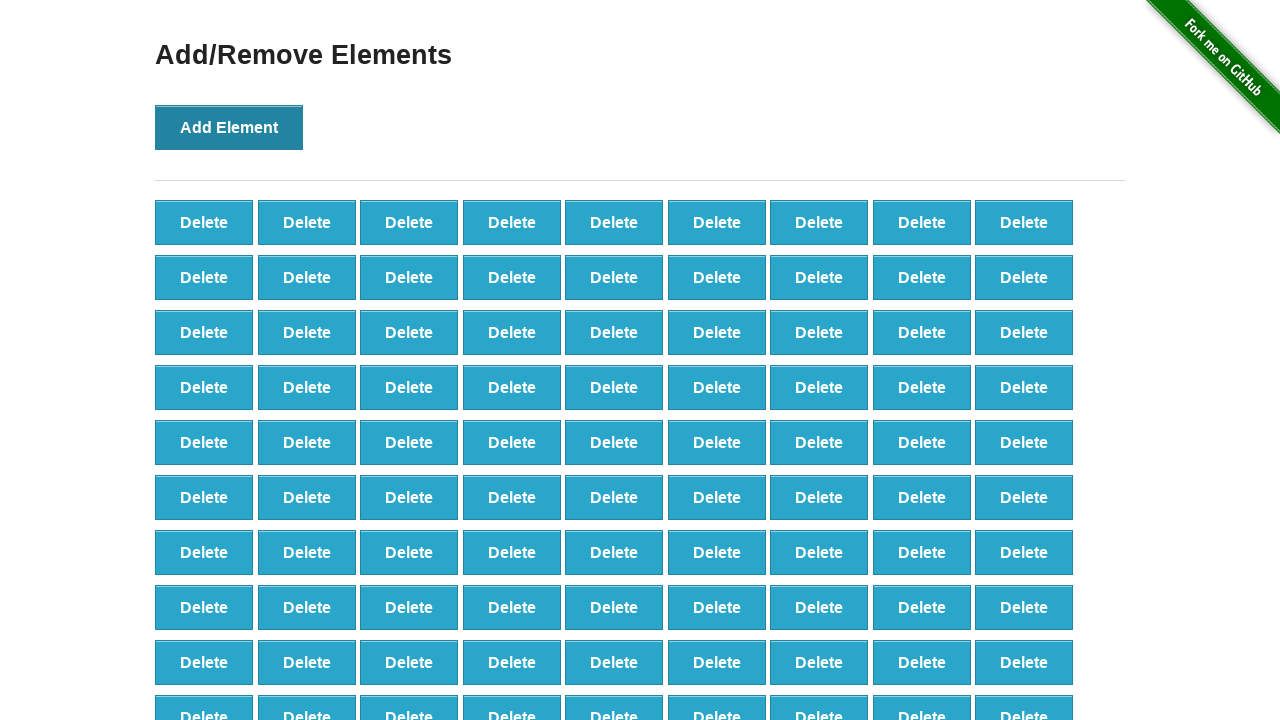

Clicked Add Element button (iteration 98/100) at (229, 127) on button:has-text('Add Element')
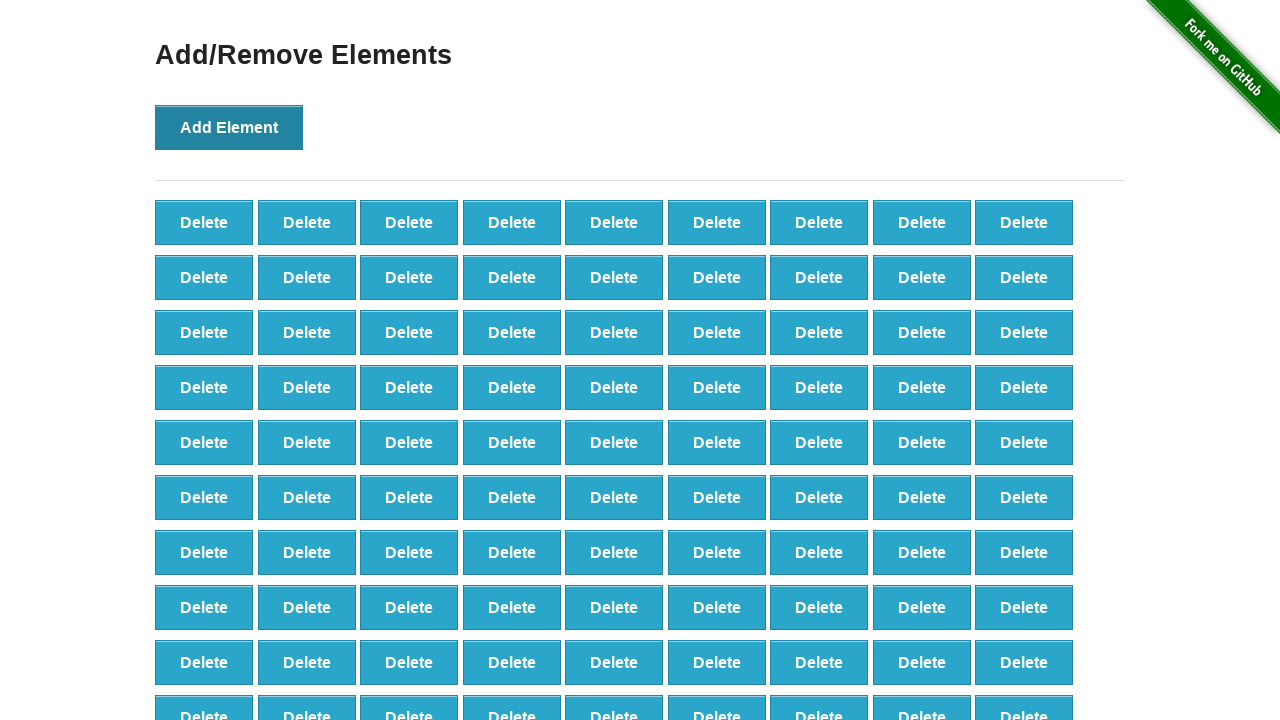

Clicked Add Element button (iteration 99/100) at (229, 127) on button:has-text('Add Element')
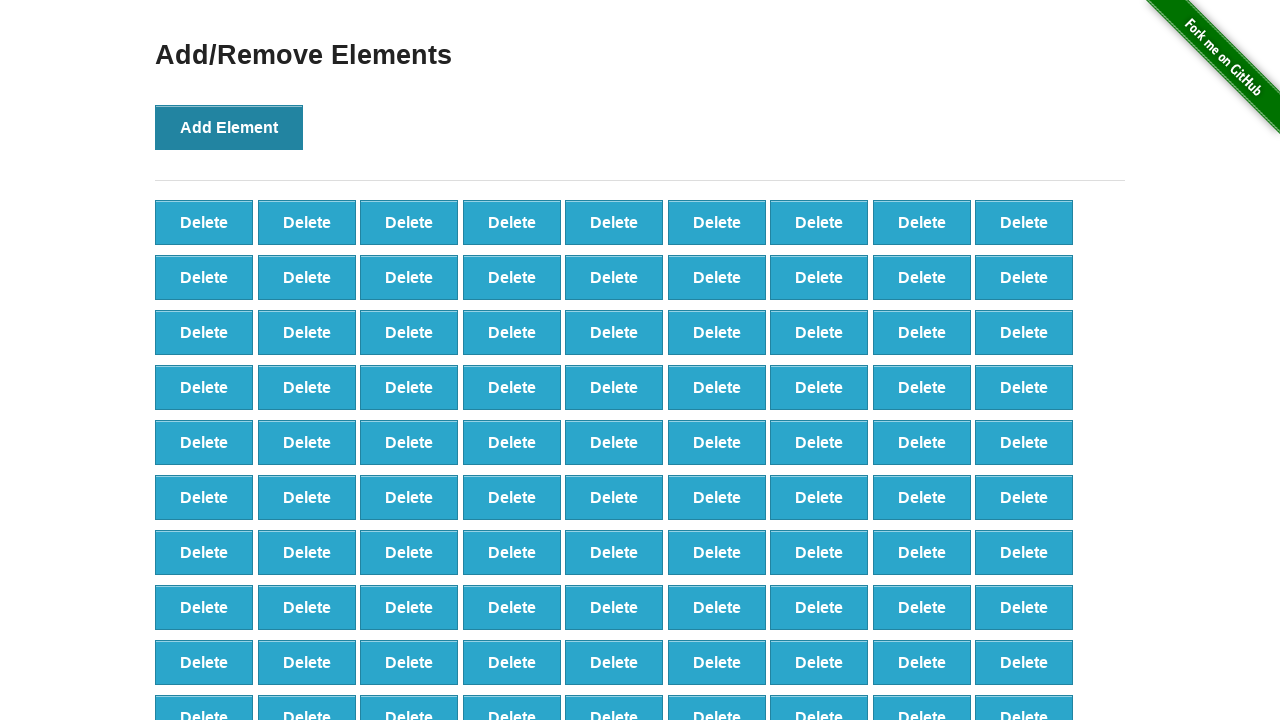

Clicked Add Element button (iteration 100/100) at (229, 127) on button:has-text('Add Element')
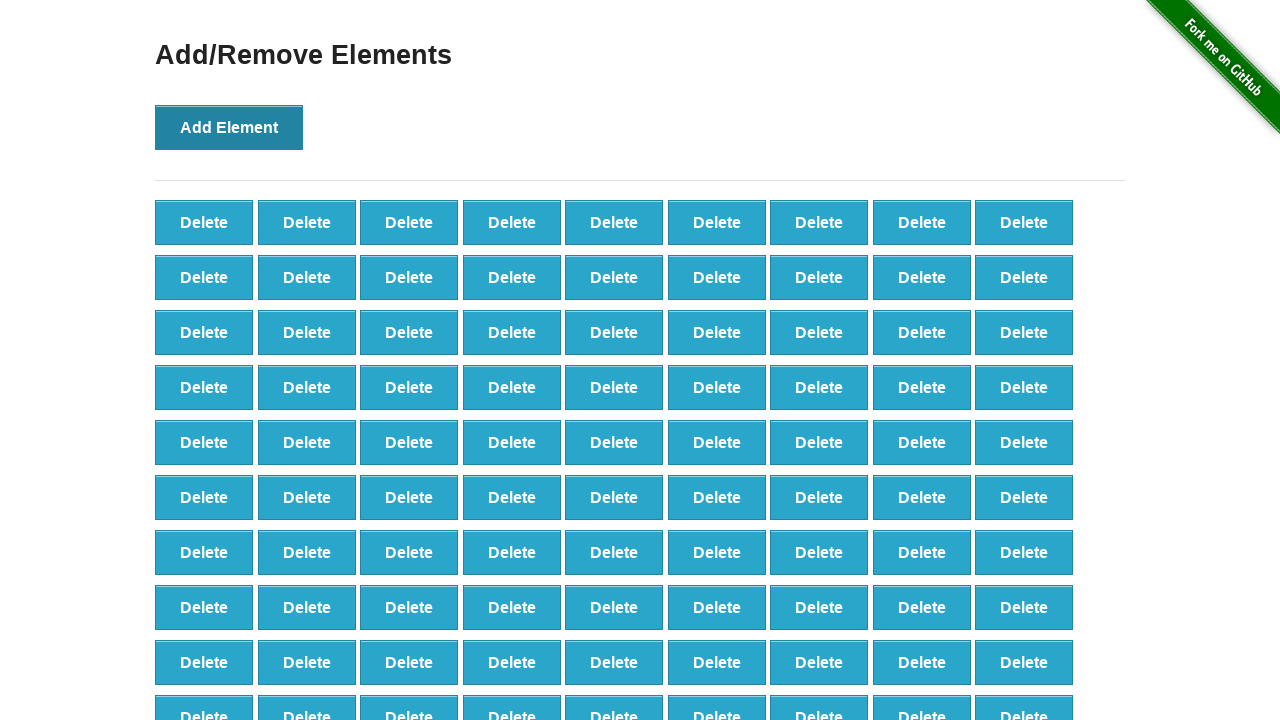

Located all delete buttons after adding 100 elements
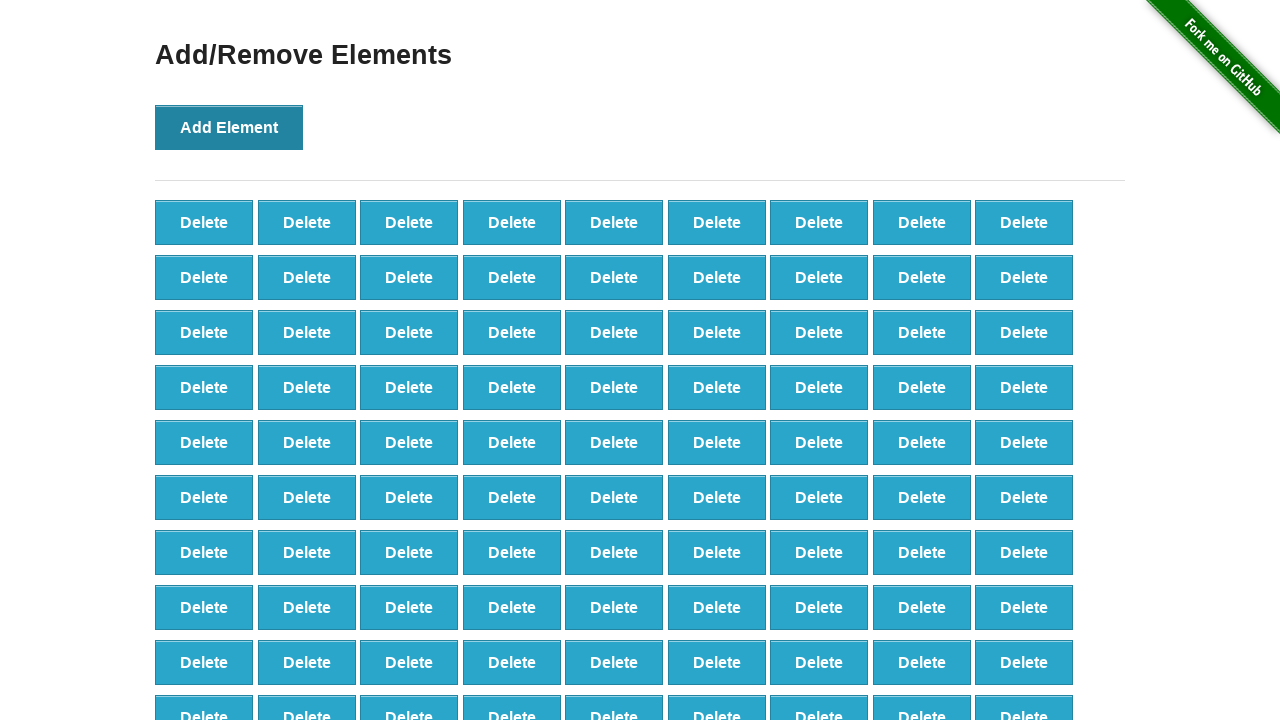

Verified 100 delete buttons were created
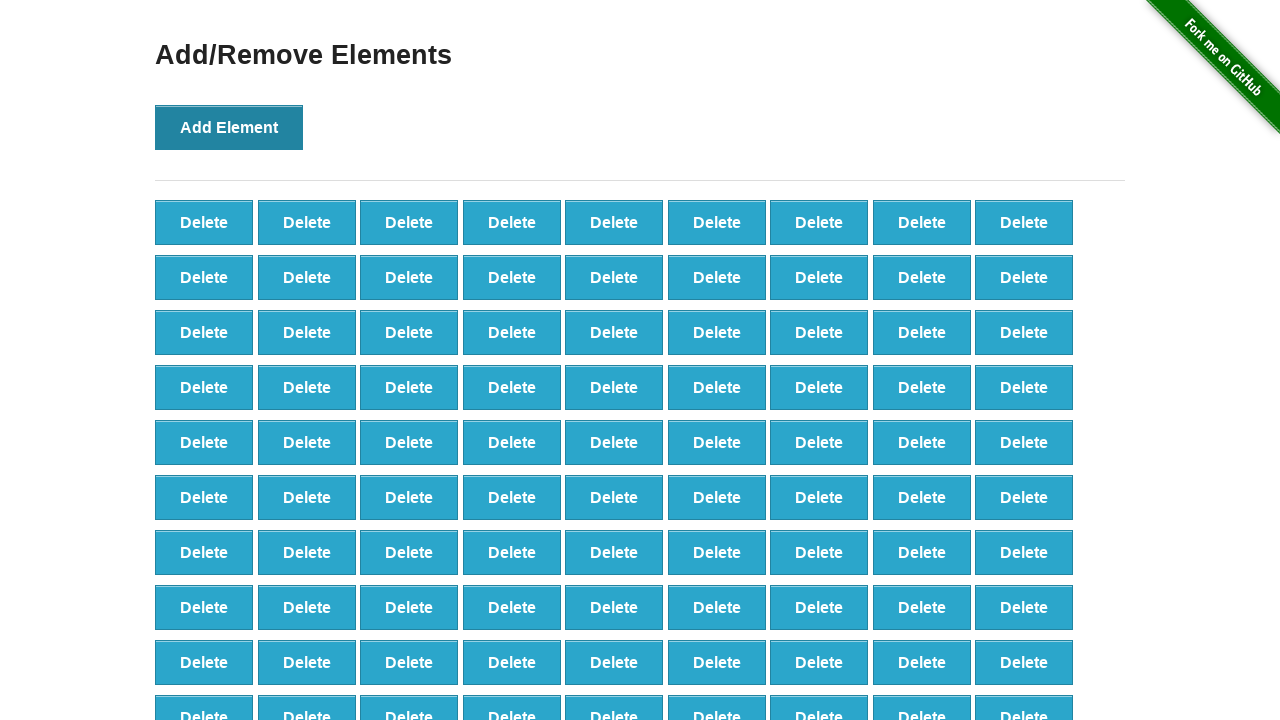

Clicked delete button (iteration 1/90) at (204, 222) on button:has-text('Delete')
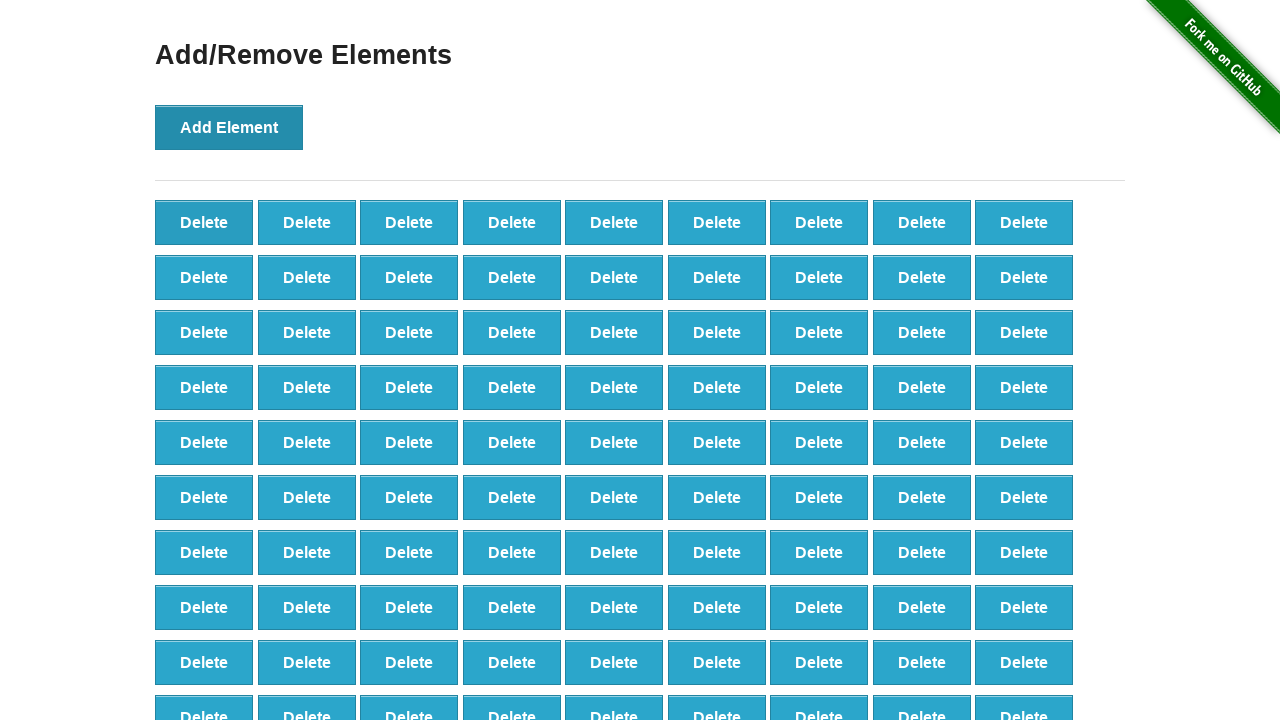

Clicked delete button (iteration 2/90) at (204, 222) on button:has-text('Delete')
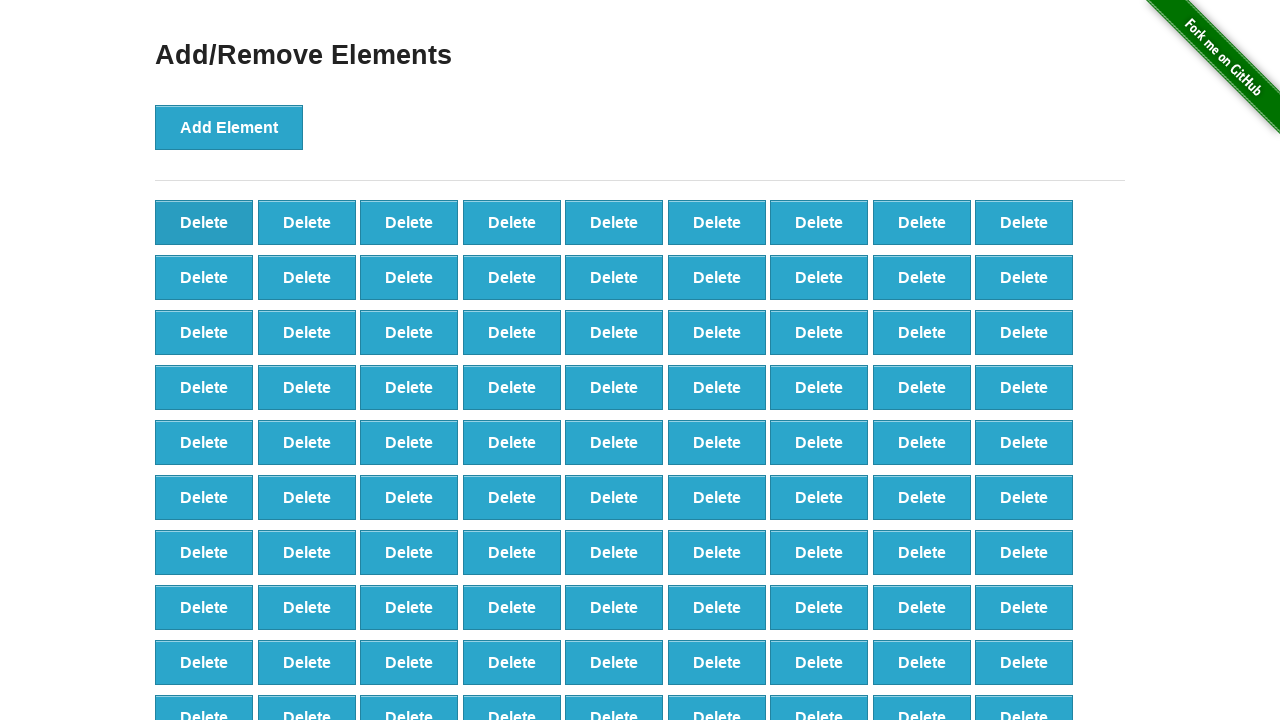

Clicked delete button (iteration 3/90) at (204, 222) on button:has-text('Delete')
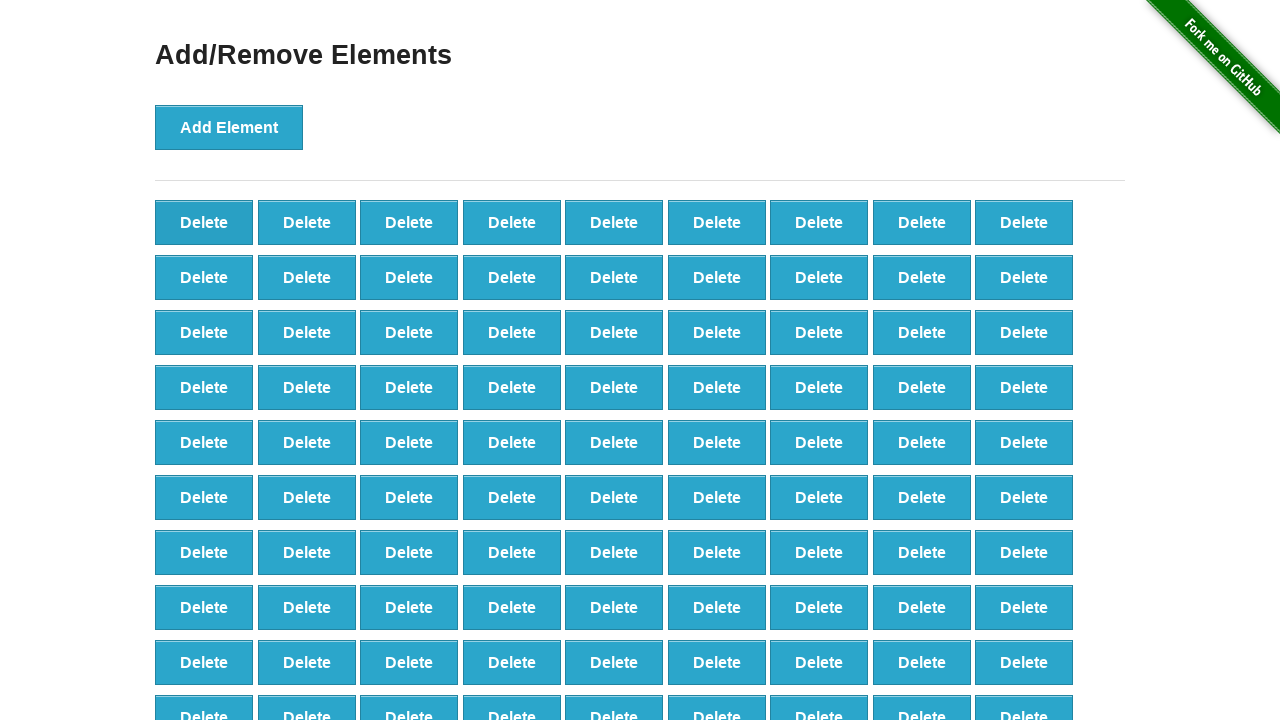

Clicked delete button (iteration 4/90) at (204, 222) on button:has-text('Delete')
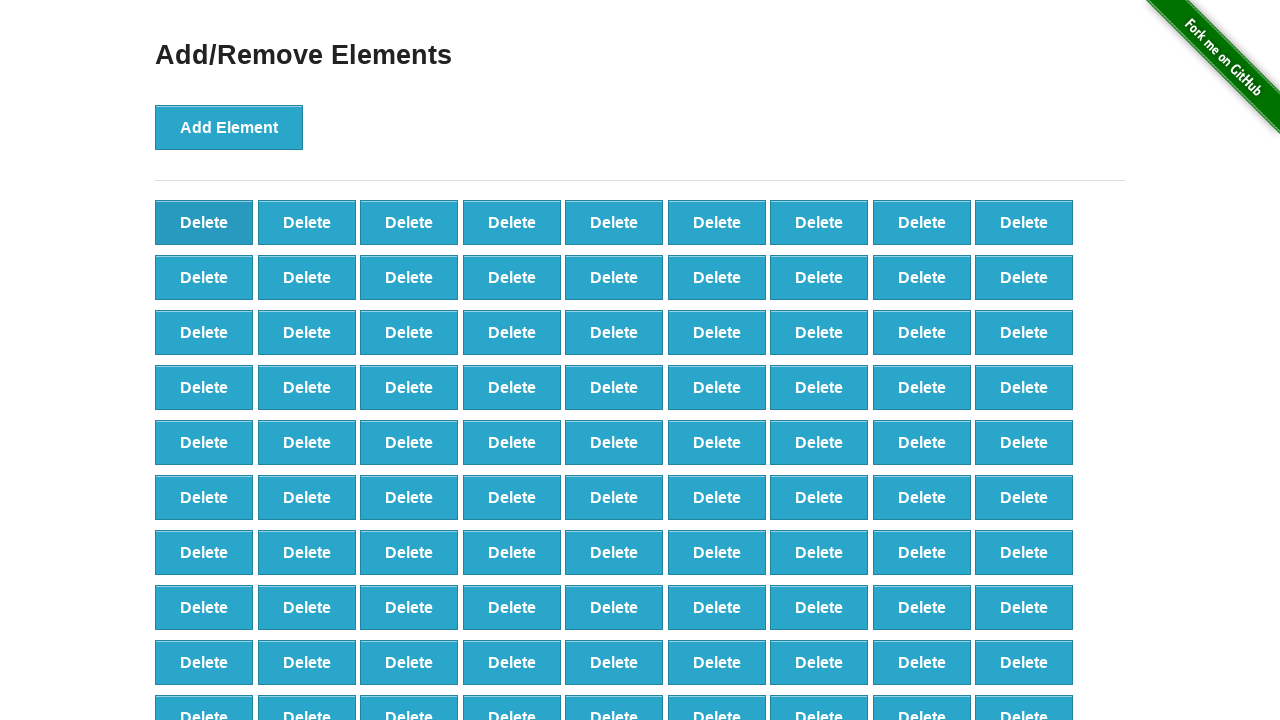

Clicked delete button (iteration 5/90) at (204, 222) on button:has-text('Delete')
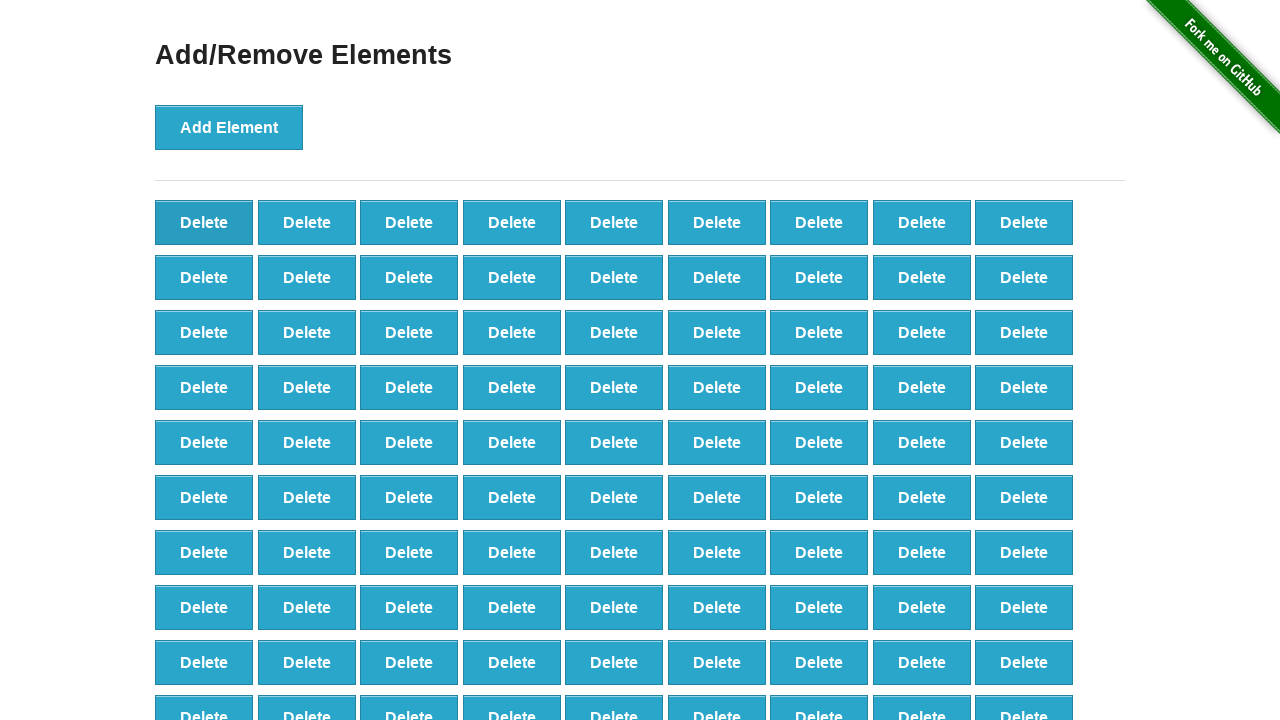

Clicked delete button (iteration 6/90) at (204, 222) on button:has-text('Delete')
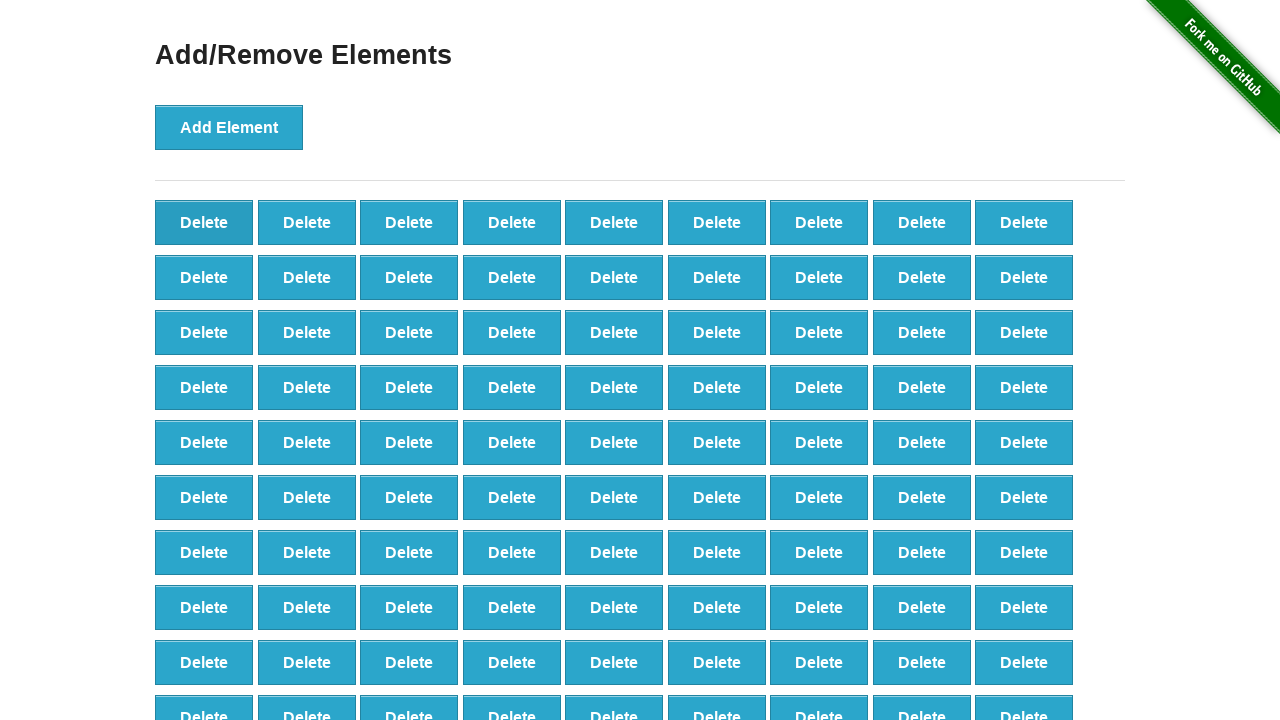

Clicked delete button (iteration 7/90) at (204, 222) on button:has-text('Delete')
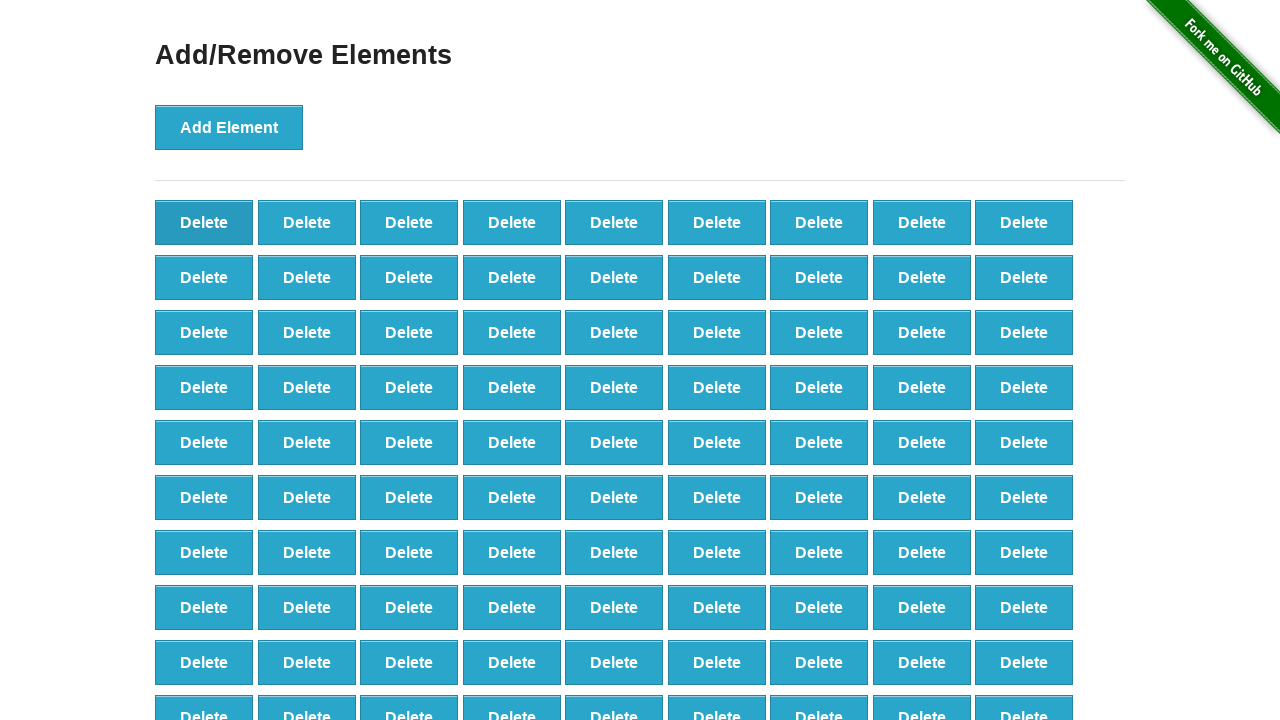

Clicked delete button (iteration 8/90) at (204, 222) on button:has-text('Delete')
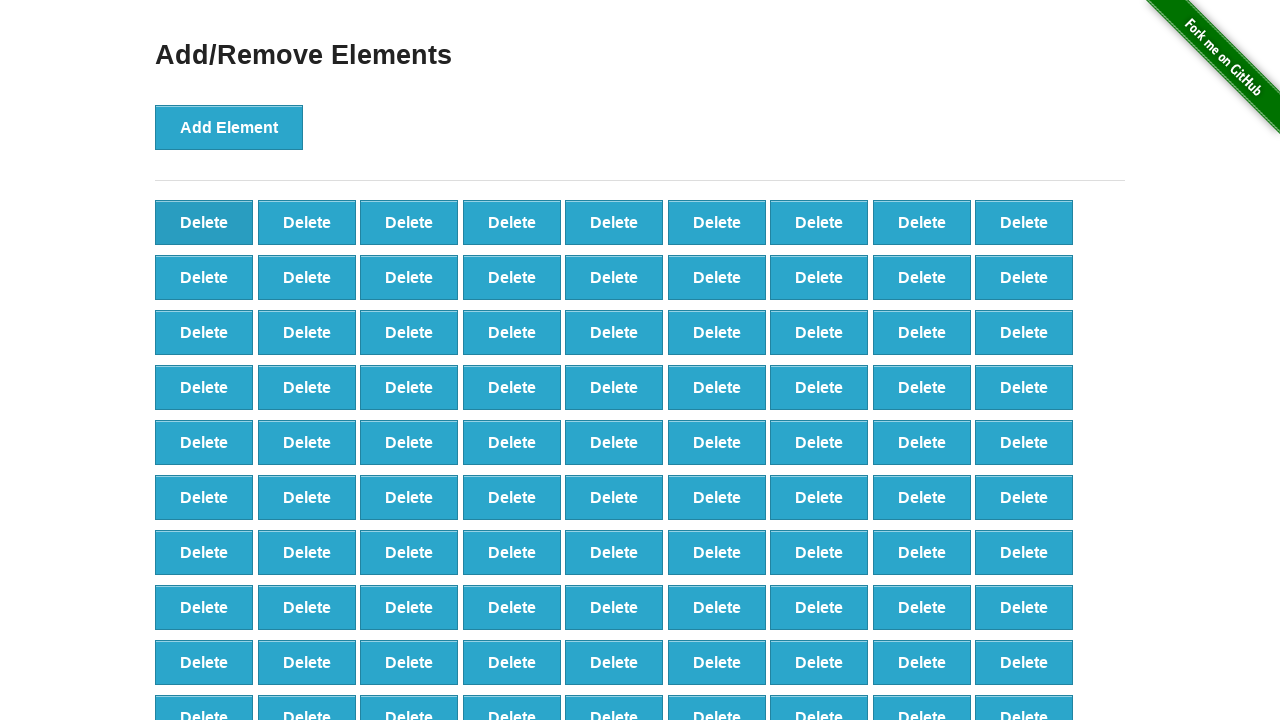

Clicked delete button (iteration 9/90) at (204, 222) on button:has-text('Delete')
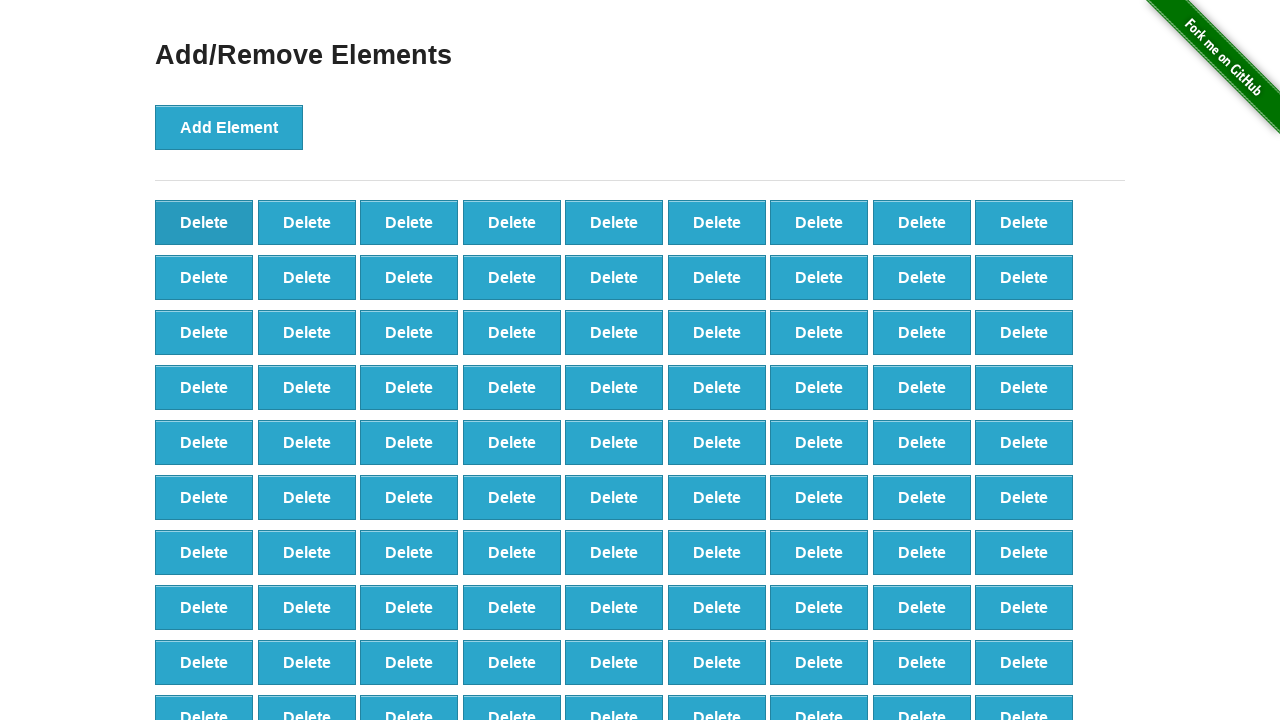

Clicked delete button (iteration 10/90) at (204, 222) on button:has-text('Delete')
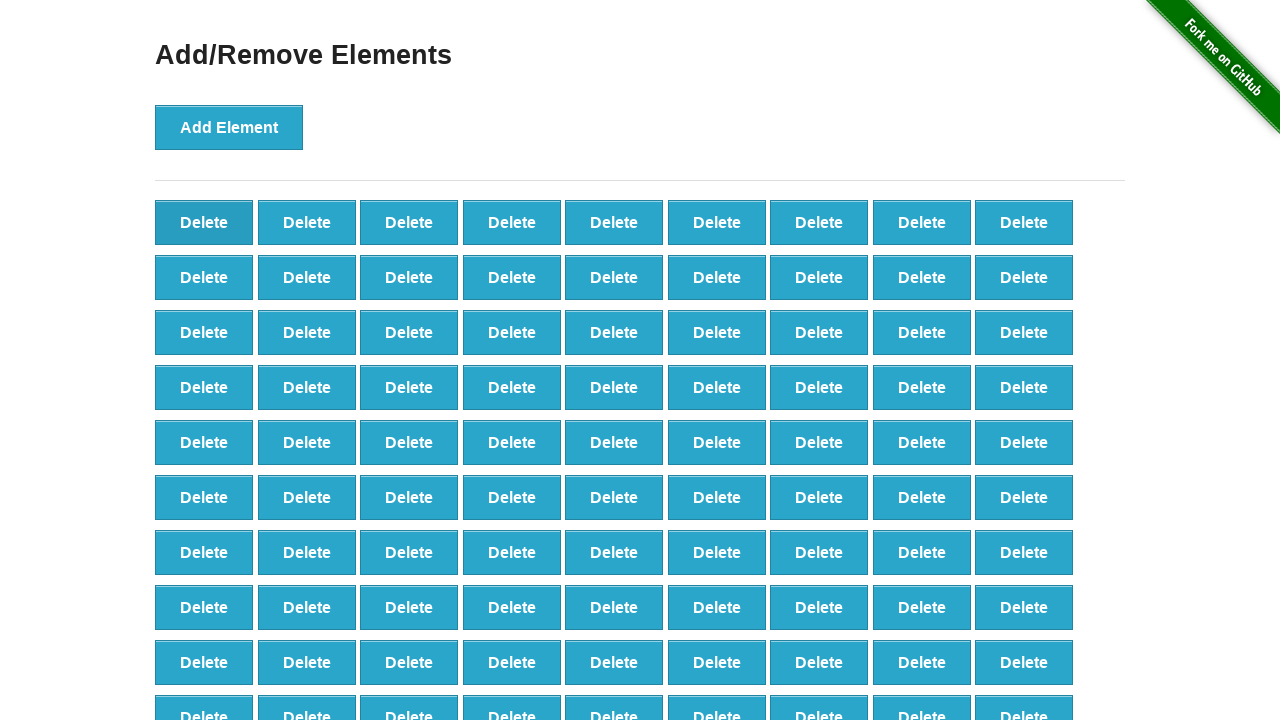

Clicked delete button (iteration 11/90) at (204, 222) on button:has-text('Delete')
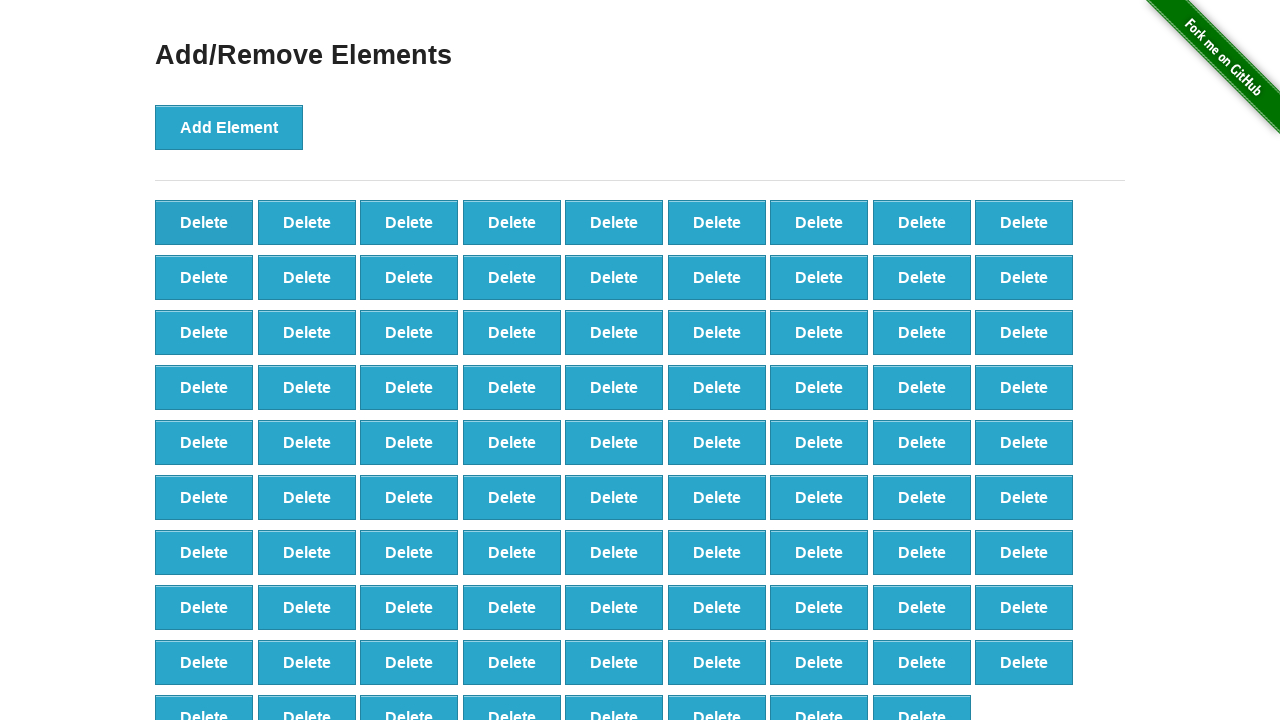

Clicked delete button (iteration 12/90) at (204, 222) on button:has-text('Delete')
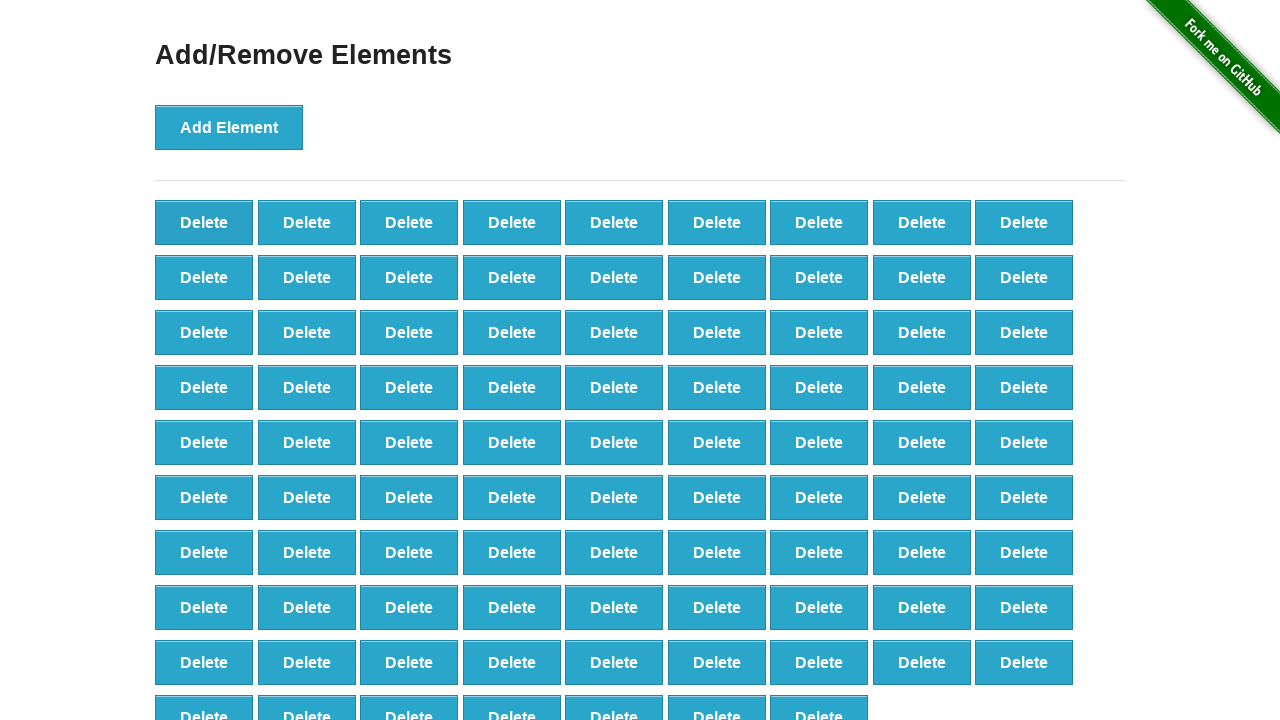

Clicked delete button (iteration 13/90) at (204, 222) on button:has-text('Delete')
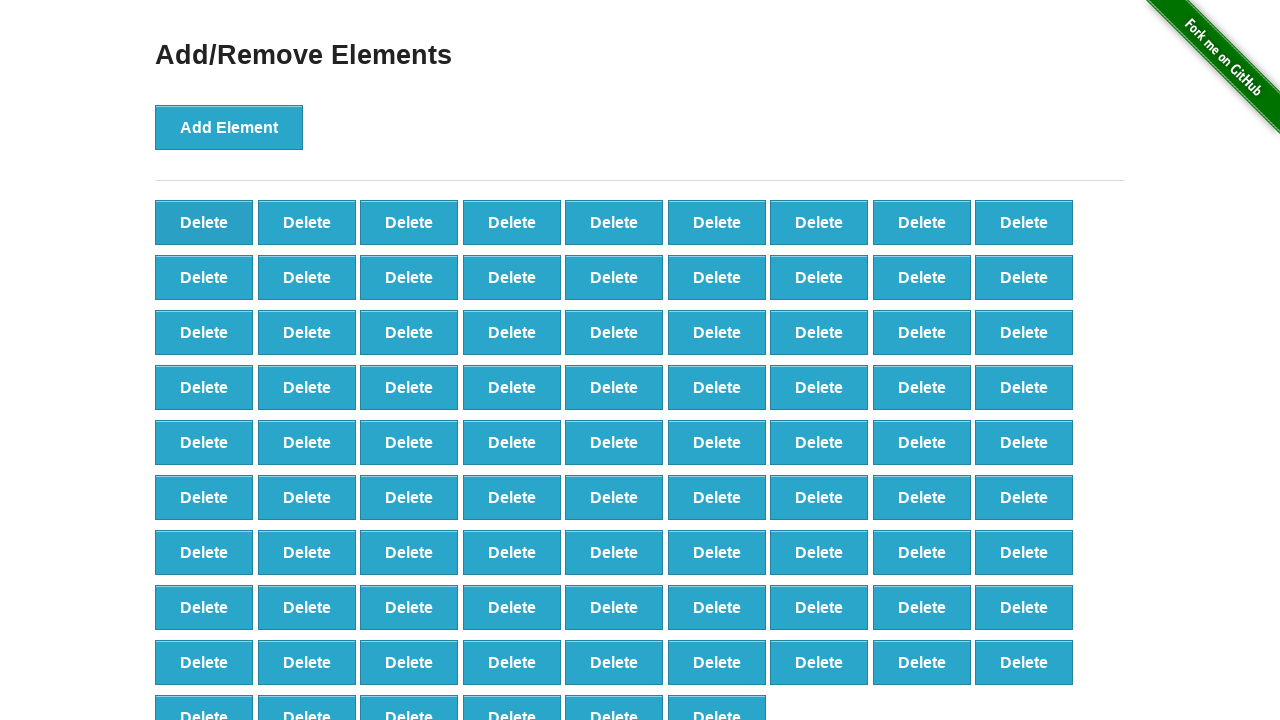

Clicked delete button (iteration 14/90) at (204, 222) on button:has-text('Delete')
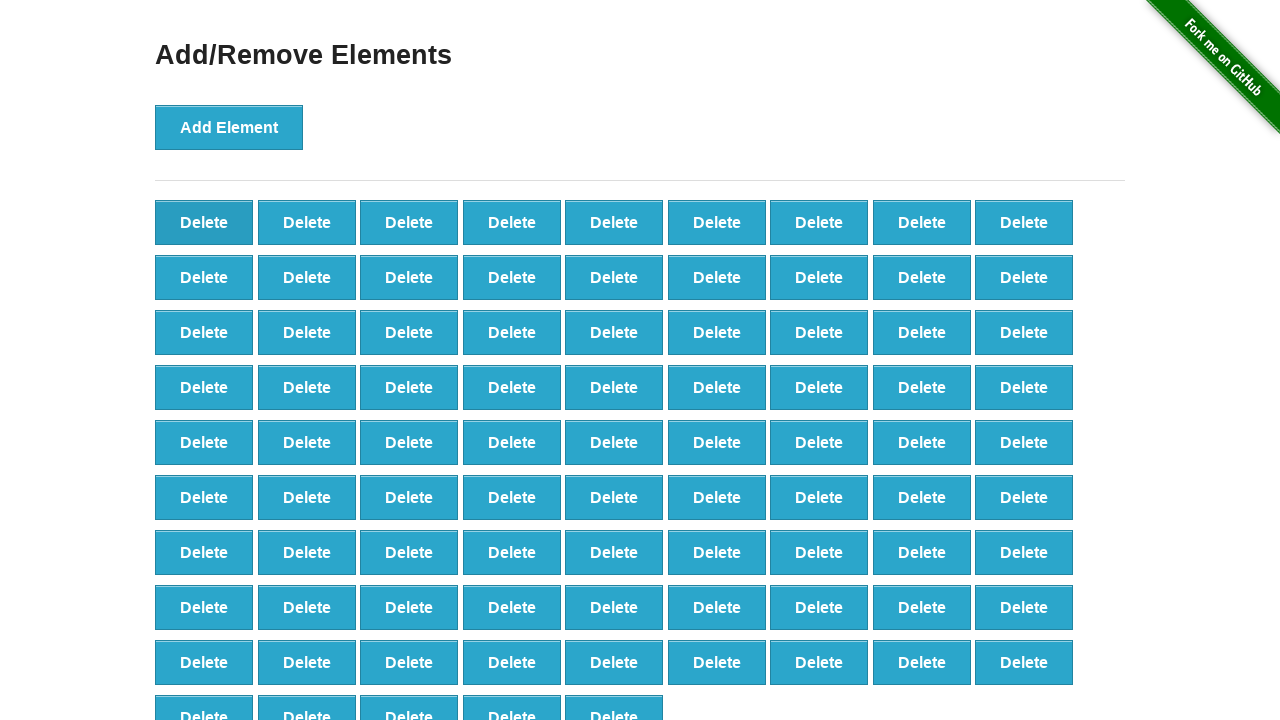

Clicked delete button (iteration 15/90) at (204, 222) on button:has-text('Delete')
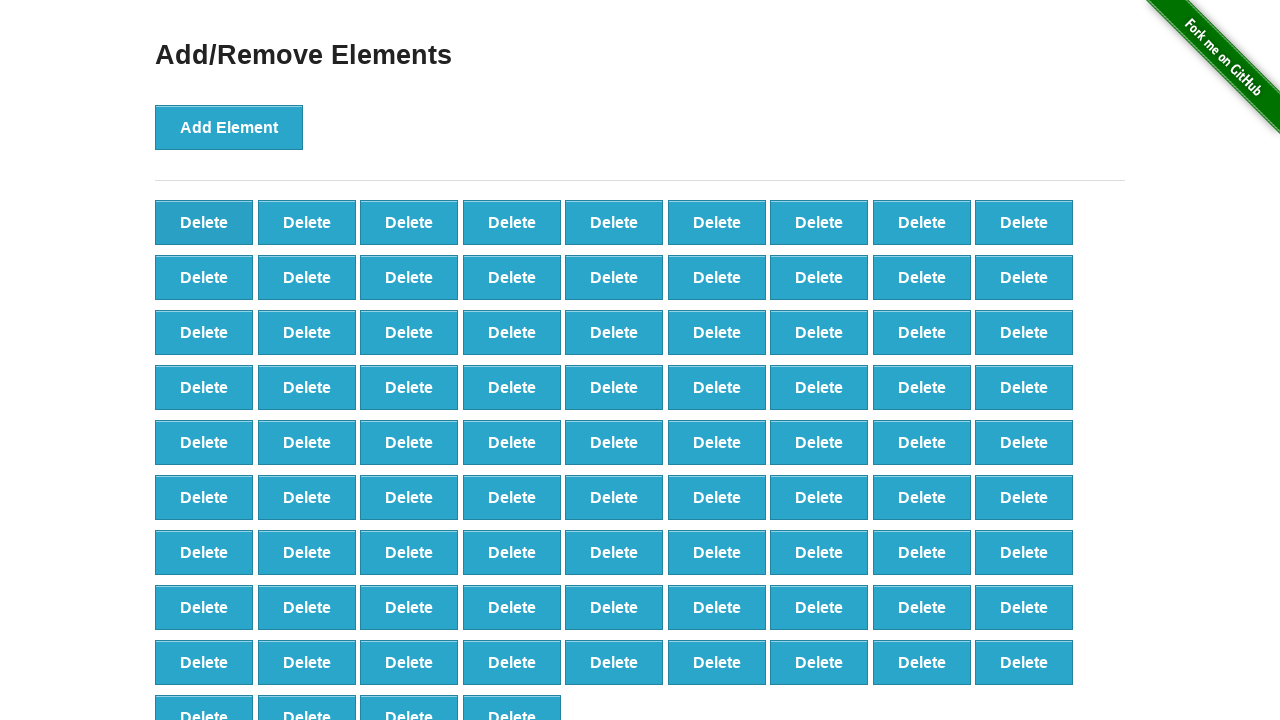

Clicked delete button (iteration 16/90) at (204, 222) on button:has-text('Delete')
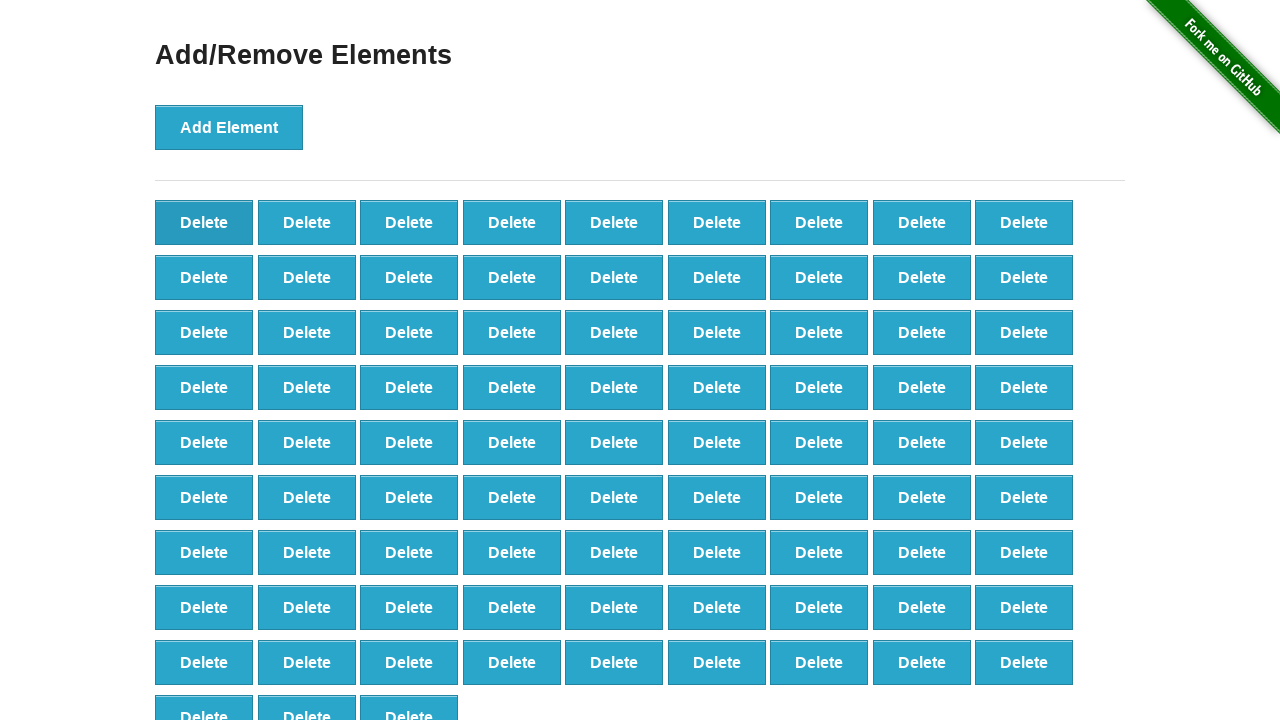

Clicked delete button (iteration 17/90) at (204, 222) on button:has-text('Delete')
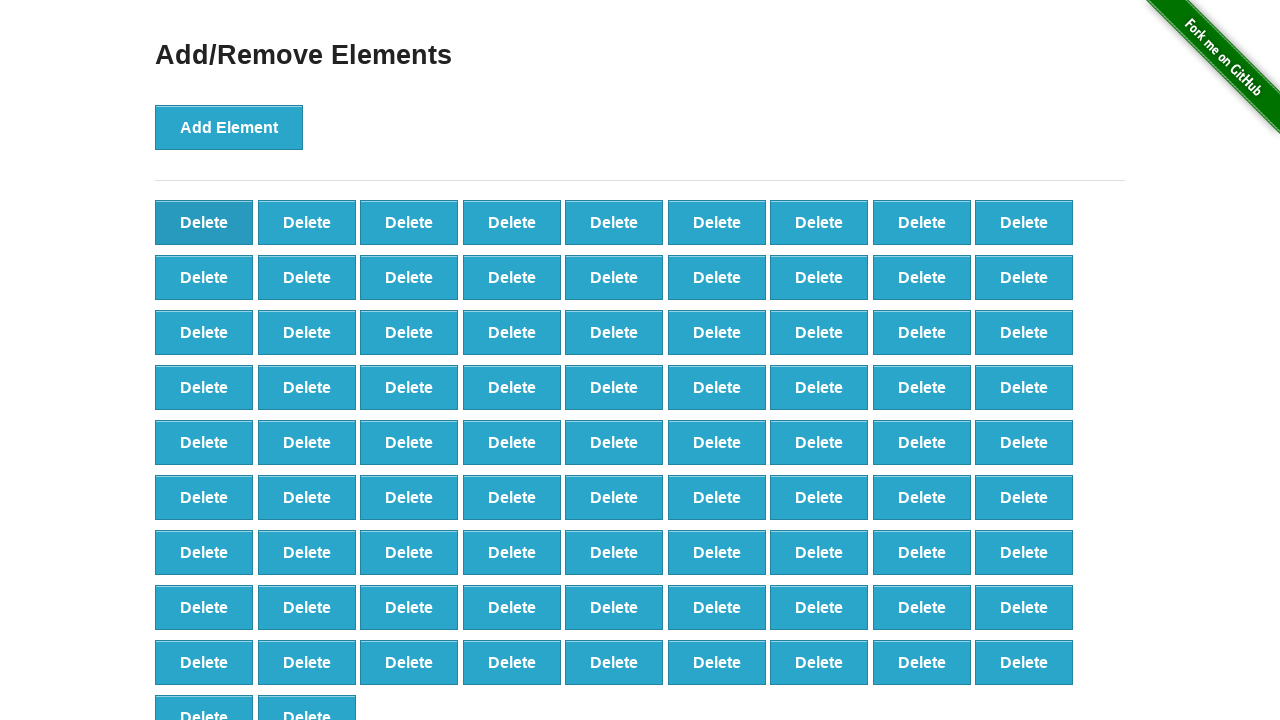

Clicked delete button (iteration 18/90) at (204, 222) on button:has-text('Delete')
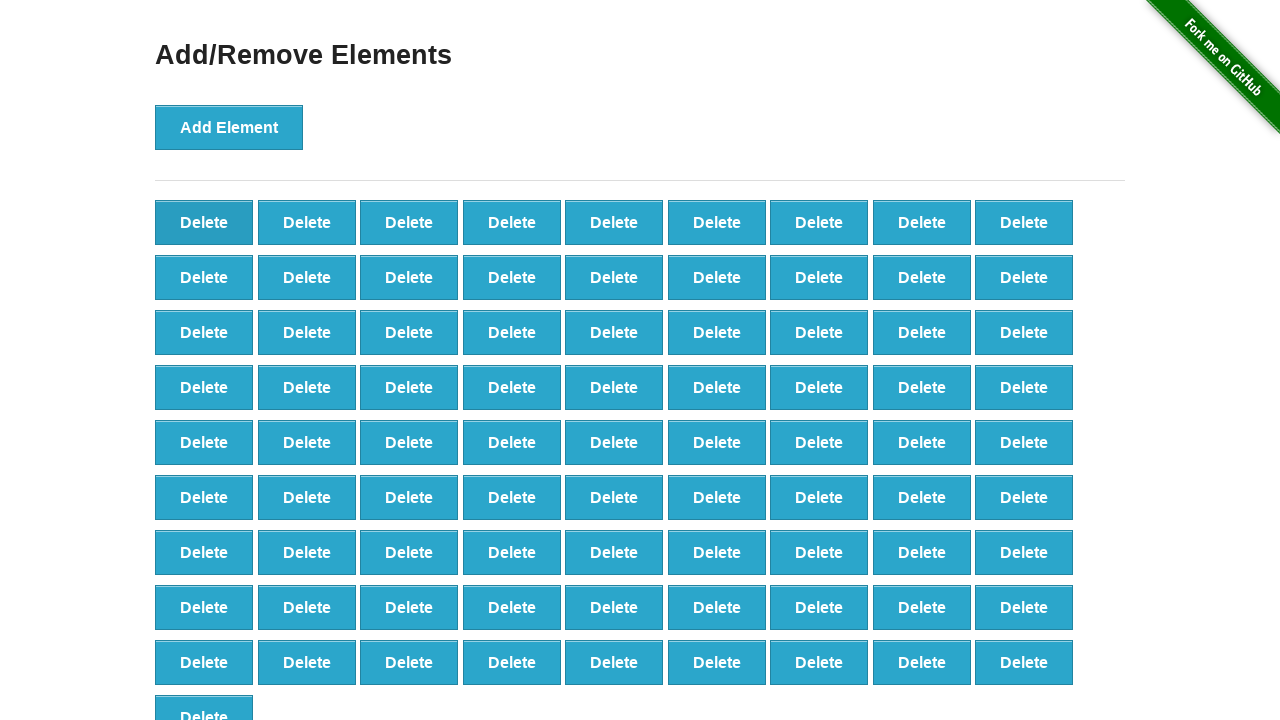

Clicked delete button (iteration 19/90) at (204, 222) on button:has-text('Delete')
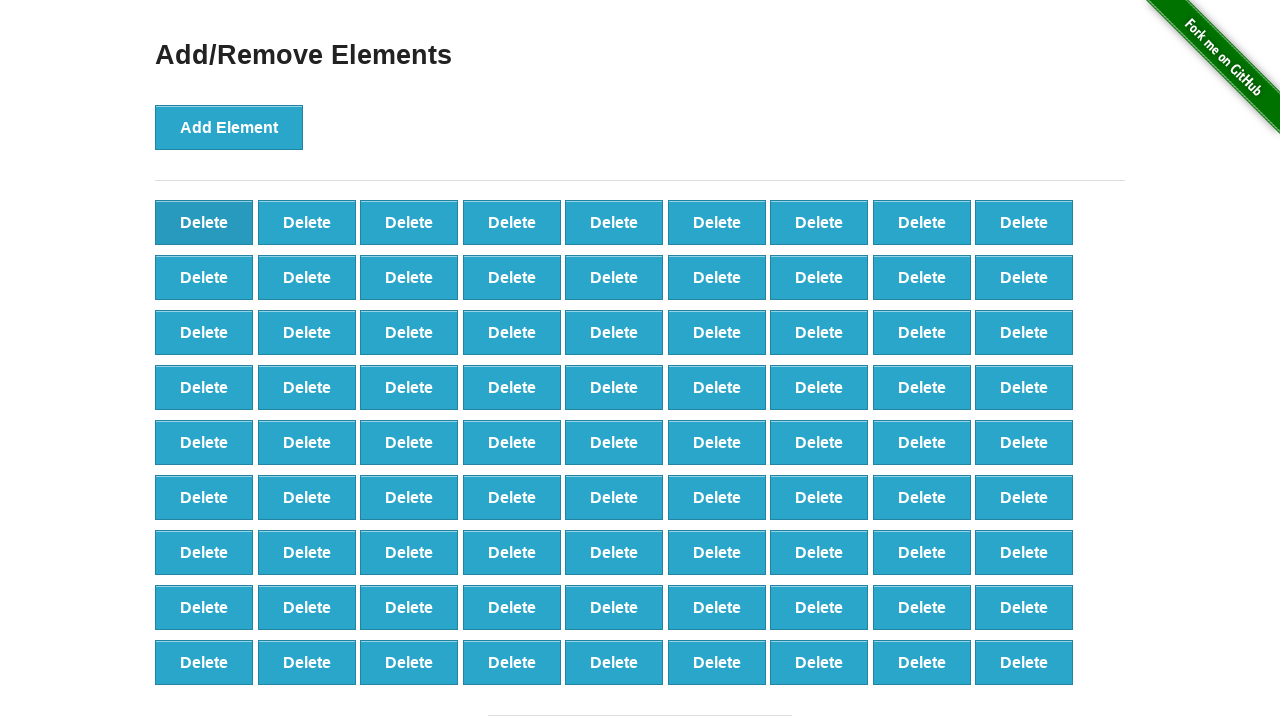

Clicked delete button (iteration 20/90) at (204, 222) on button:has-text('Delete')
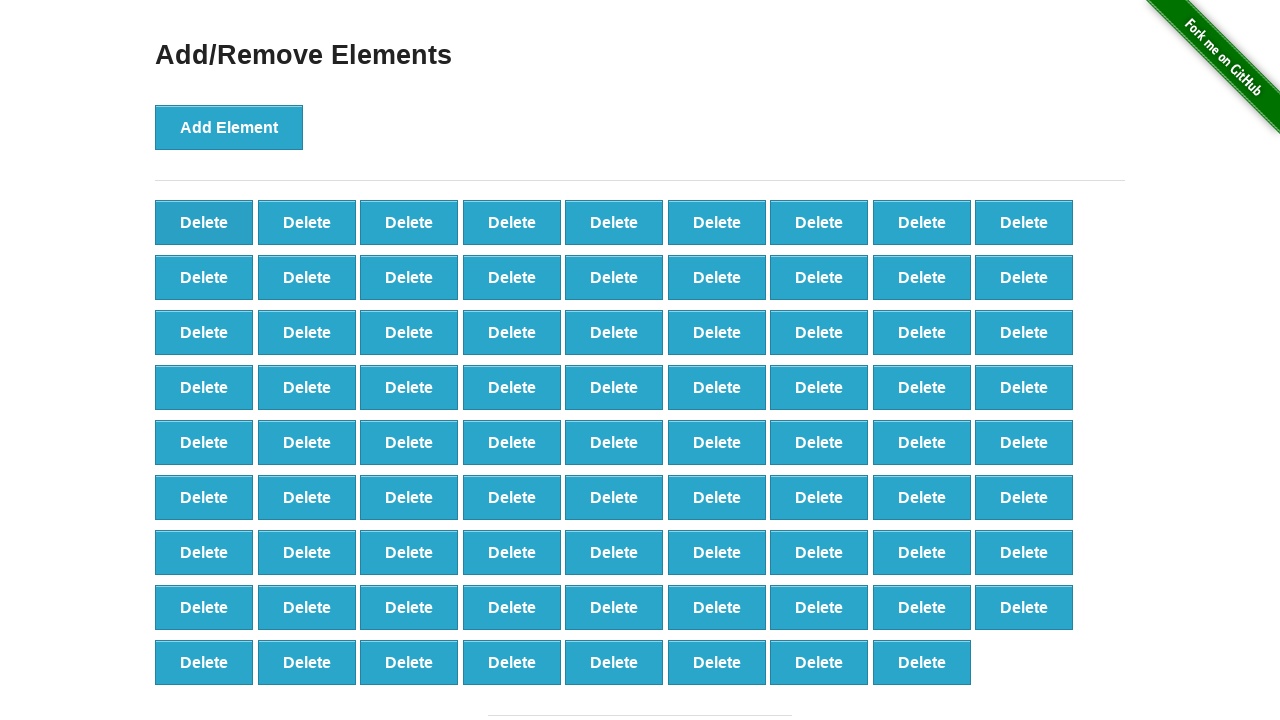

Clicked delete button (iteration 21/90) at (204, 222) on button:has-text('Delete')
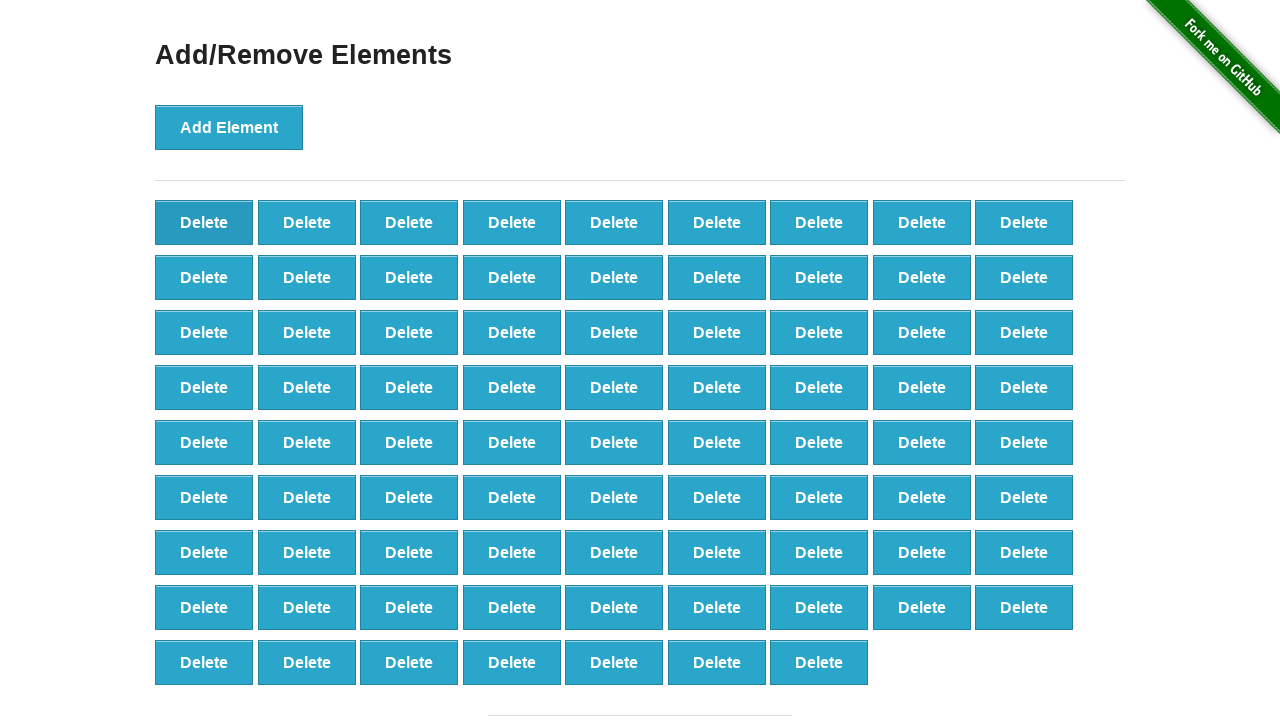

Clicked delete button (iteration 22/90) at (204, 222) on button:has-text('Delete')
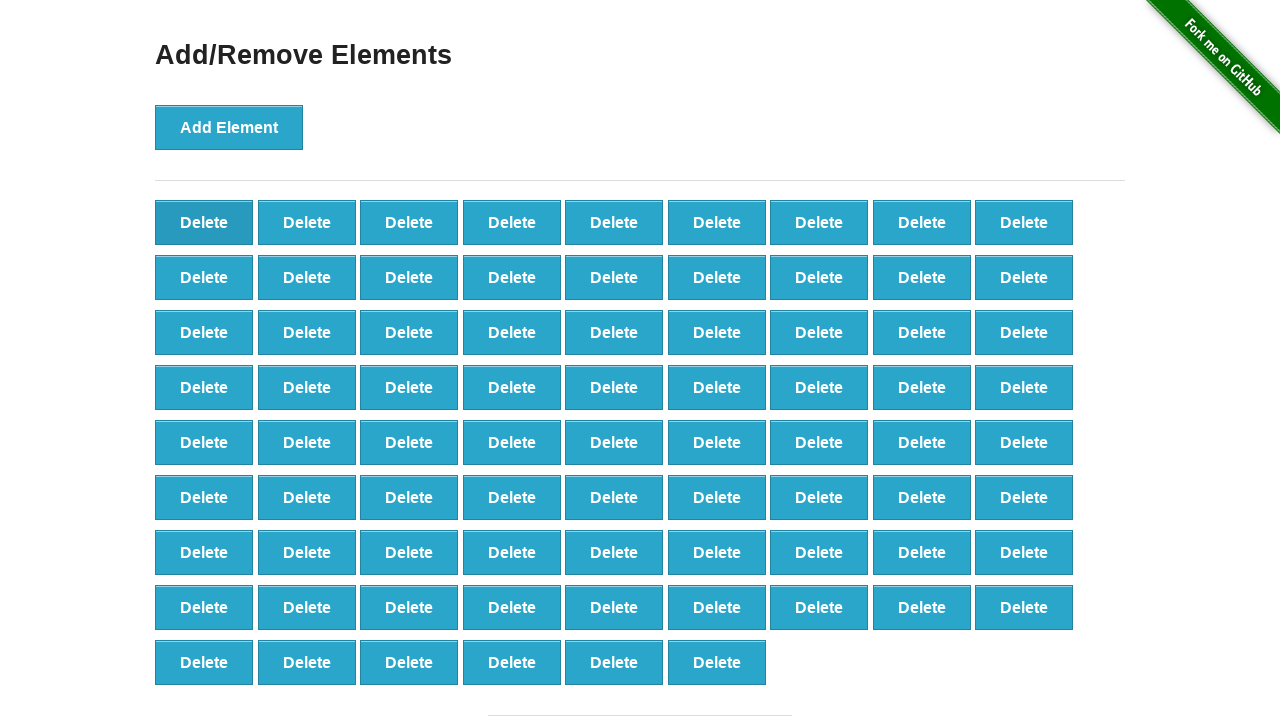

Clicked delete button (iteration 23/90) at (204, 222) on button:has-text('Delete')
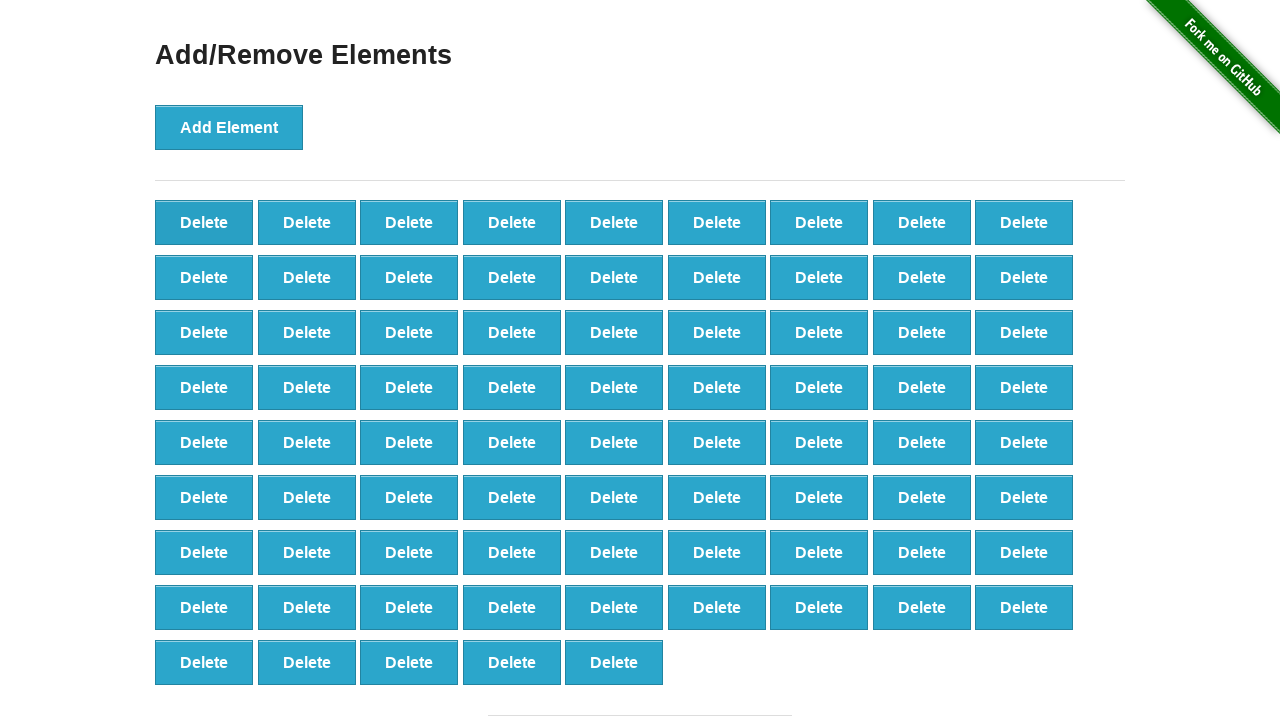

Clicked delete button (iteration 24/90) at (204, 222) on button:has-text('Delete')
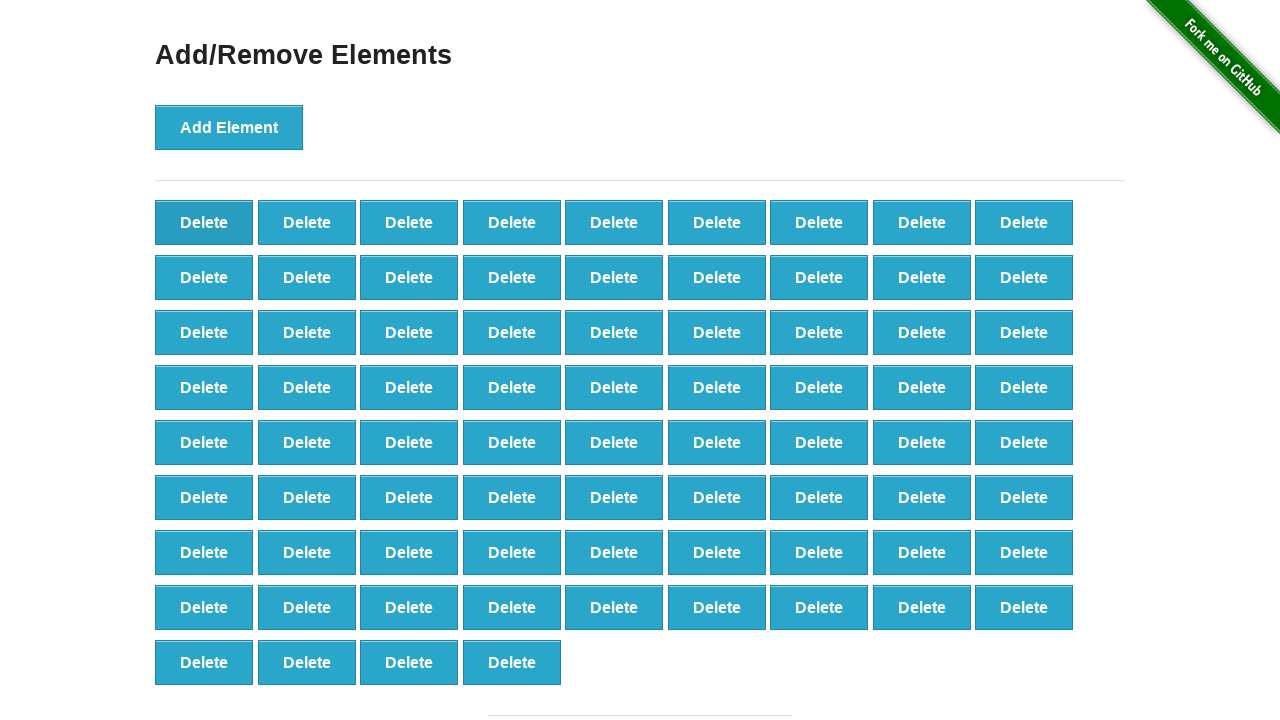

Clicked delete button (iteration 25/90) at (204, 222) on button:has-text('Delete')
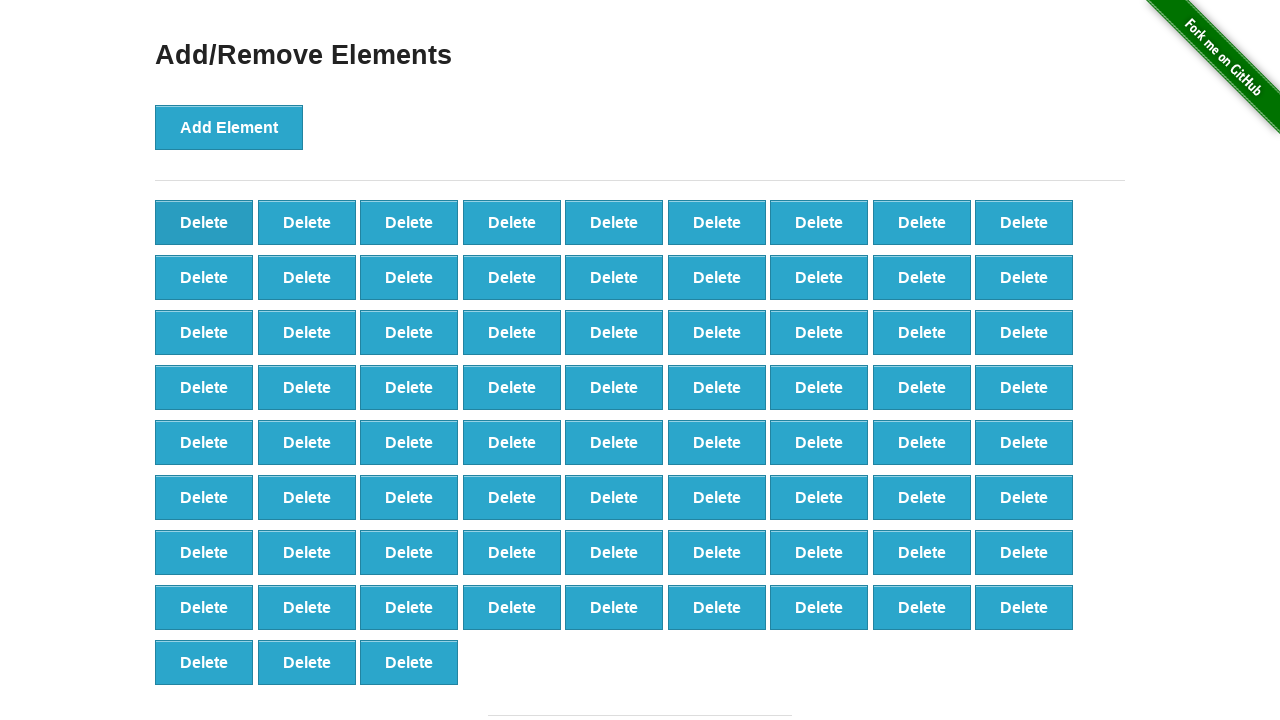

Clicked delete button (iteration 26/90) at (204, 222) on button:has-text('Delete')
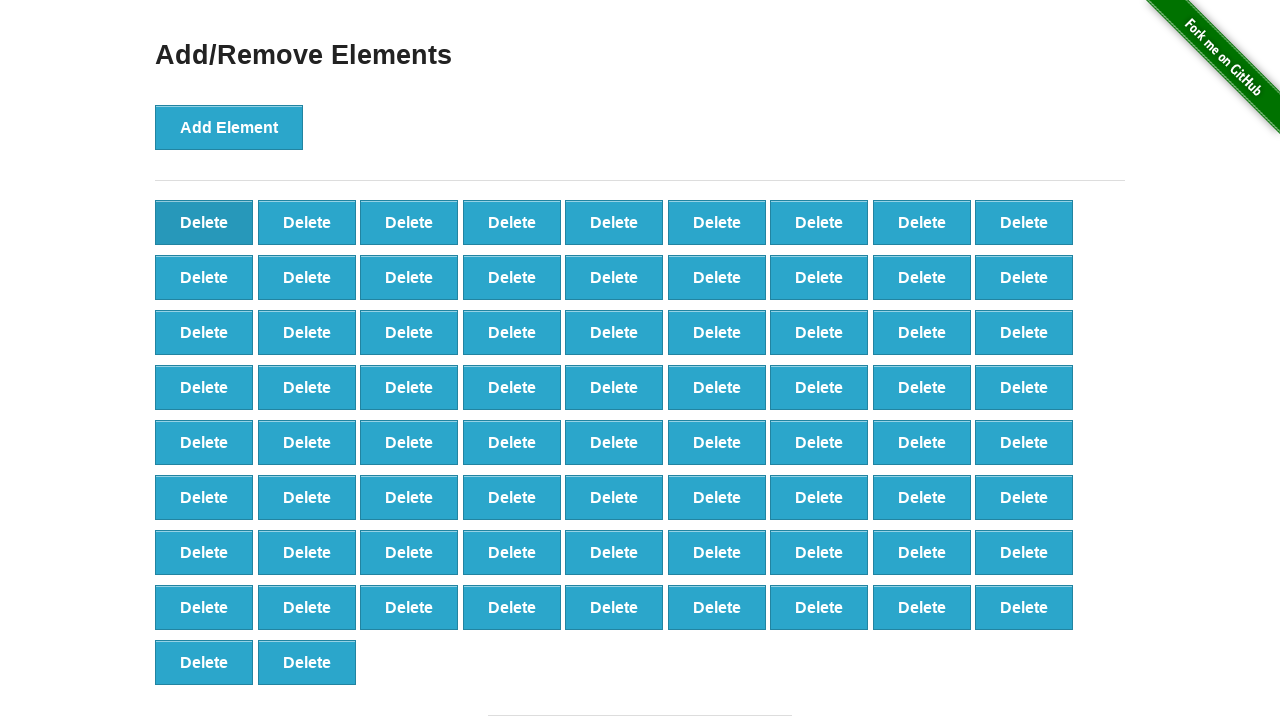

Clicked delete button (iteration 27/90) at (204, 222) on button:has-text('Delete')
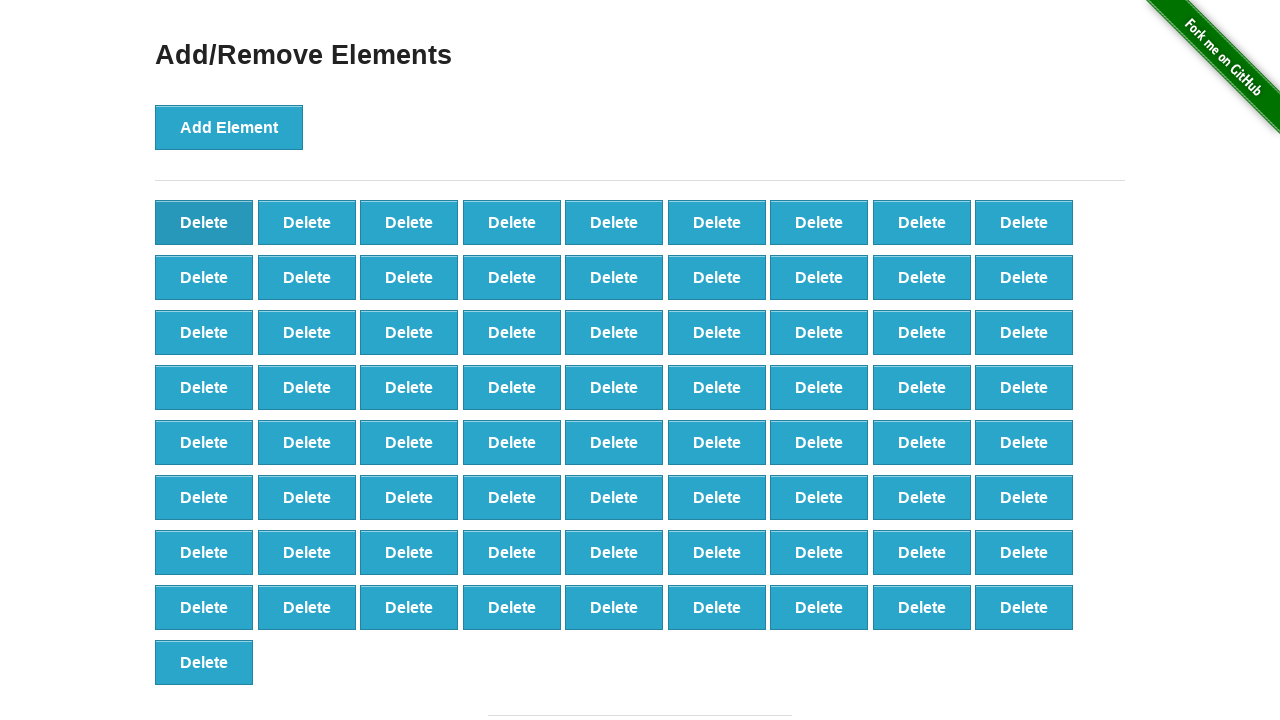

Clicked delete button (iteration 28/90) at (204, 222) on button:has-text('Delete')
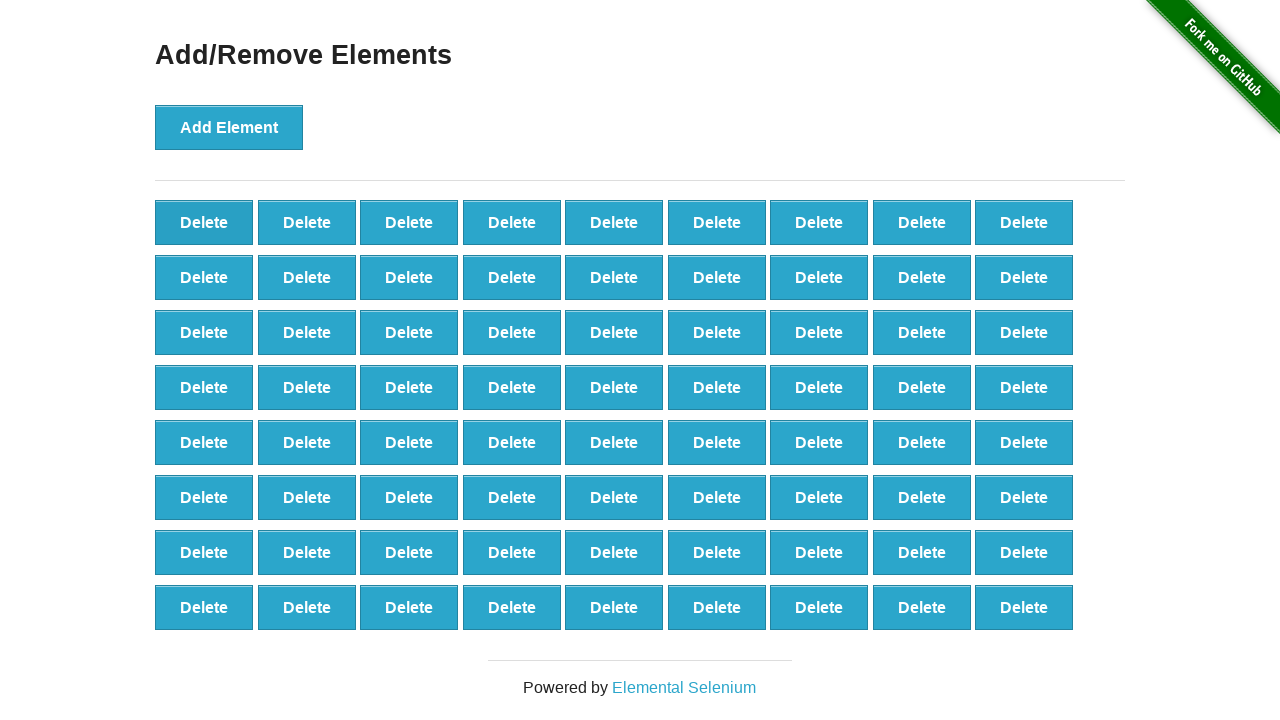

Clicked delete button (iteration 29/90) at (204, 222) on button:has-text('Delete')
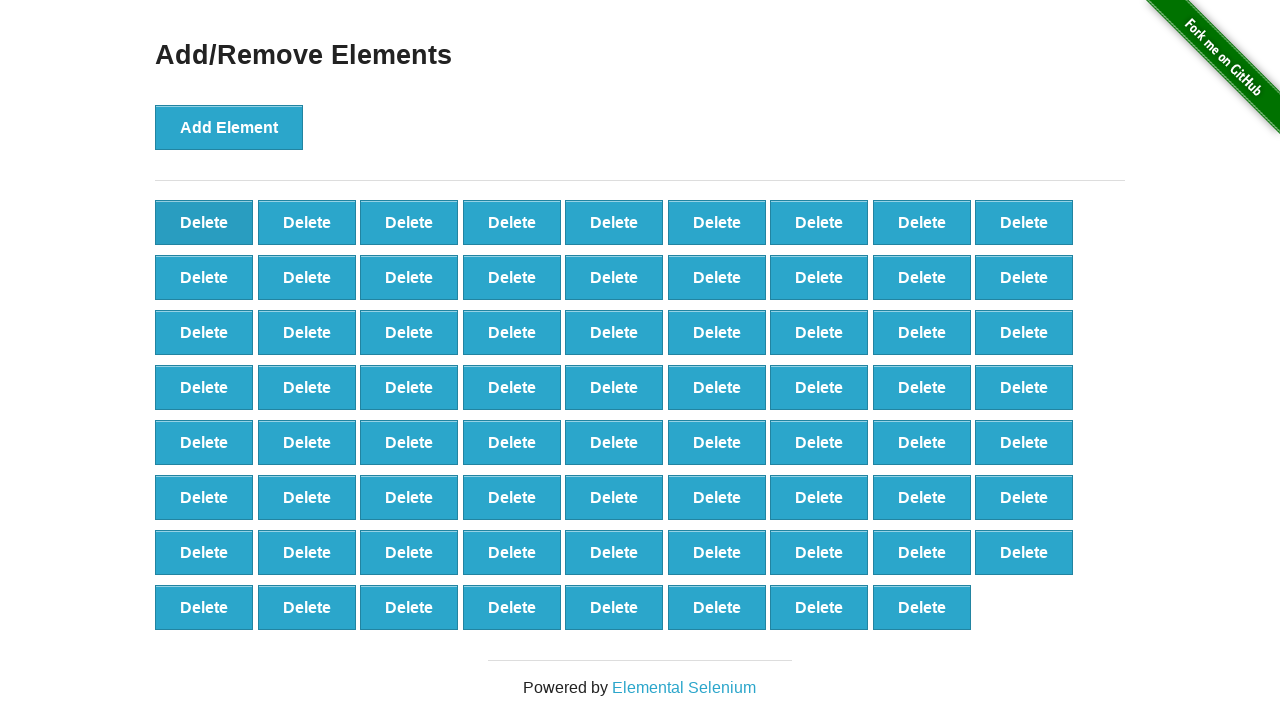

Clicked delete button (iteration 30/90) at (204, 222) on button:has-text('Delete')
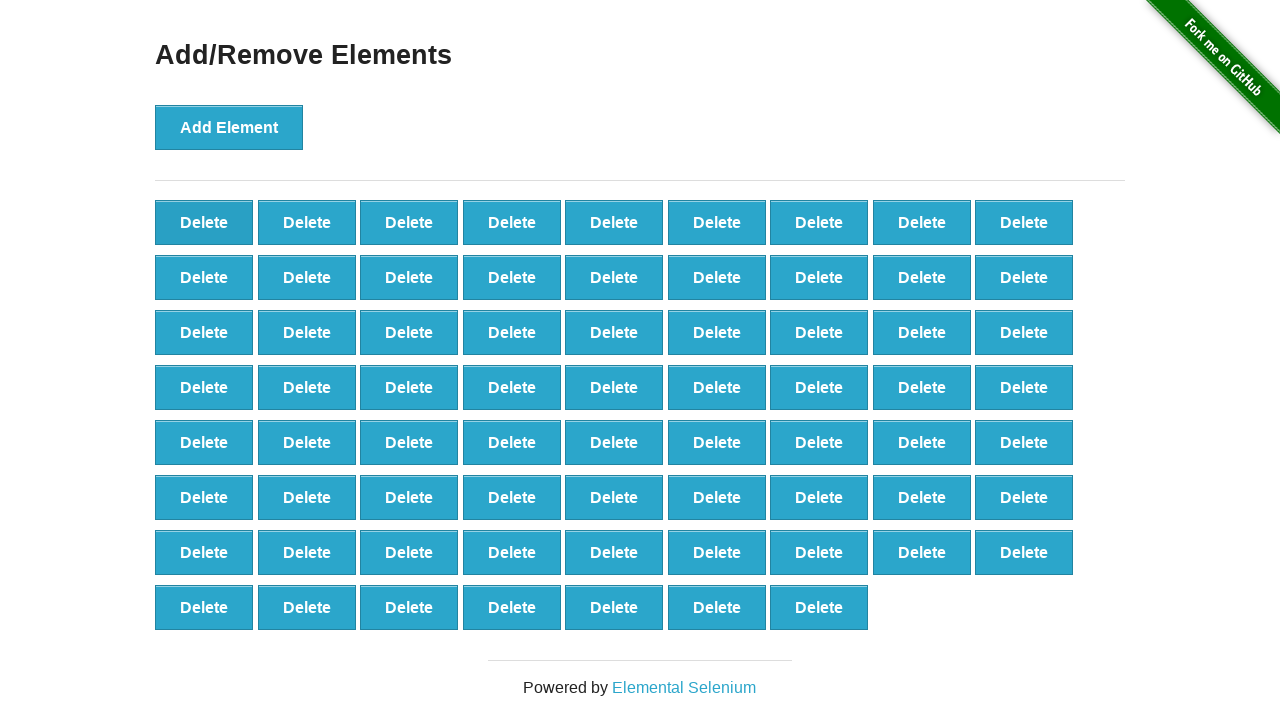

Clicked delete button (iteration 31/90) at (204, 222) on button:has-text('Delete')
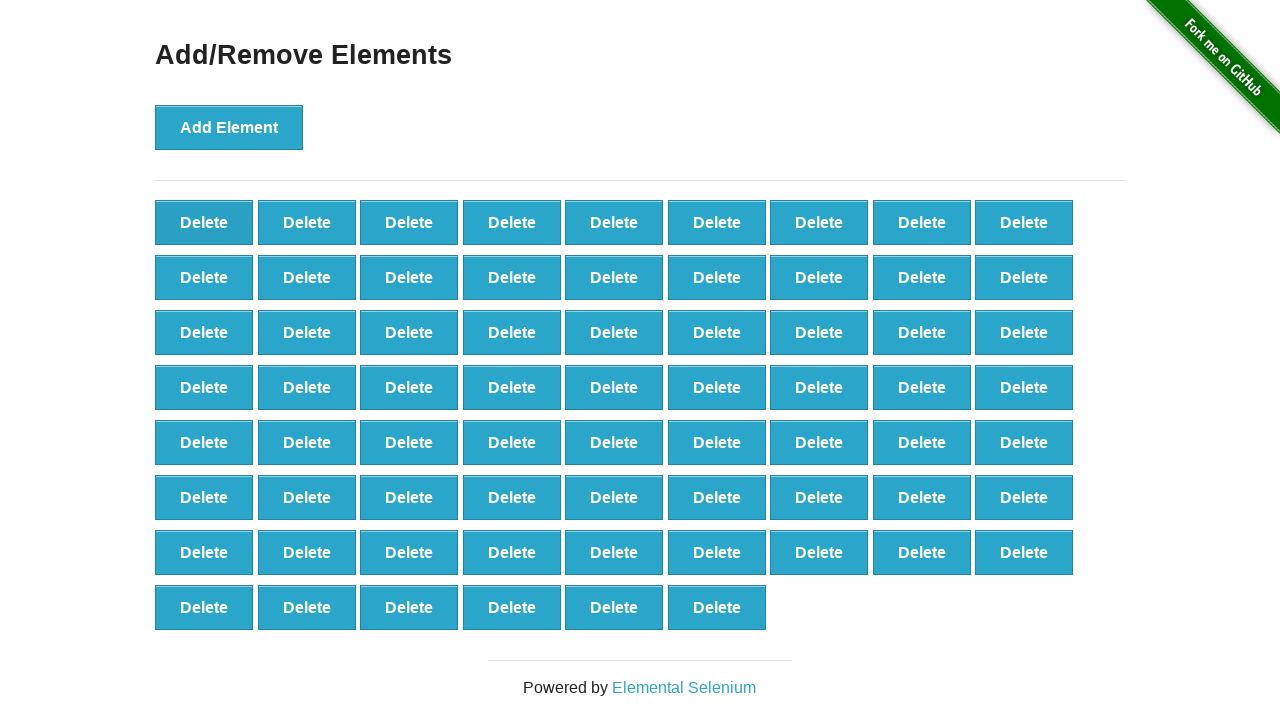

Clicked delete button (iteration 32/90) at (204, 222) on button:has-text('Delete')
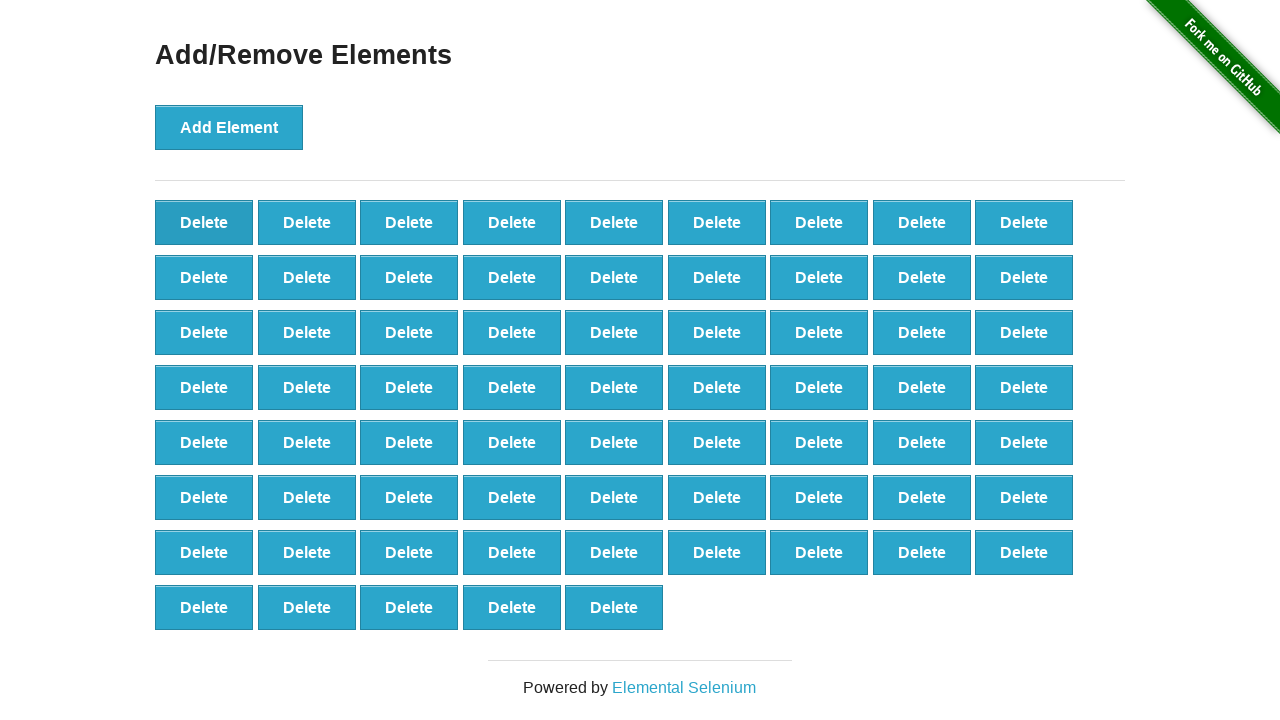

Clicked delete button (iteration 33/90) at (204, 222) on button:has-text('Delete')
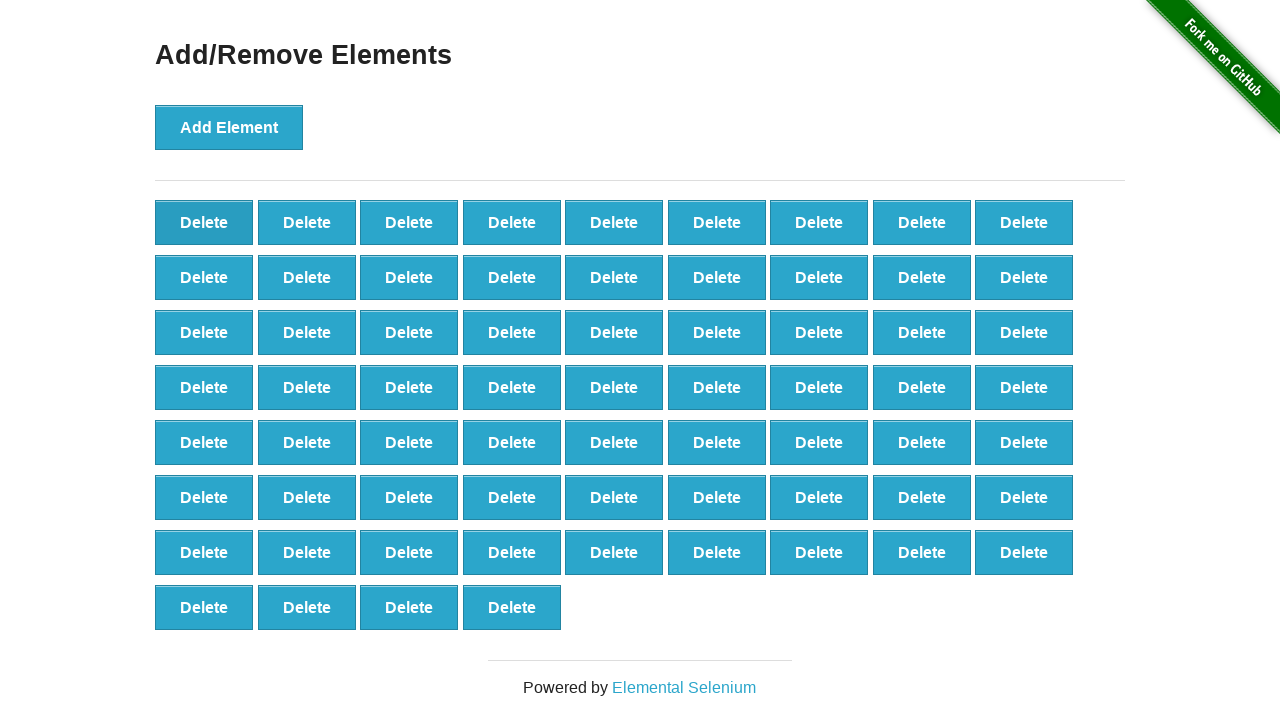

Clicked delete button (iteration 34/90) at (204, 222) on button:has-text('Delete')
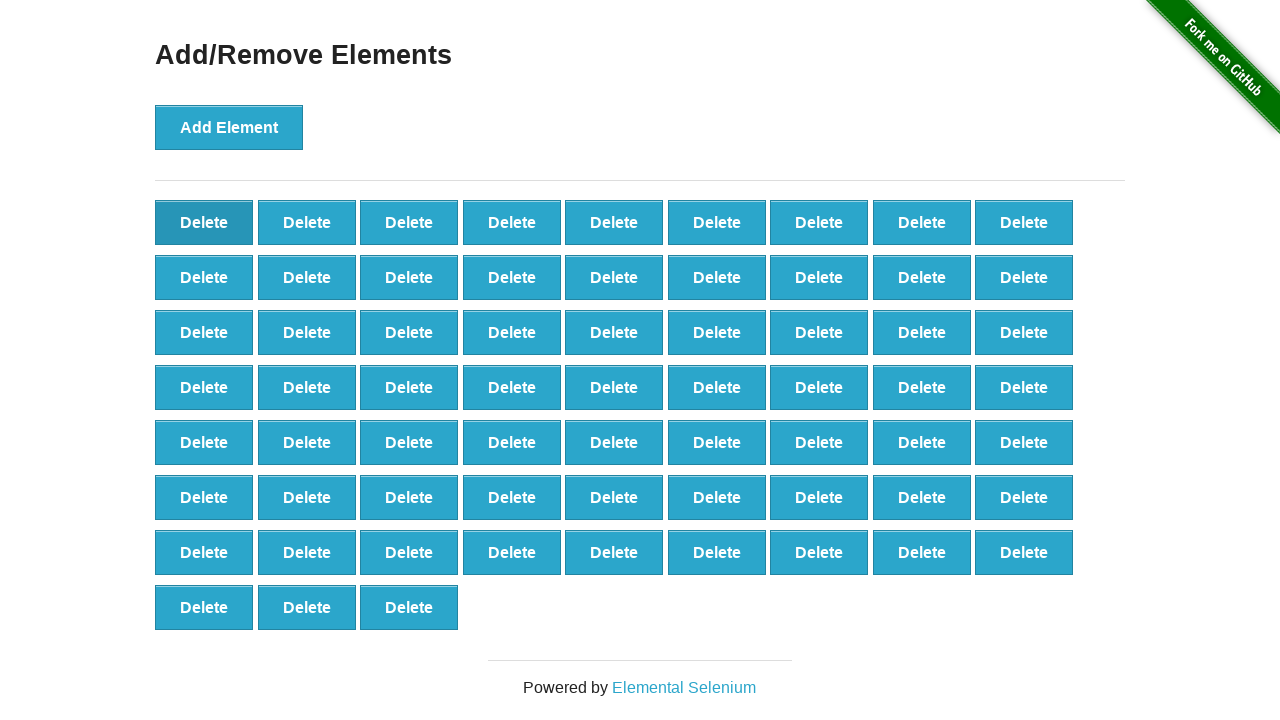

Clicked delete button (iteration 35/90) at (204, 222) on button:has-text('Delete')
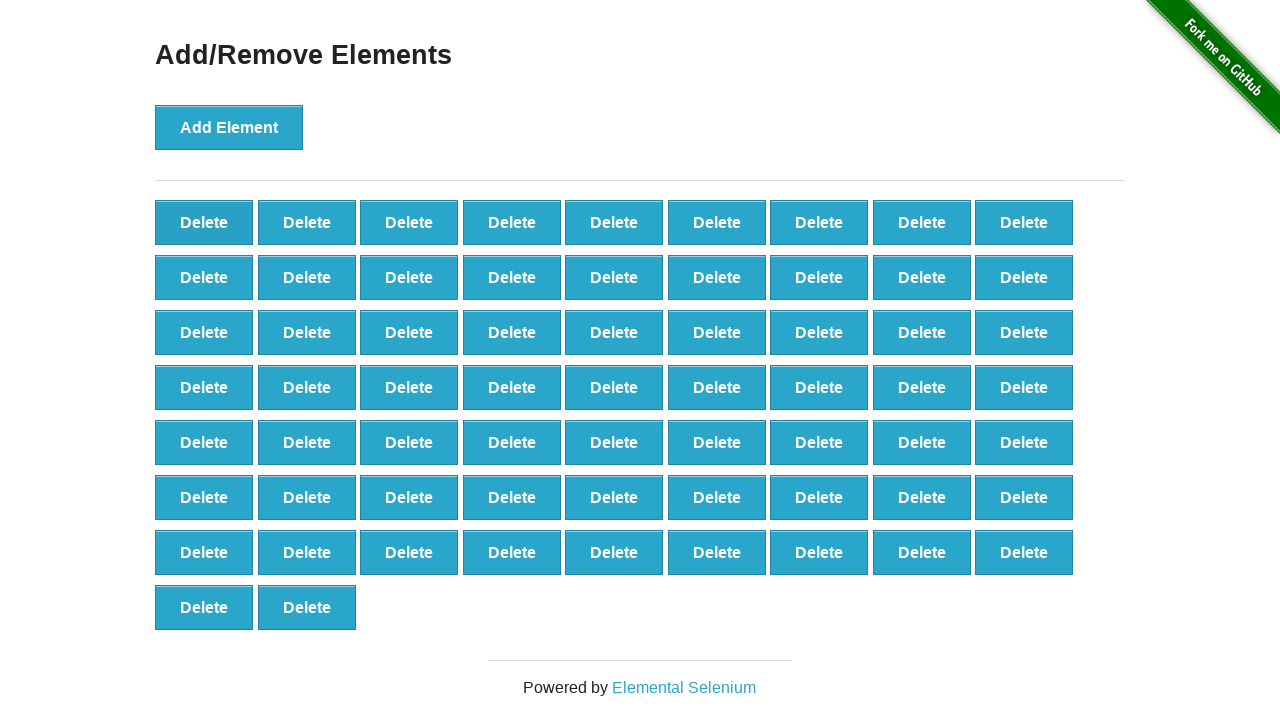

Clicked delete button (iteration 36/90) at (204, 222) on button:has-text('Delete')
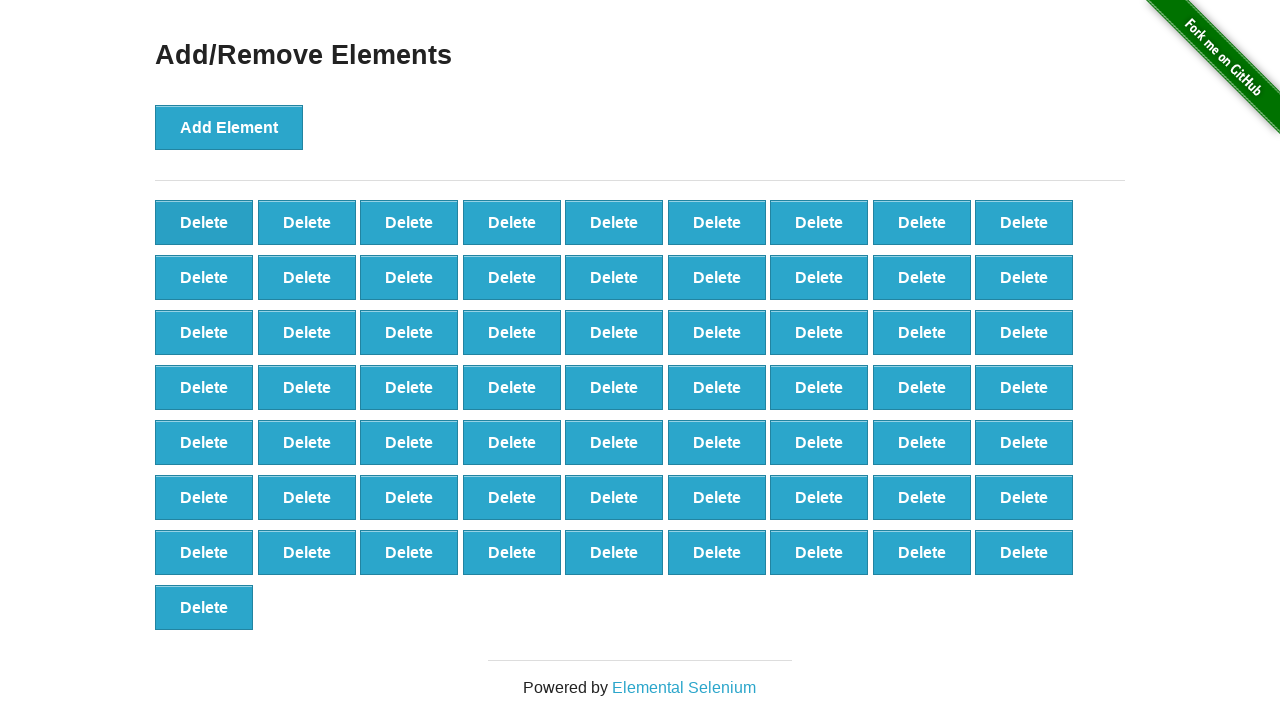

Clicked delete button (iteration 37/90) at (204, 222) on button:has-text('Delete')
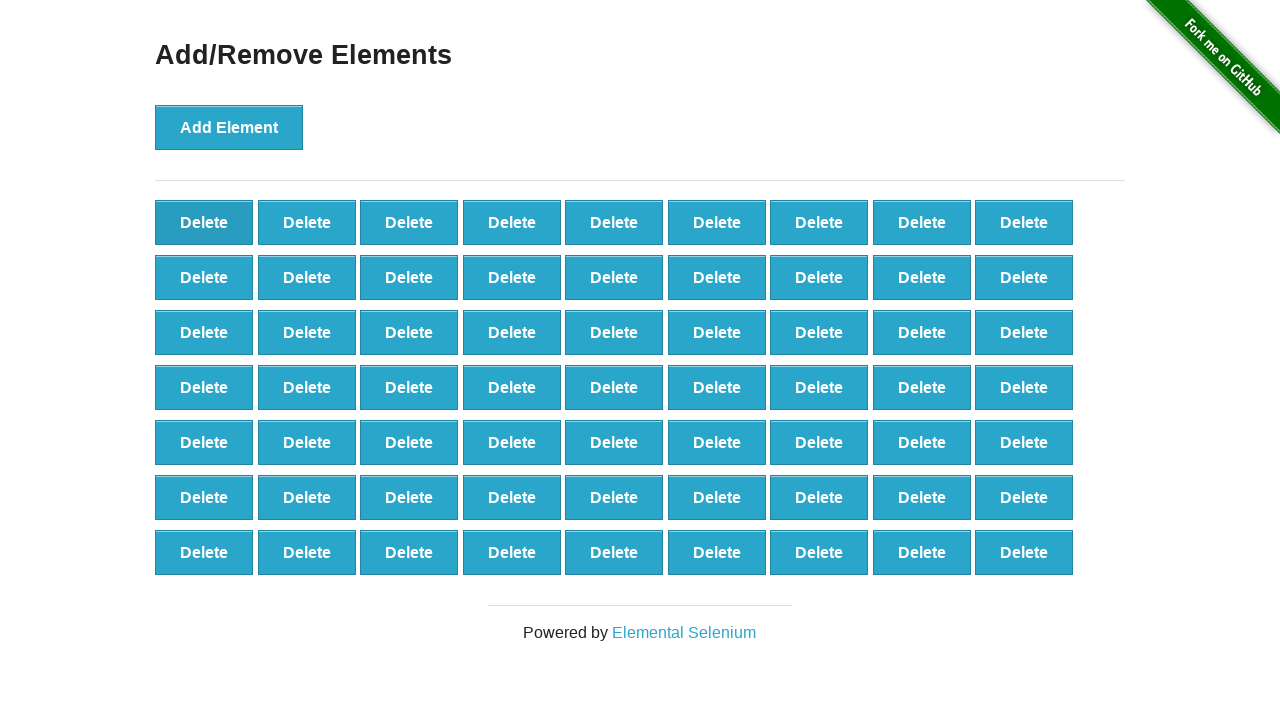

Clicked delete button (iteration 38/90) at (204, 222) on button:has-text('Delete')
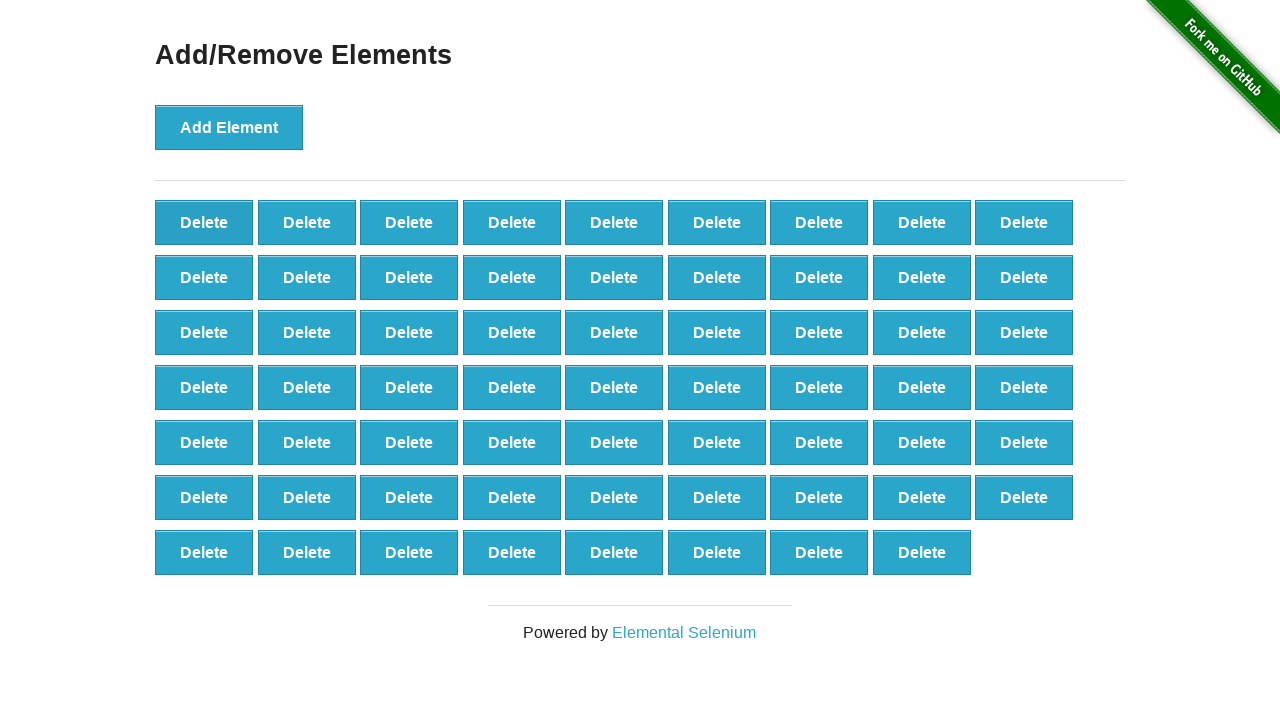

Clicked delete button (iteration 39/90) at (204, 222) on button:has-text('Delete')
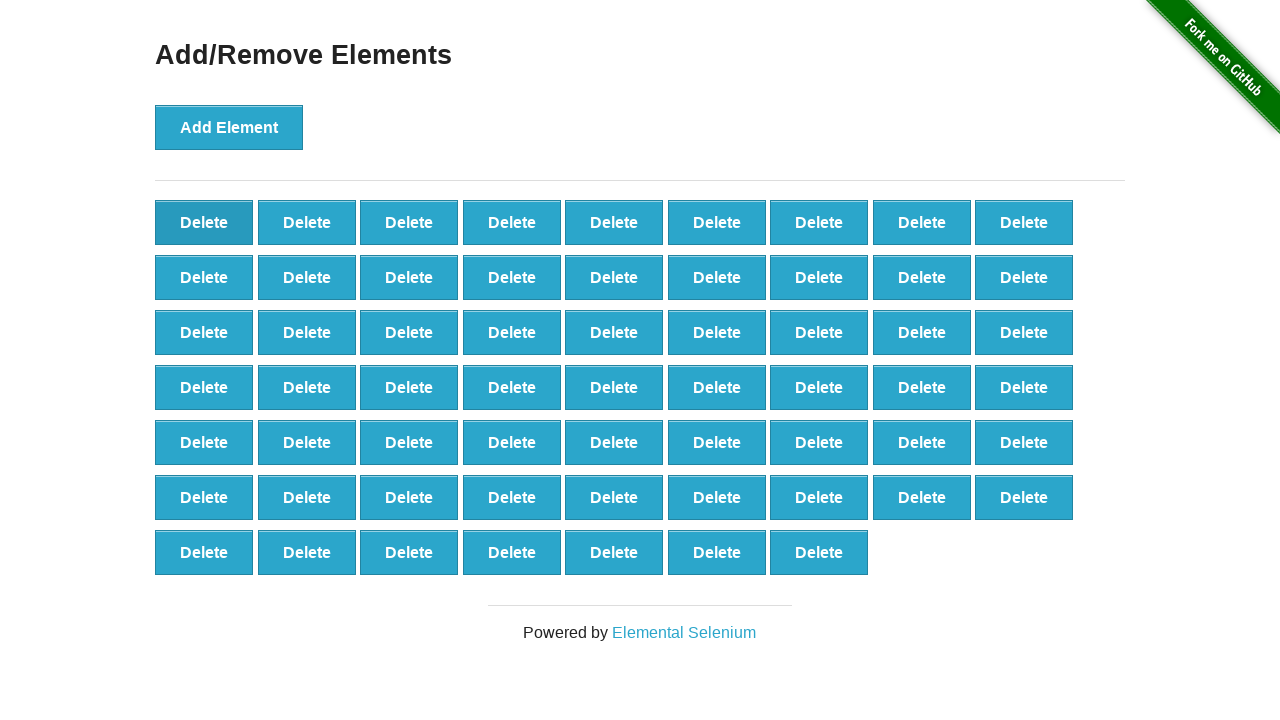

Clicked delete button (iteration 40/90) at (204, 222) on button:has-text('Delete')
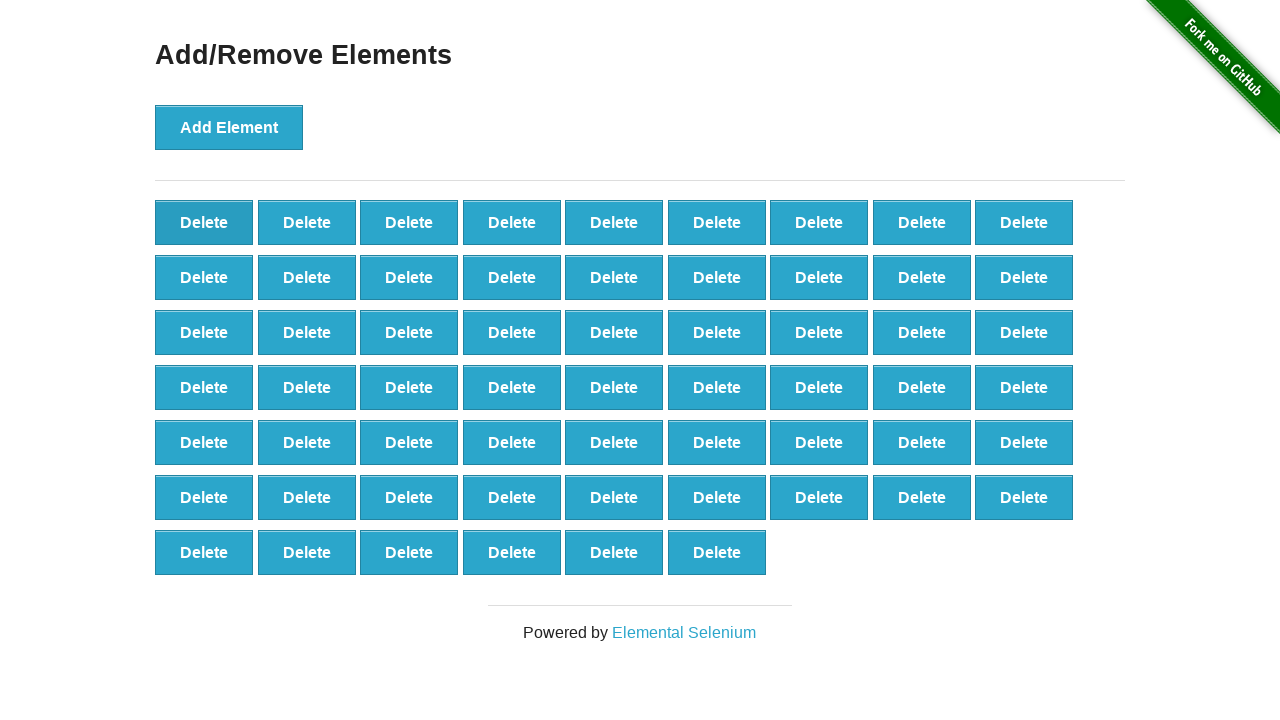

Clicked delete button (iteration 41/90) at (204, 222) on button:has-text('Delete')
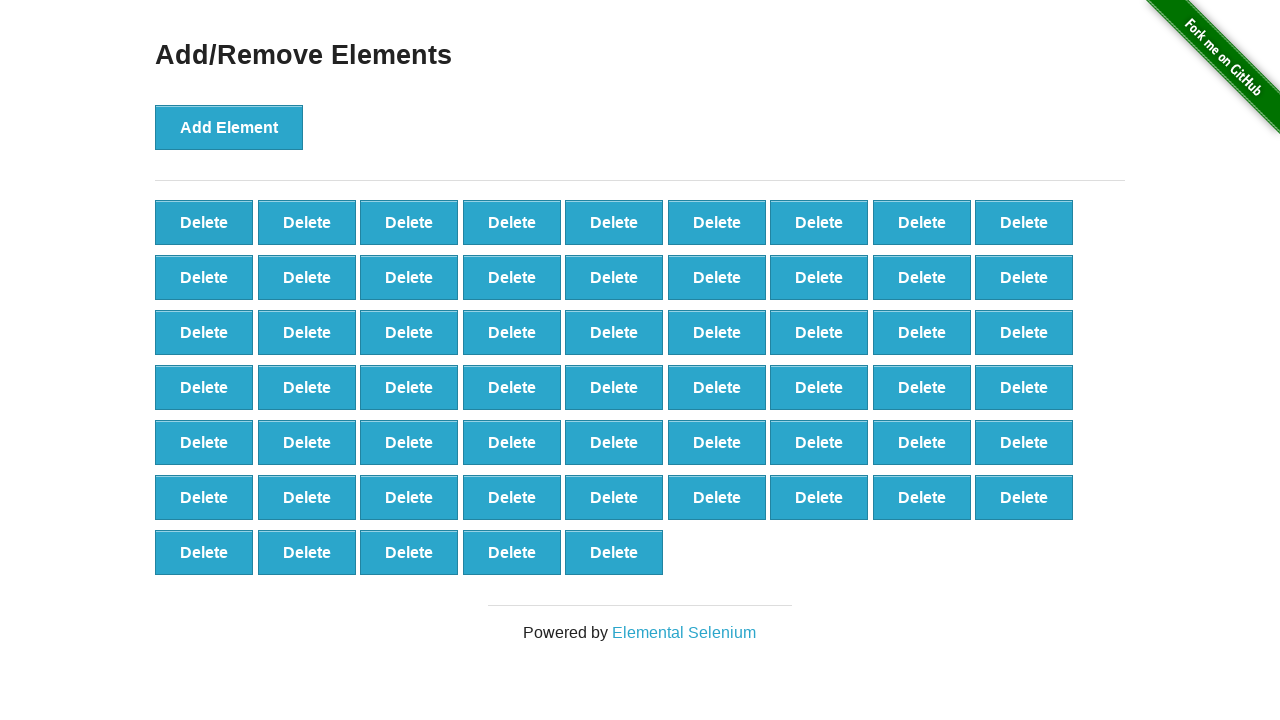

Clicked delete button (iteration 42/90) at (204, 222) on button:has-text('Delete')
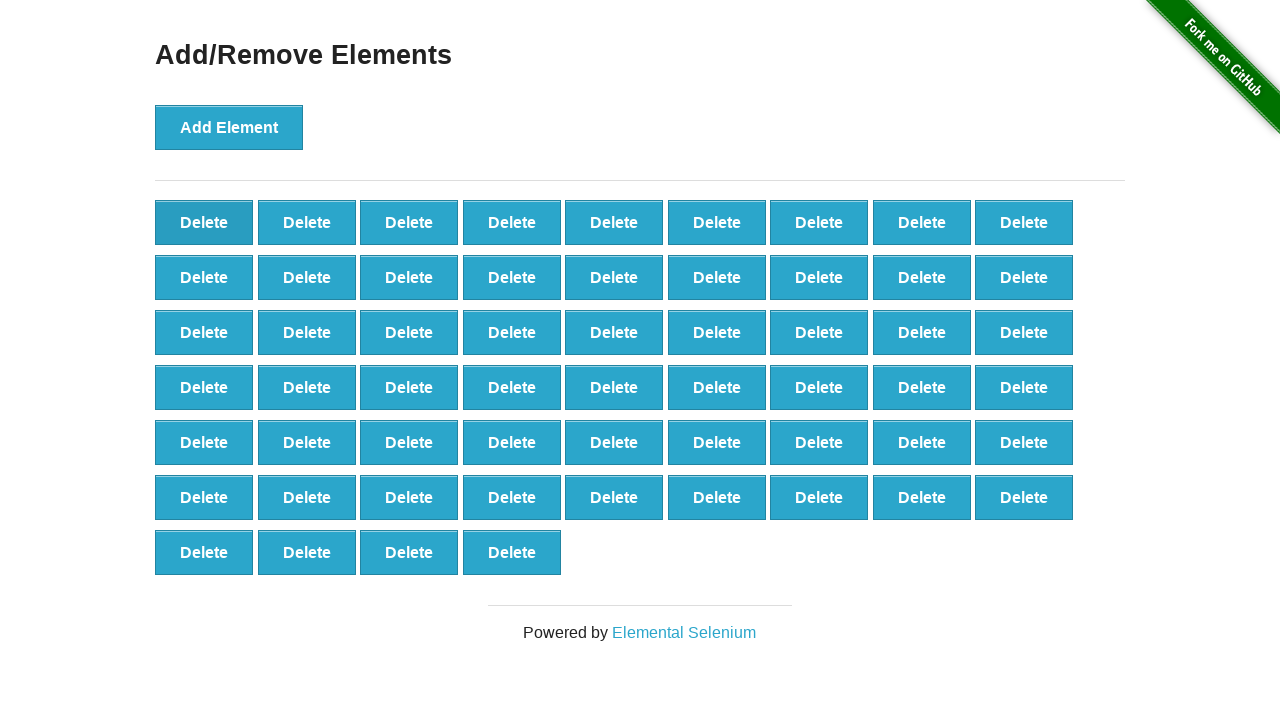

Clicked delete button (iteration 43/90) at (204, 222) on button:has-text('Delete')
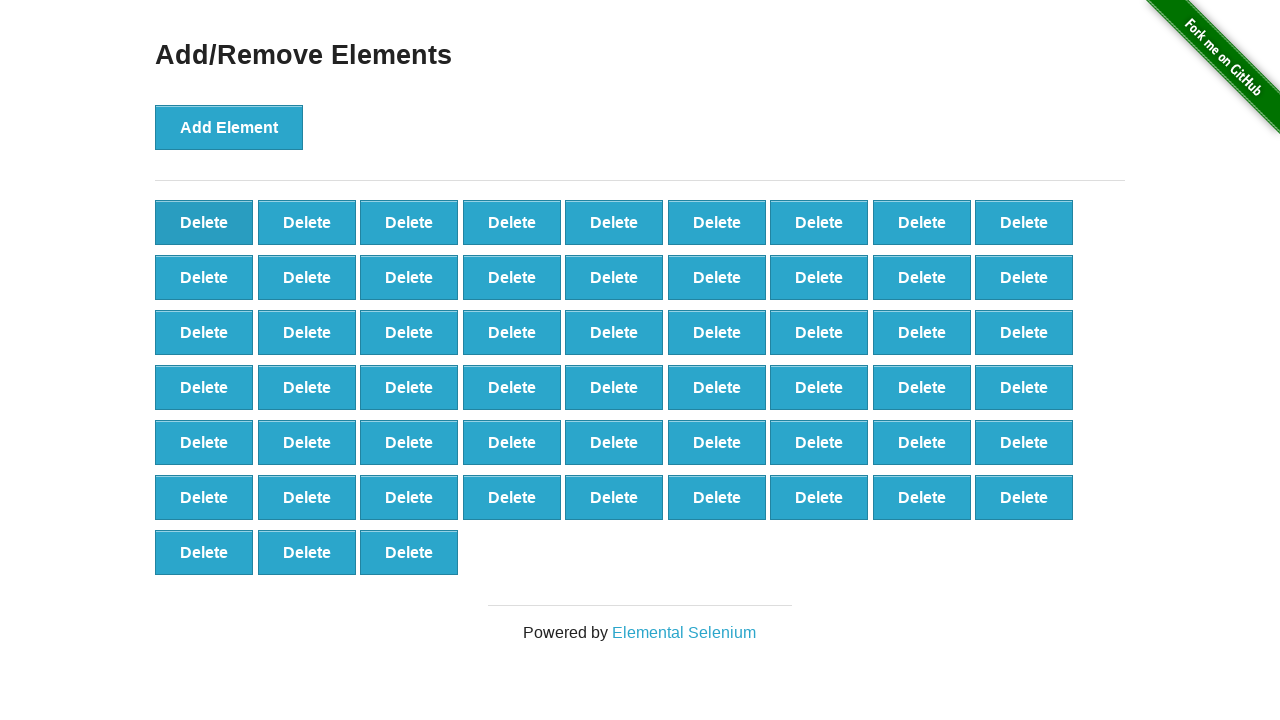

Clicked delete button (iteration 44/90) at (204, 222) on button:has-text('Delete')
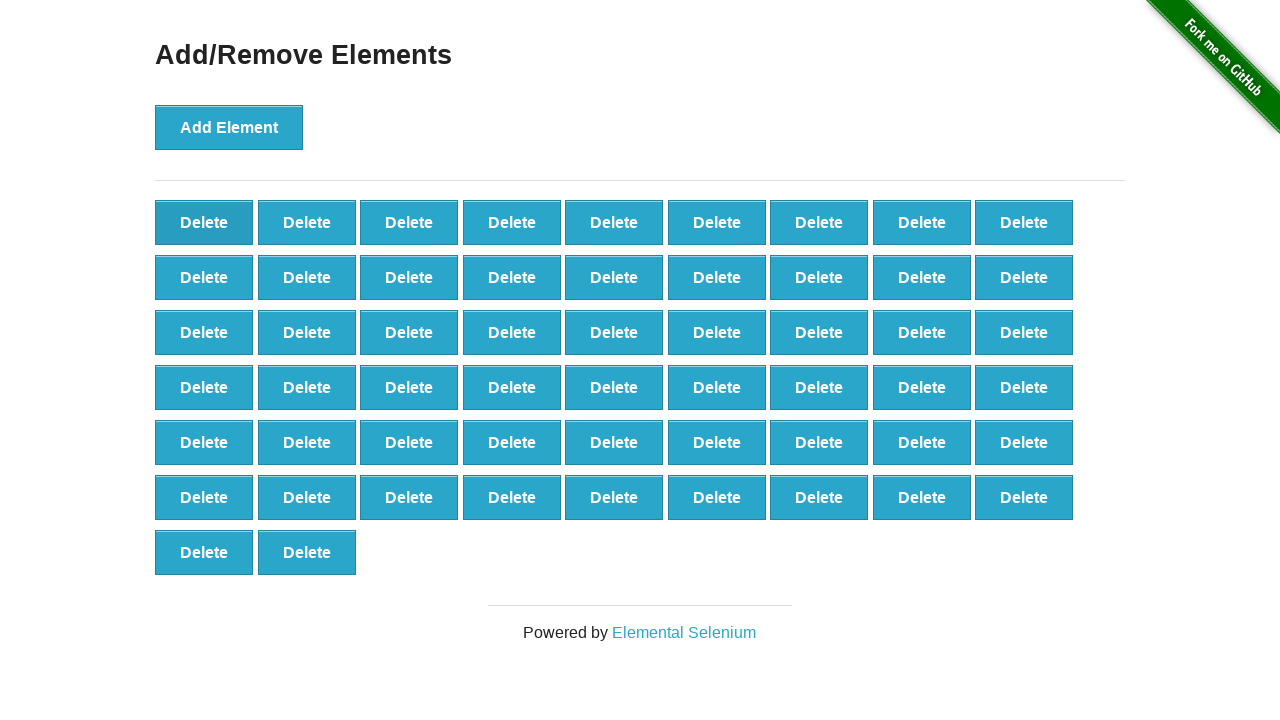

Clicked delete button (iteration 45/90) at (204, 222) on button:has-text('Delete')
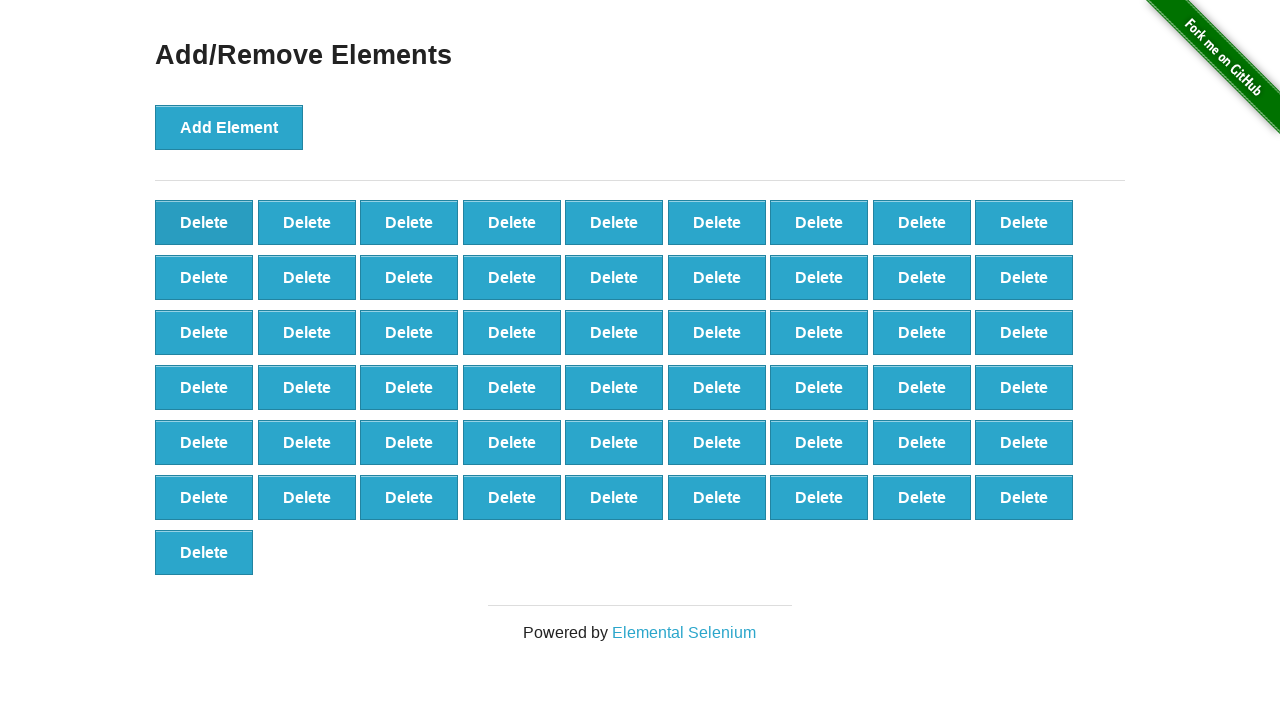

Clicked delete button (iteration 46/90) at (204, 222) on button:has-text('Delete')
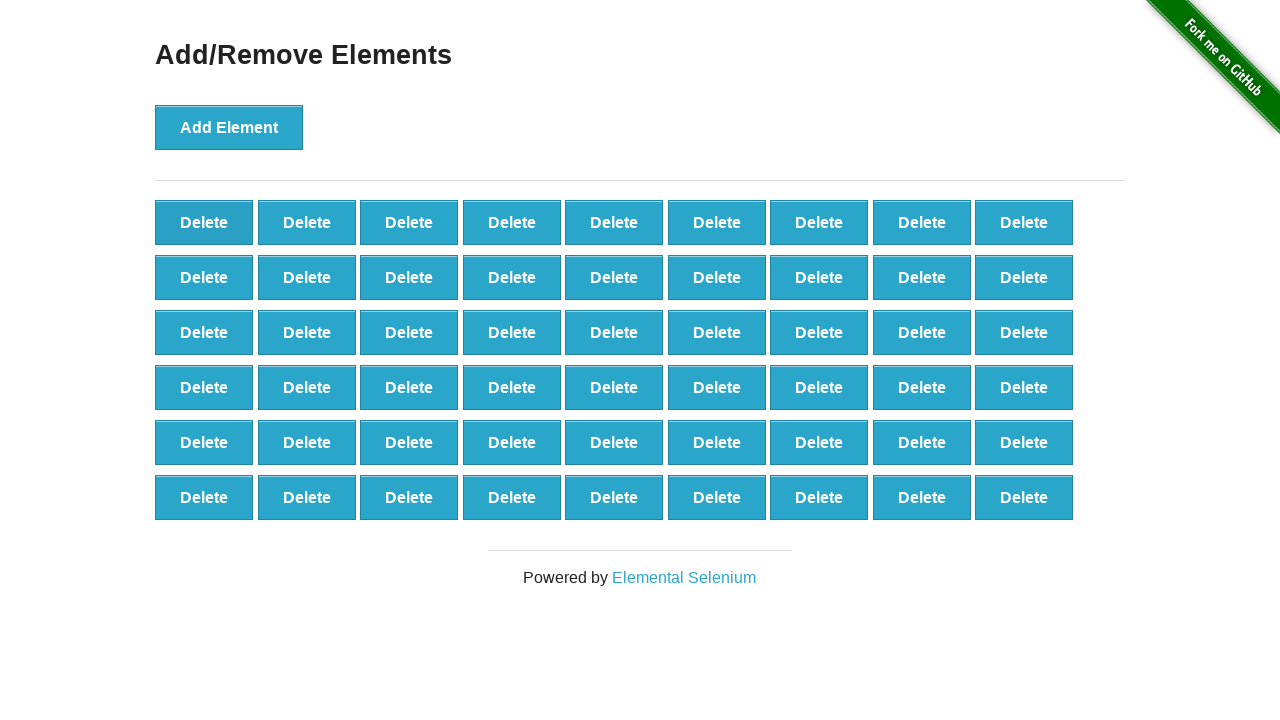

Clicked delete button (iteration 47/90) at (204, 222) on button:has-text('Delete')
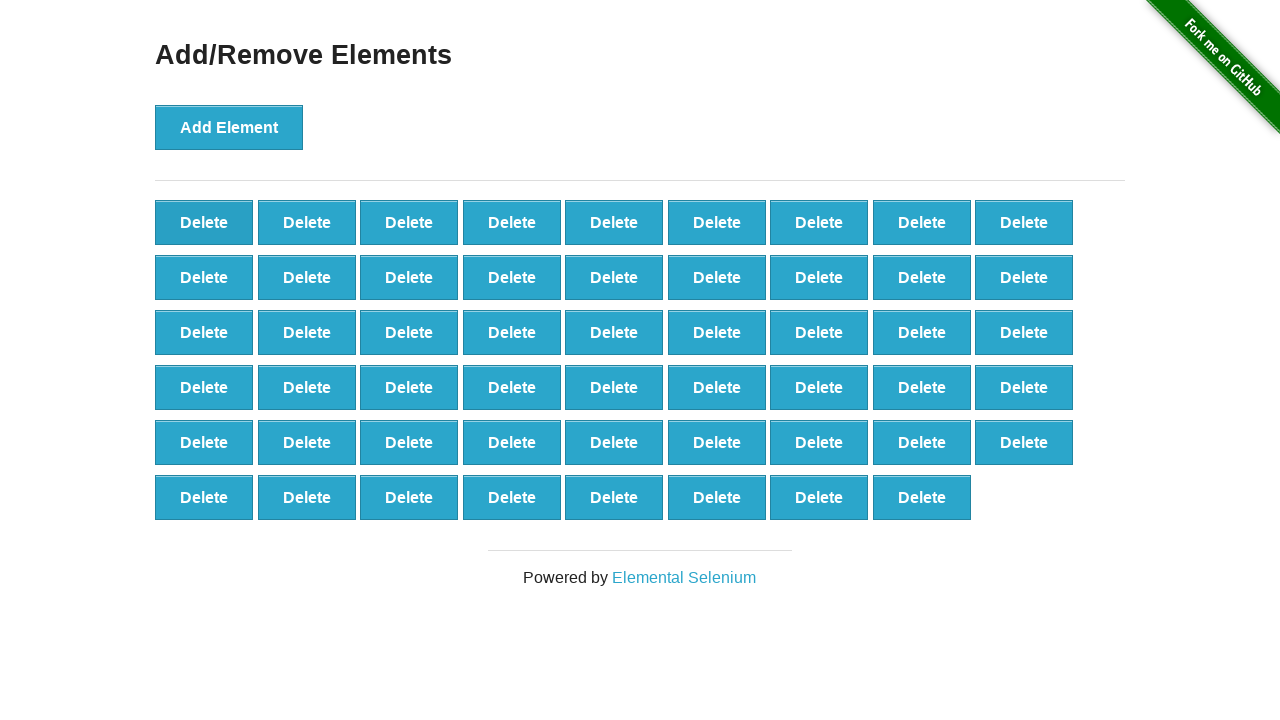

Clicked delete button (iteration 48/90) at (204, 222) on button:has-text('Delete')
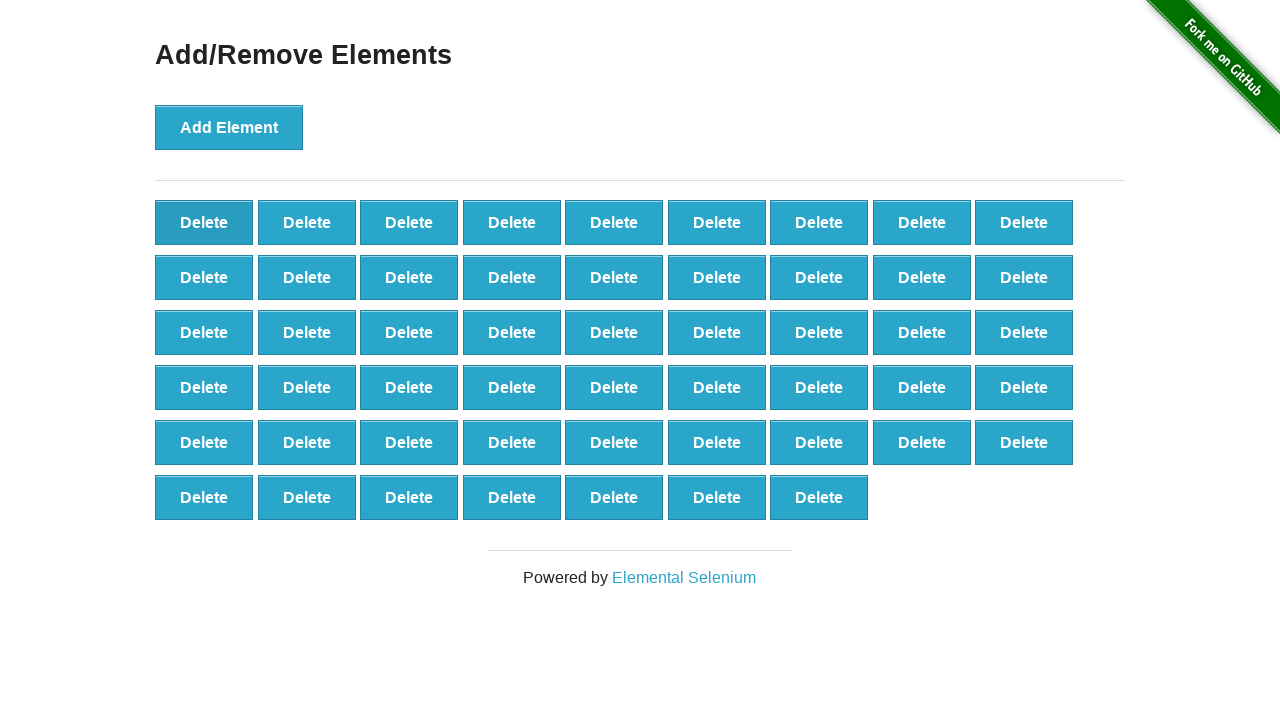

Clicked delete button (iteration 49/90) at (204, 222) on button:has-text('Delete')
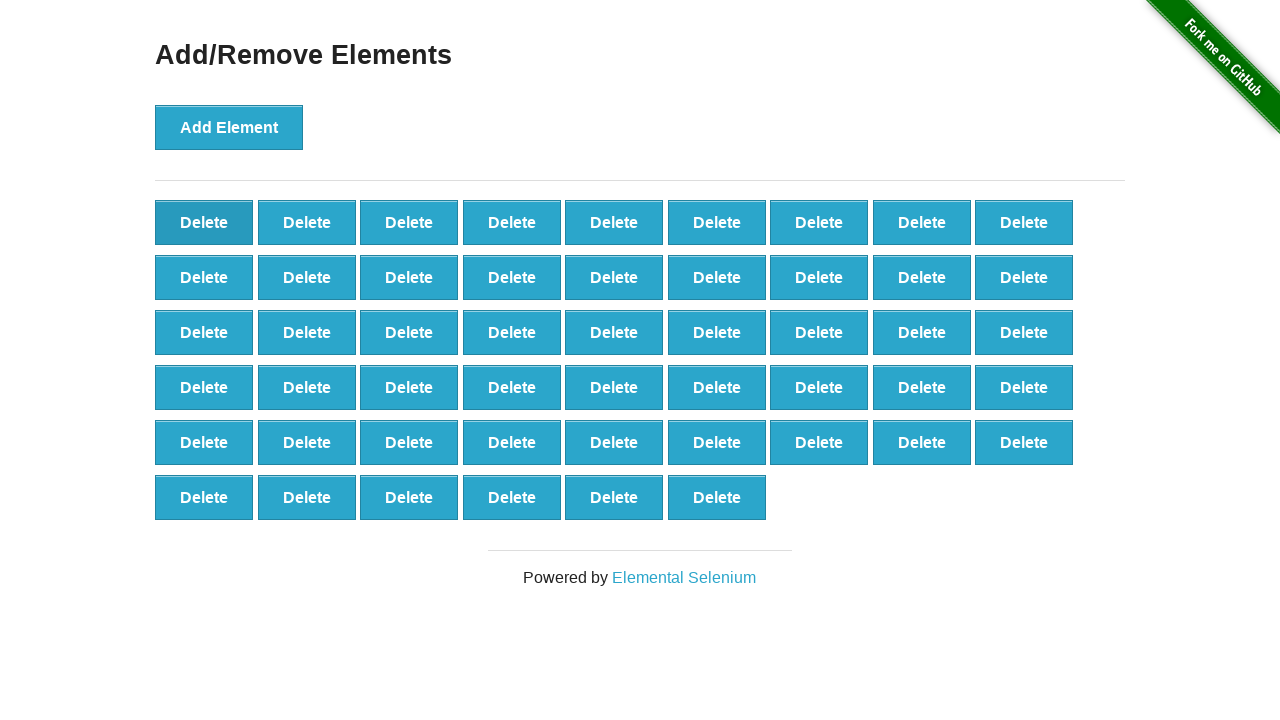

Clicked delete button (iteration 50/90) at (204, 222) on button:has-text('Delete')
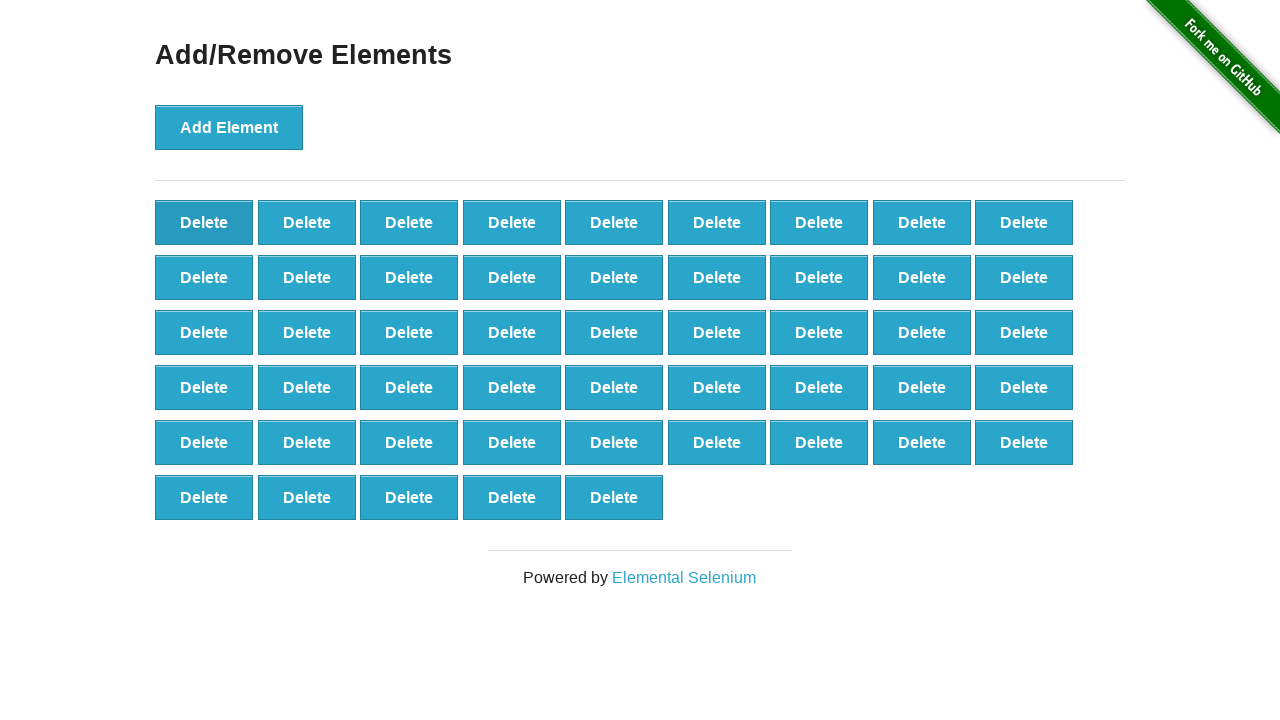

Clicked delete button (iteration 51/90) at (204, 222) on button:has-text('Delete')
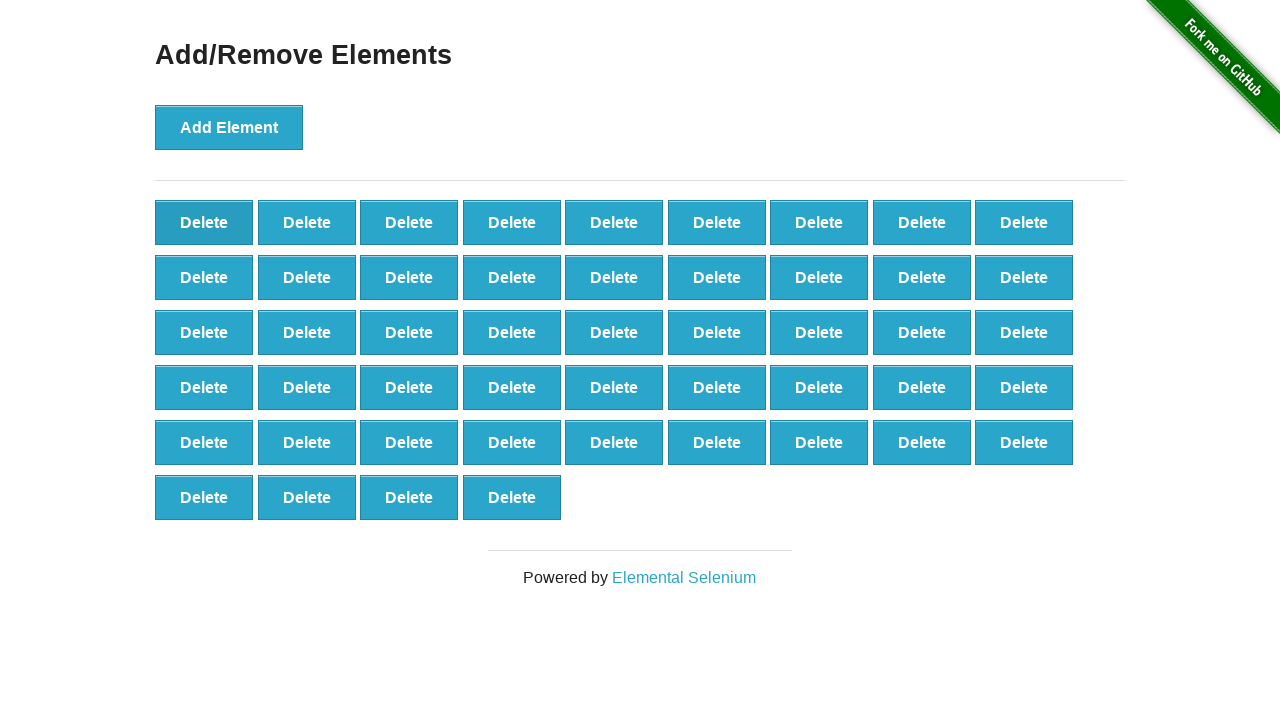

Clicked delete button (iteration 52/90) at (204, 222) on button:has-text('Delete')
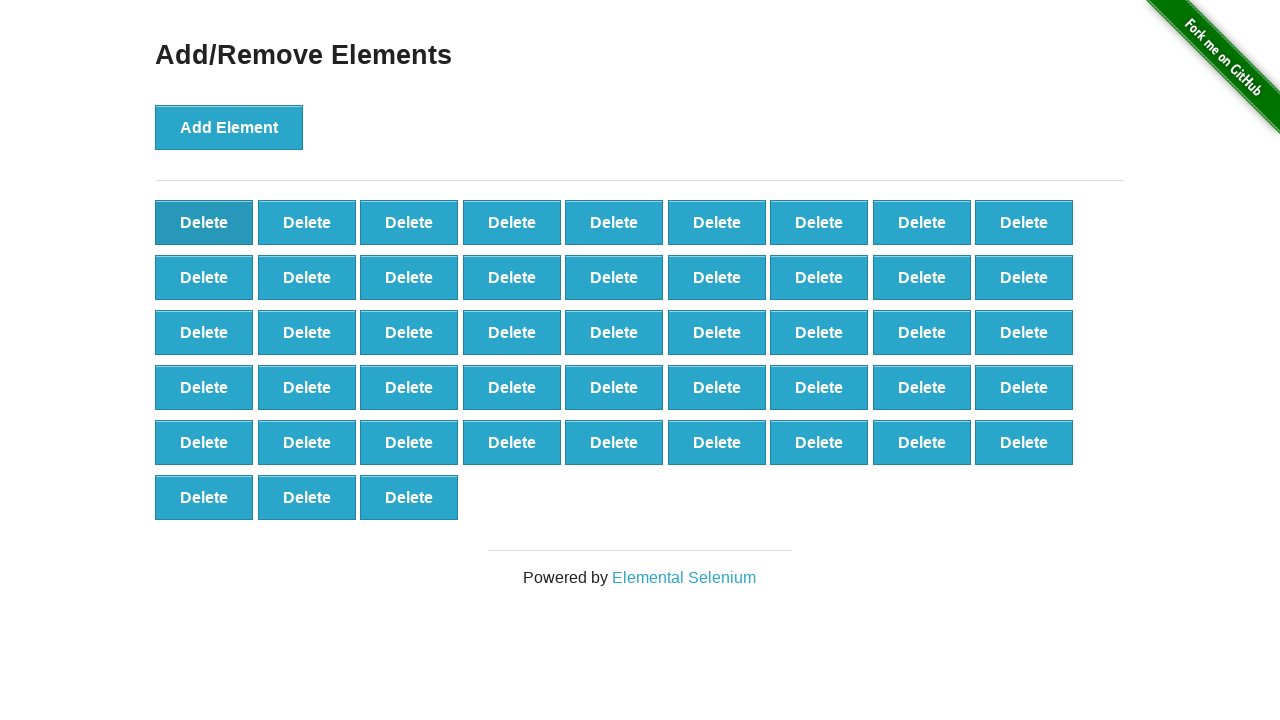

Clicked delete button (iteration 53/90) at (204, 222) on button:has-text('Delete')
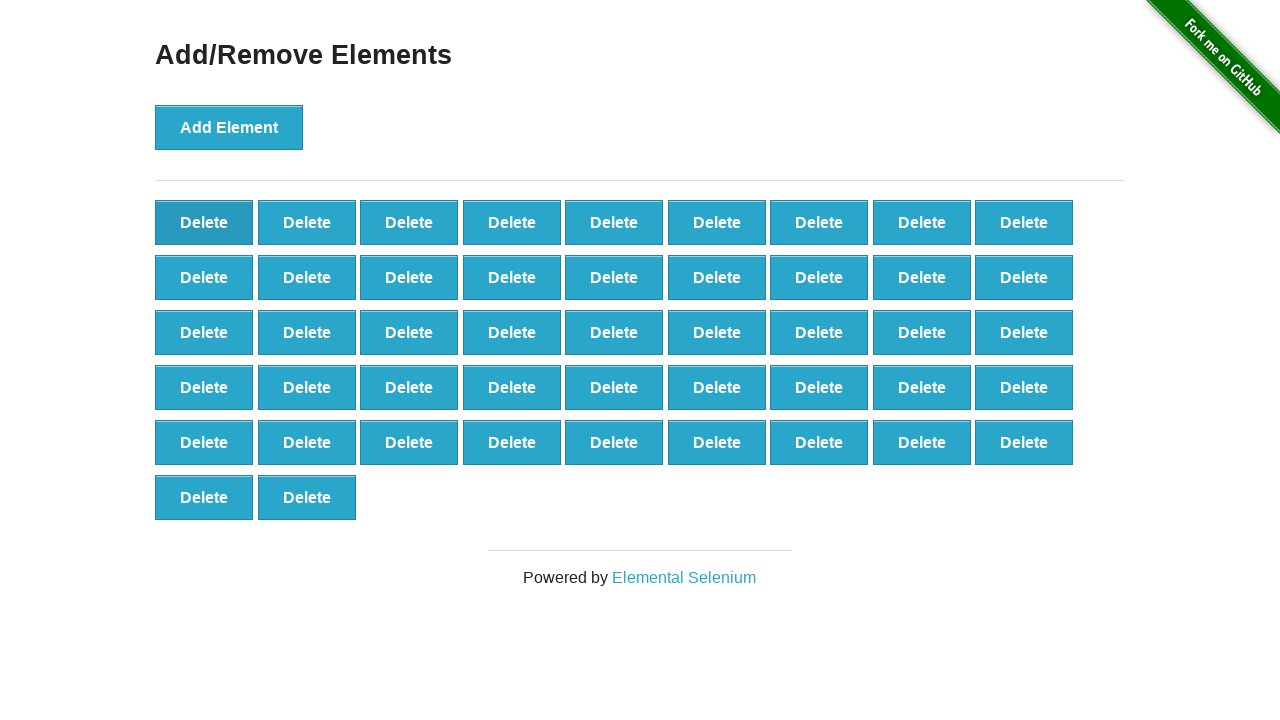

Clicked delete button (iteration 54/90) at (204, 222) on button:has-text('Delete')
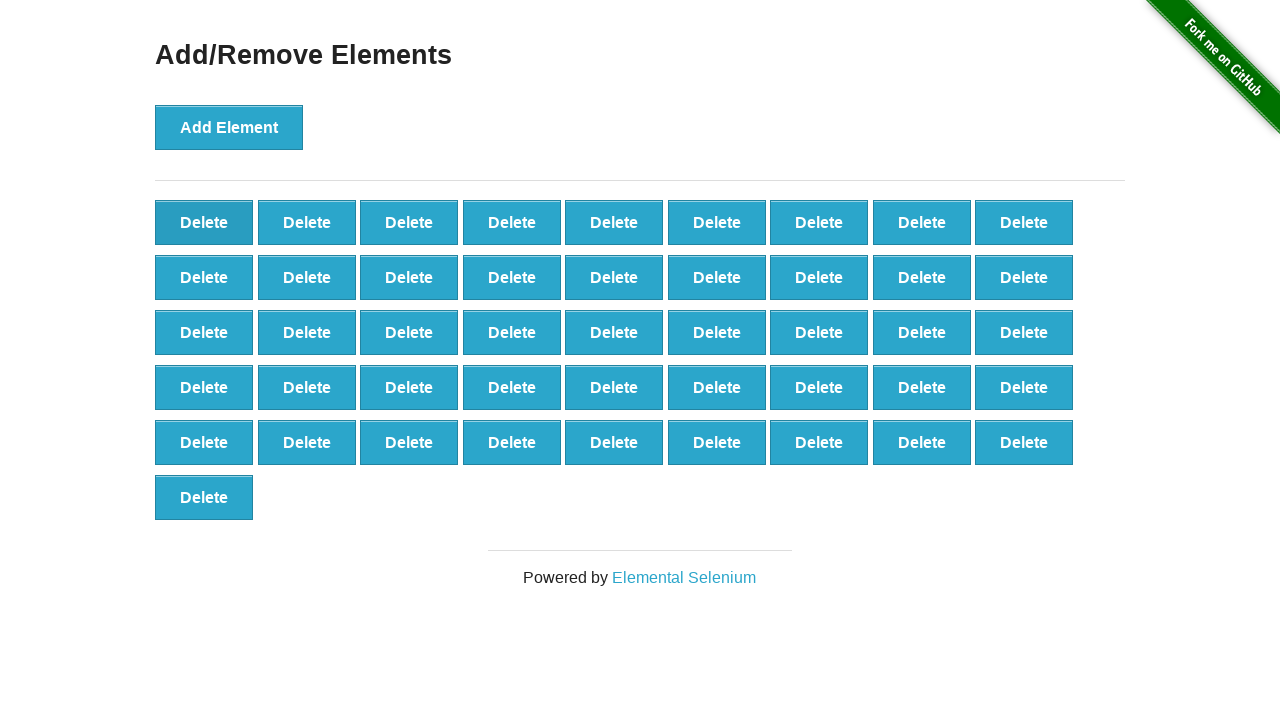

Clicked delete button (iteration 55/90) at (204, 222) on button:has-text('Delete')
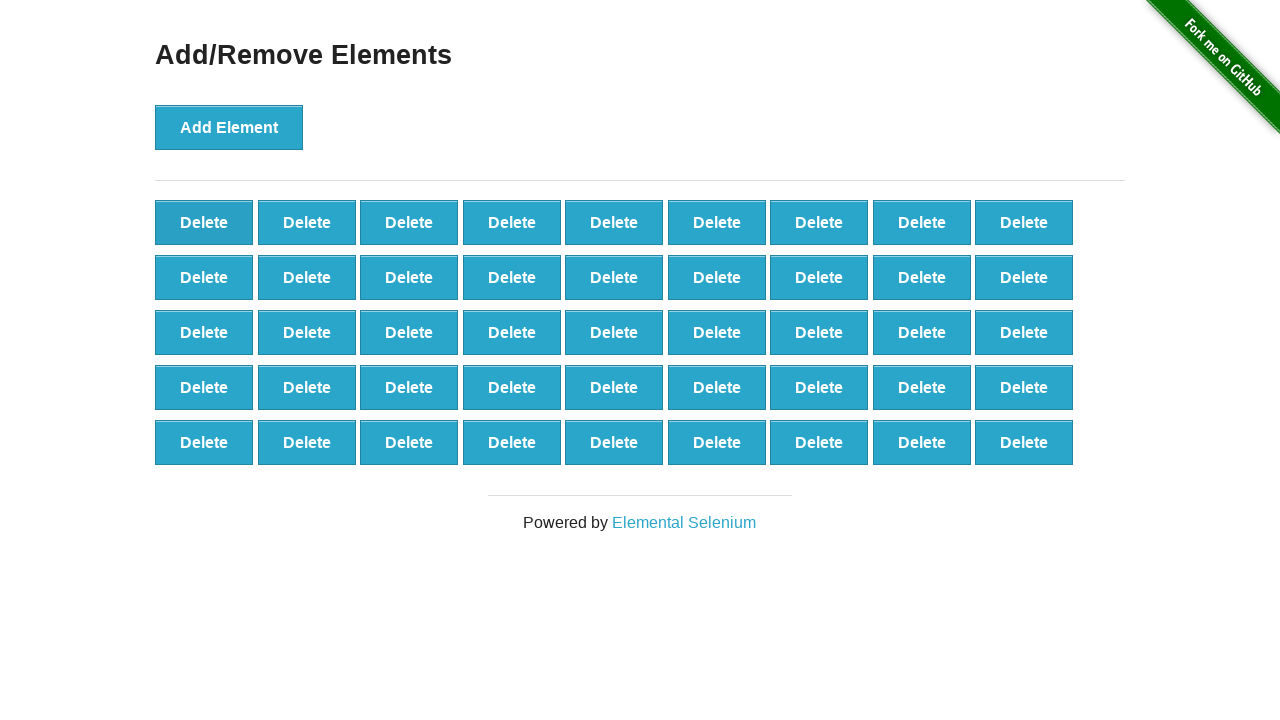

Clicked delete button (iteration 56/90) at (204, 222) on button:has-text('Delete')
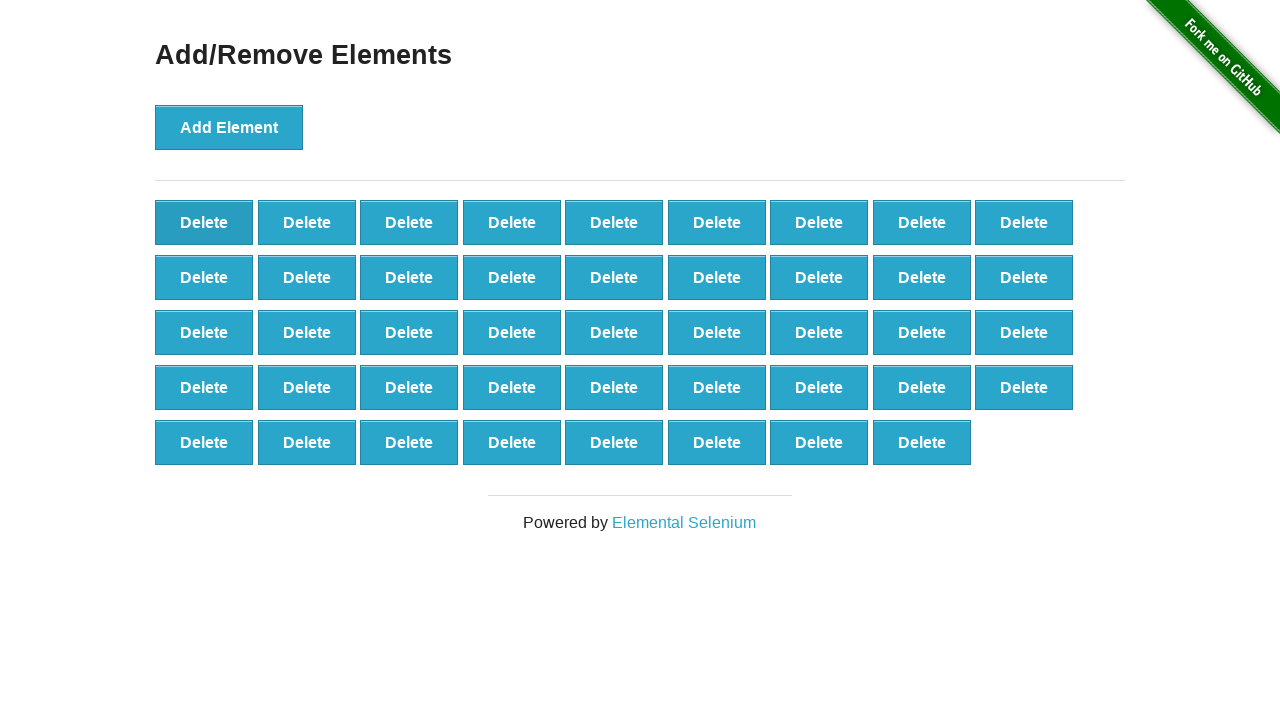

Clicked delete button (iteration 57/90) at (204, 222) on button:has-text('Delete')
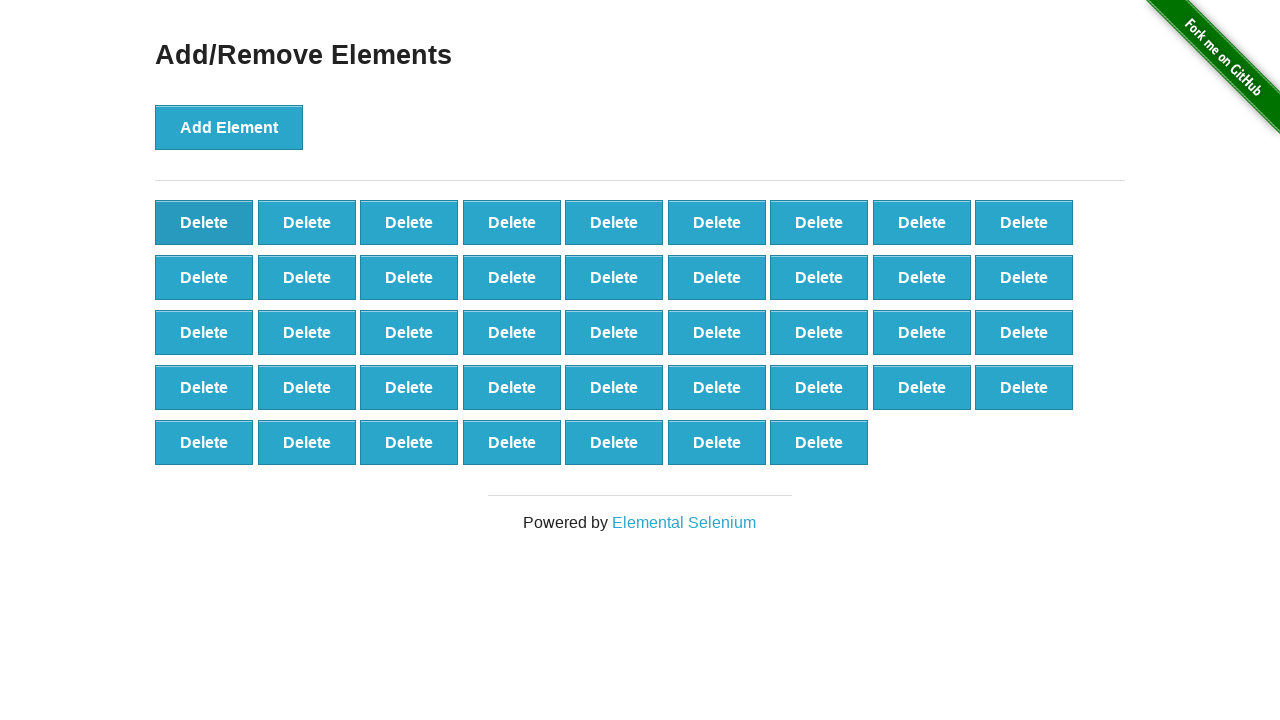

Clicked delete button (iteration 58/90) at (204, 222) on button:has-text('Delete')
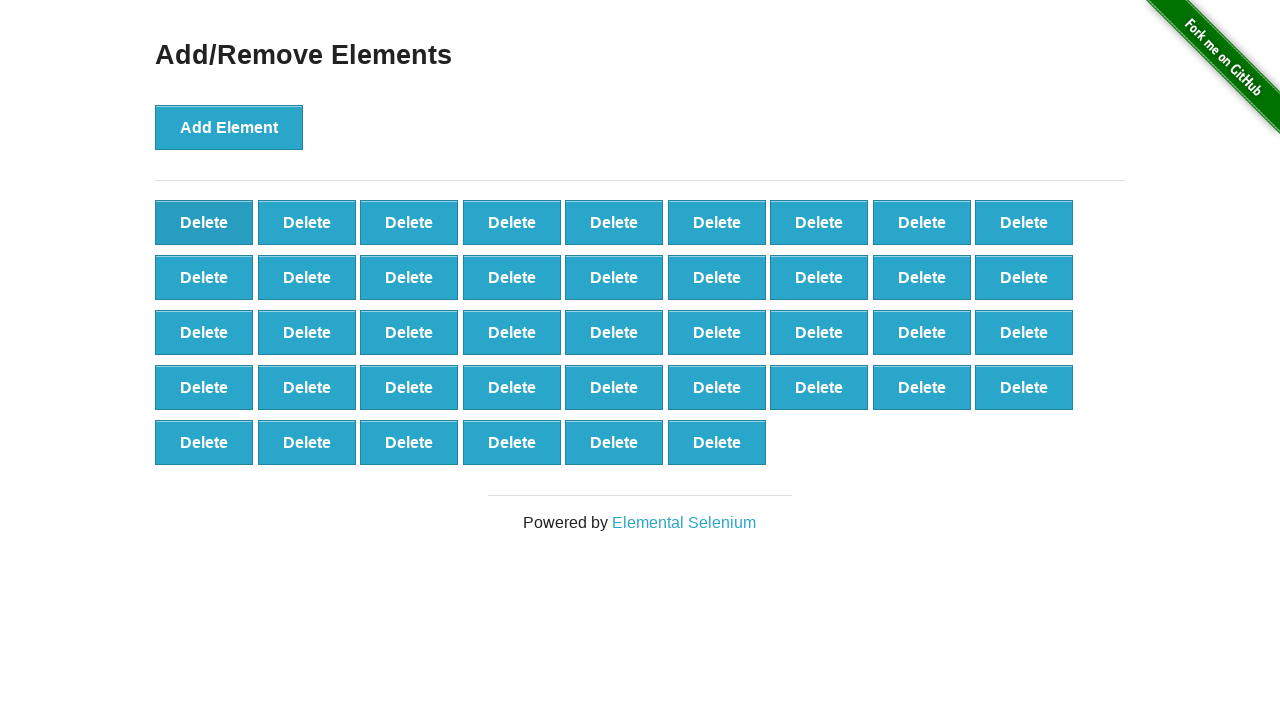

Clicked delete button (iteration 59/90) at (204, 222) on button:has-text('Delete')
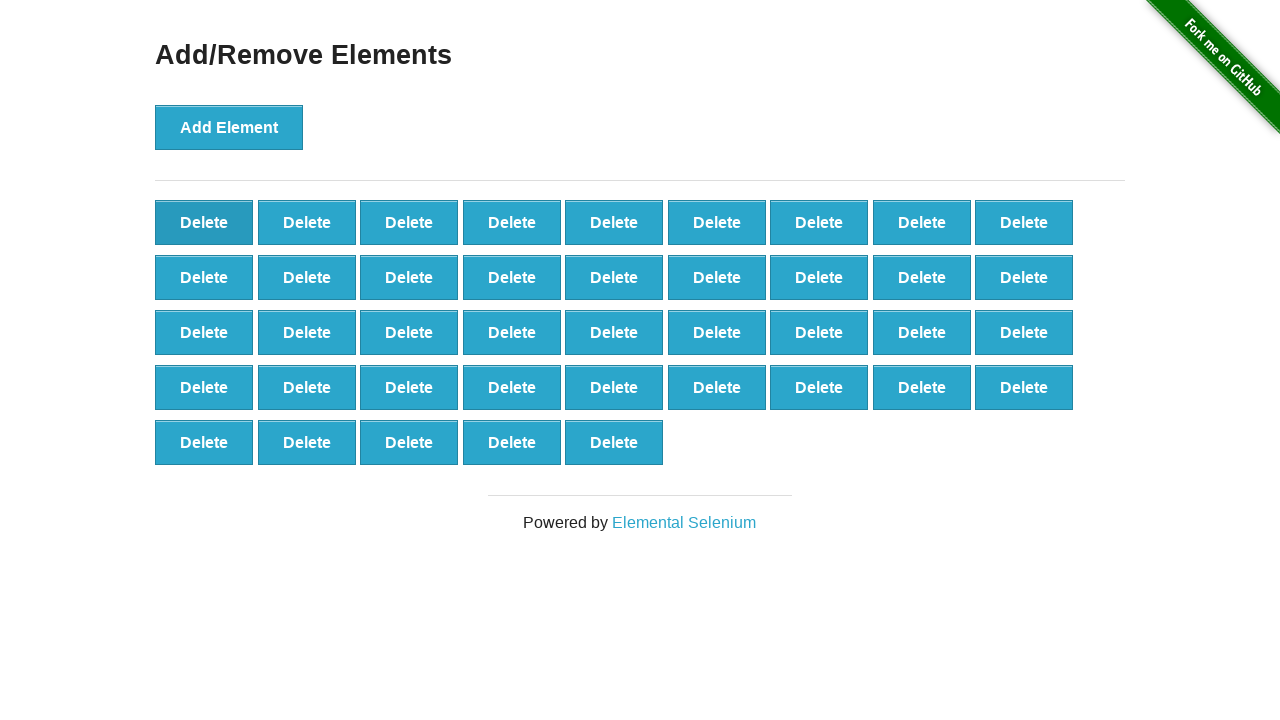

Clicked delete button (iteration 60/90) at (204, 222) on button:has-text('Delete')
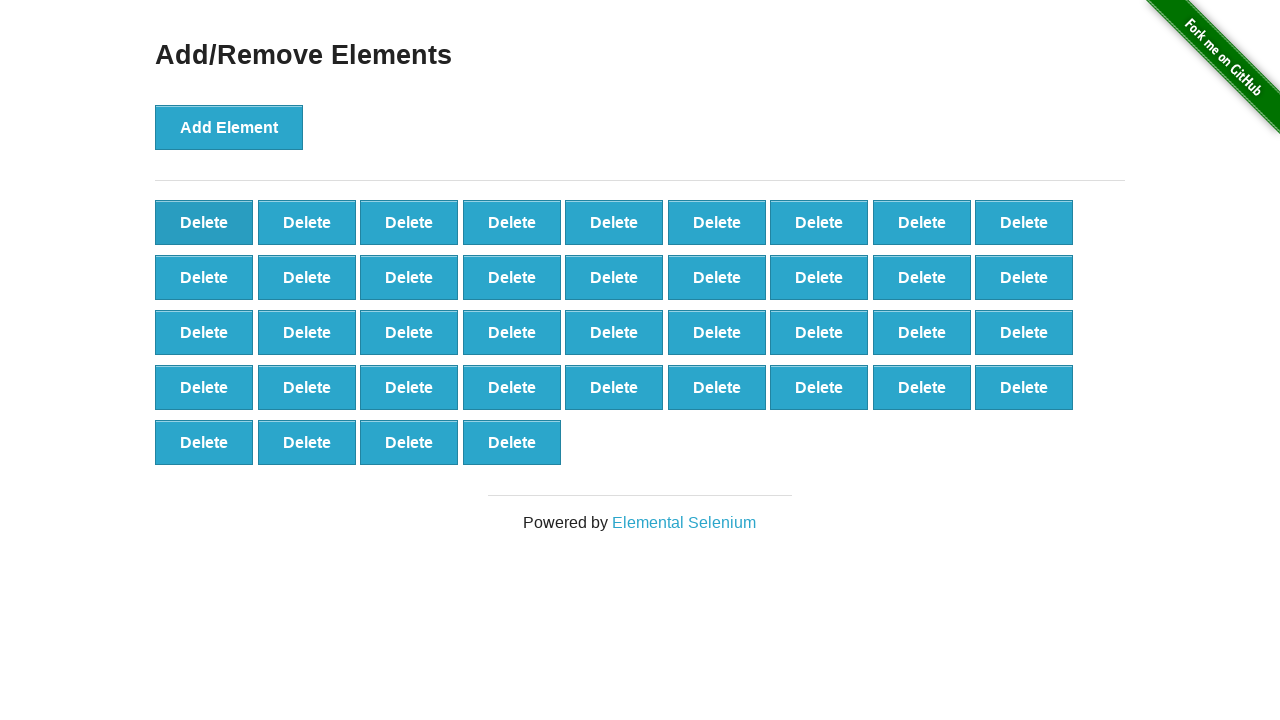

Clicked delete button (iteration 61/90) at (204, 222) on button:has-text('Delete')
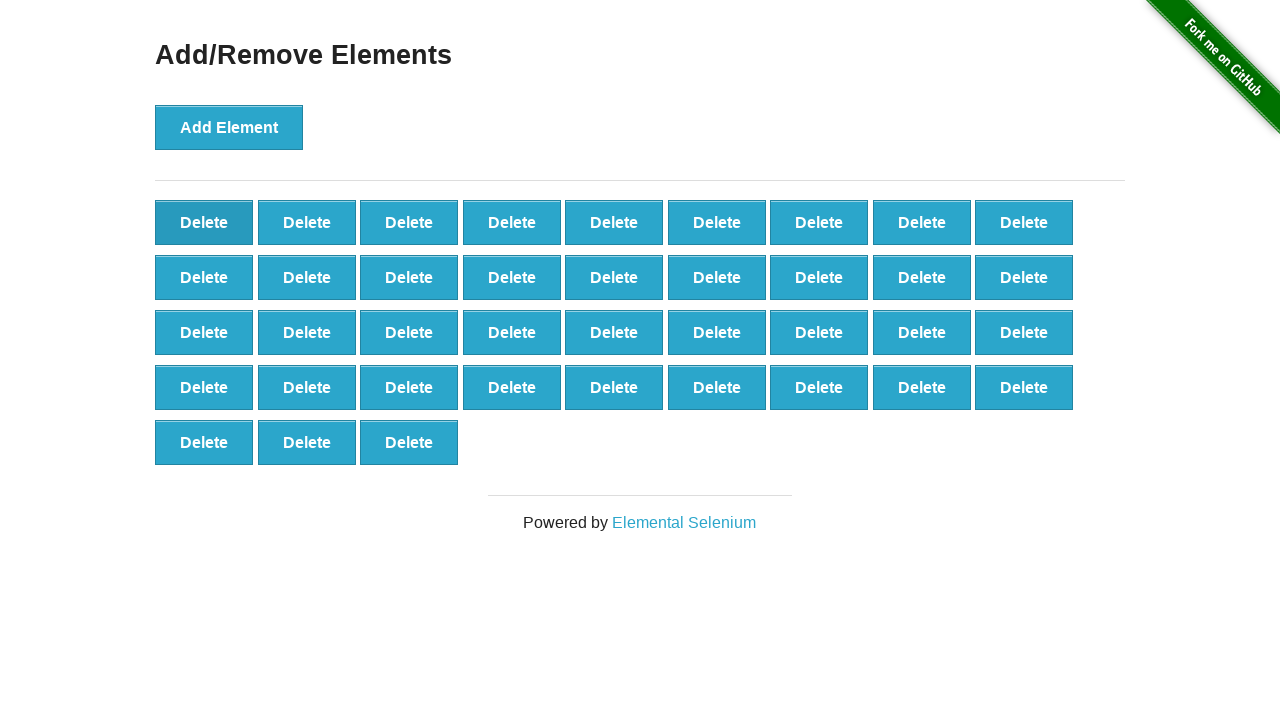

Clicked delete button (iteration 62/90) at (204, 222) on button:has-text('Delete')
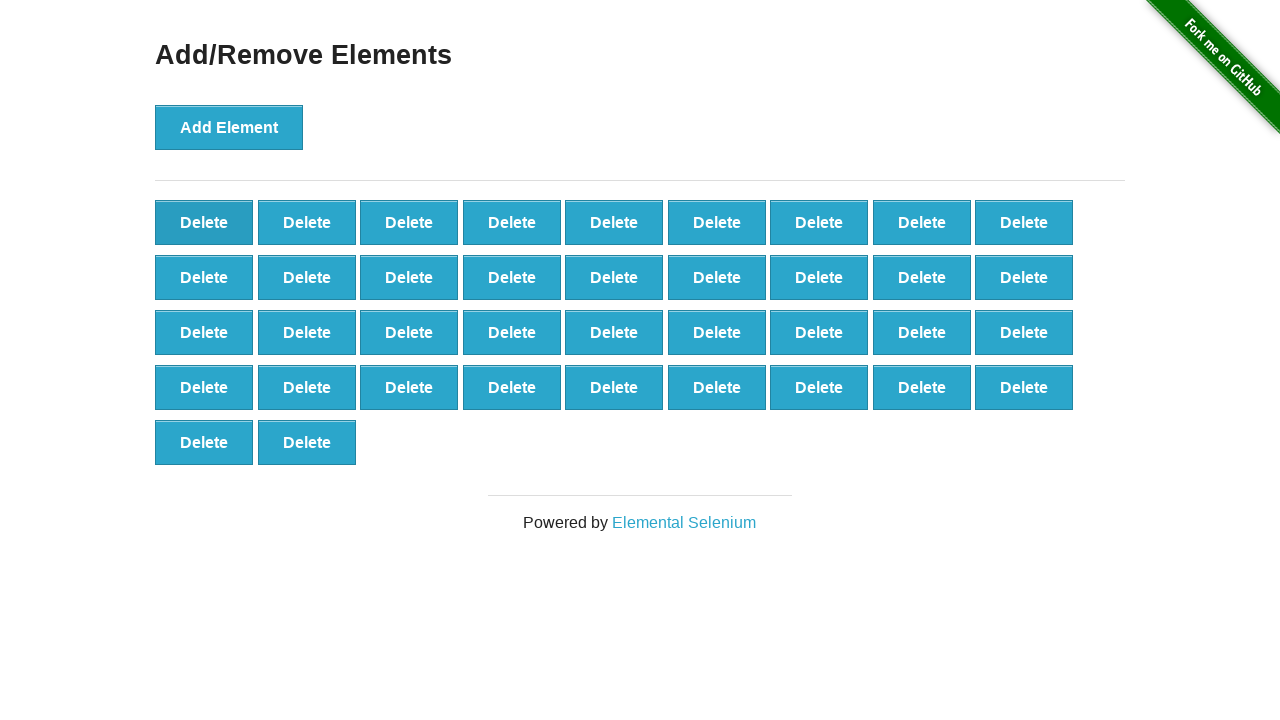

Clicked delete button (iteration 63/90) at (204, 222) on button:has-text('Delete')
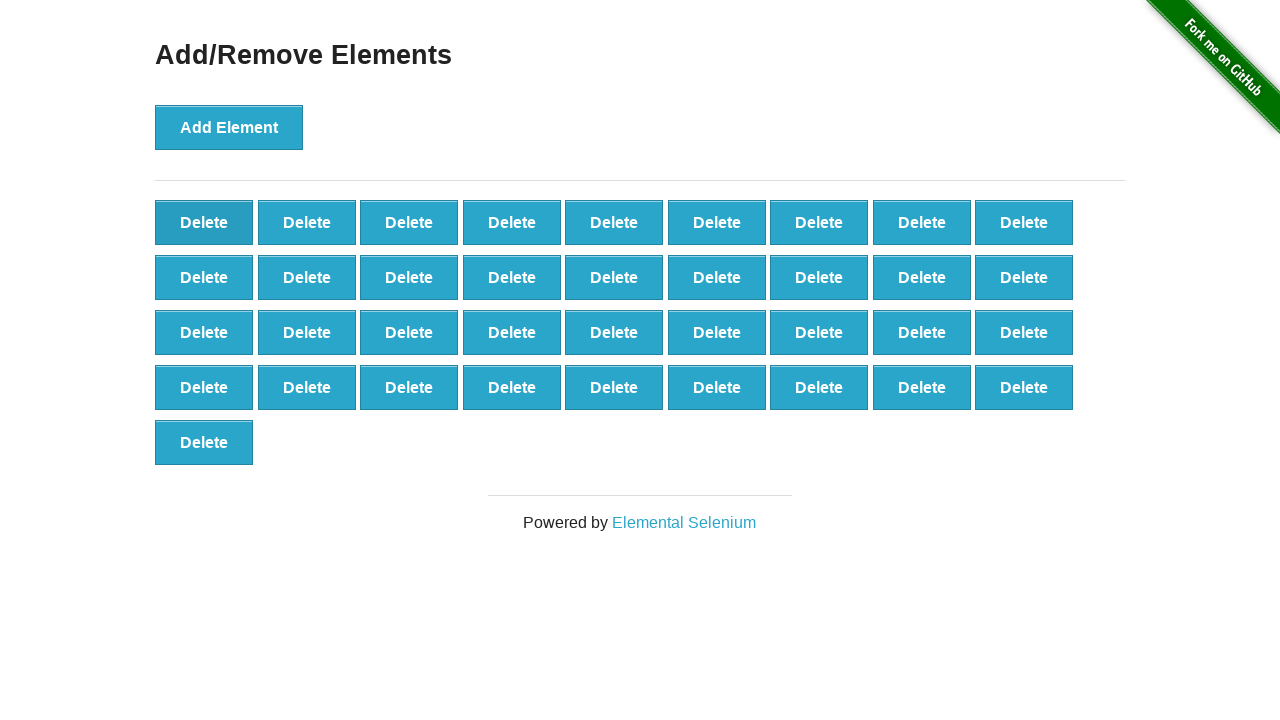

Clicked delete button (iteration 64/90) at (204, 222) on button:has-text('Delete')
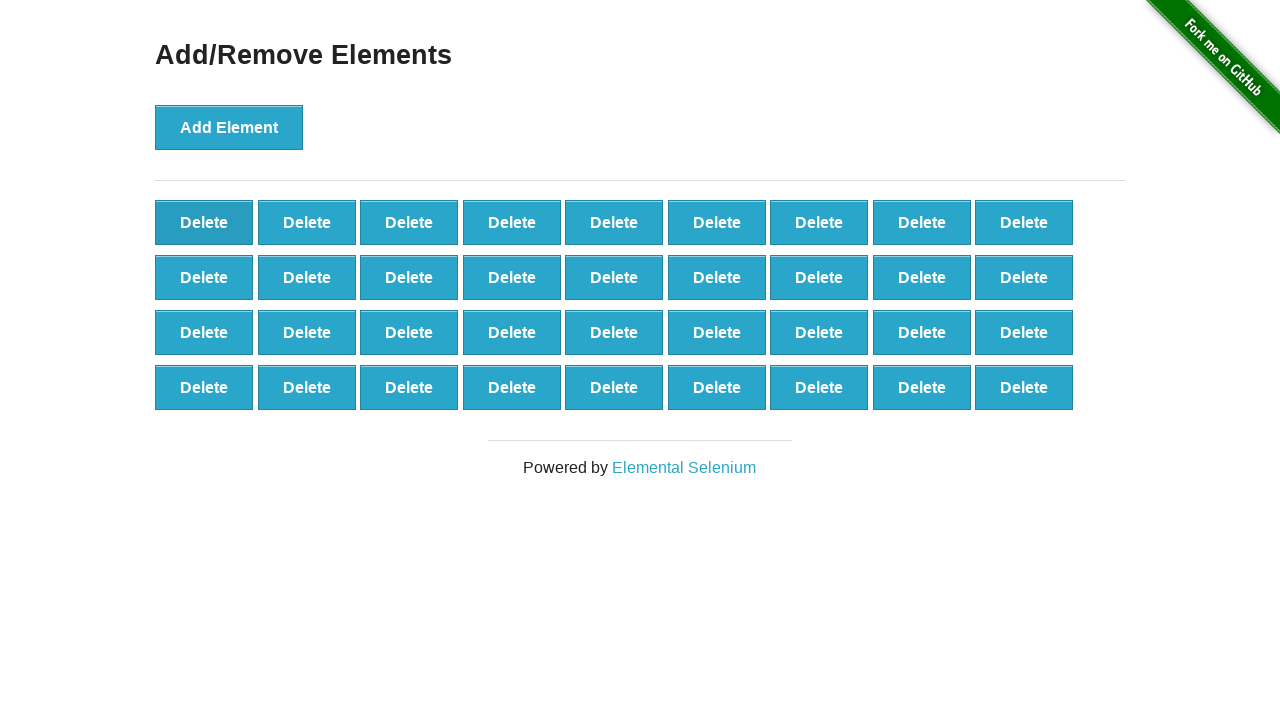

Clicked delete button (iteration 65/90) at (204, 222) on button:has-text('Delete')
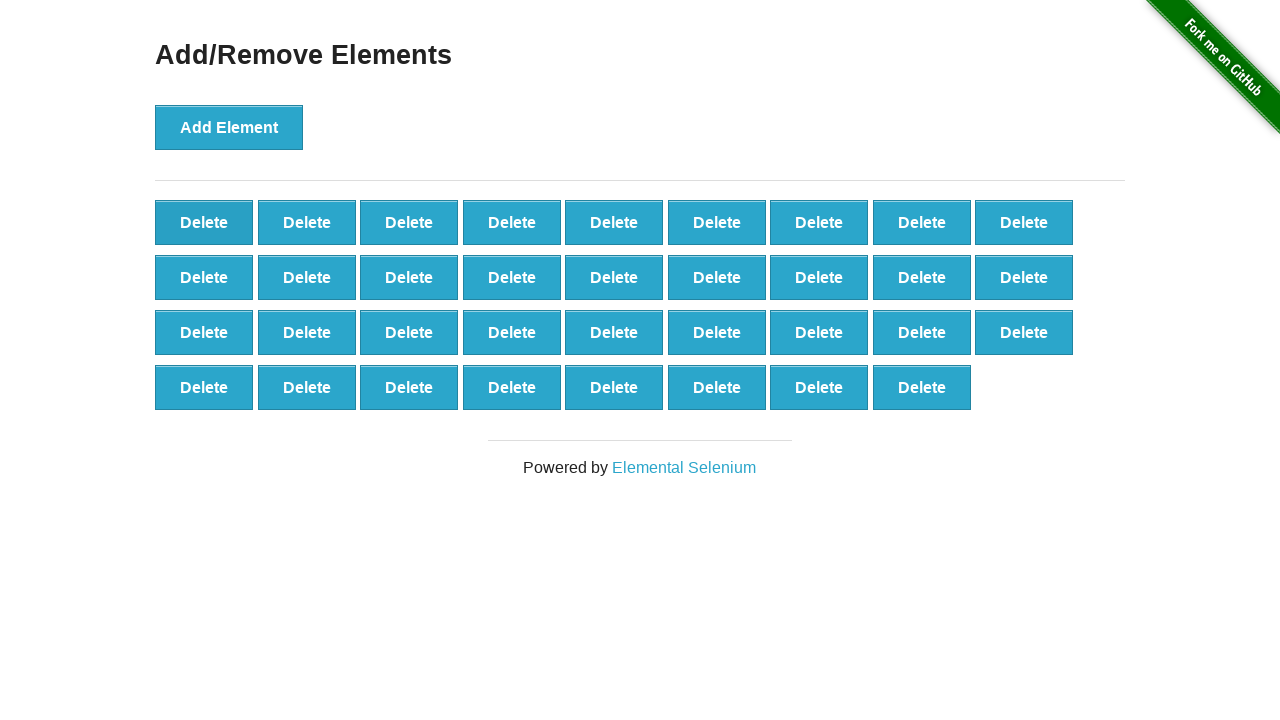

Clicked delete button (iteration 66/90) at (204, 222) on button:has-text('Delete')
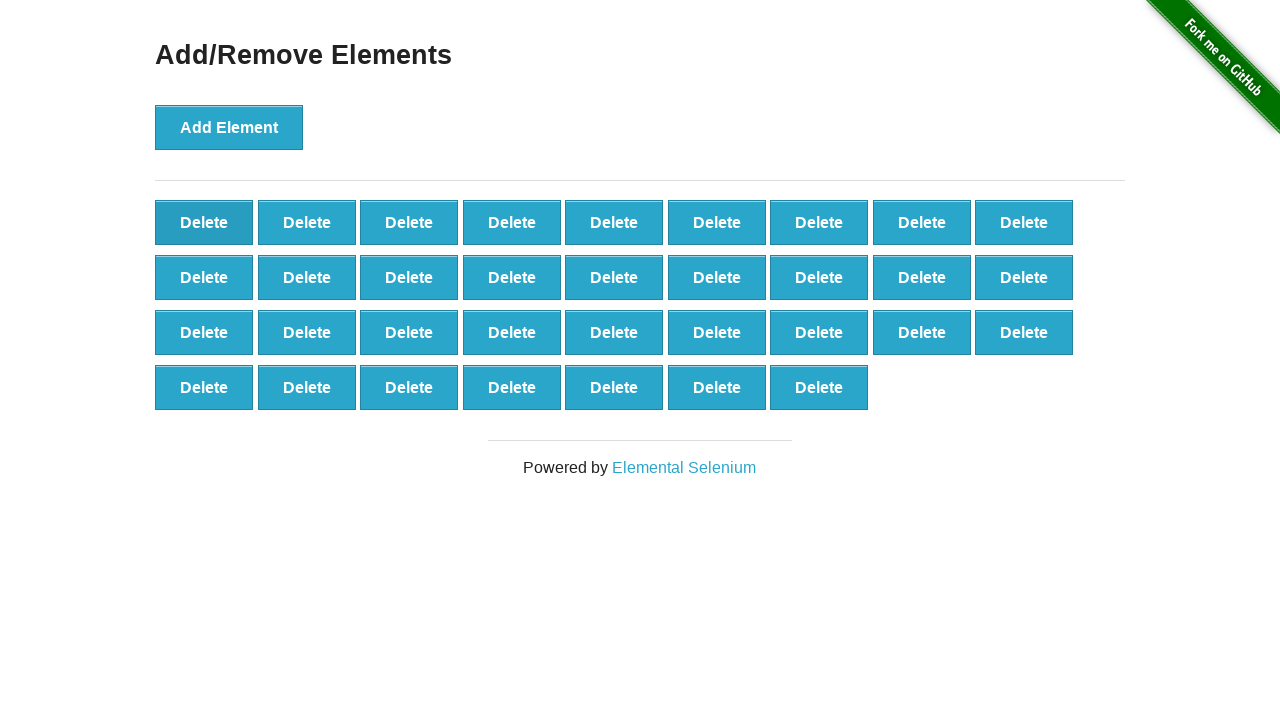

Clicked delete button (iteration 67/90) at (204, 222) on button:has-text('Delete')
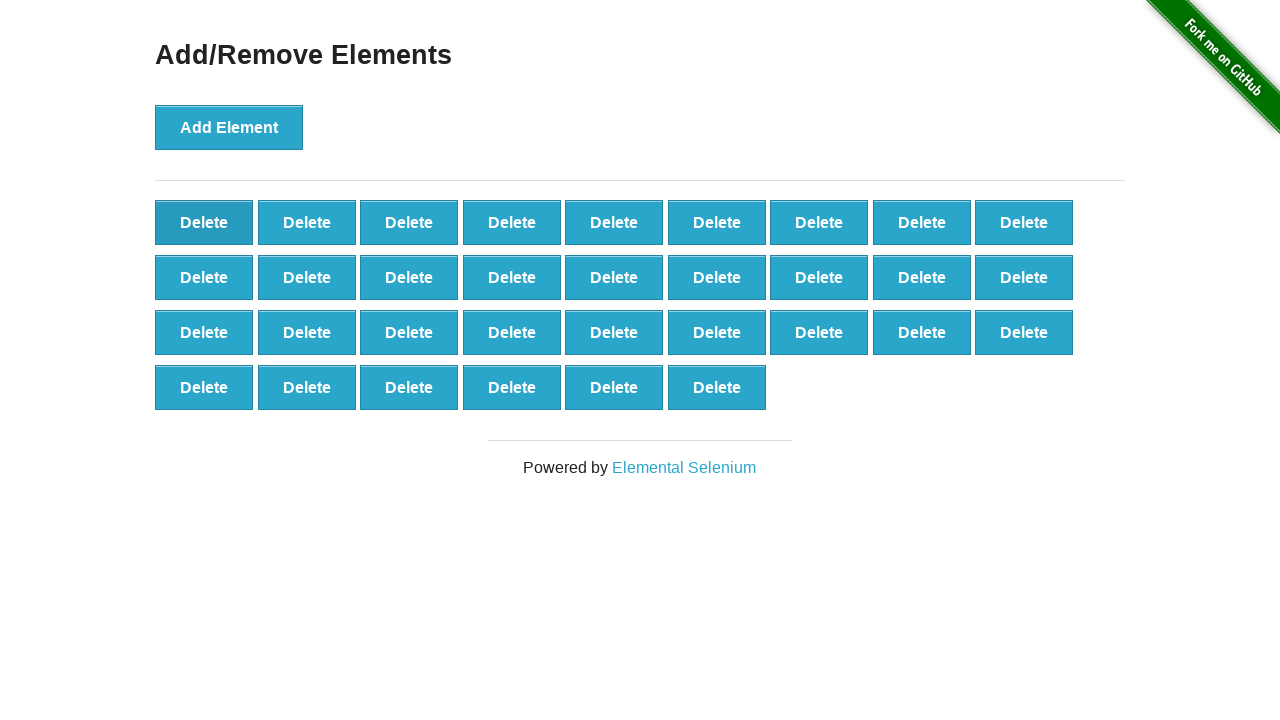

Clicked delete button (iteration 68/90) at (204, 222) on button:has-text('Delete')
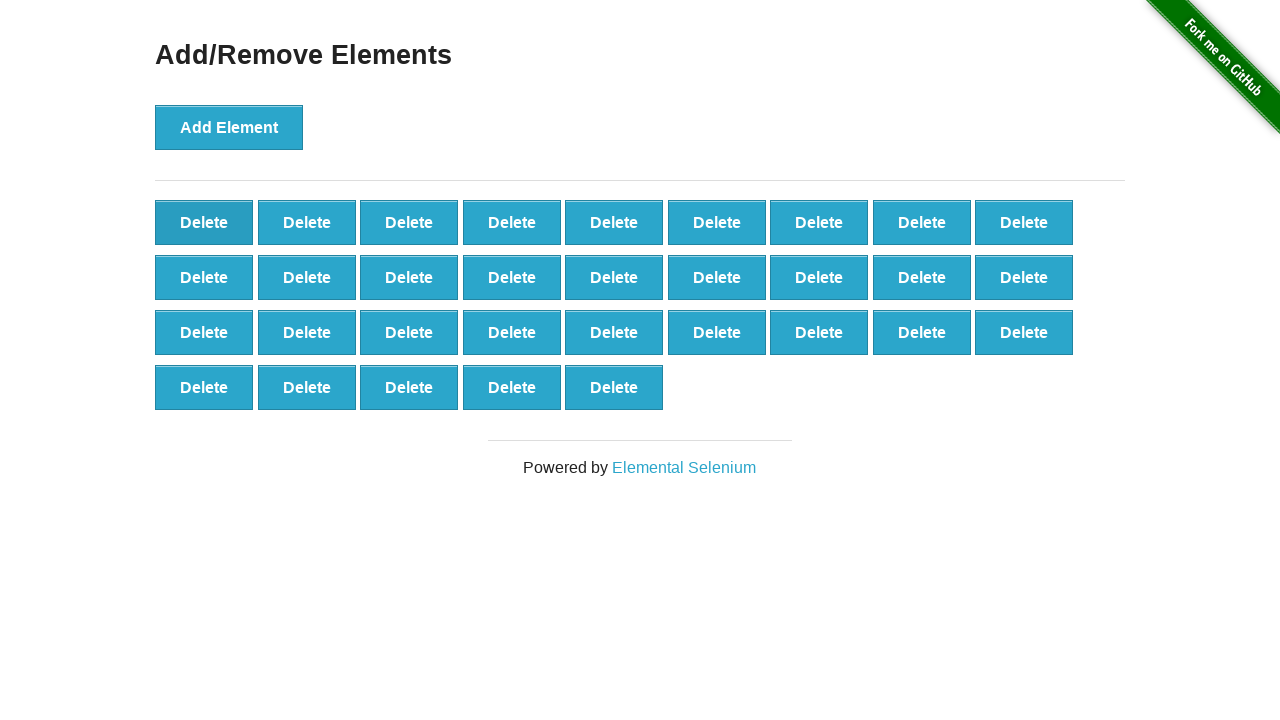

Clicked delete button (iteration 69/90) at (204, 222) on button:has-text('Delete')
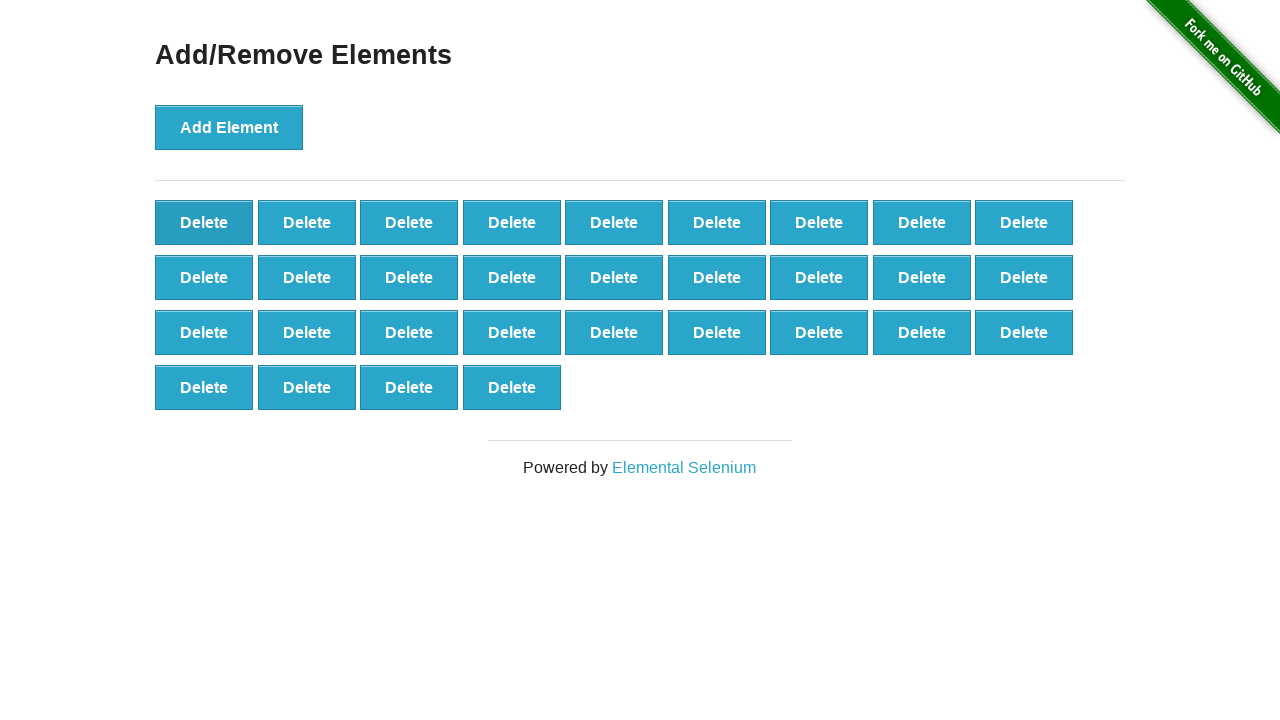

Clicked delete button (iteration 70/90) at (204, 222) on button:has-text('Delete')
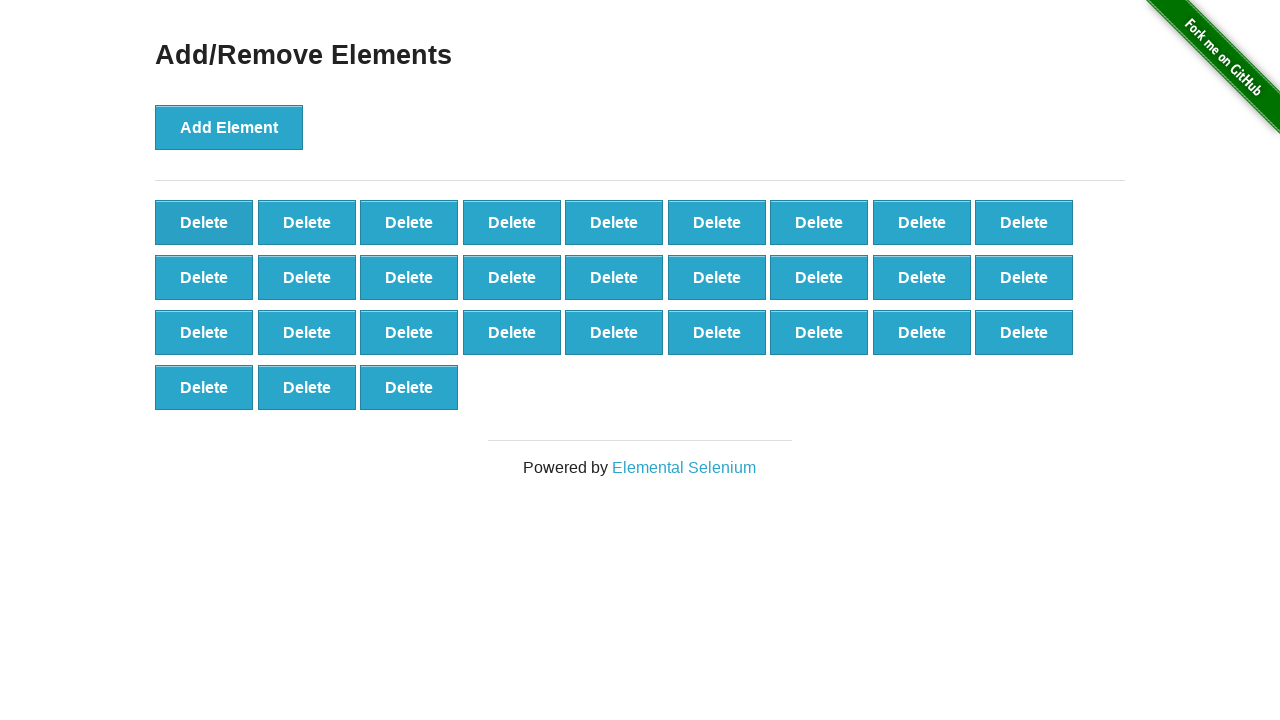

Clicked delete button (iteration 71/90) at (204, 222) on button:has-text('Delete')
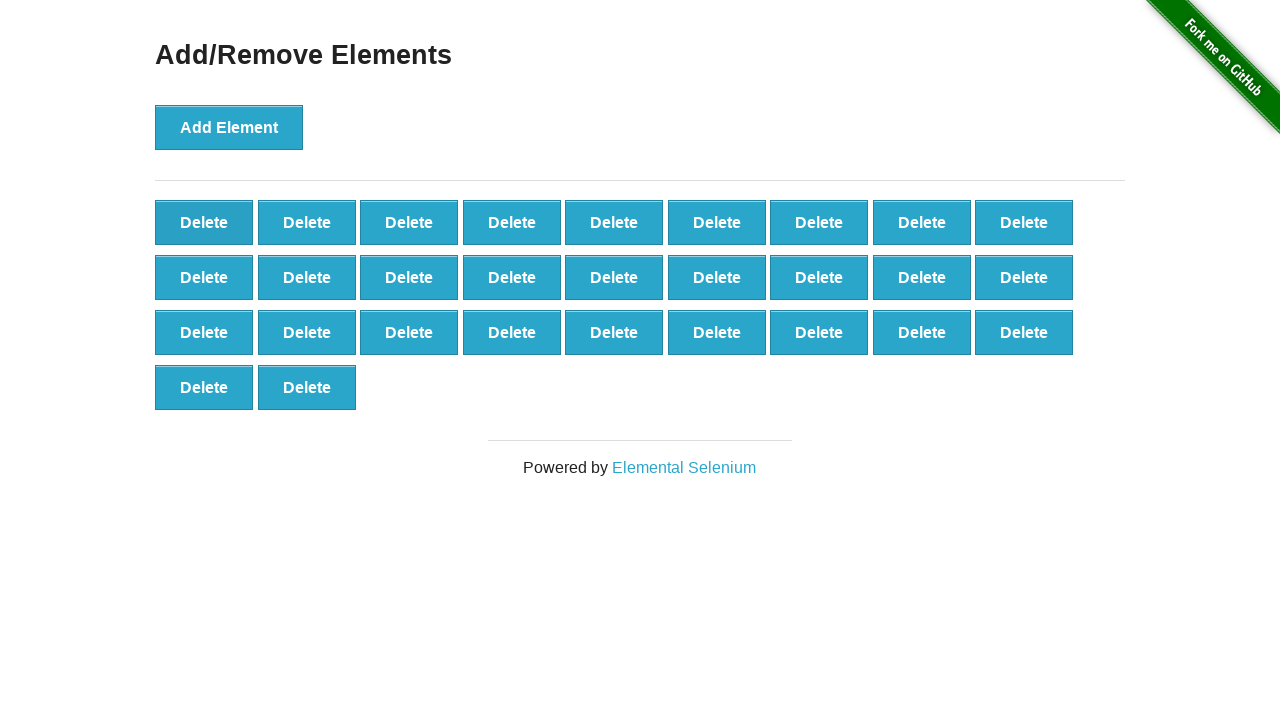

Clicked delete button (iteration 72/90) at (204, 222) on button:has-text('Delete')
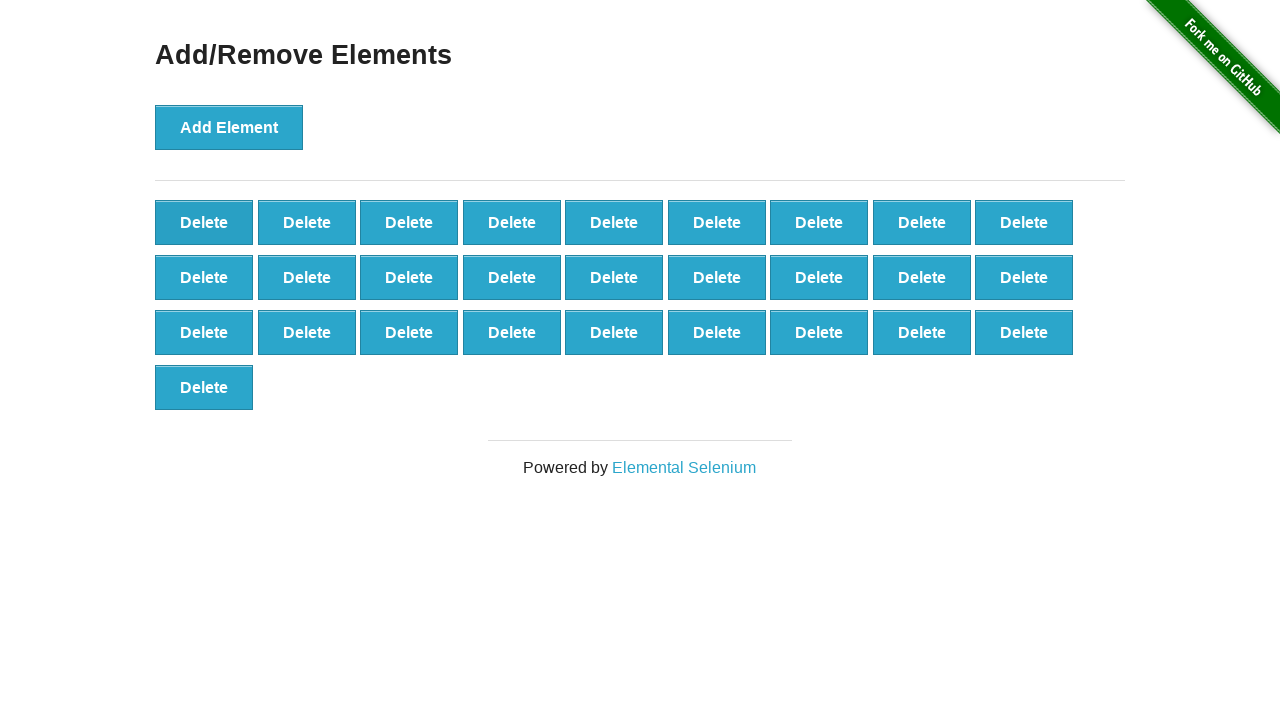

Clicked delete button (iteration 73/90) at (204, 222) on button:has-text('Delete')
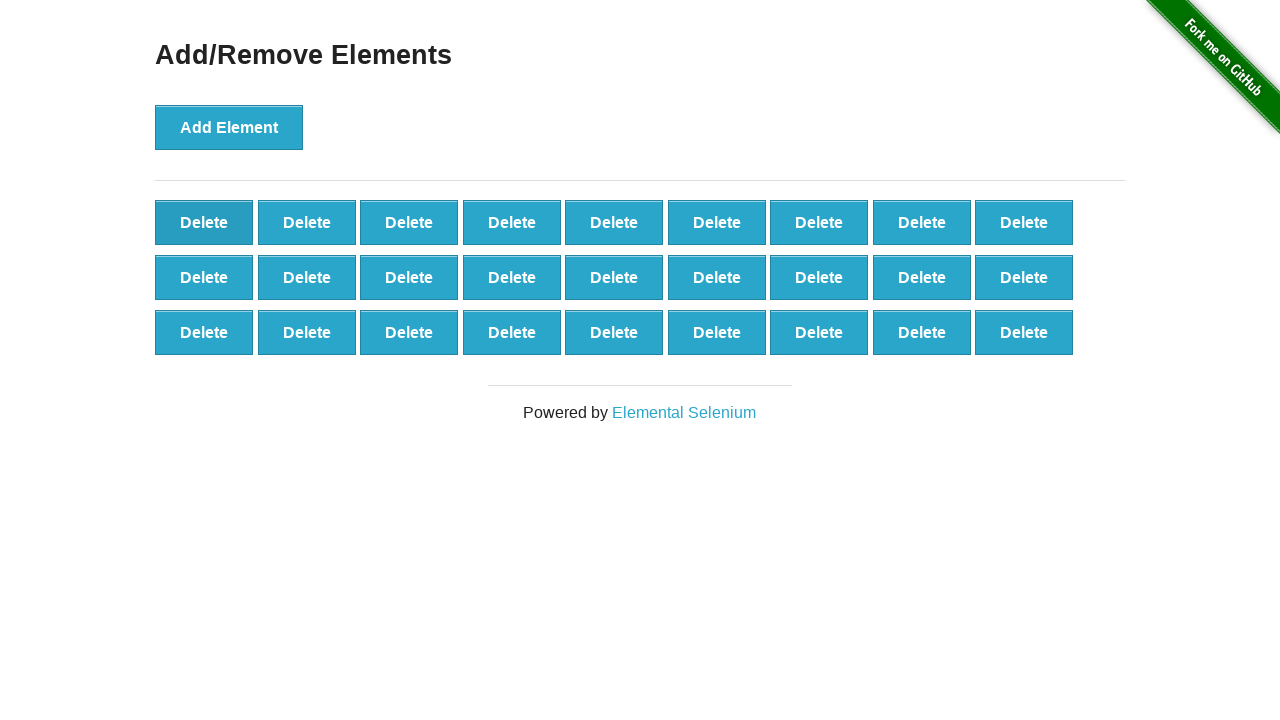

Clicked delete button (iteration 74/90) at (204, 222) on button:has-text('Delete')
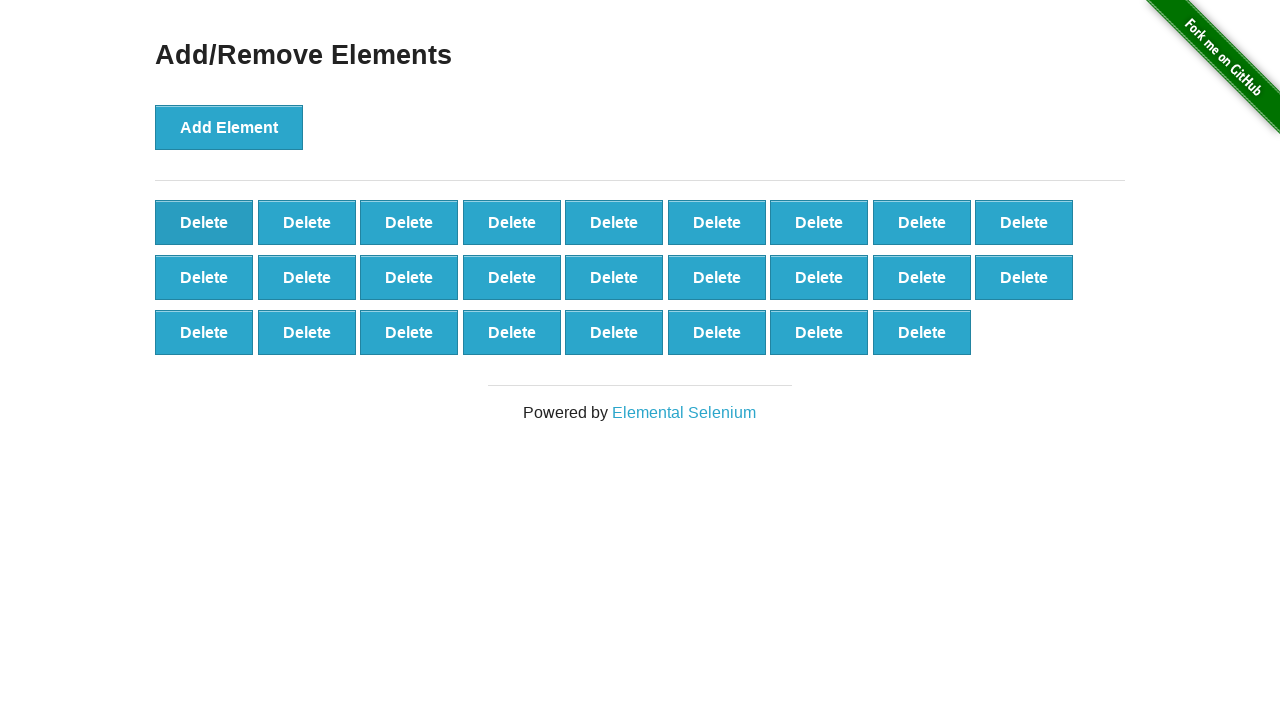

Clicked delete button (iteration 75/90) at (204, 222) on button:has-text('Delete')
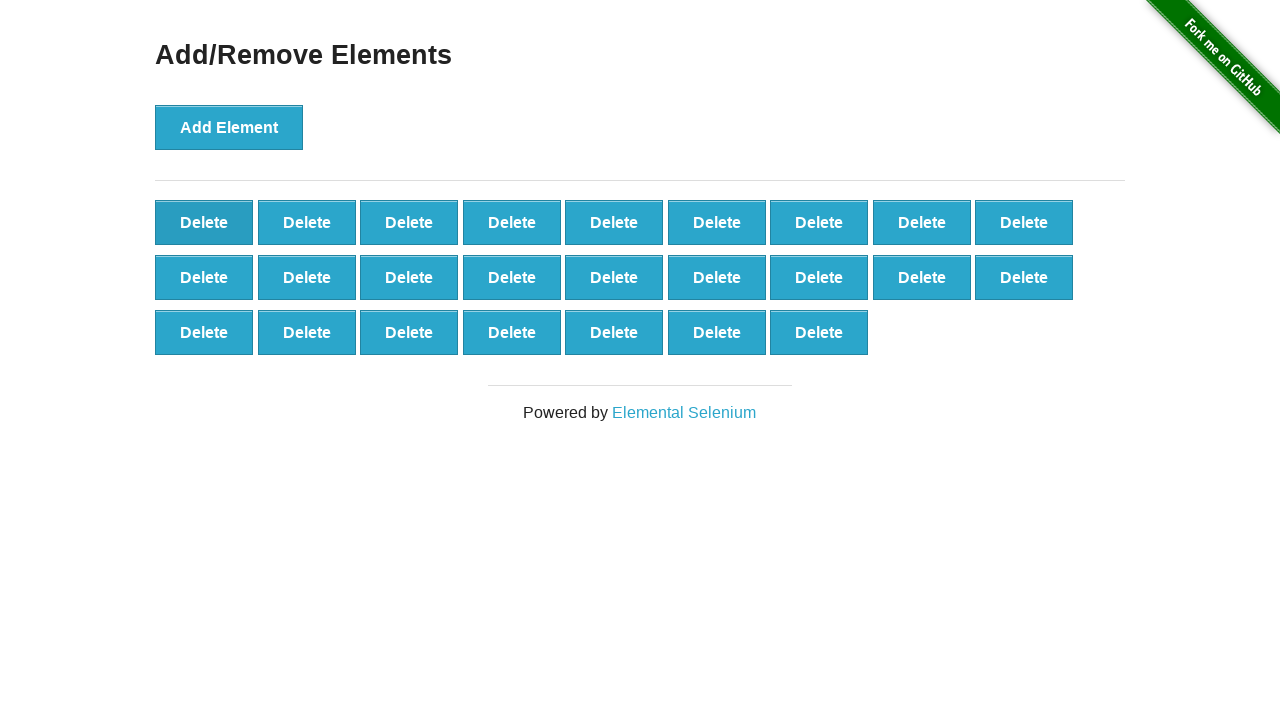

Clicked delete button (iteration 76/90) at (204, 222) on button:has-text('Delete')
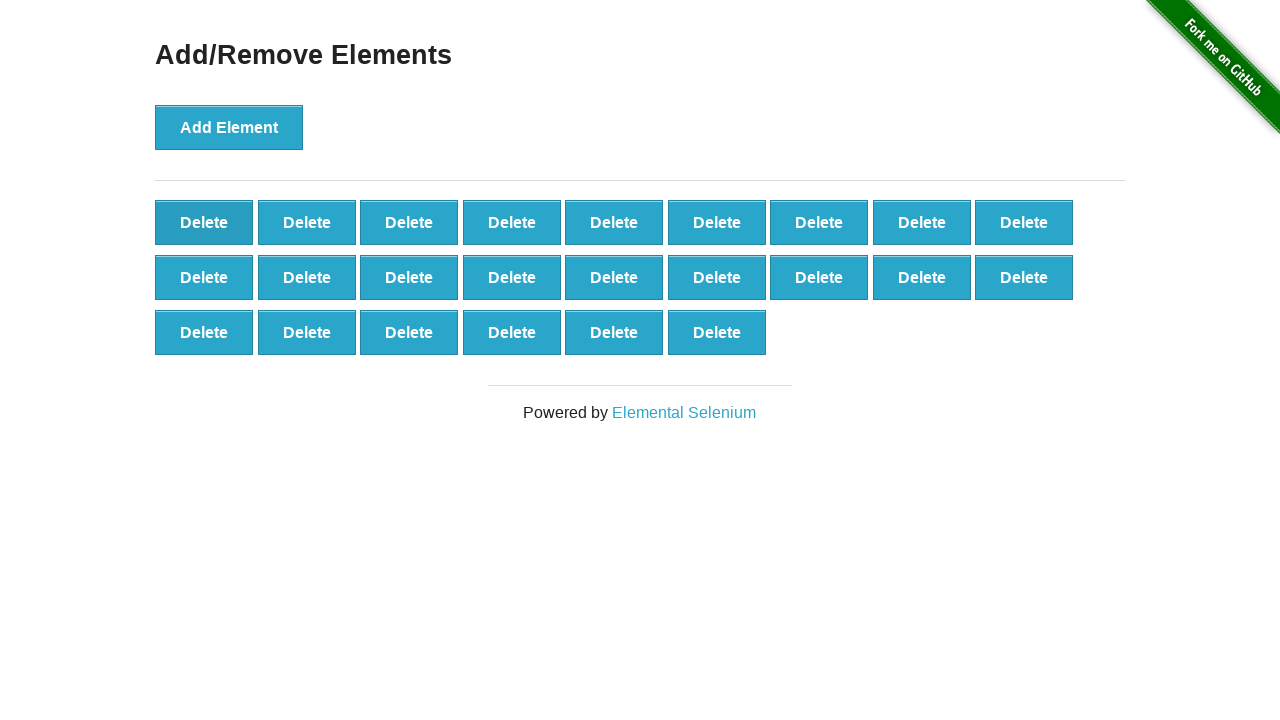

Clicked delete button (iteration 77/90) at (204, 222) on button:has-text('Delete')
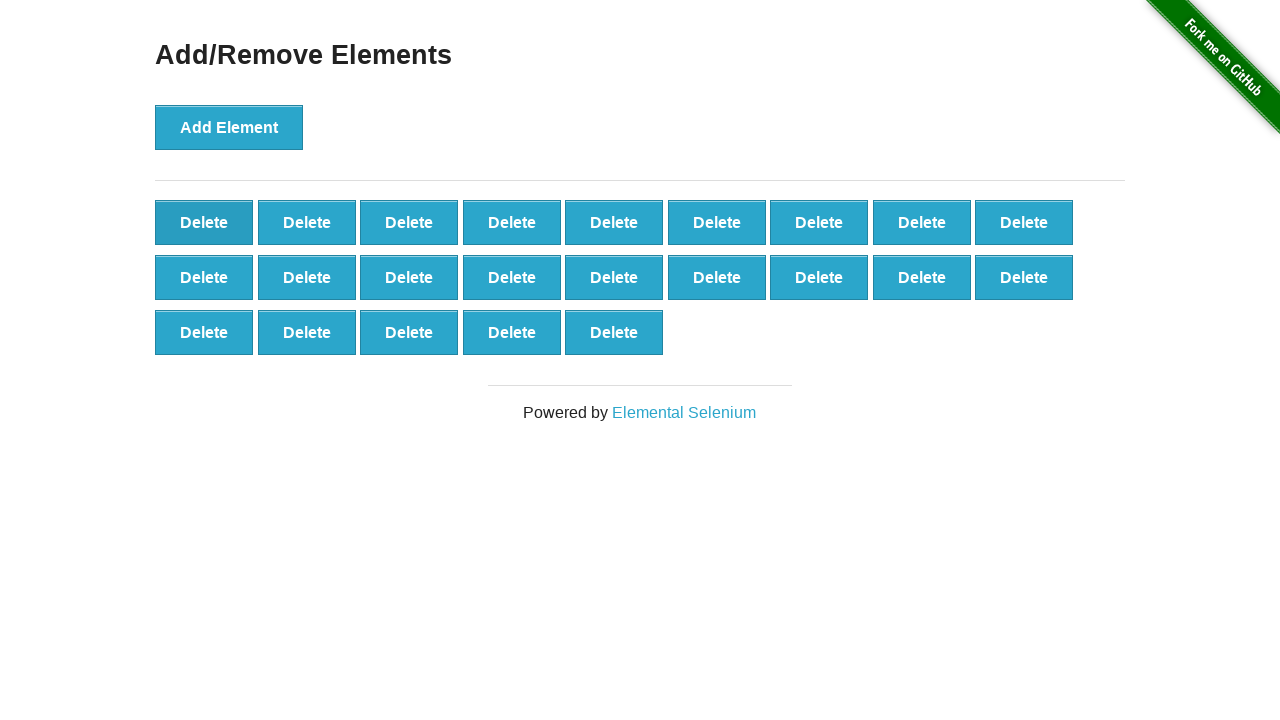

Clicked delete button (iteration 78/90) at (204, 222) on button:has-text('Delete')
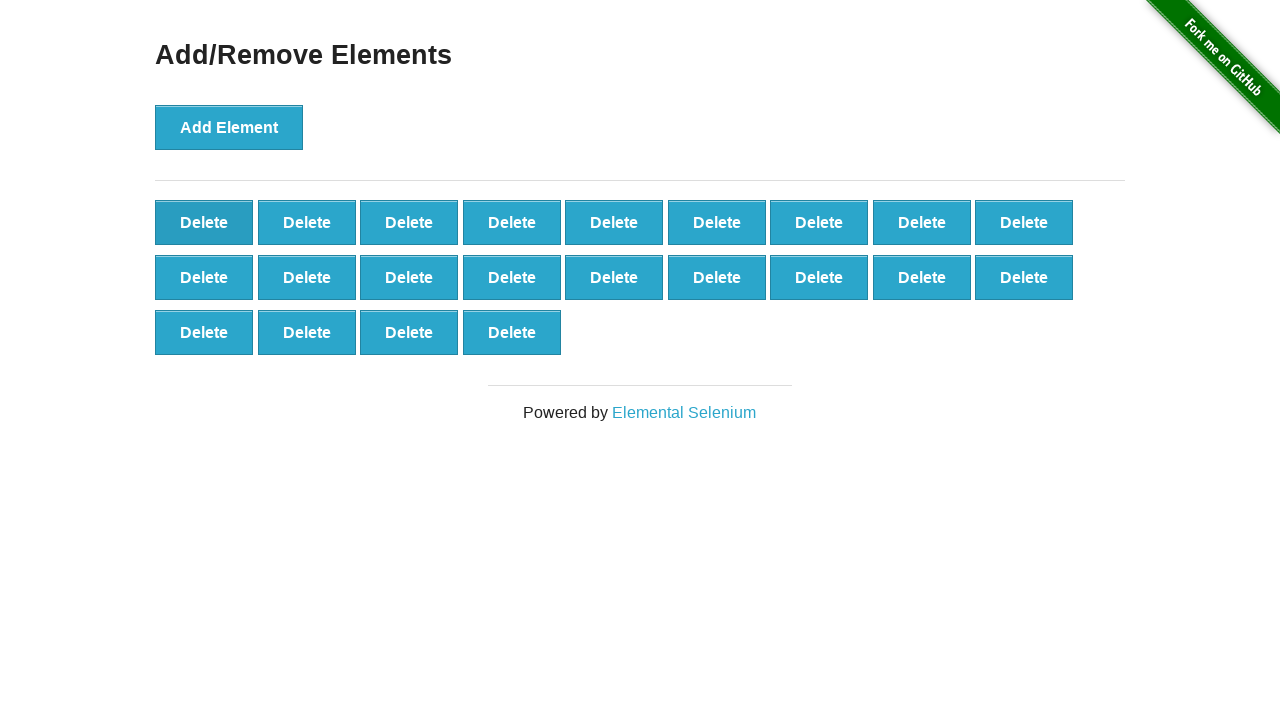

Clicked delete button (iteration 79/90) at (204, 222) on button:has-text('Delete')
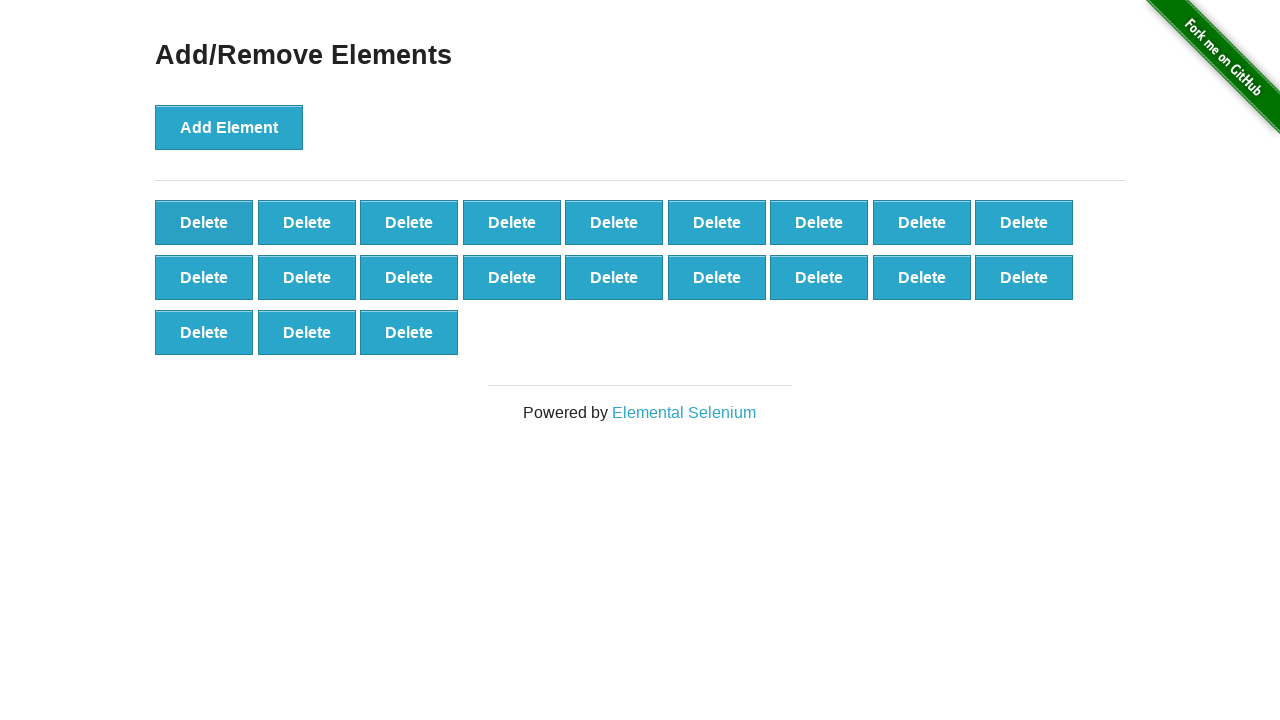

Clicked delete button (iteration 80/90) at (204, 222) on button:has-text('Delete')
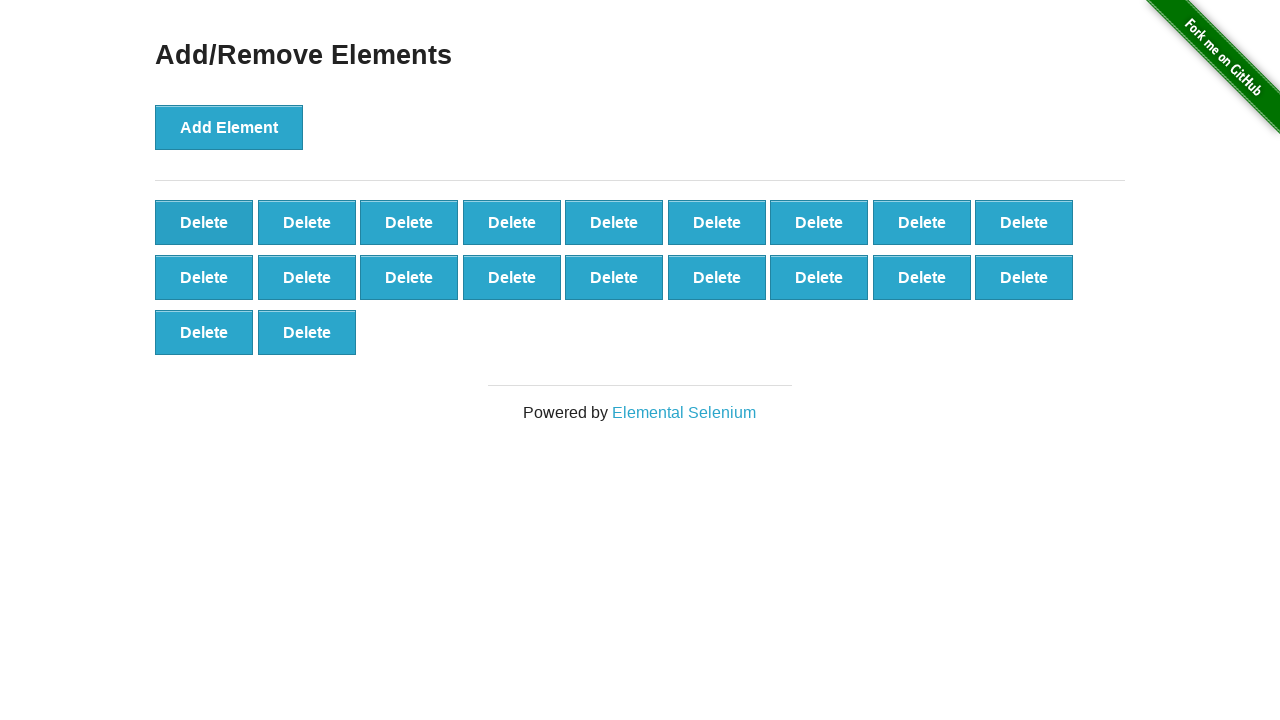

Clicked delete button (iteration 81/90) at (204, 222) on button:has-text('Delete')
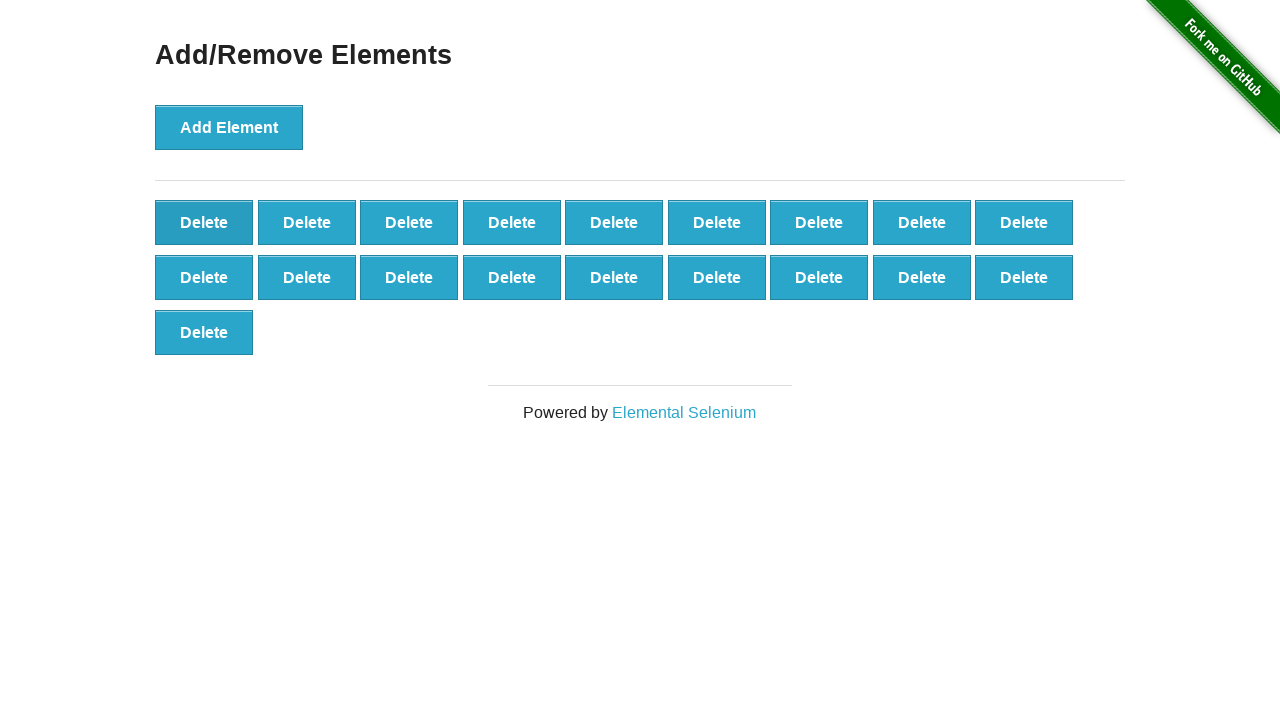

Clicked delete button (iteration 82/90) at (204, 222) on button:has-text('Delete')
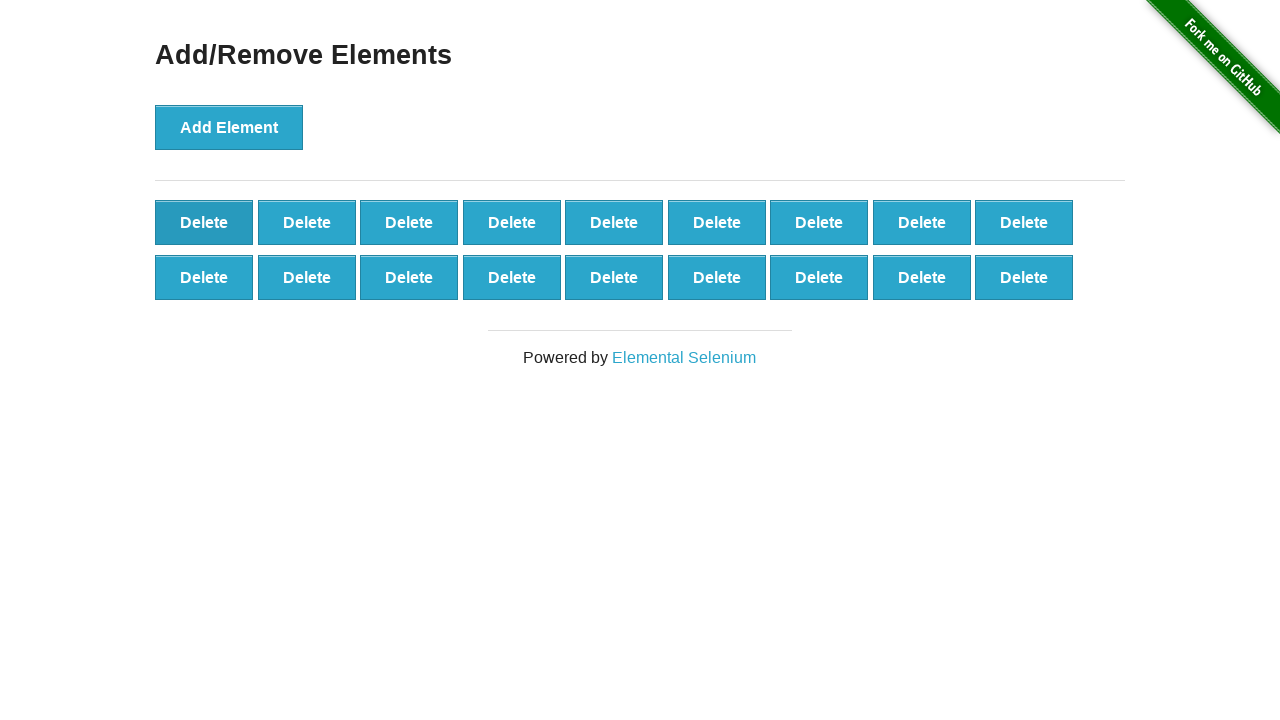

Clicked delete button (iteration 83/90) at (204, 222) on button:has-text('Delete')
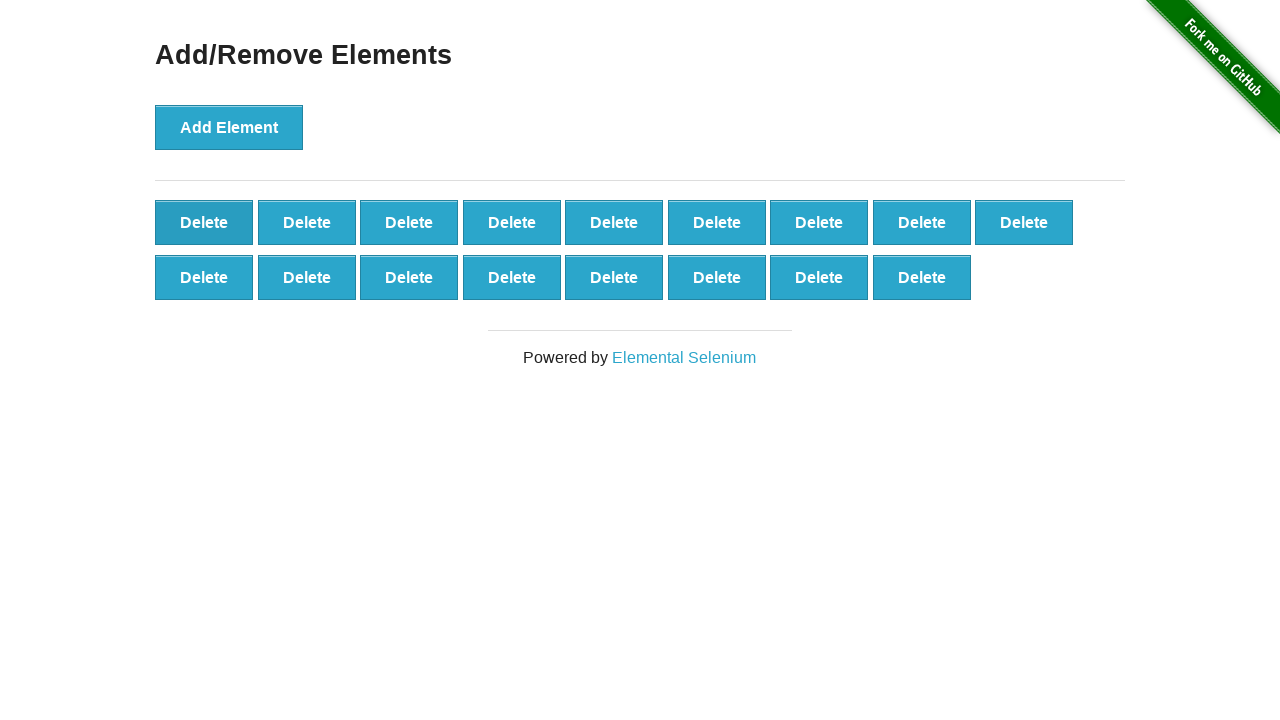

Clicked delete button (iteration 84/90) at (204, 222) on button:has-text('Delete')
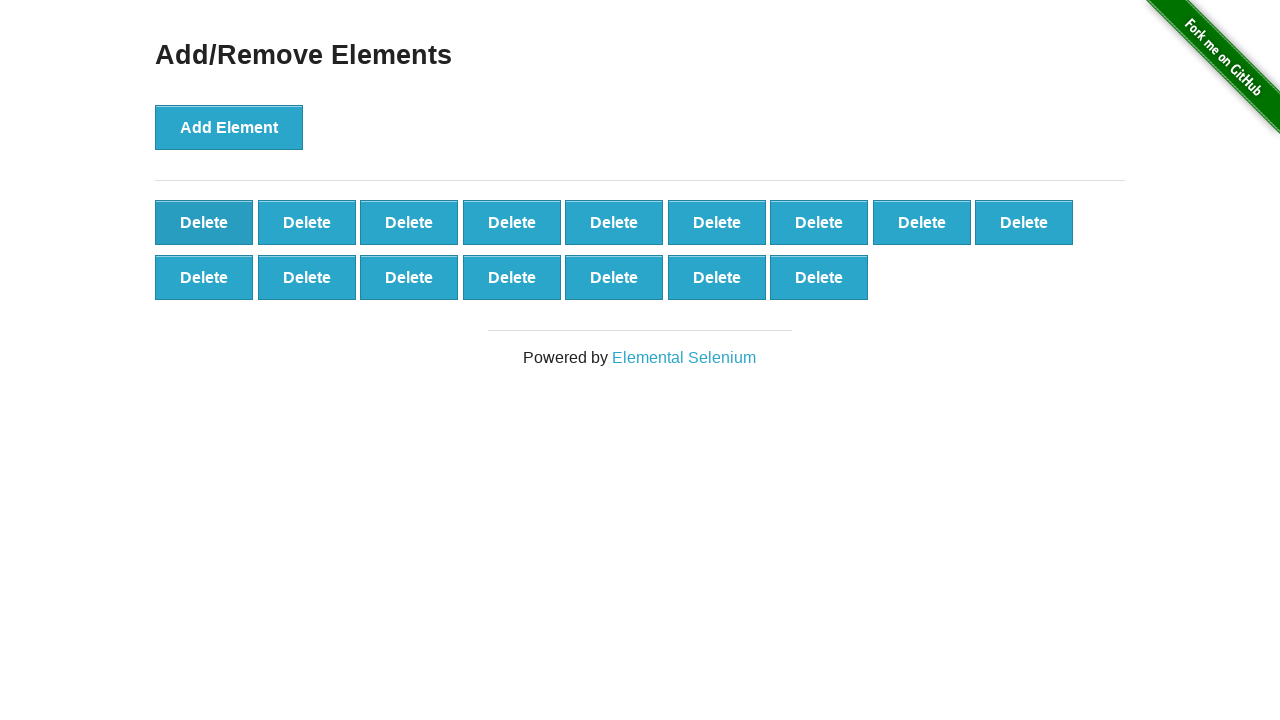

Clicked delete button (iteration 85/90) at (204, 222) on button:has-text('Delete')
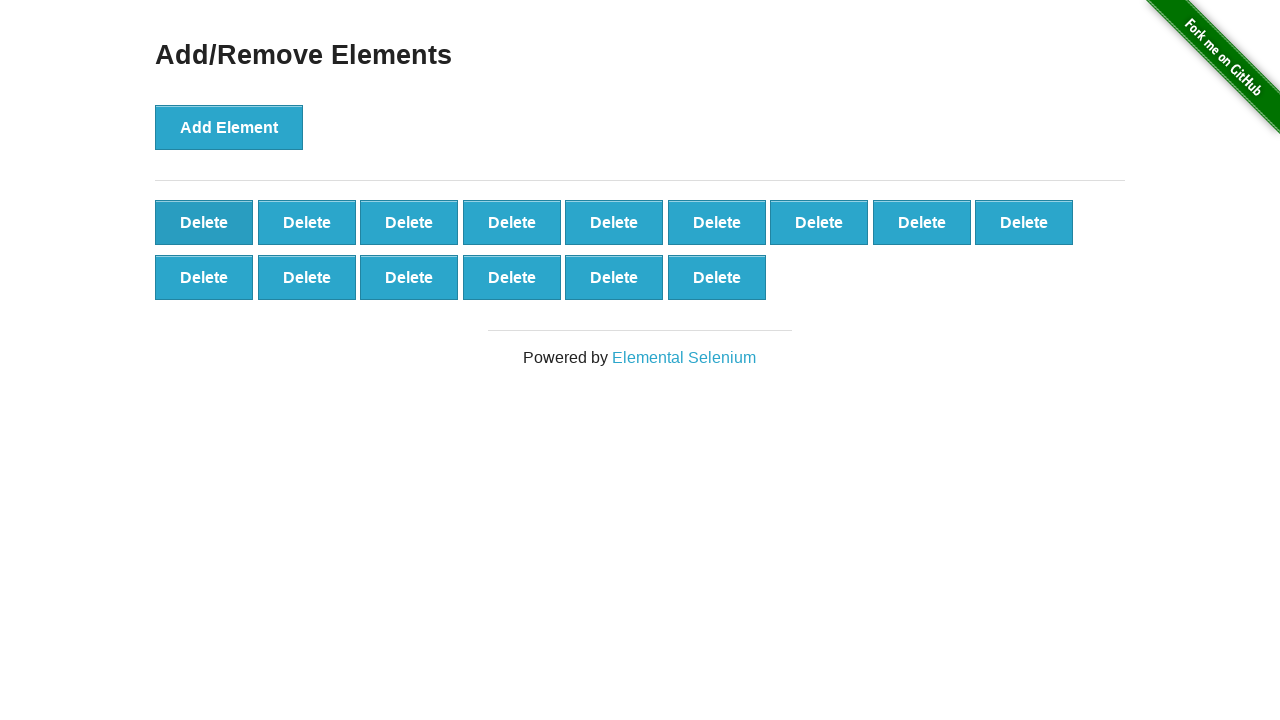

Clicked delete button (iteration 86/90) at (204, 222) on button:has-text('Delete')
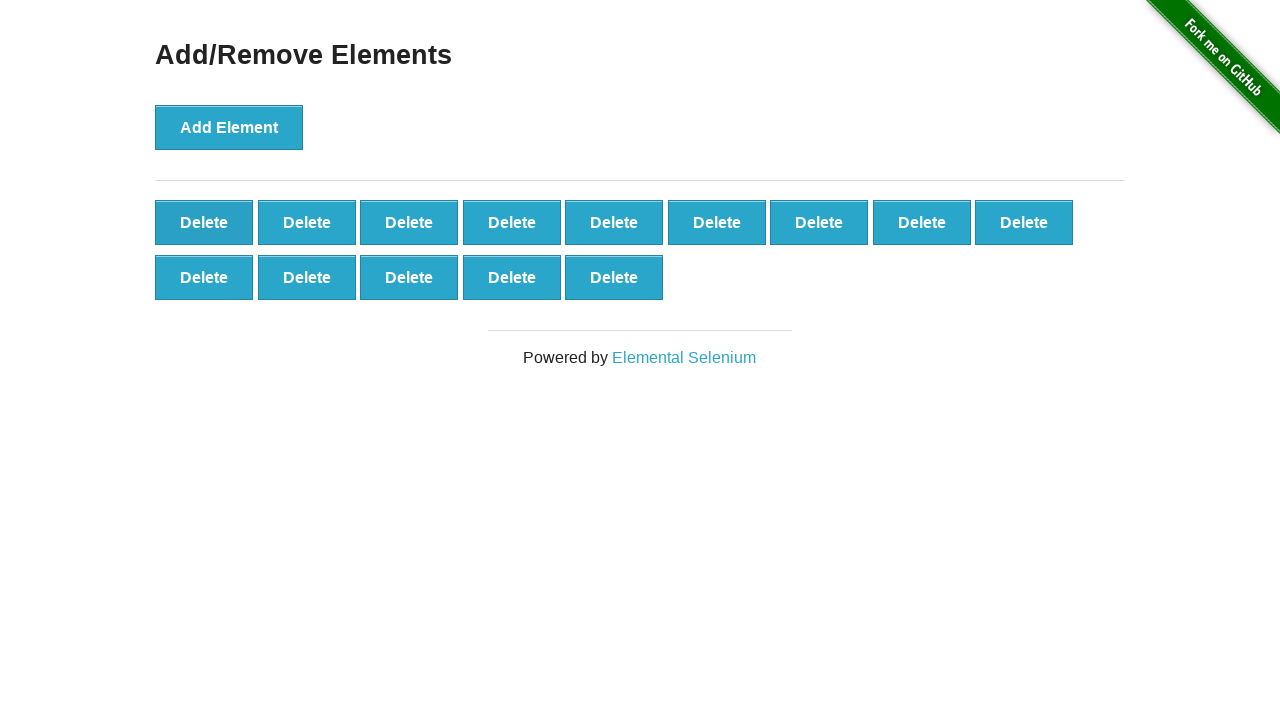

Clicked delete button (iteration 87/90) at (204, 222) on button:has-text('Delete')
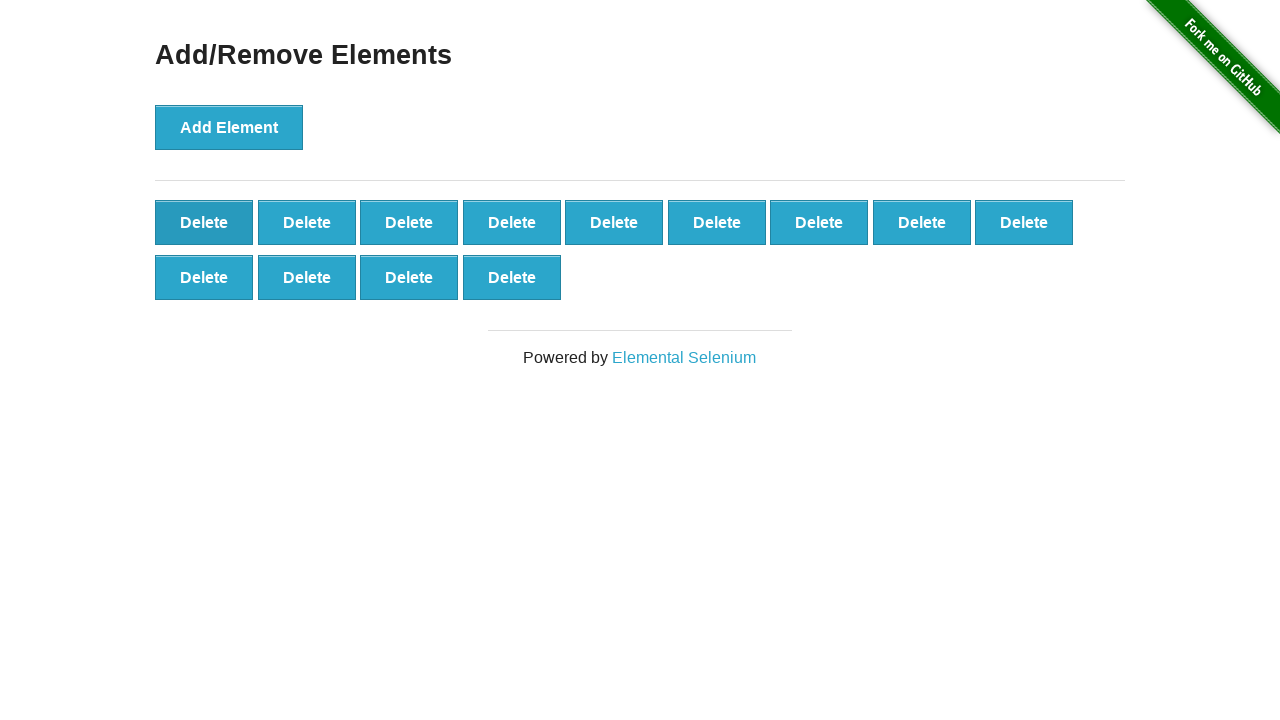

Clicked delete button (iteration 88/90) at (204, 222) on button:has-text('Delete')
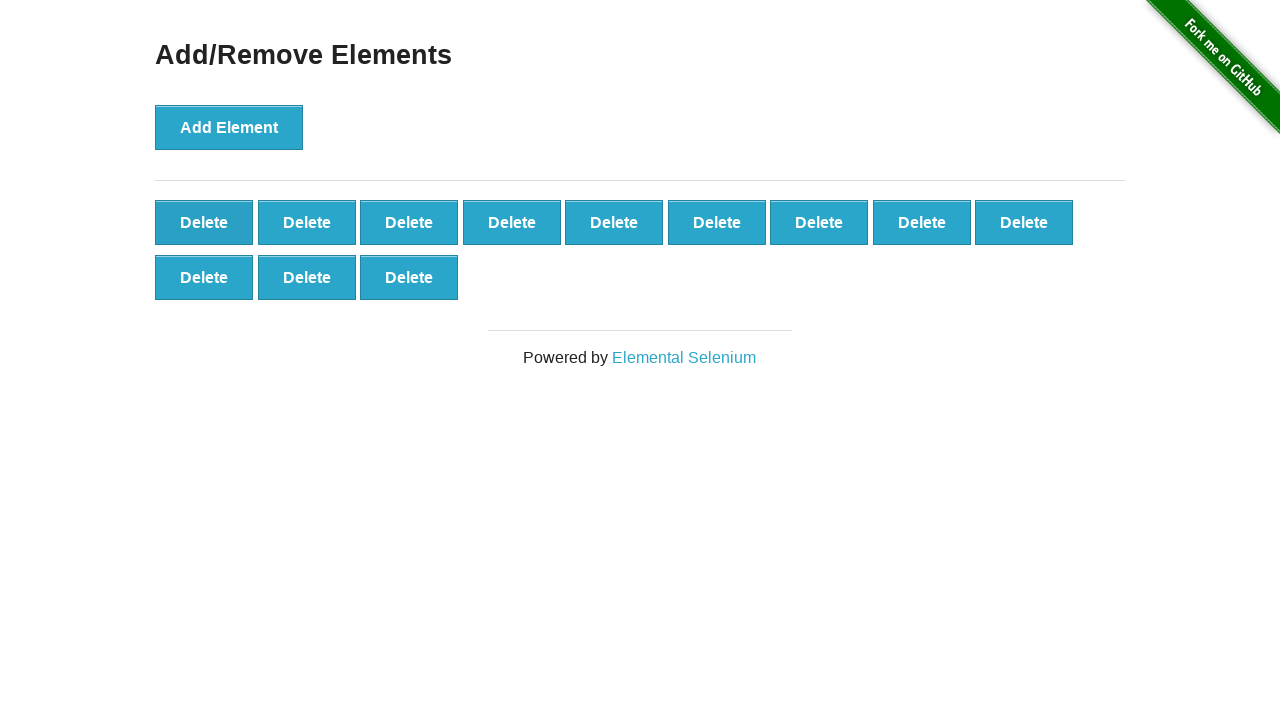

Clicked delete button (iteration 89/90) at (204, 222) on button:has-text('Delete')
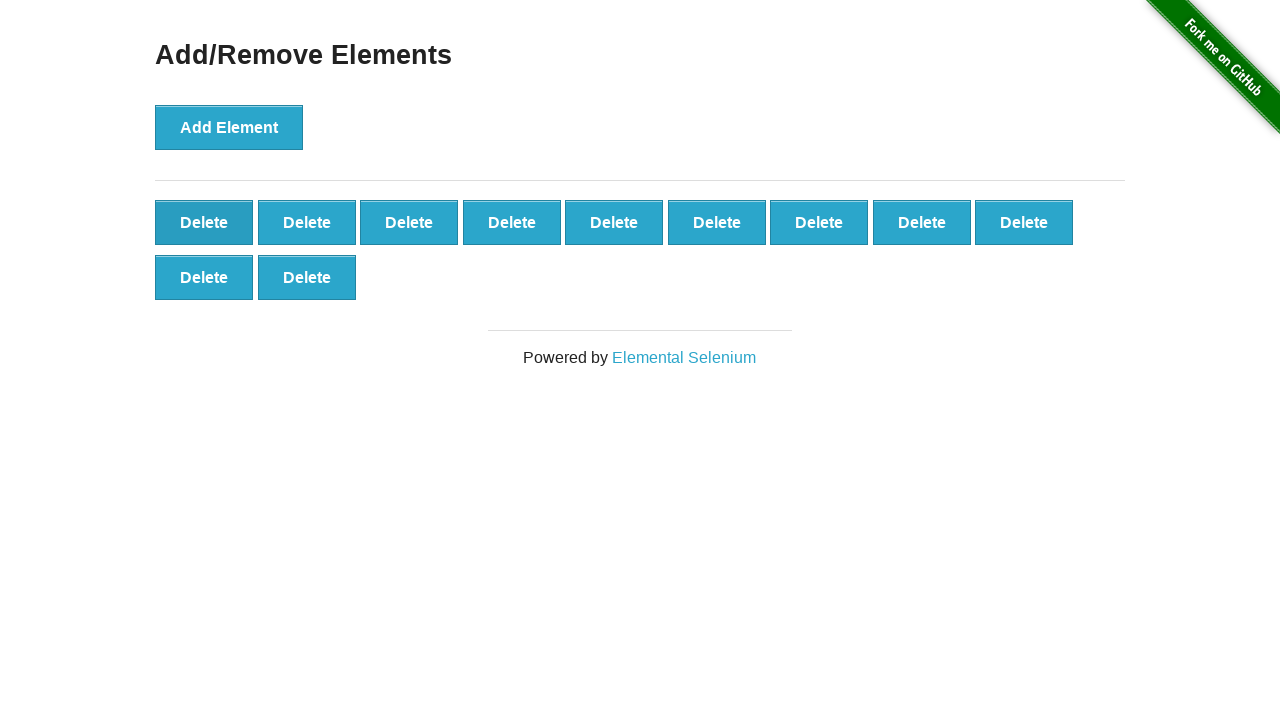

Clicked delete button (iteration 90/90) at (204, 222) on button:has-text('Delete')
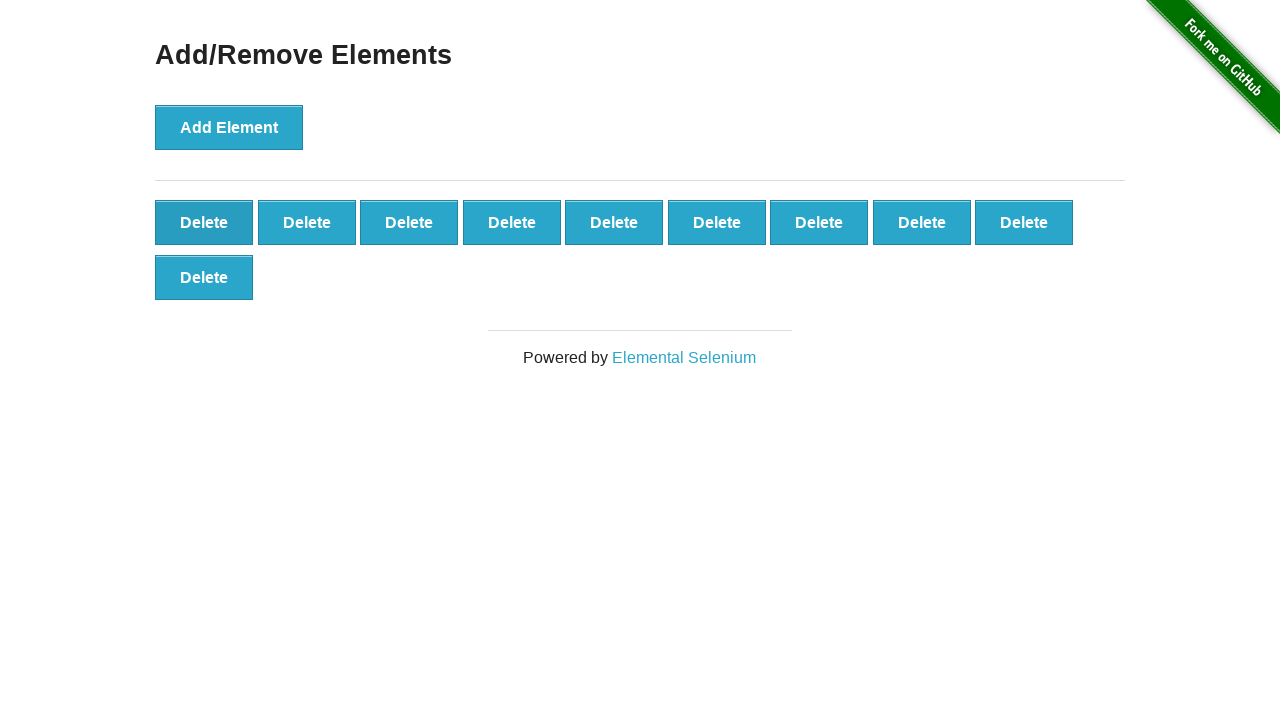

Located remaining delete buttons after 90 deletions
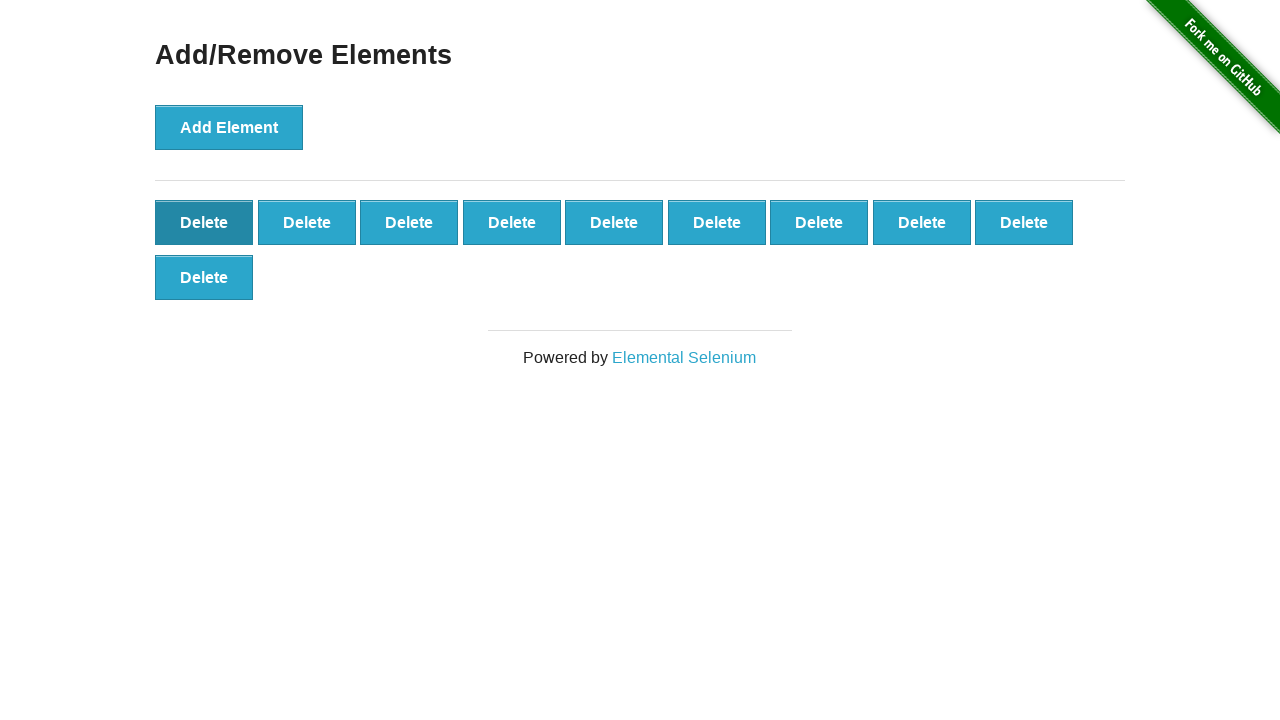

Verified 10 delete buttons remain
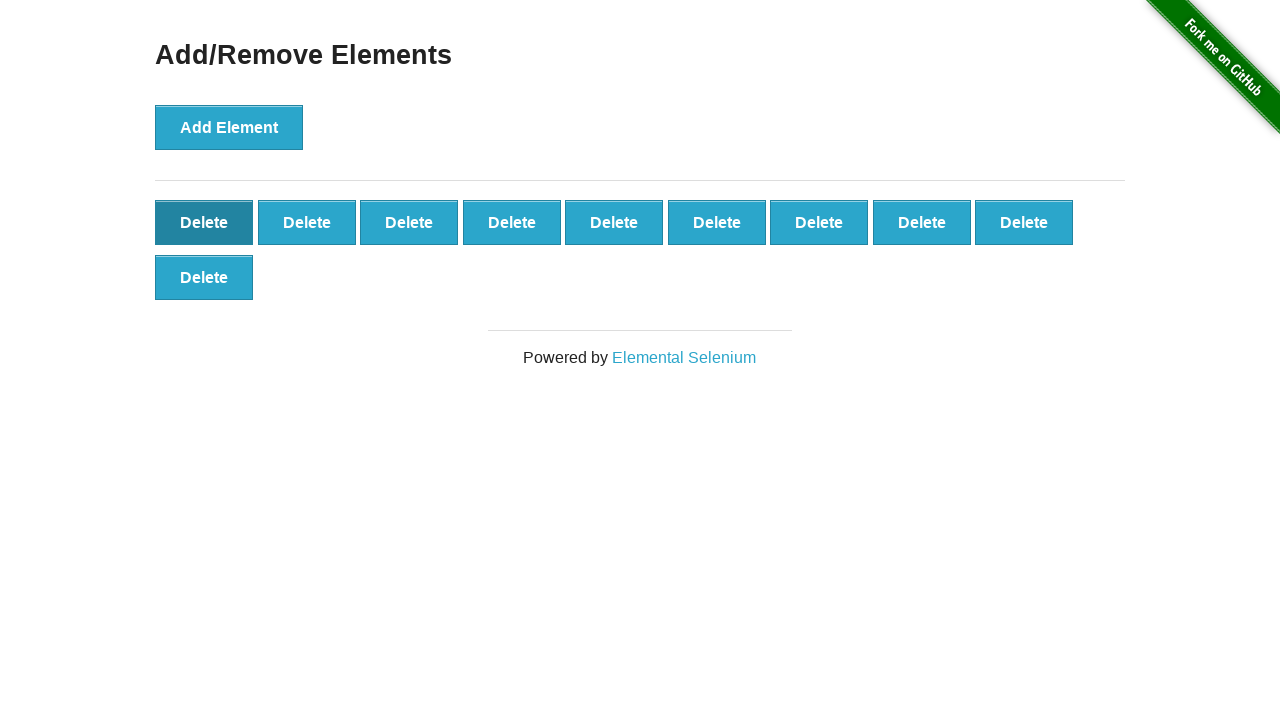

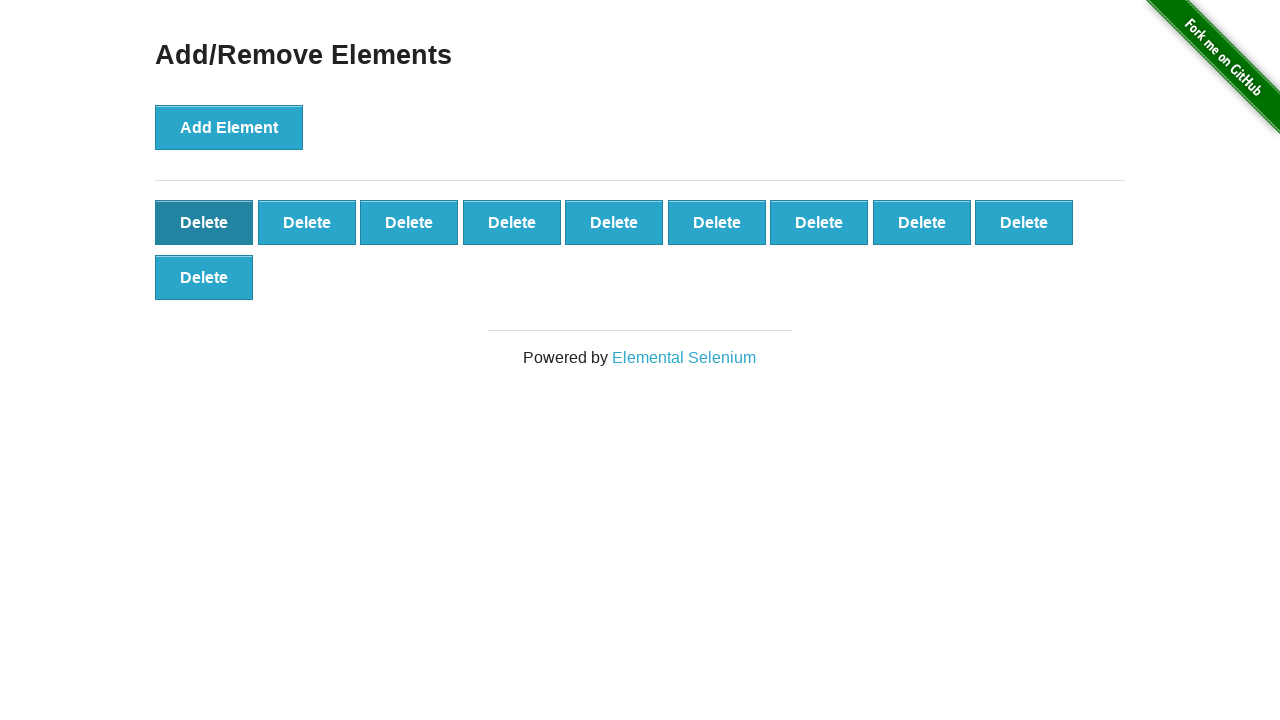